Tests a Todo page by adding 100 todo items and then deleting all odd-numbered todos. The test navigates to a practice site, clicks on a todo list lesson, creates 100 todos, and removes todos 1, 3, 5, etc.

Starting URL: https://material.playwrightvn.com/

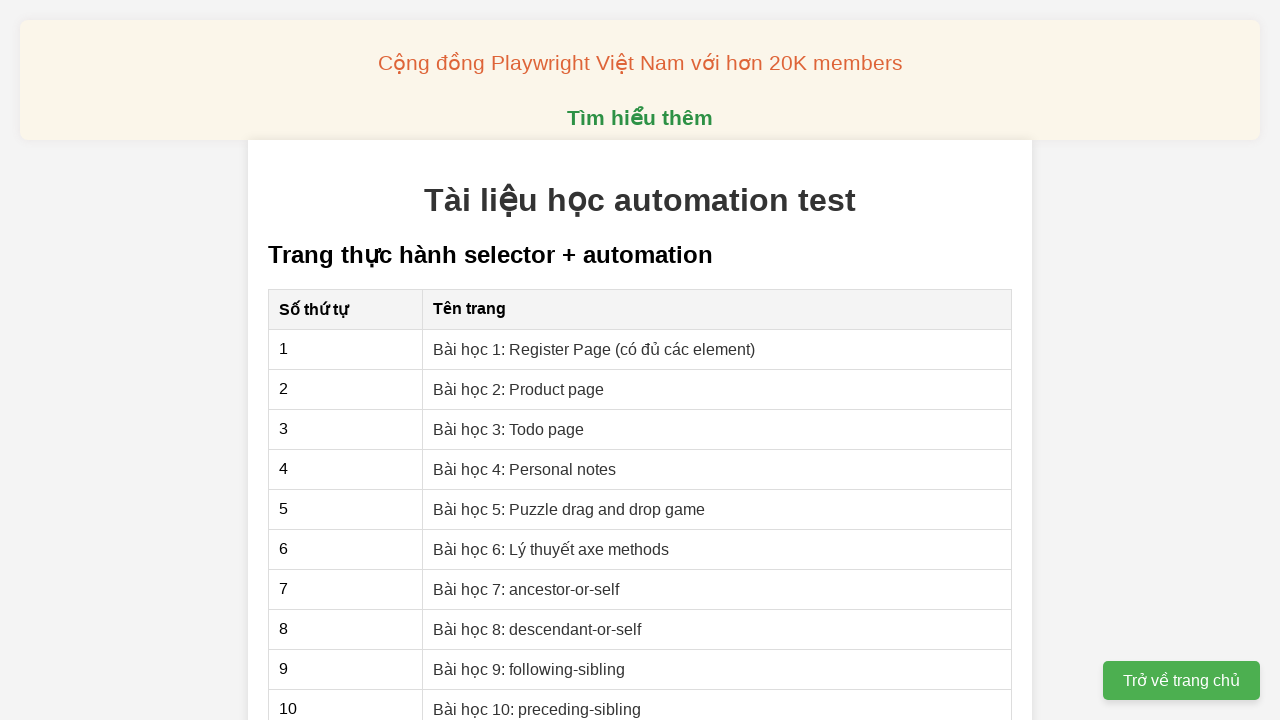

Clicked on 'Bài học 3: Todo Page' link at (509, 429) on xpath=//a[@href='03-xpath-todo-list.html']
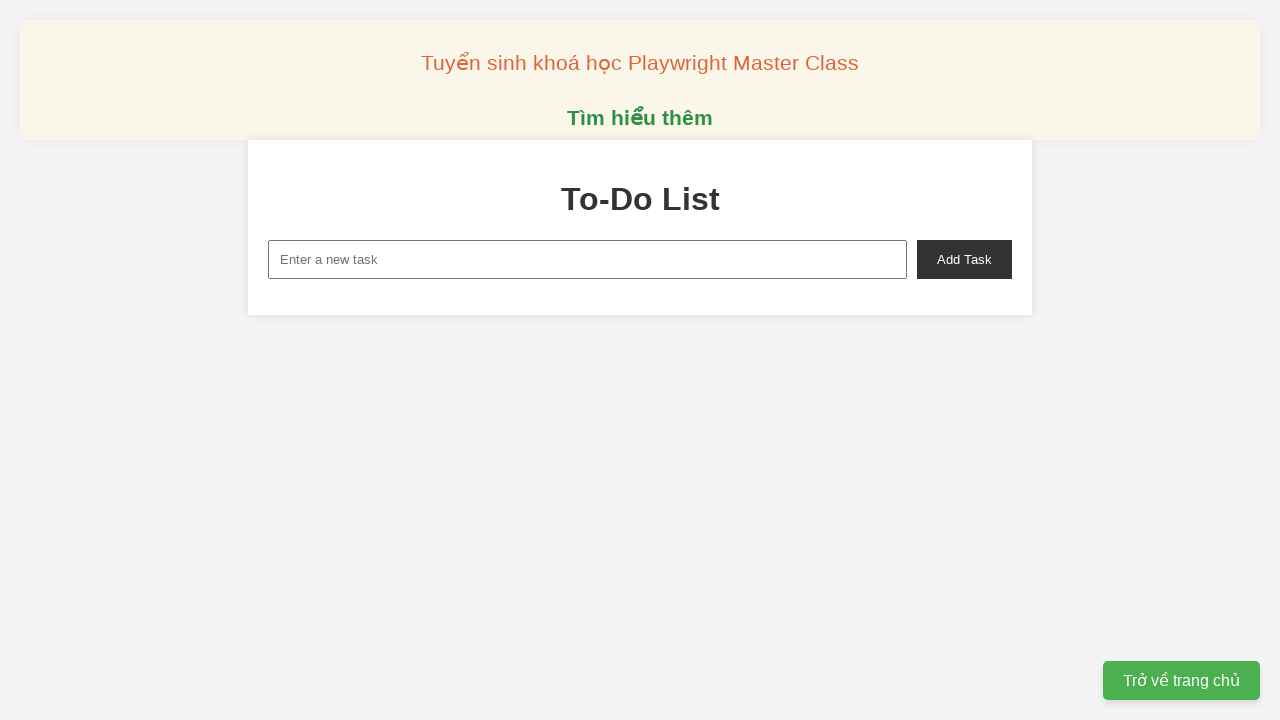

Filled new task input with 'Todo 1' on xpath=//input[@id='new-task']
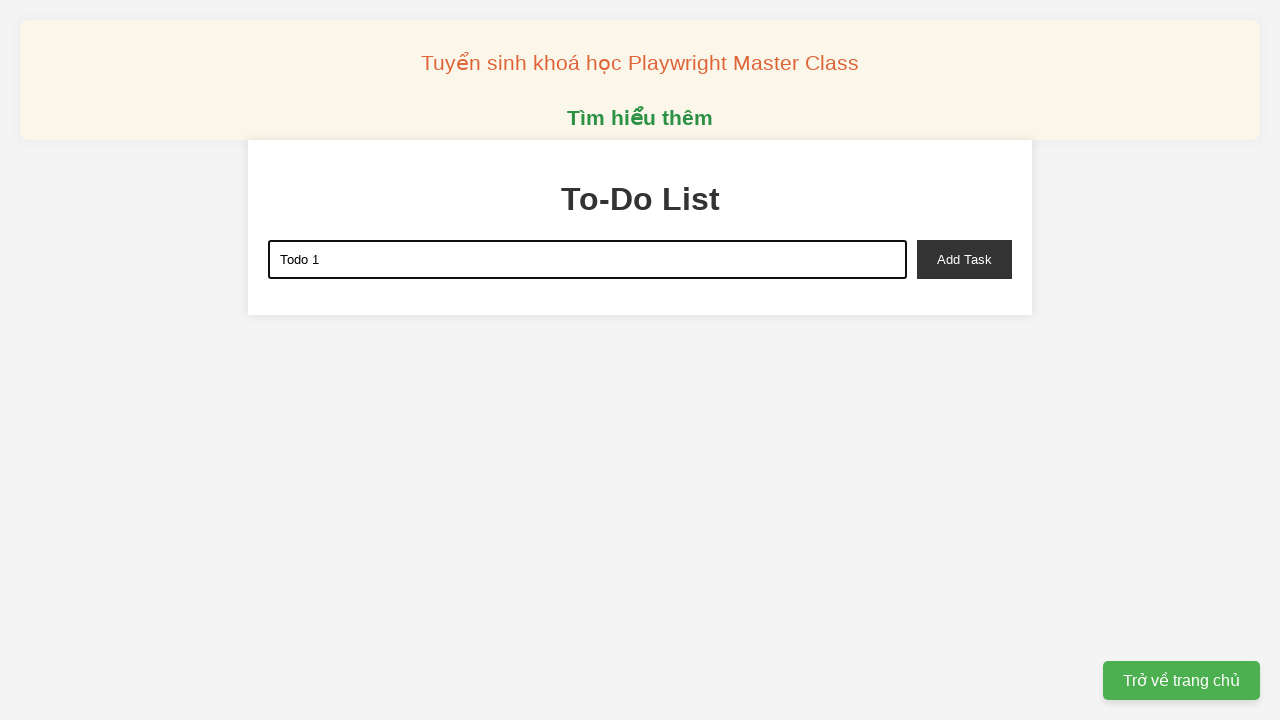

Clicked add task button to create 'Todo 1' at (964, 259) on xpath=//button[@id='add-task']
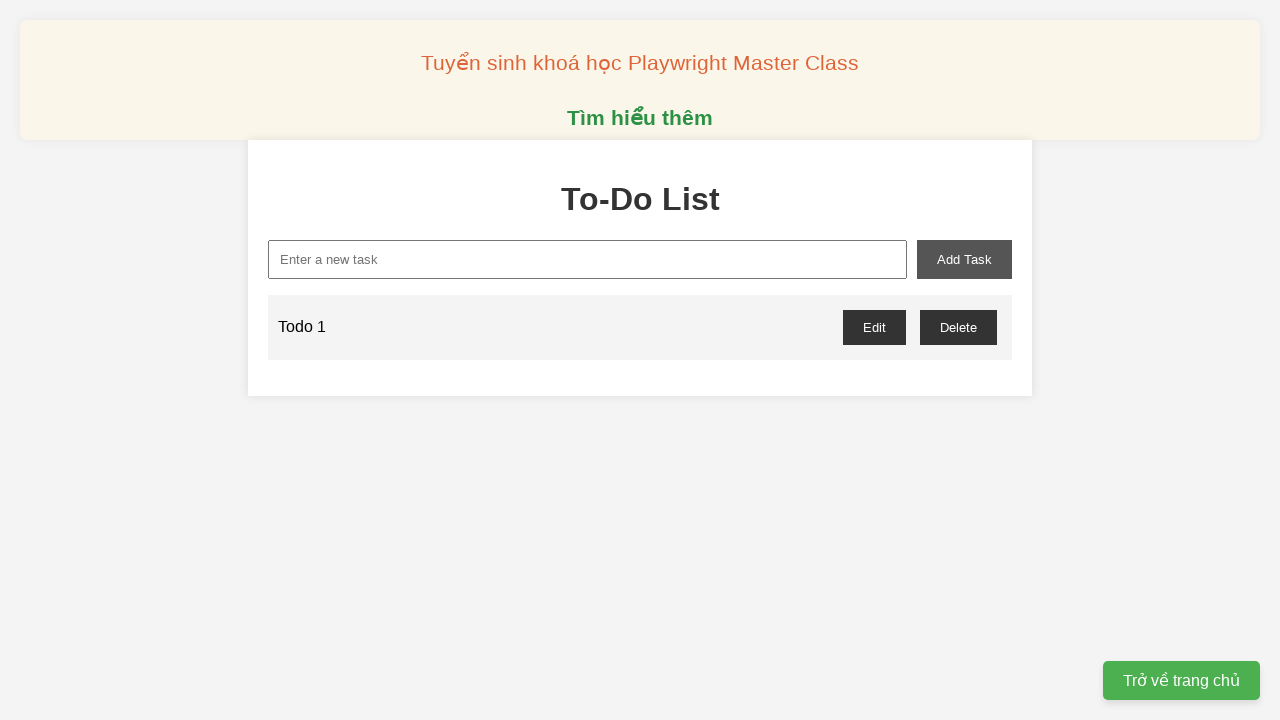

Filled new task input with 'Todo 2' on xpath=//input[@id='new-task']
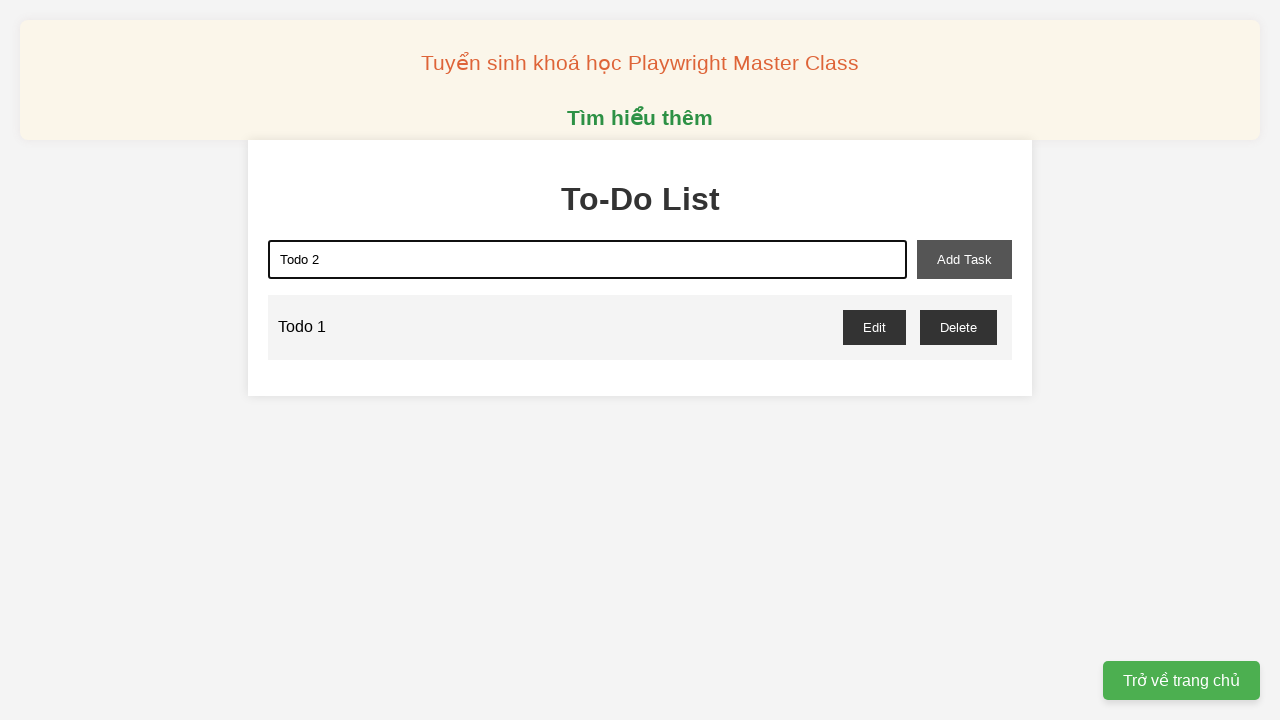

Clicked add task button to create 'Todo 2' at (964, 259) on xpath=//button[@id='add-task']
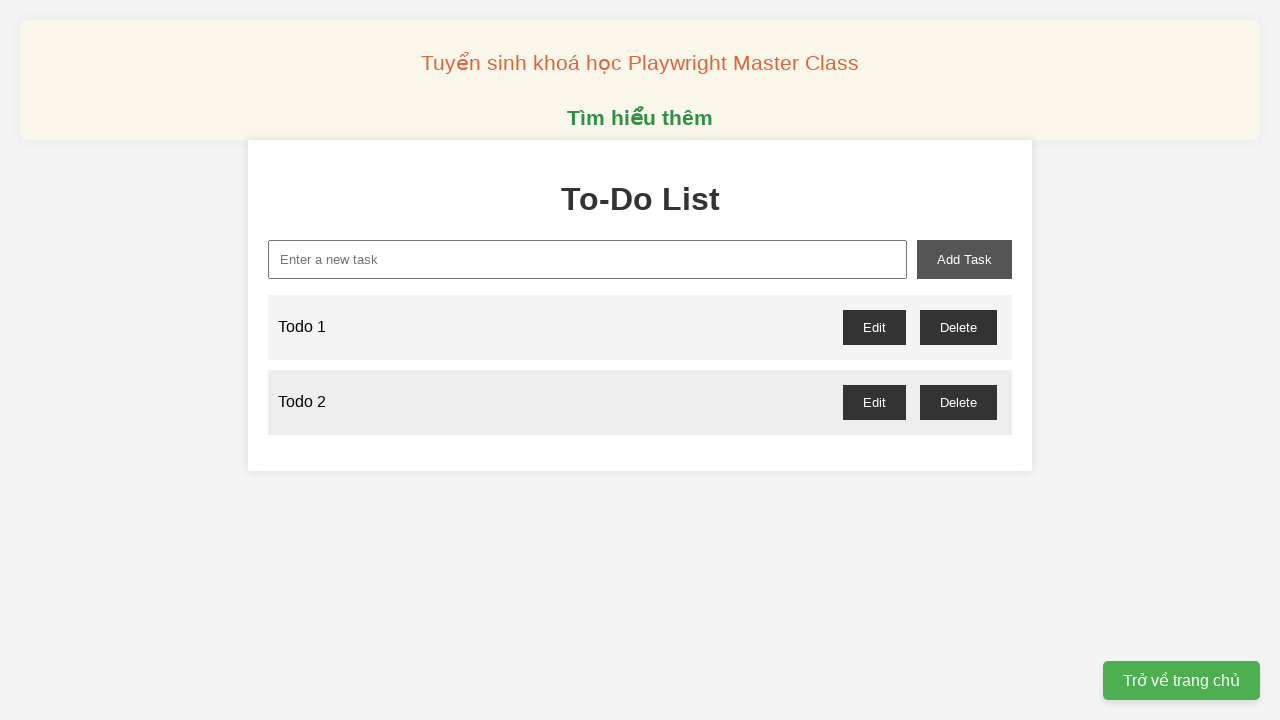

Filled new task input with 'Todo 3' on xpath=//input[@id='new-task']
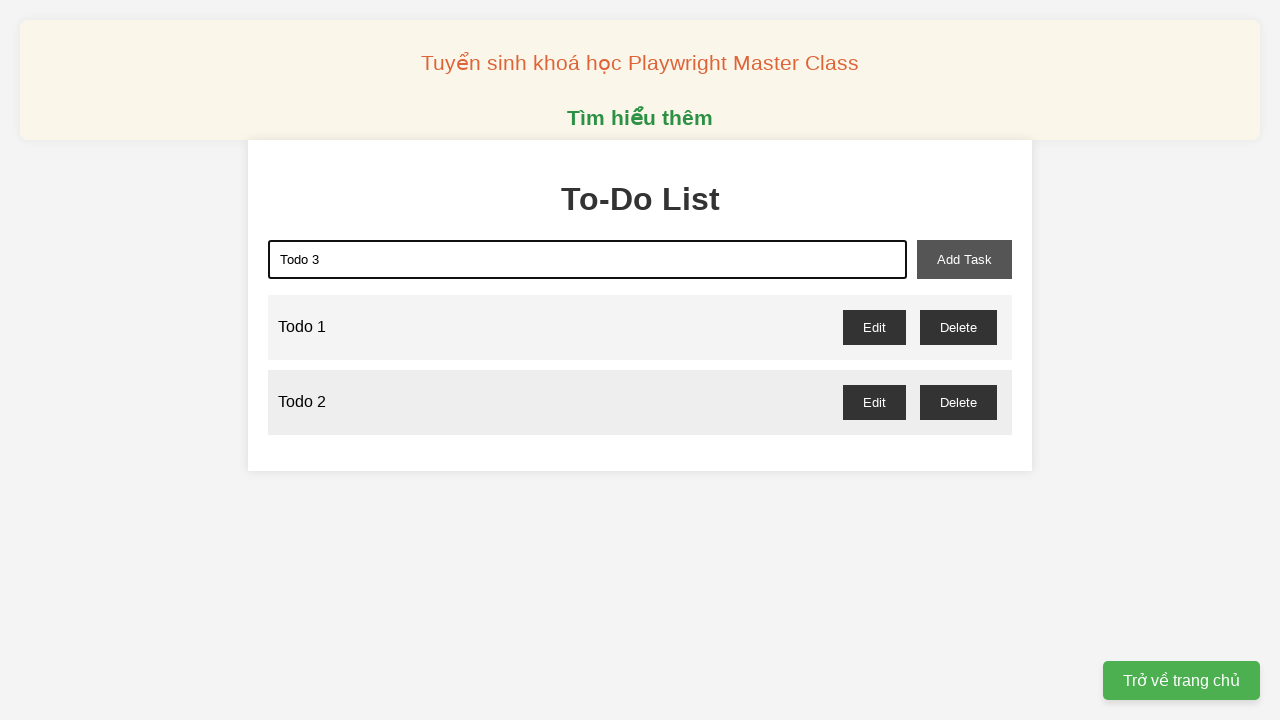

Clicked add task button to create 'Todo 3' at (964, 259) on xpath=//button[@id='add-task']
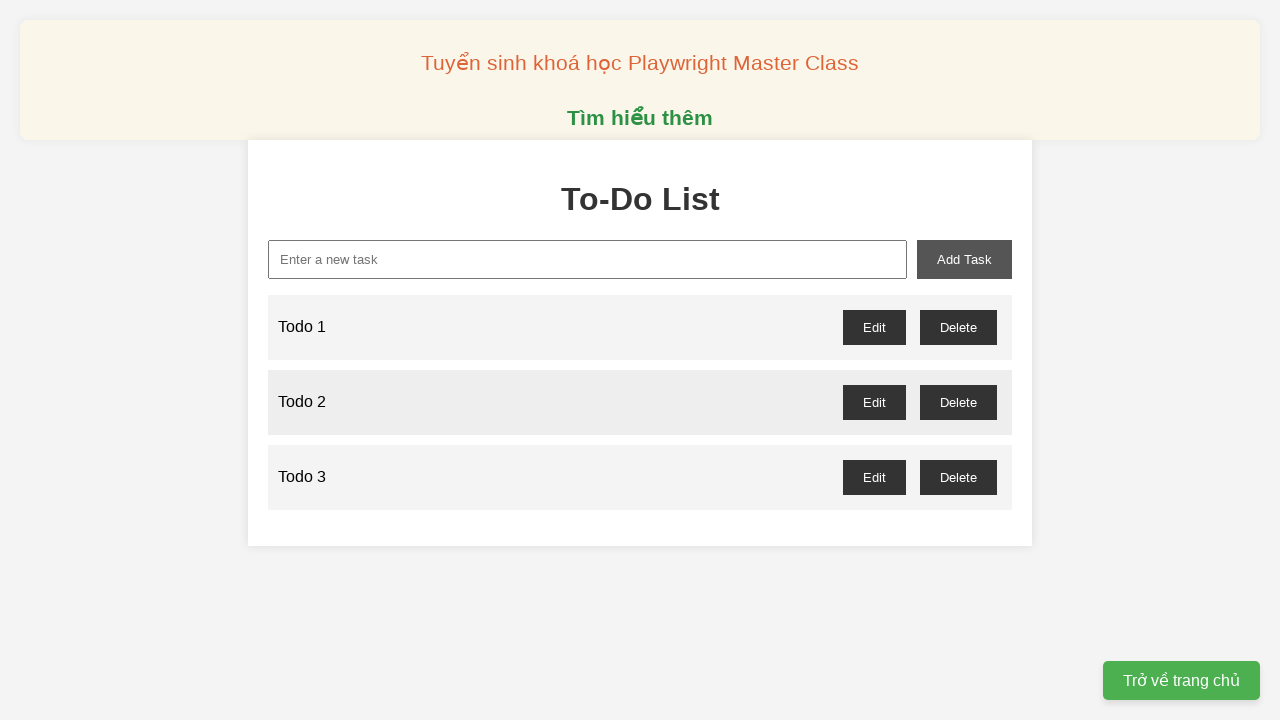

Filled new task input with 'Todo 4' on xpath=//input[@id='new-task']
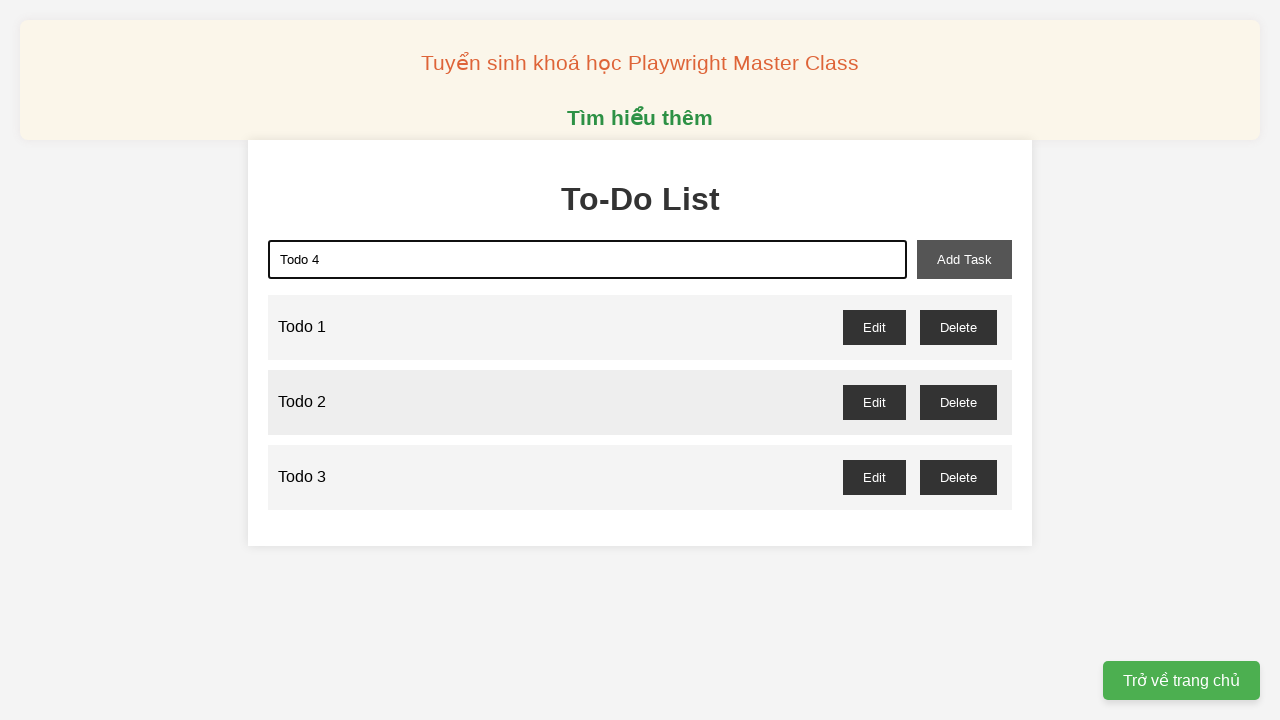

Clicked add task button to create 'Todo 4' at (964, 259) on xpath=//button[@id='add-task']
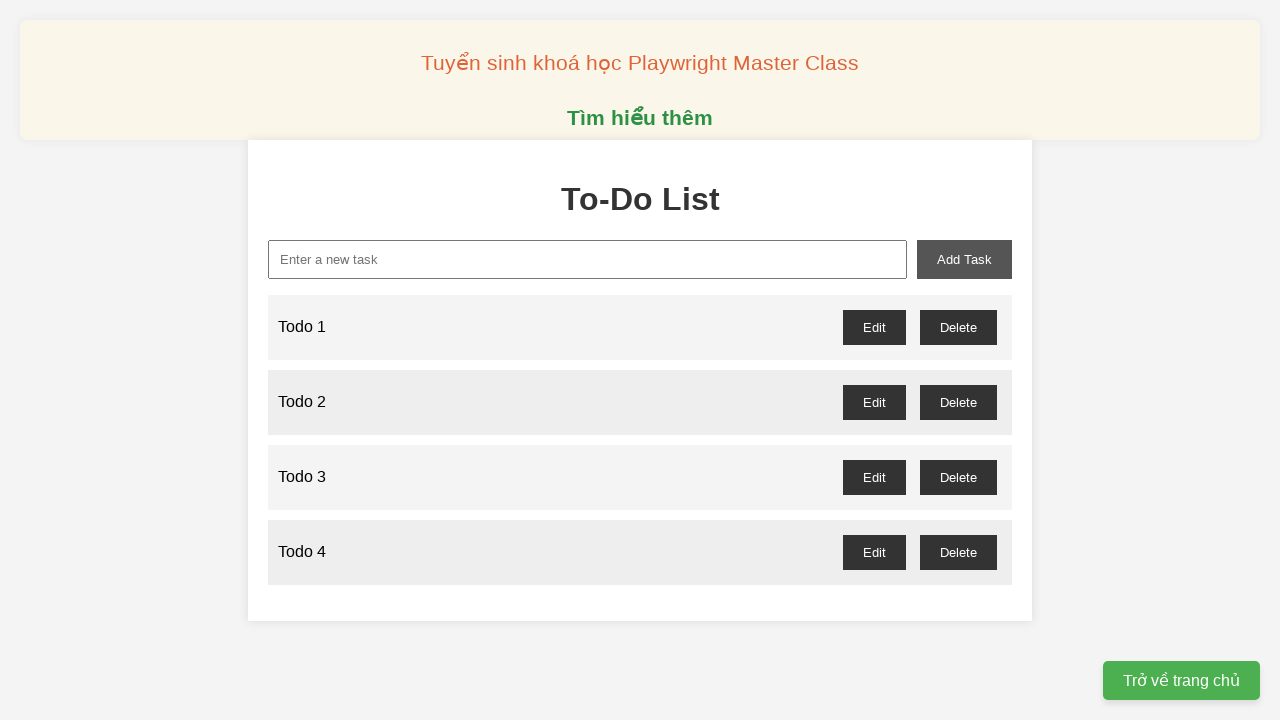

Filled new task input with 'Todo 5' on xpath=//input[@id='new-task']
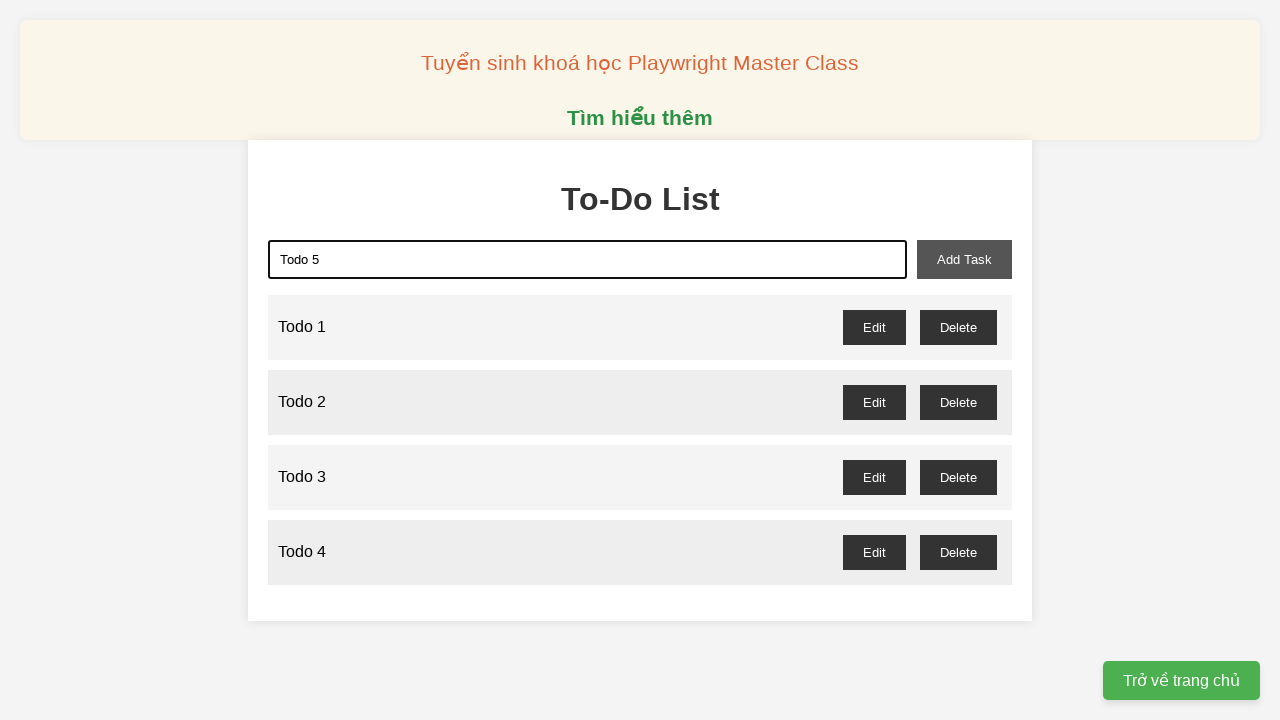

Clicked add task button to create 'Todo 5' at (964, 259) on xpath=//button[@id='add-task']
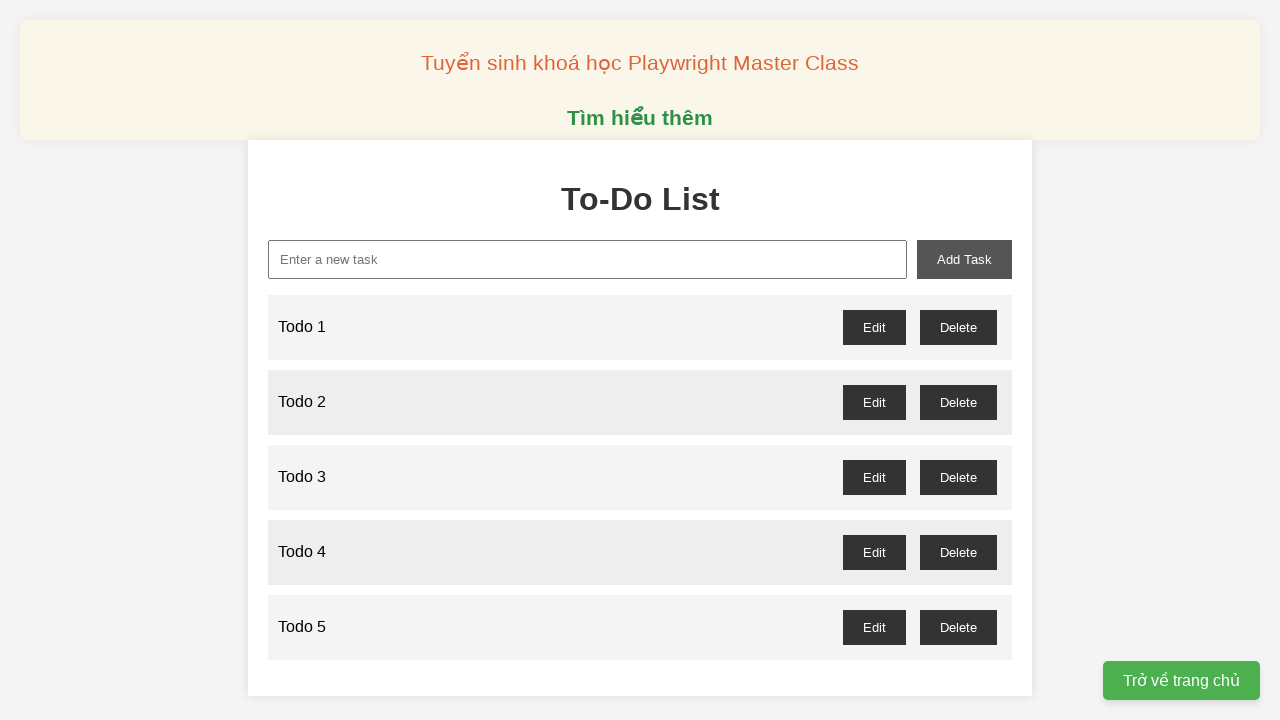

Filled new task input with 'Todo 6' on xpath=//input[@id='new-task']
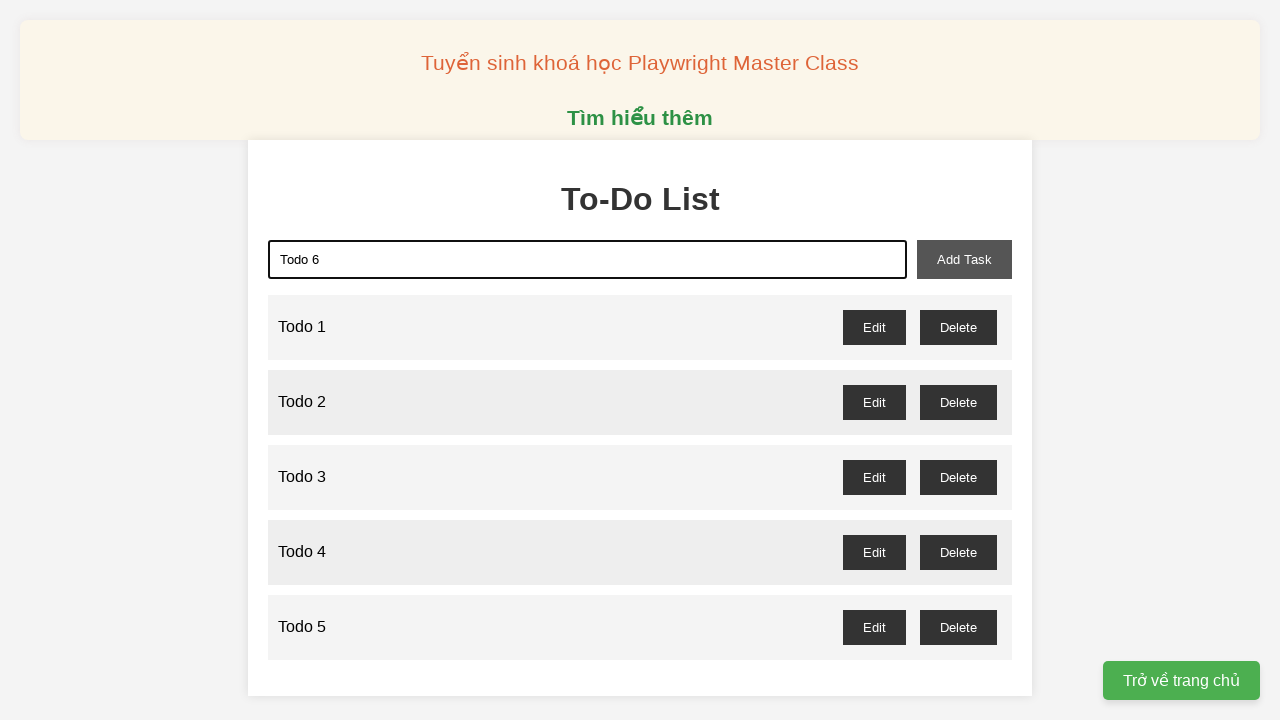

Clicked add task button to create 'Todo 6' at (964, 259) on xpath=//button[@id='add-task']
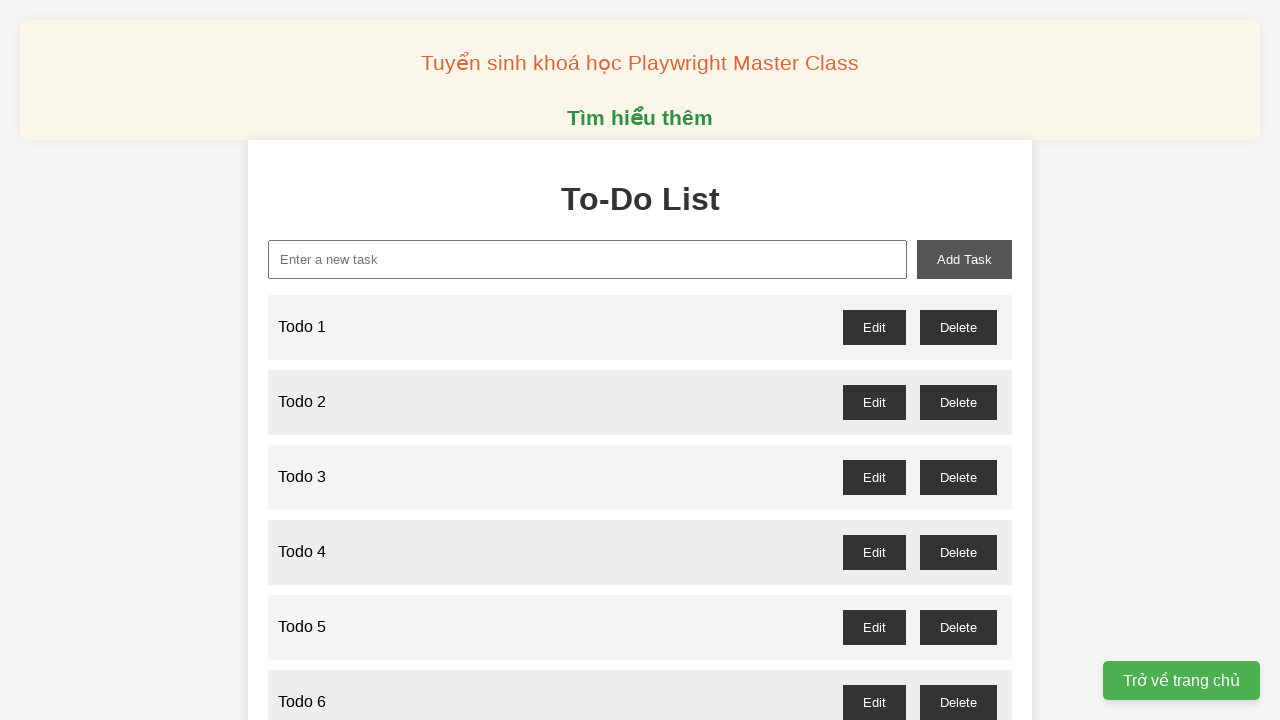

Filled new task input with 'Todo 7' on xpath=//input[@id='new-task']
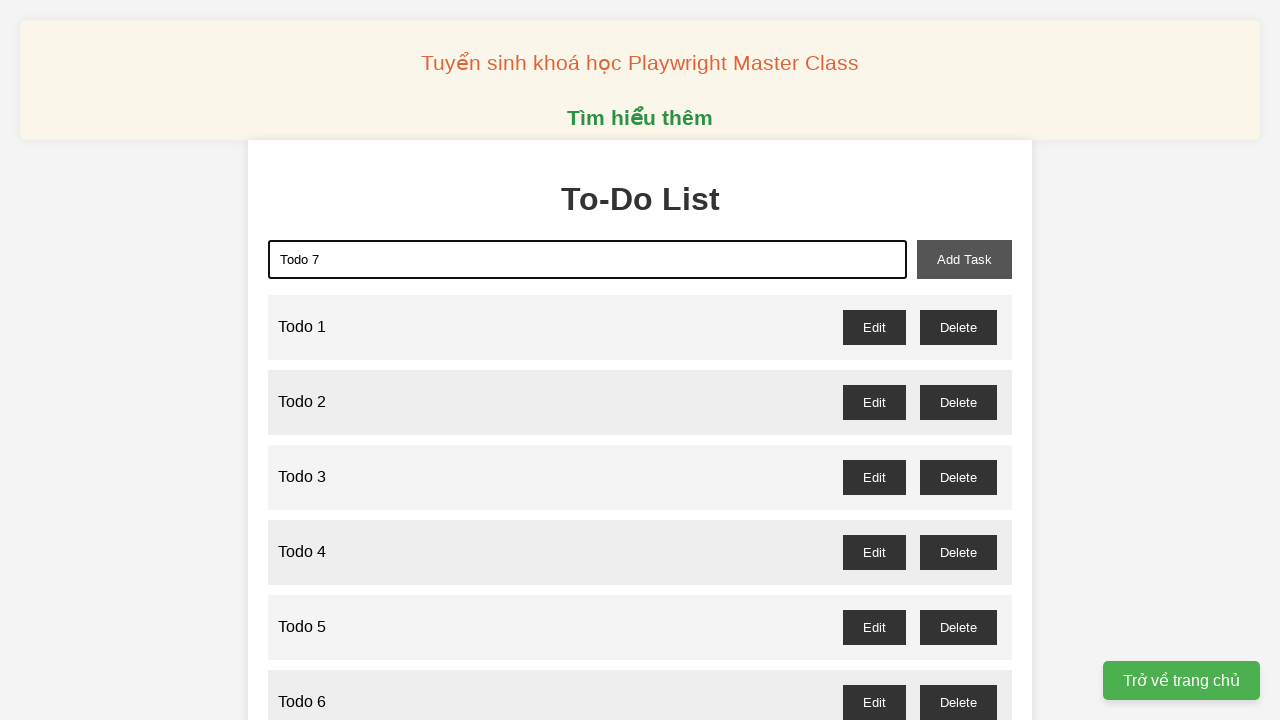

Clicked add task button to create 'Todo 7' at (964, 259) on xpath=//button[@id='add-task']
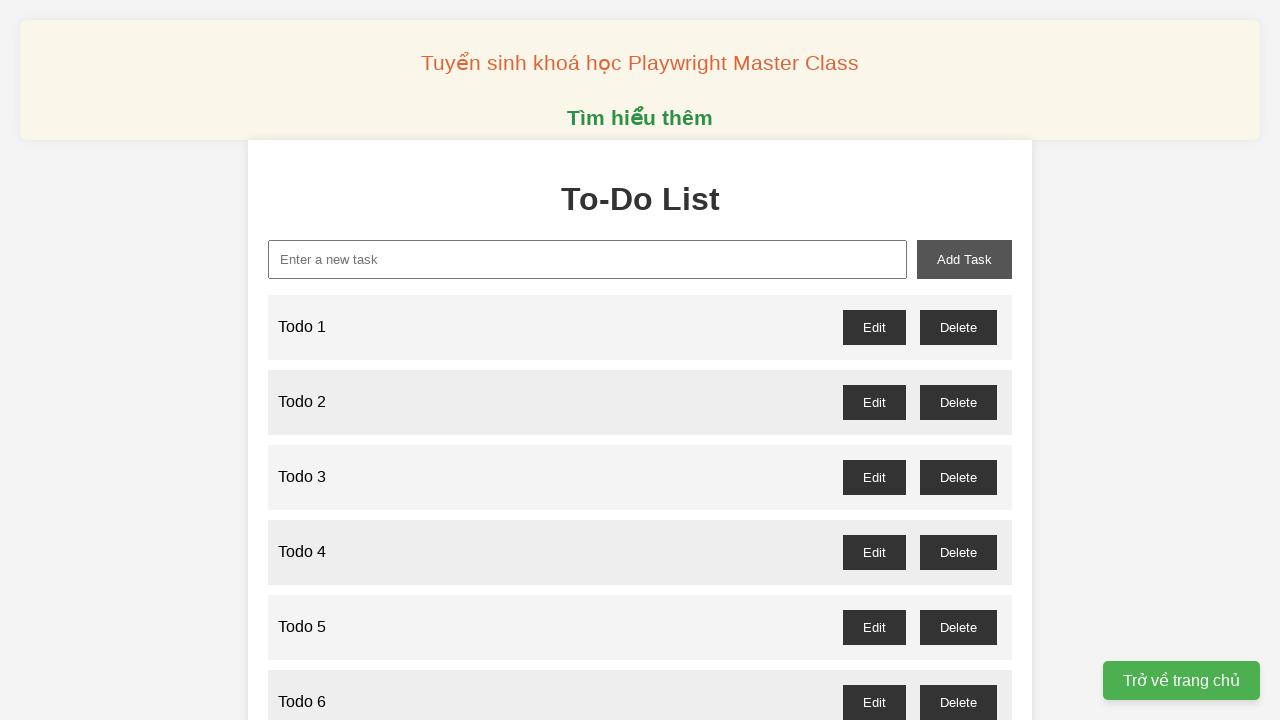

Filled new task input with 'Todo 8' on xpath=//input[@id='new-task']
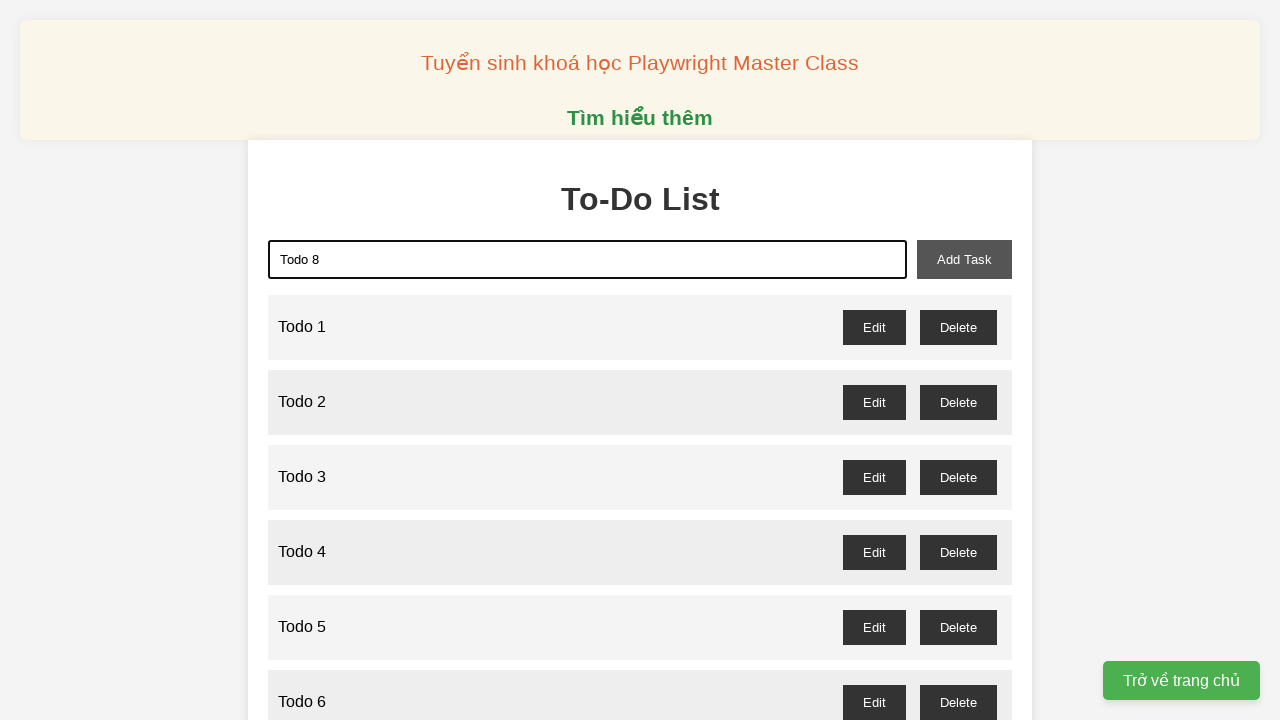

Clicked add task button to create 'Todo 8' at (964, 259) on xpath=//button[@id='add-task']
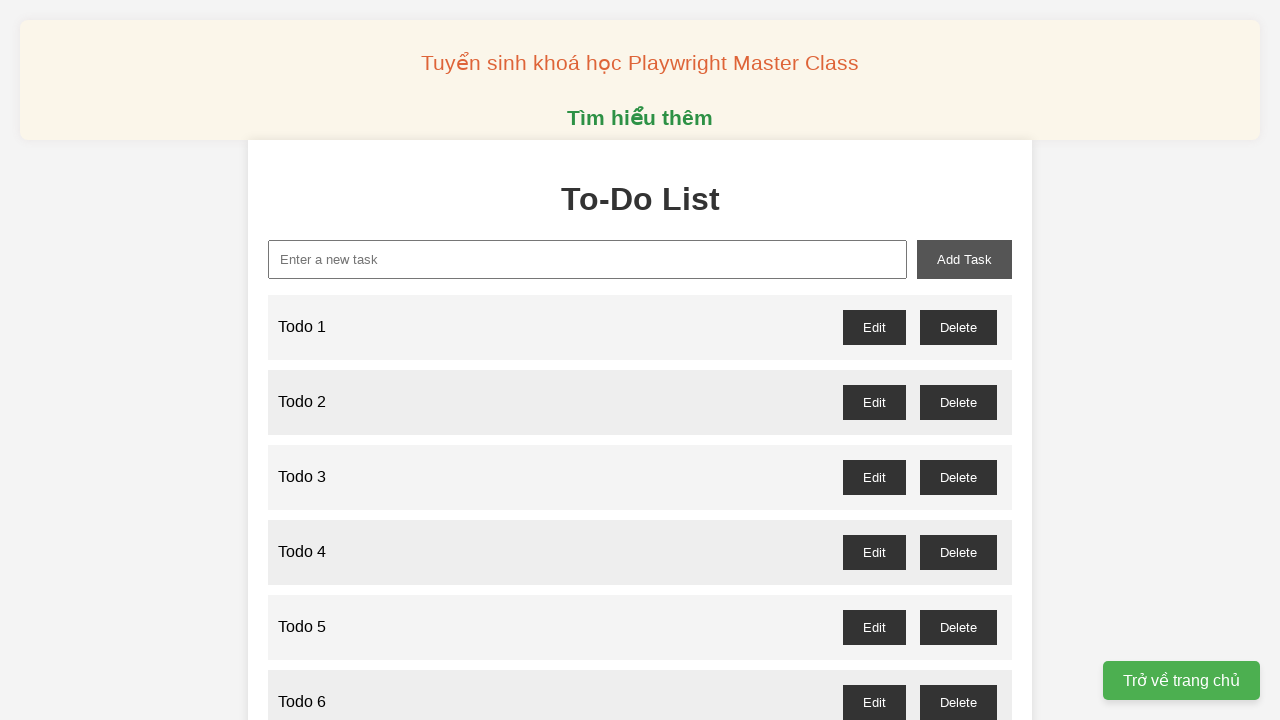

Filled new task input with 'Todo 9' on xpath=//input[@id='new-task']
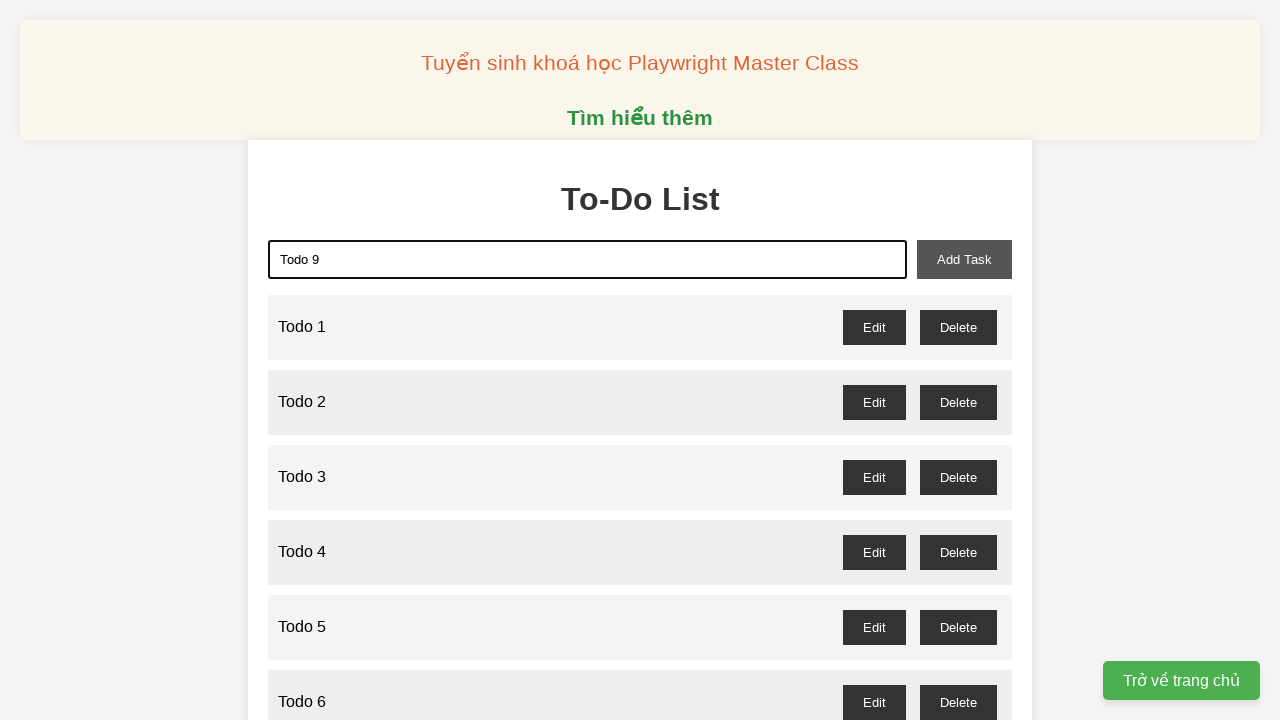

Clicked add task button to create 'Todo 9' at (964, 259) on xpath=//button[@id='add-task']
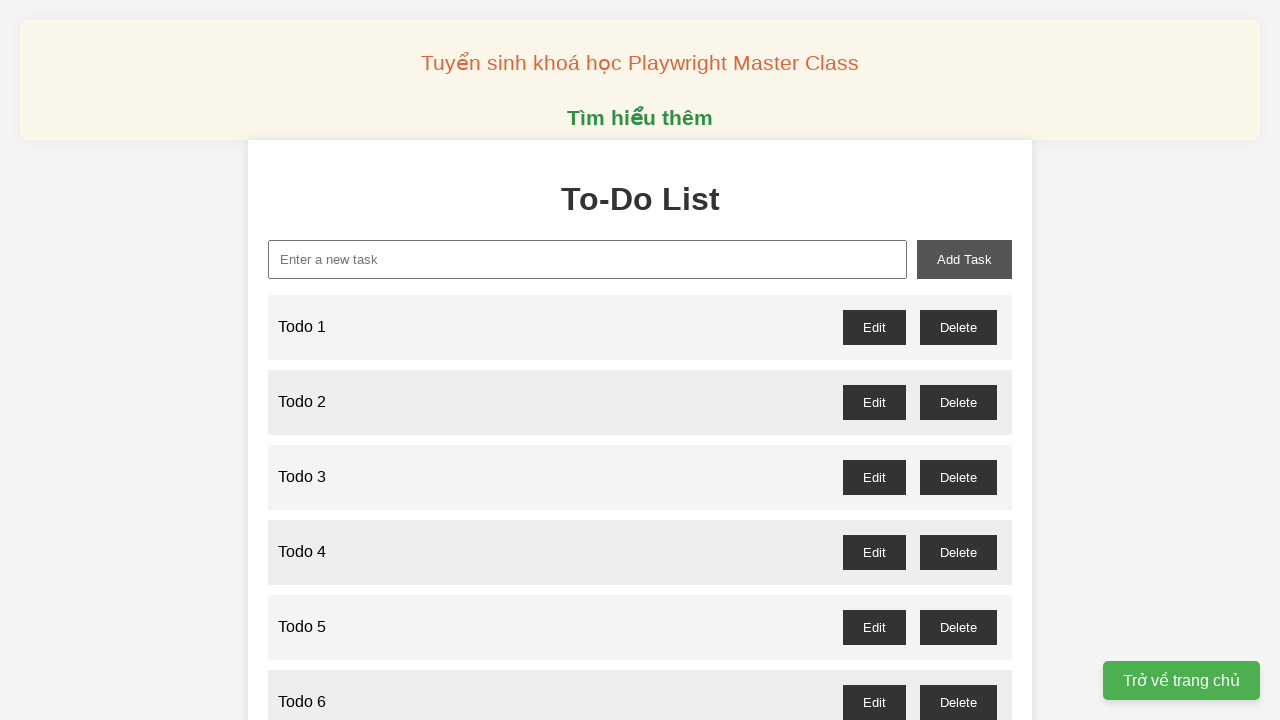

Filled new task input with 'Todo 10' on xpath=//input[@id='new-task']
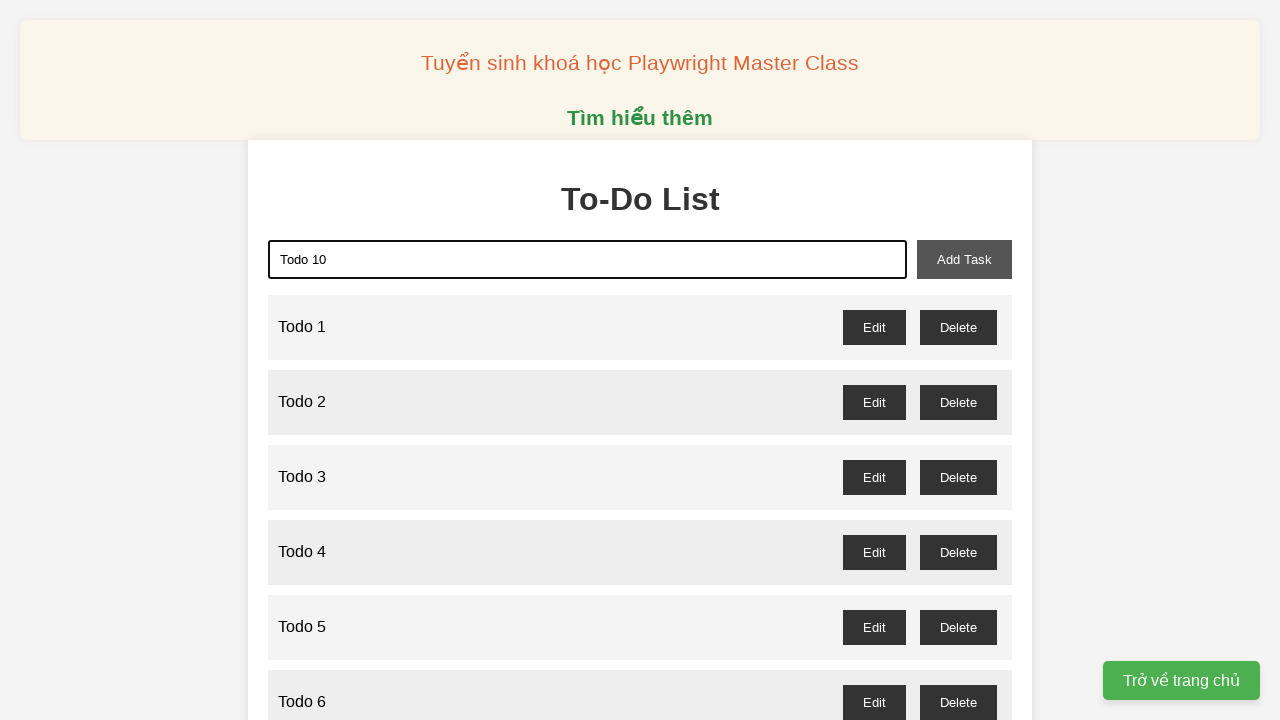

Clicked add task button to create 'Todo 10' at (964, 259) on xpath=//button[@id='add-task']
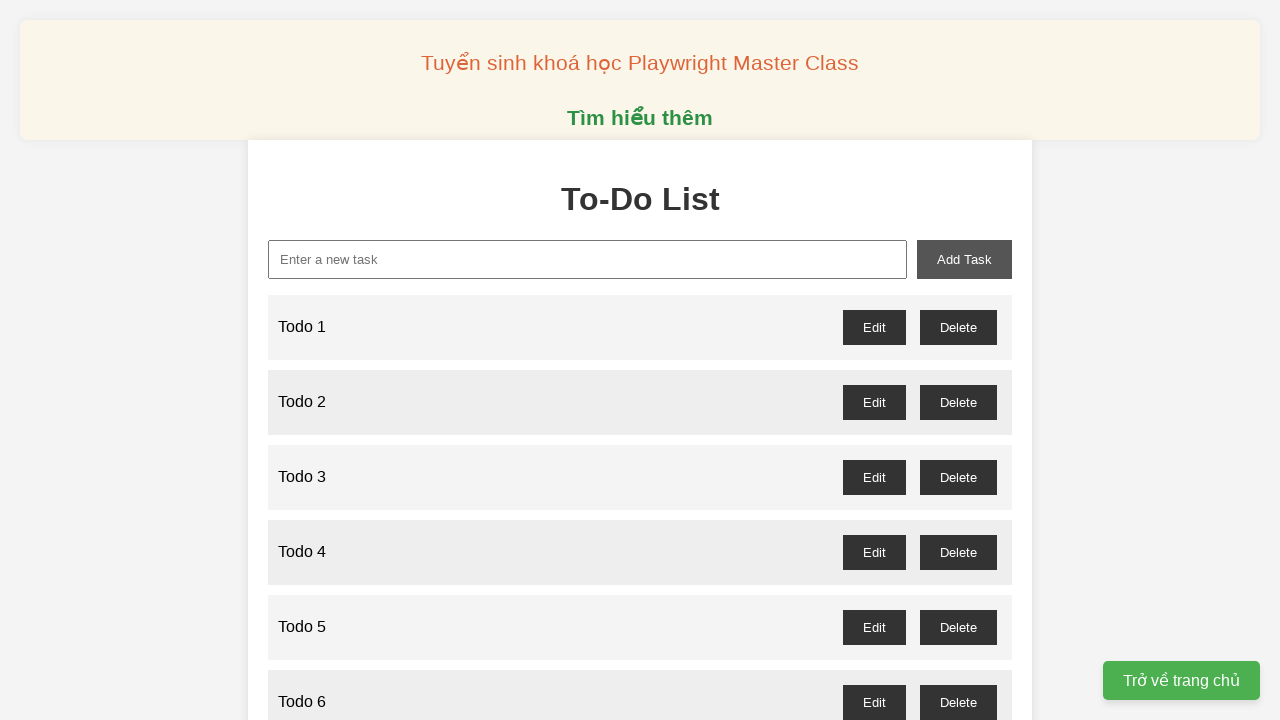

Filled new task input with 'Todo 11' on xpath=//input[@id='new-task']
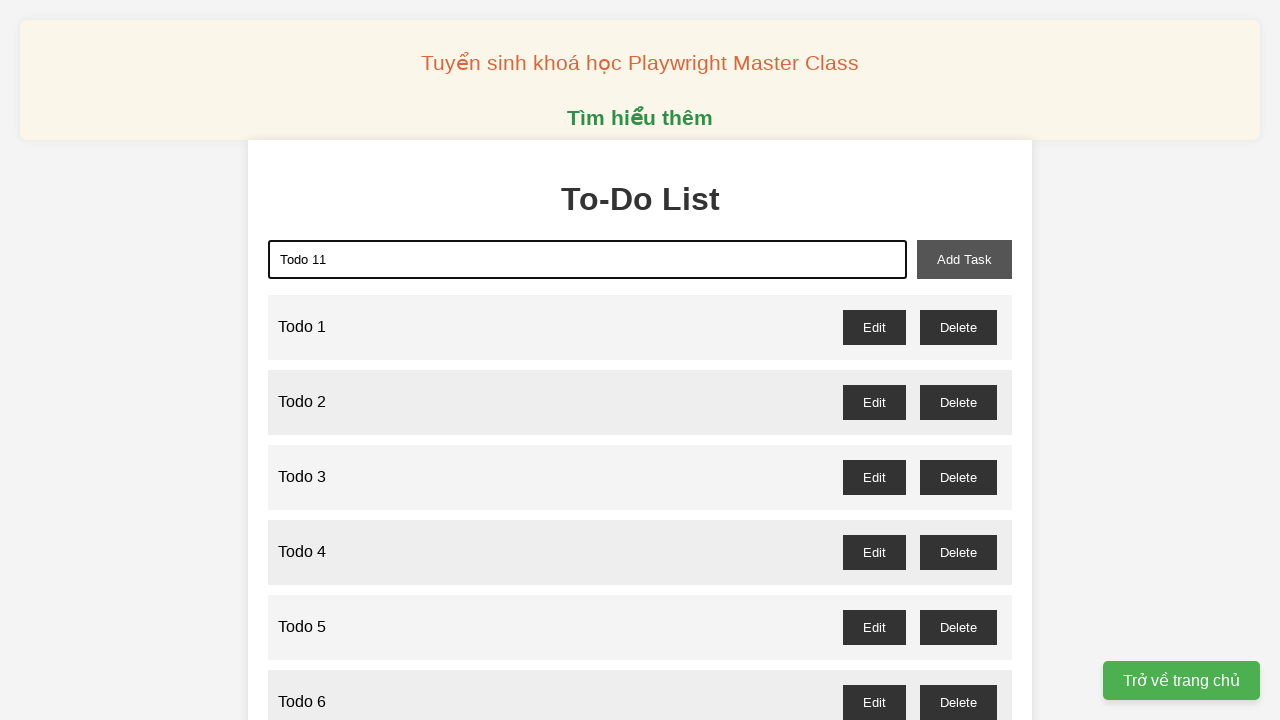

Clicked add task button to create 'Todo 11' at (964, 259) on xpath=//button[@id='add-task']
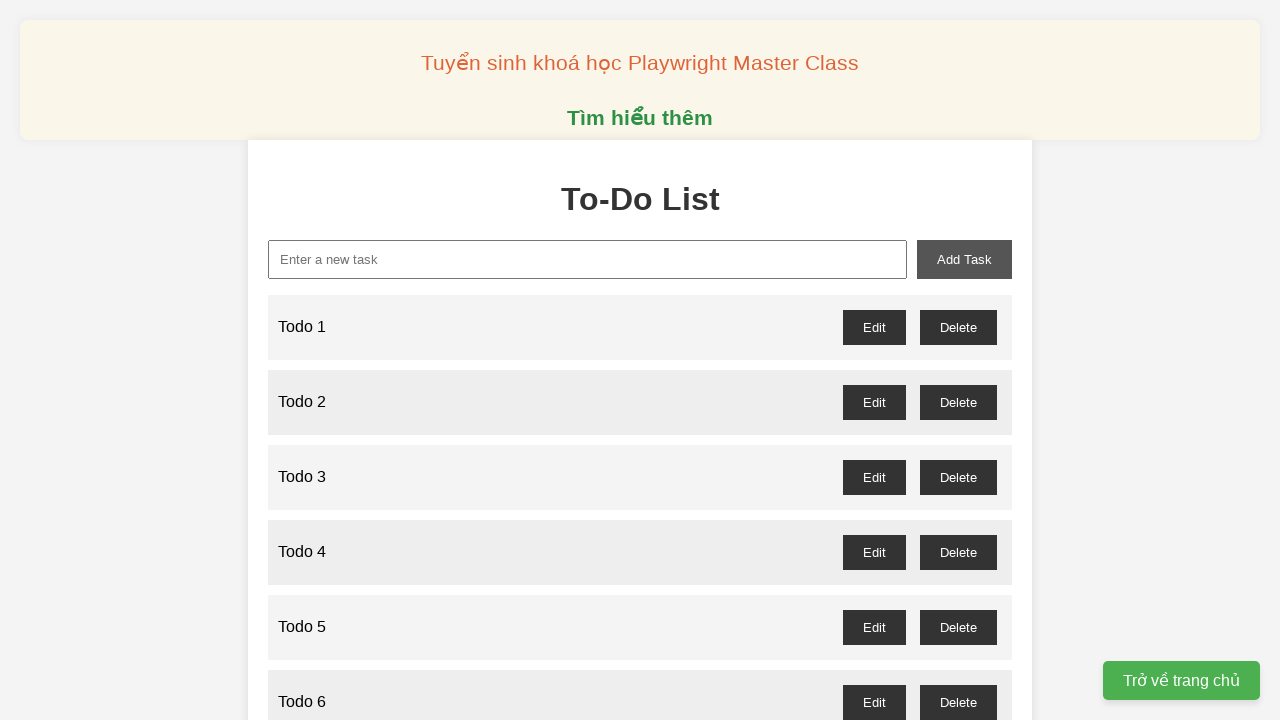

Filled new task input with 'Todo 12' on xpath=//input[@id='new-task']
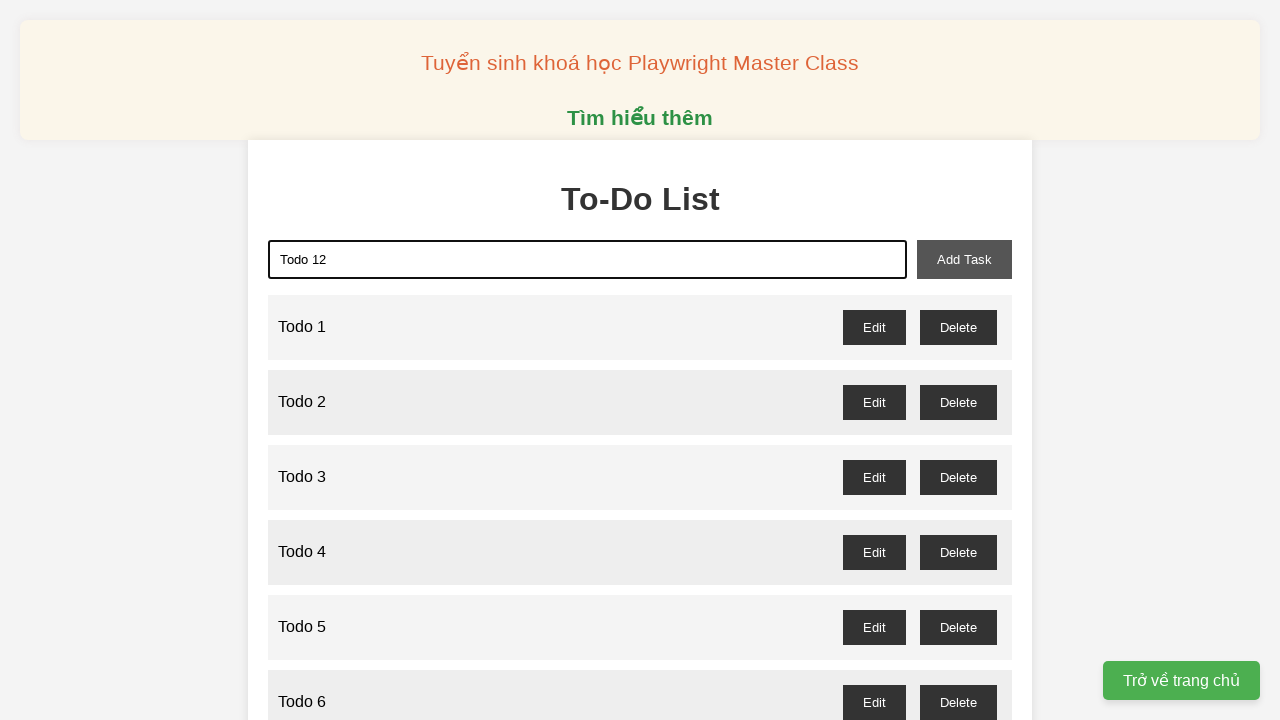

Clicked add task button to create 'Todo 12' at (964, 259) on xpath=//button[@id='add-task']
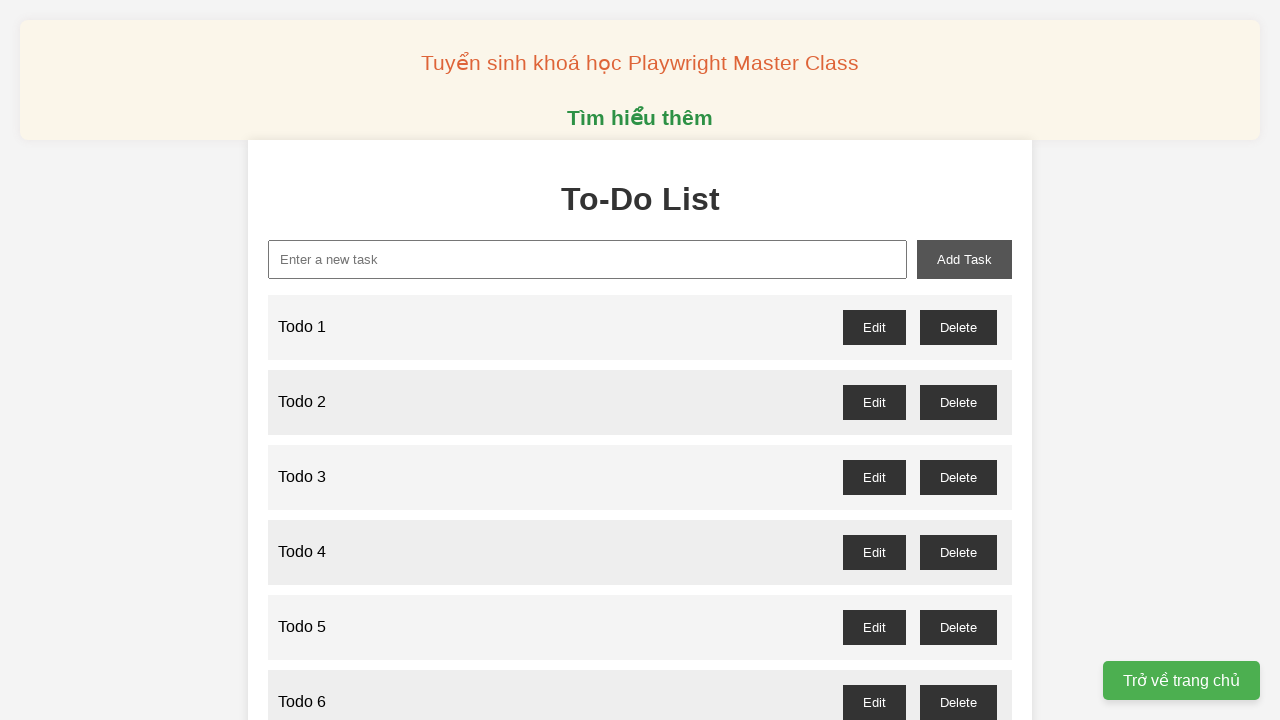

Filled new task input with 'Todo 13' on xpath=//input[@id='new-task']
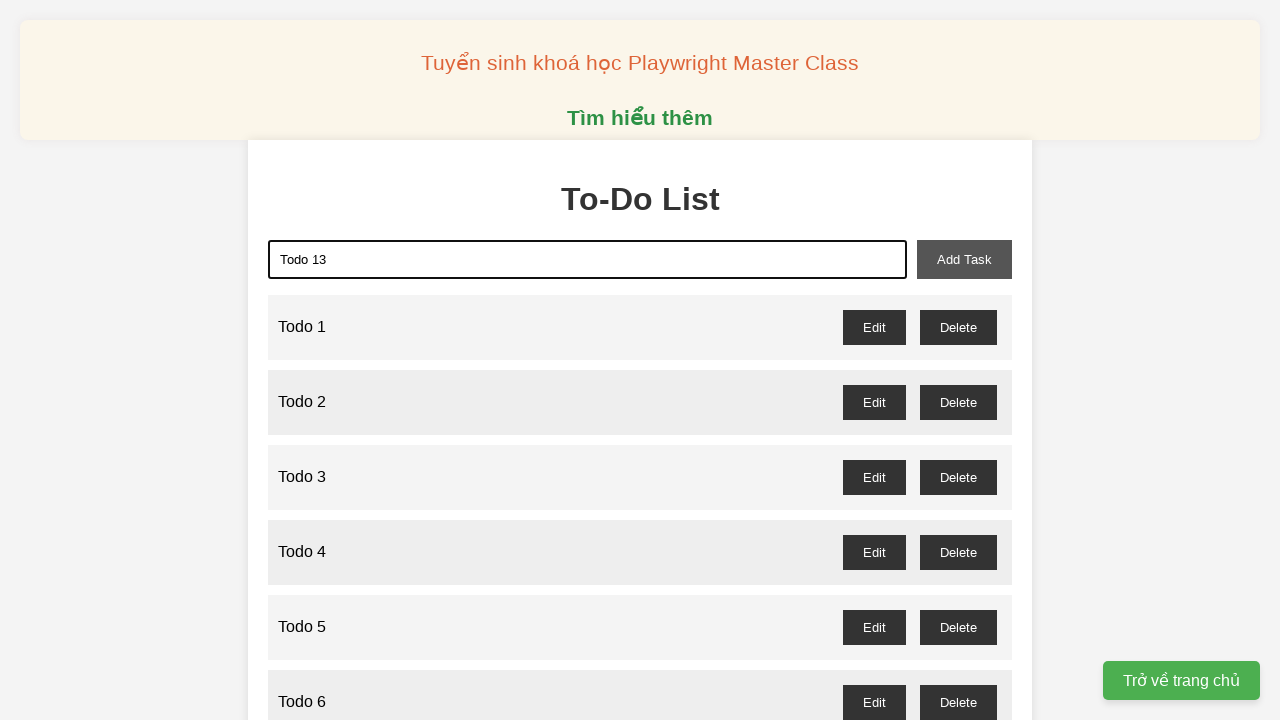

Clicked add task button to create 'Todo 13' at (964, 259) on xpath=//button[@id='add-task']
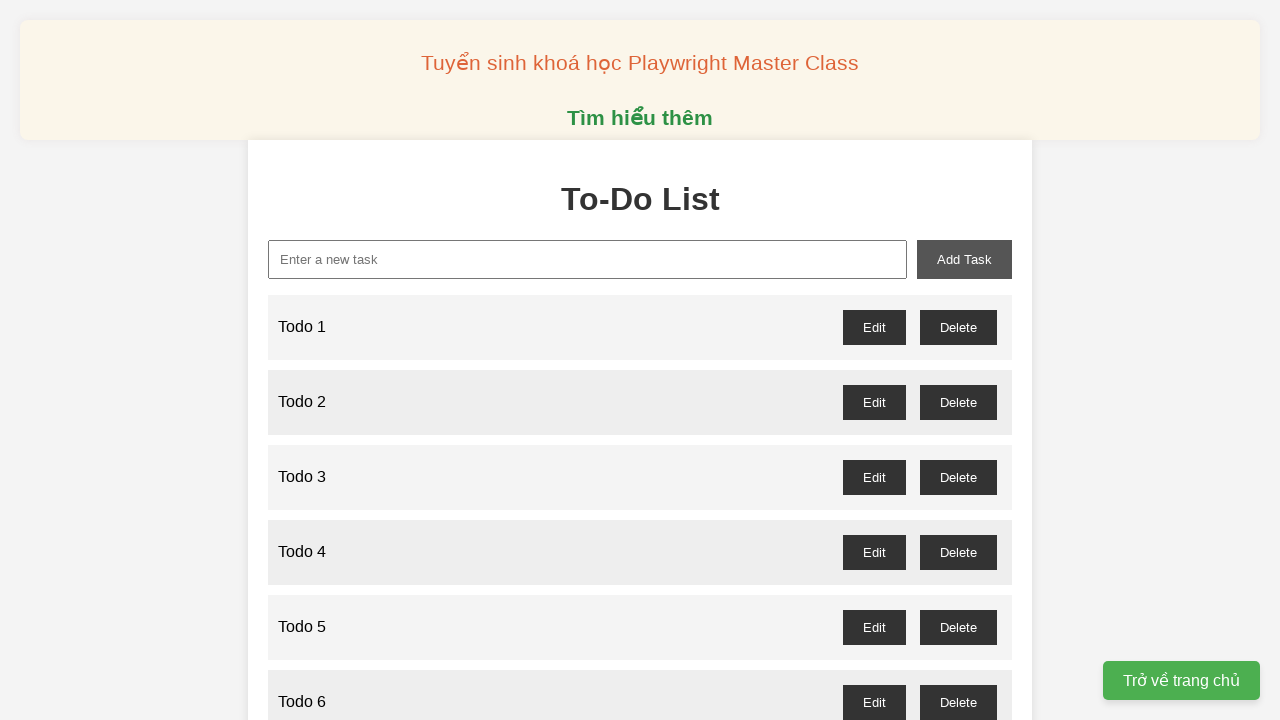

Filled new task input with 'Todo 14' on xpath=//input[@id='new-task']
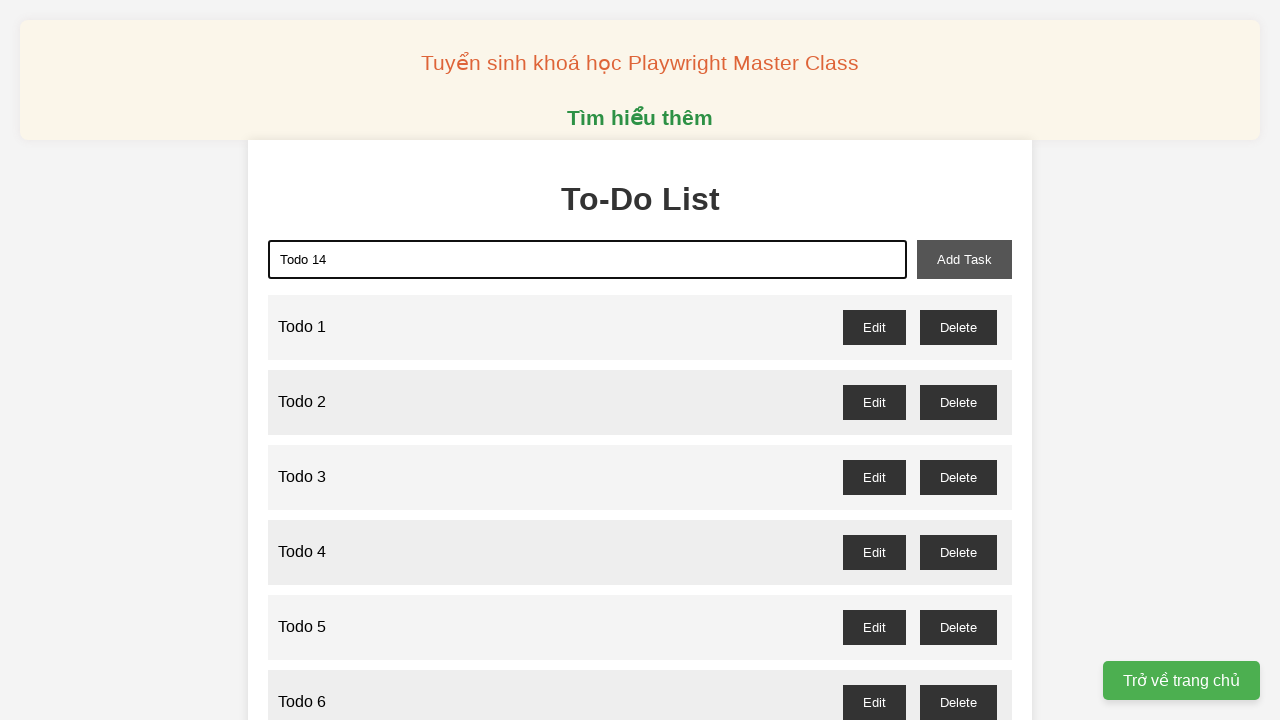

Clicked add task button to create 'Todo 14' at (964, 259) on xpath=//button[@id='add-task']
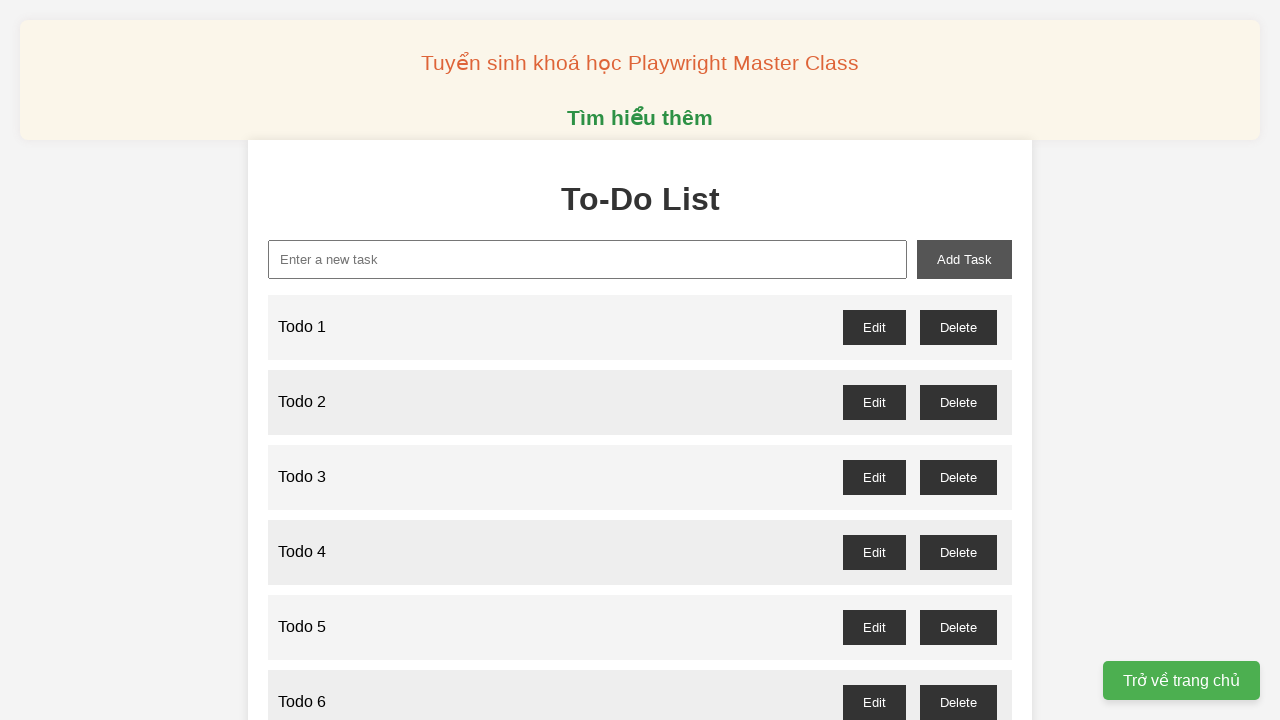

Filled new task input with 'Todo 15' on xpath=//input[@id='new-task']
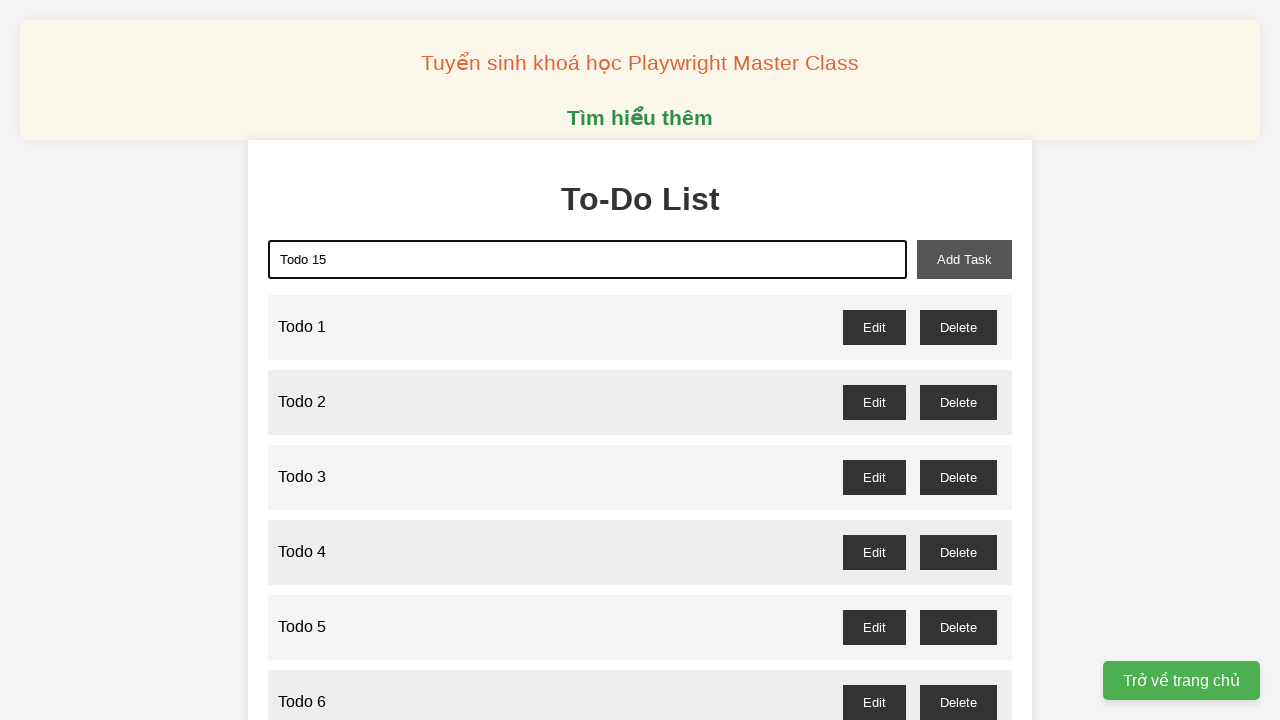

Clicked add task button to create 'Todo 15' at (964, 259) on xpath=//button[@id='add-task']
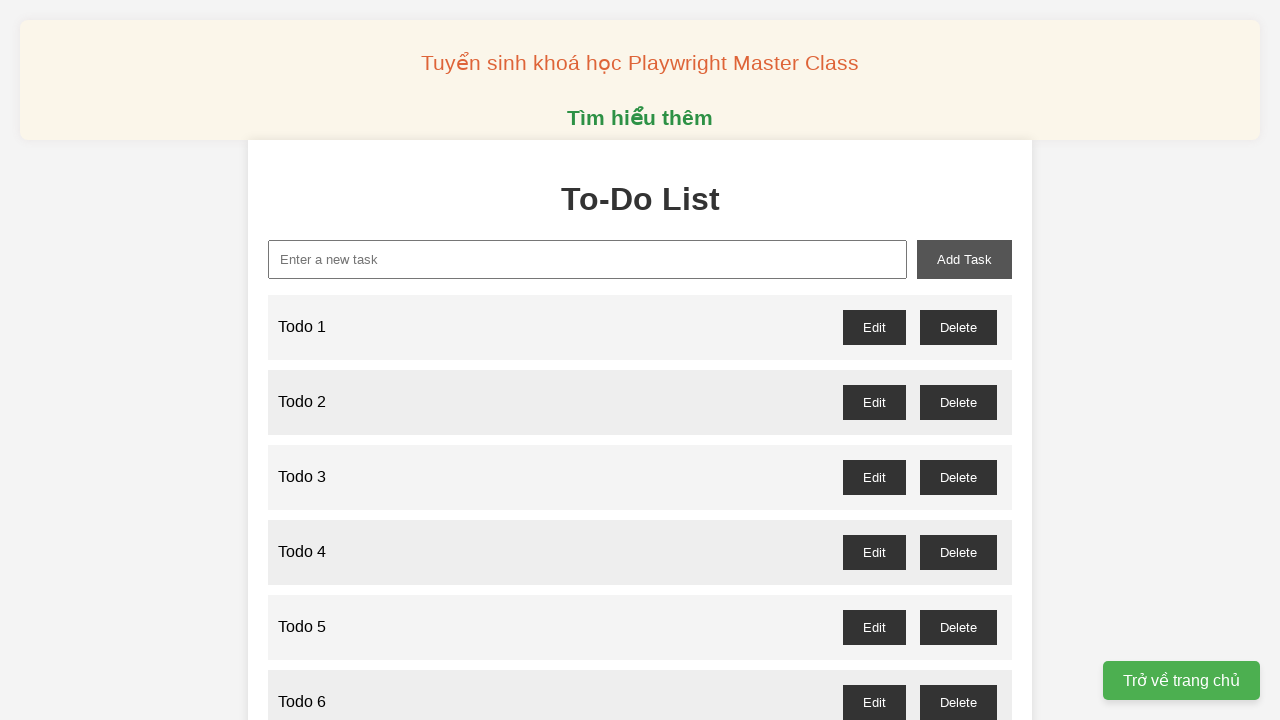

Filled new task input with 'Todo 16' on xpath=//input[@id='new-task']
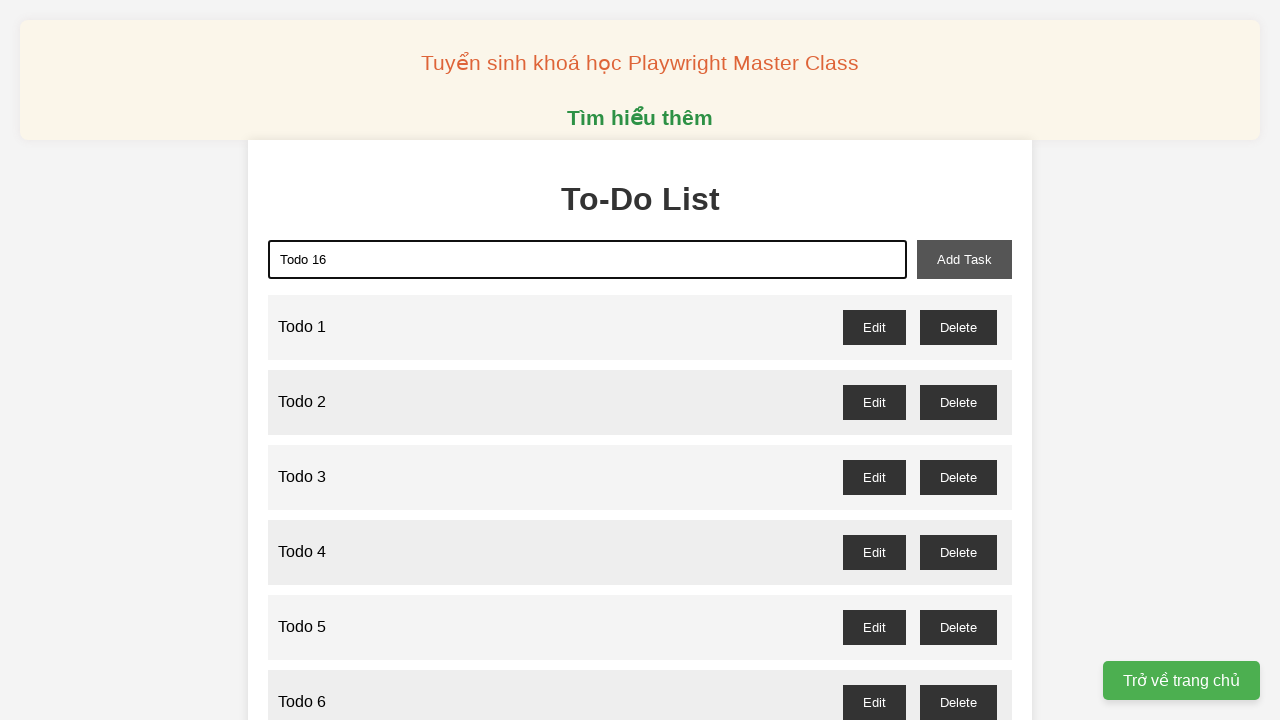

Clicked add task button to create 'Todo 16' at (964, 259) on xpath=//button[@id='add-task']
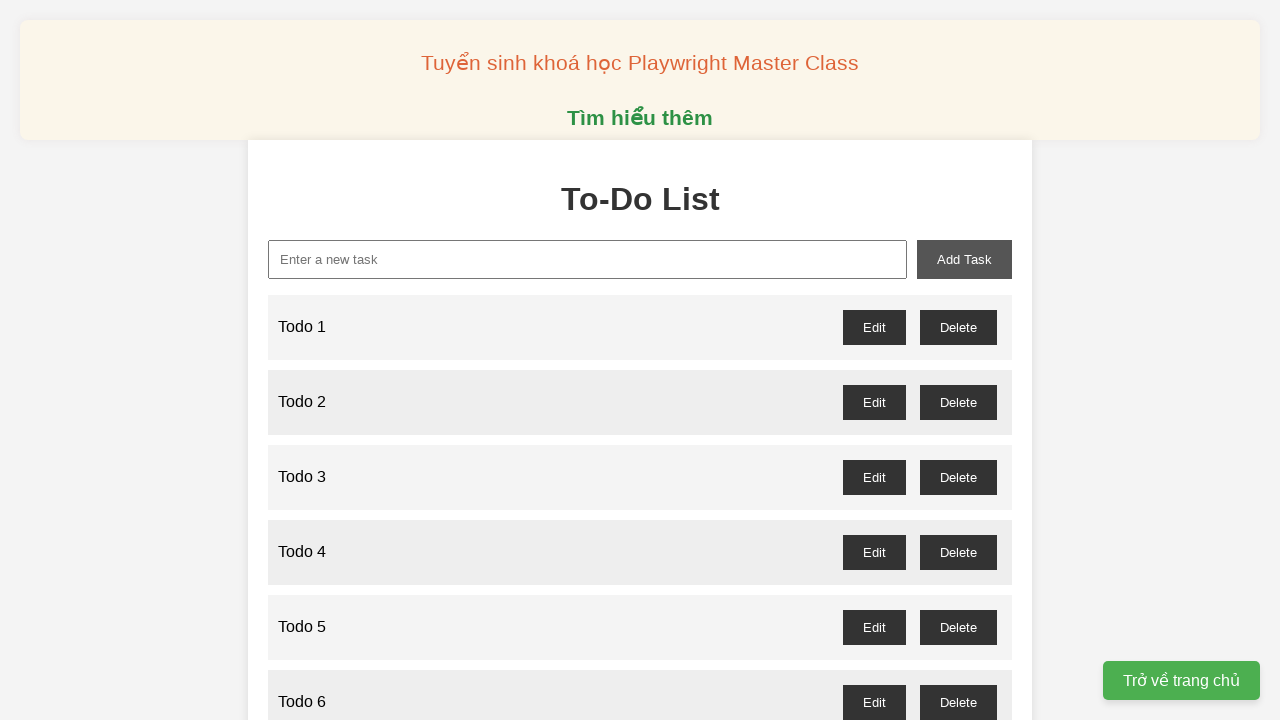

Filled new task input with 'Todo 17' on xpath=//input[@id='new-task']
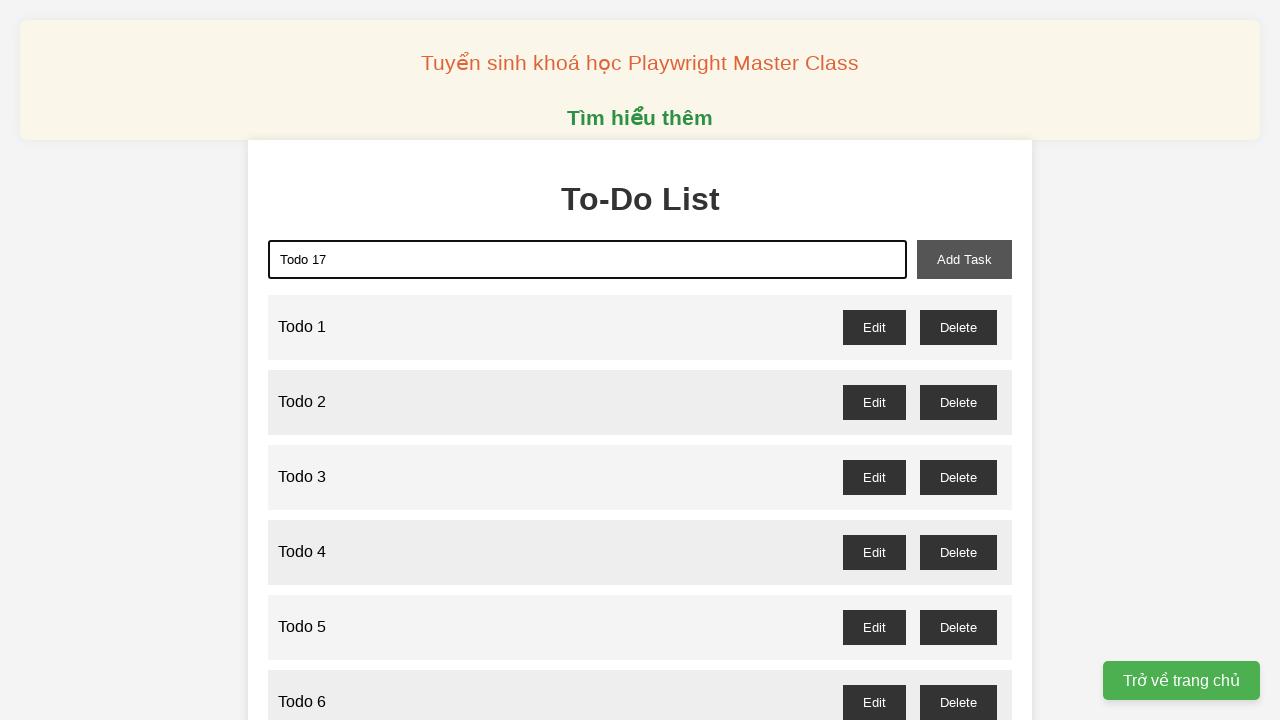

Clicked add task button to create 'Todo 17' at (964, 259) on xpath=//button[@id='add-task']
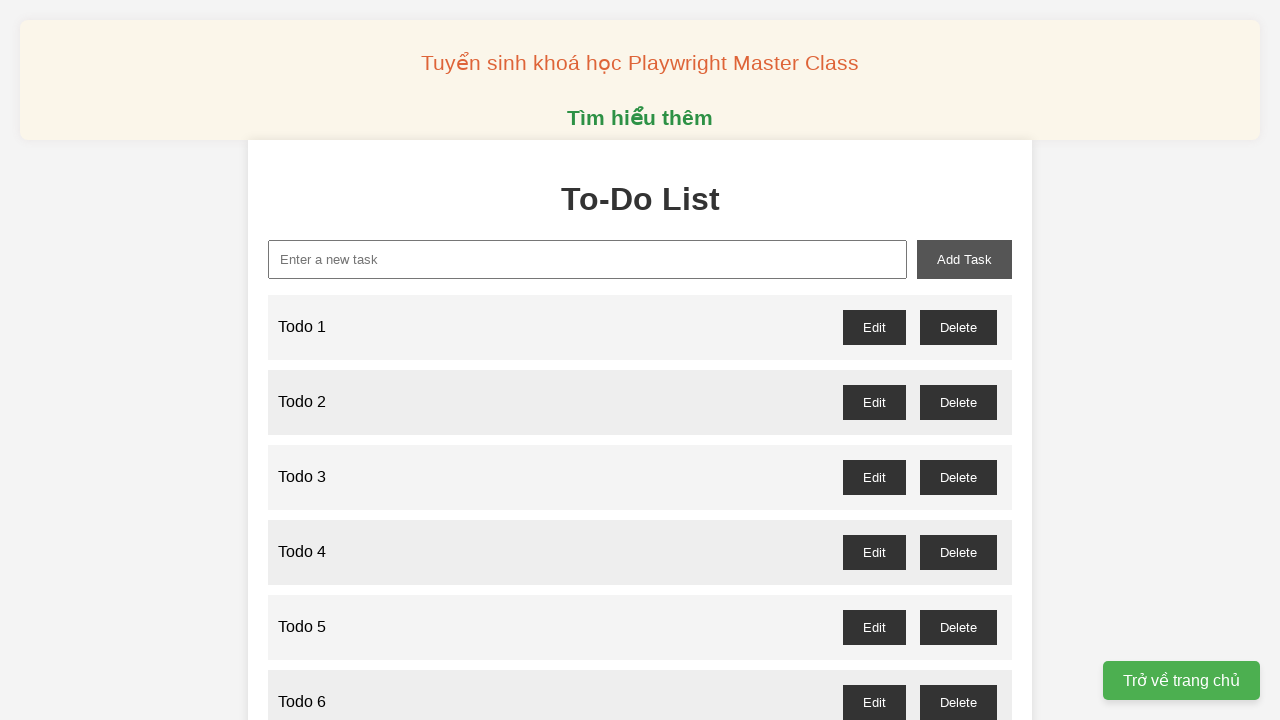

Filled new task input with 'Todo 18' on xpath=//input[@id='new-task']
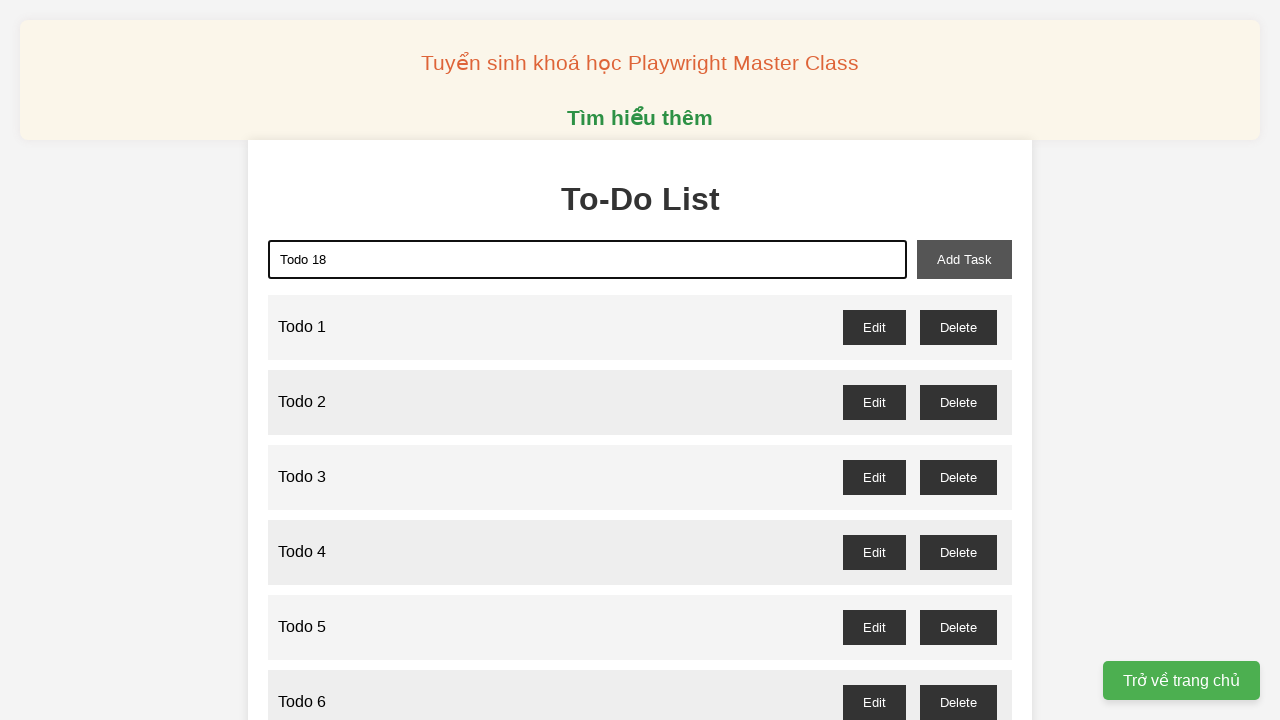

Clicked add task button to create 'Todo 18' at (964, 259) on xpath=//button[@id='add-task']
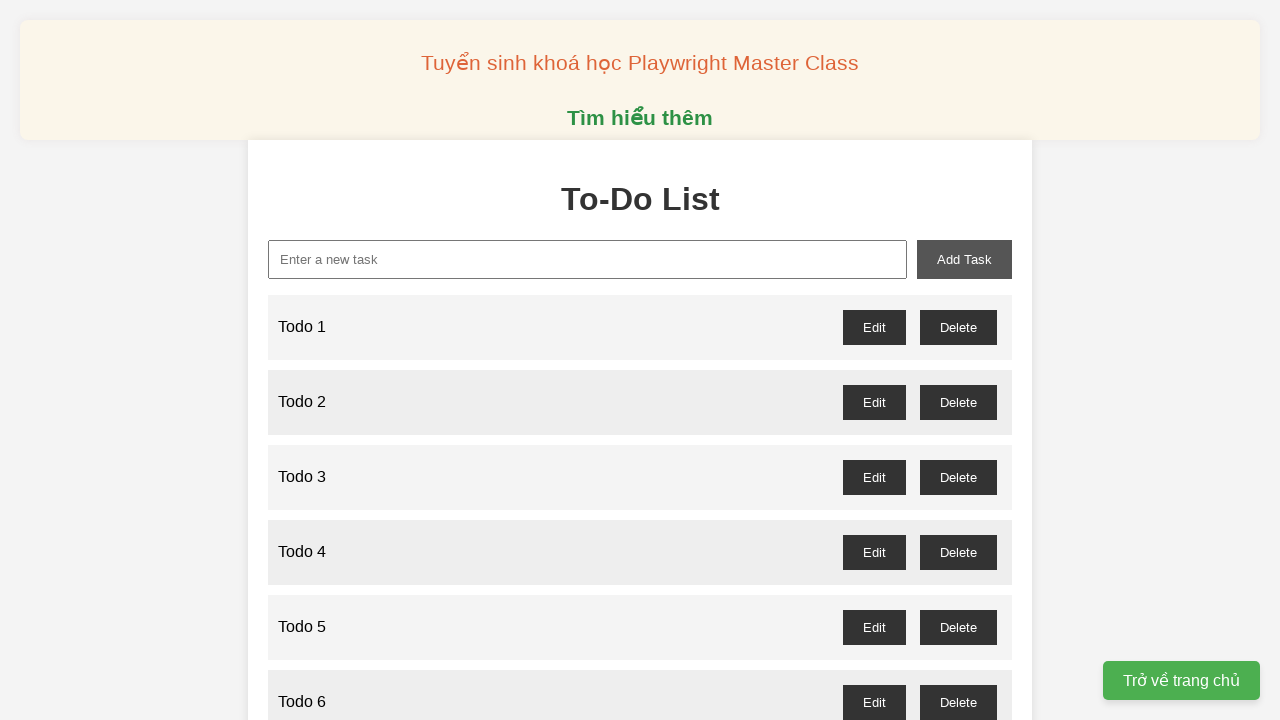

Filled new task input with 'Todo 19' on xpath=//input[@id='new-task']
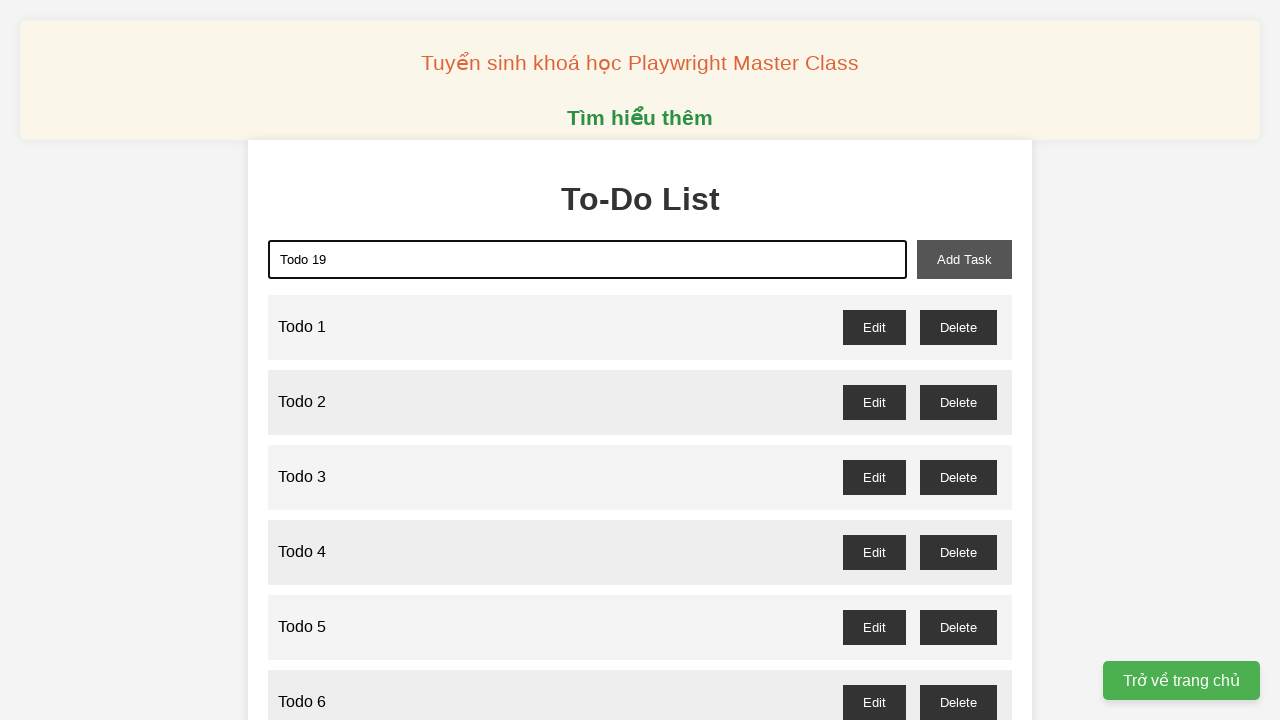

Clicked add task button to create 'Todo 19' at (964, 259) on xpath=//button[@id='add-task']
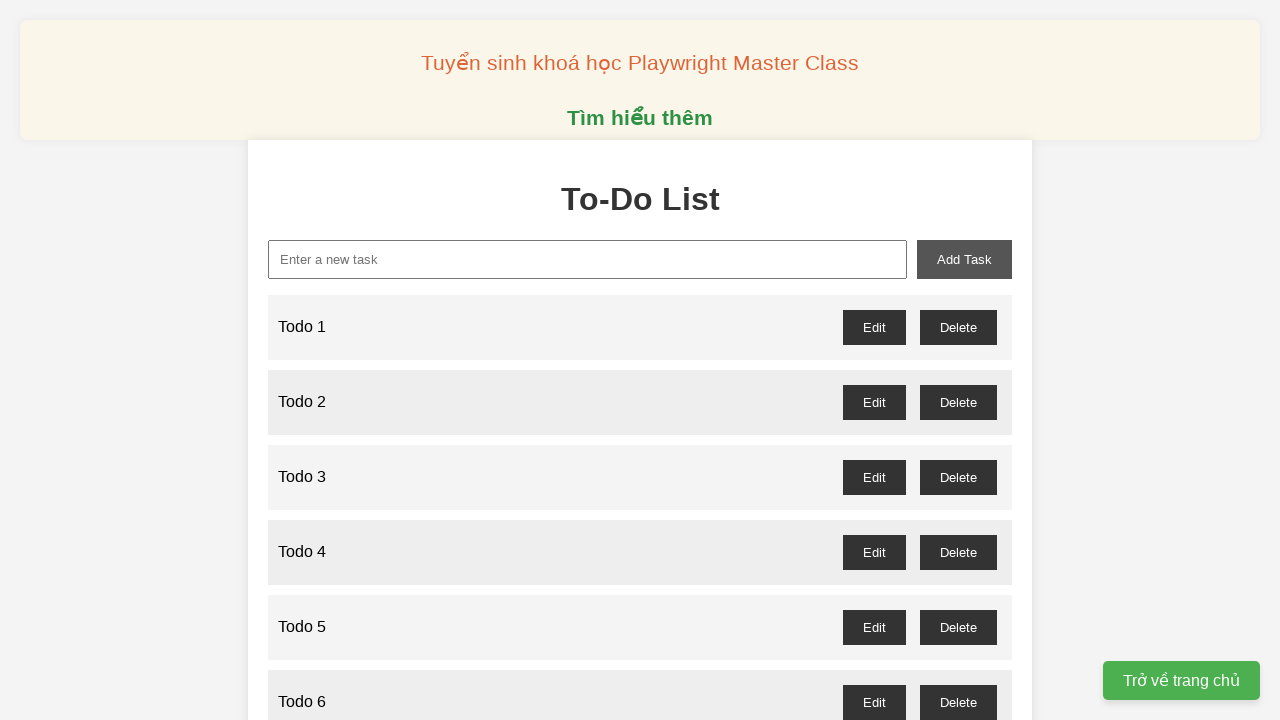

Filled new task input with 'Todo 20' on xpath=//input[@id='new-task']
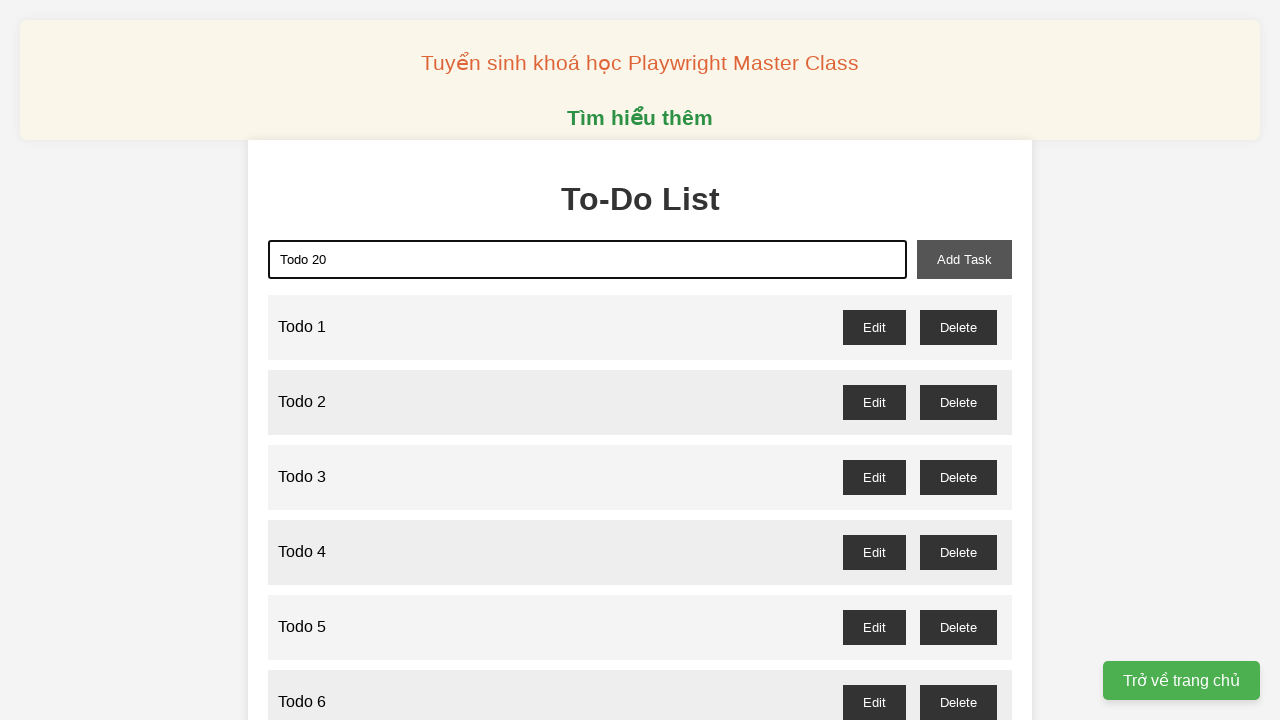

Clicked add task button to create 'Todo 20' at (964, 259) on xpath=//button[@id='add-task']
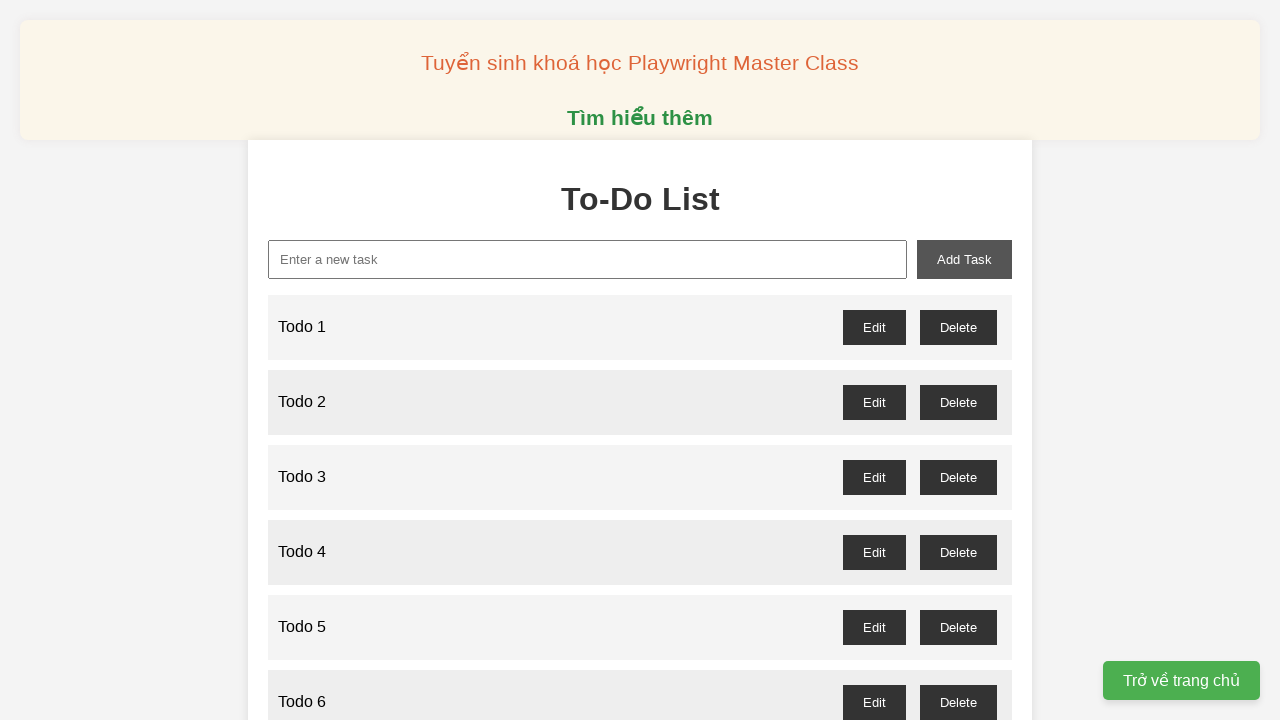

Filled new task input with 'Todo 21' on xpath=//input[@id='new-task']
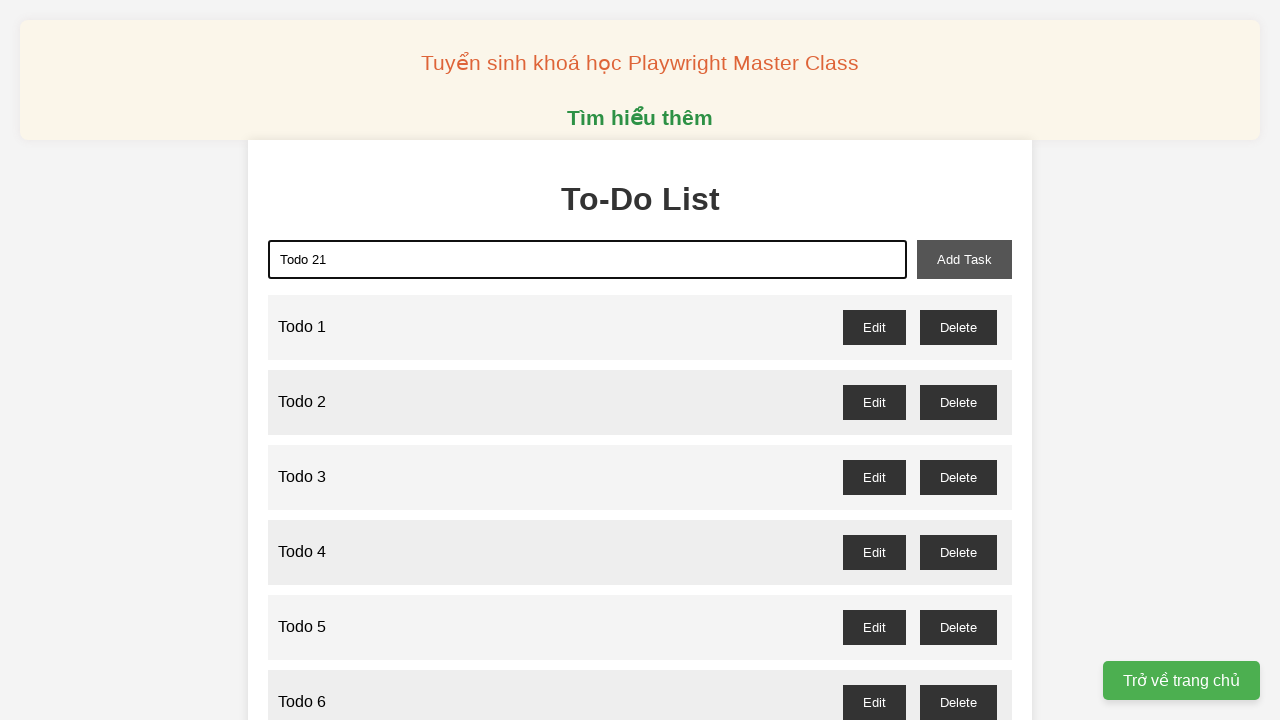

Clicked add task button to create 'Todo 21' at (964, 259) on xpath=//button[@id='add-task']
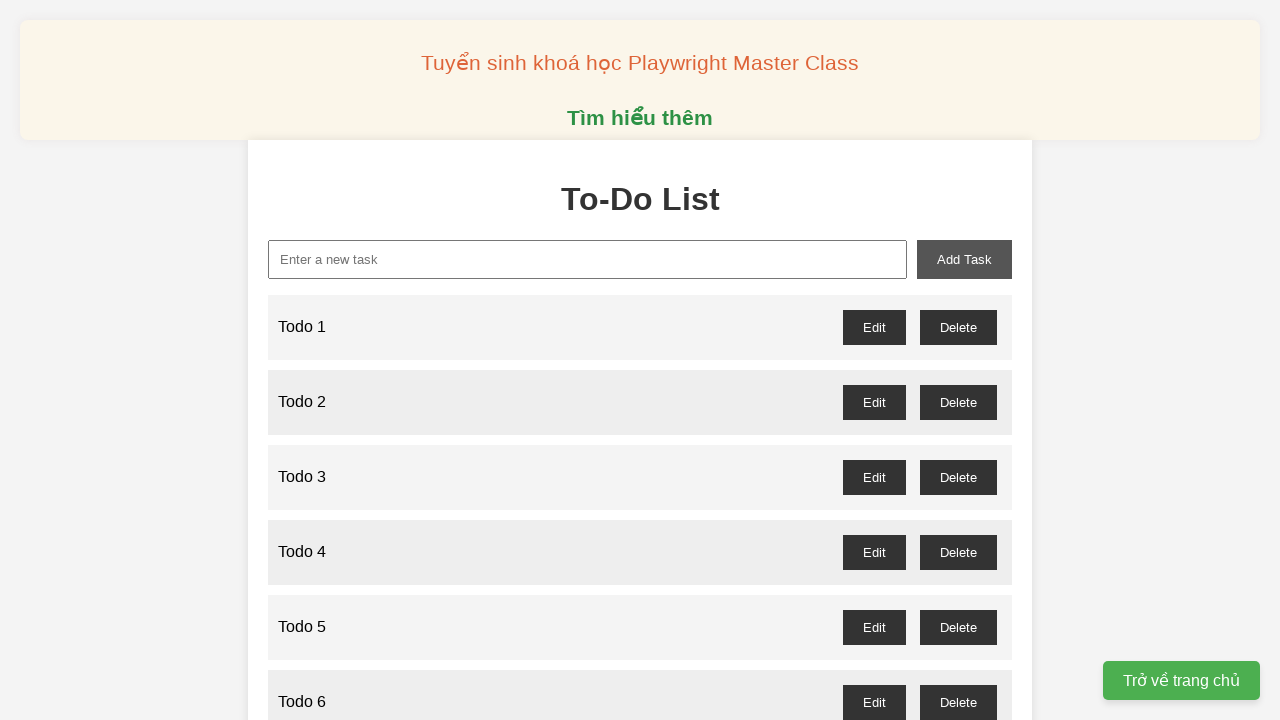

Filled new task input with 'Todo 22' on xpath=//input[@id='new-task']
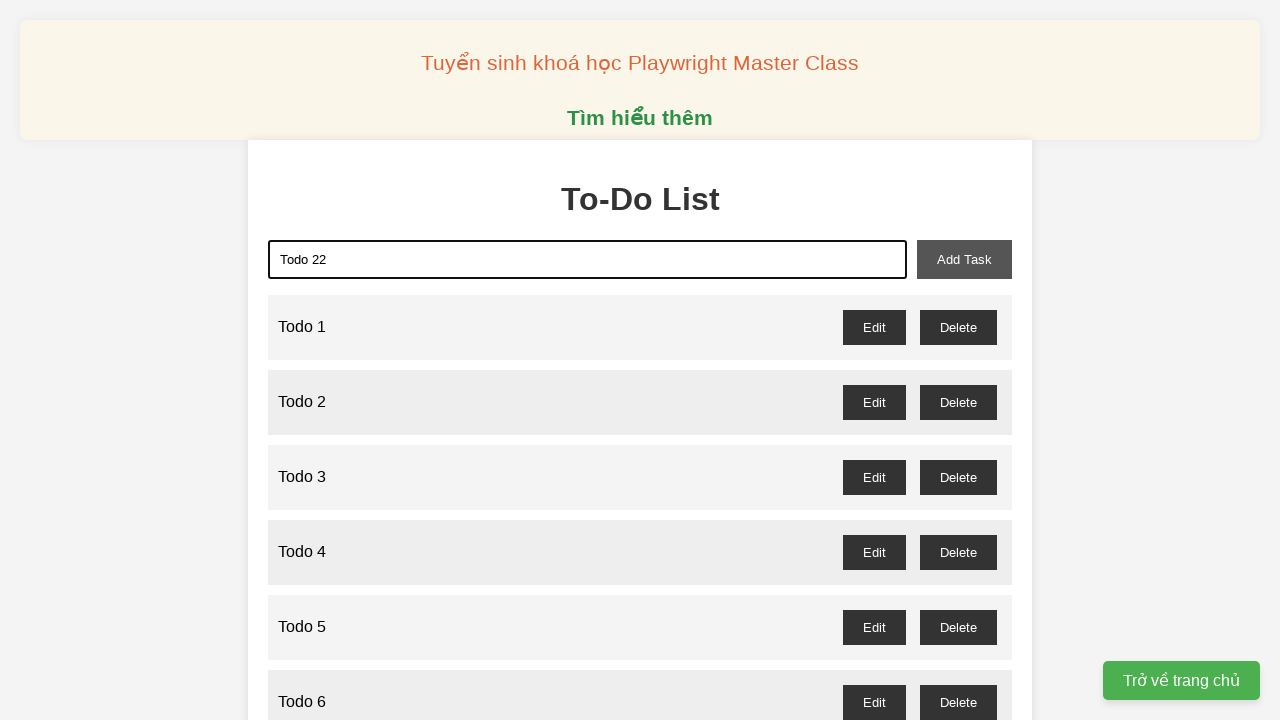

Clicked add task button to create 'Todo 22' at (964, 259) on xpath=//button[@id='add-task']
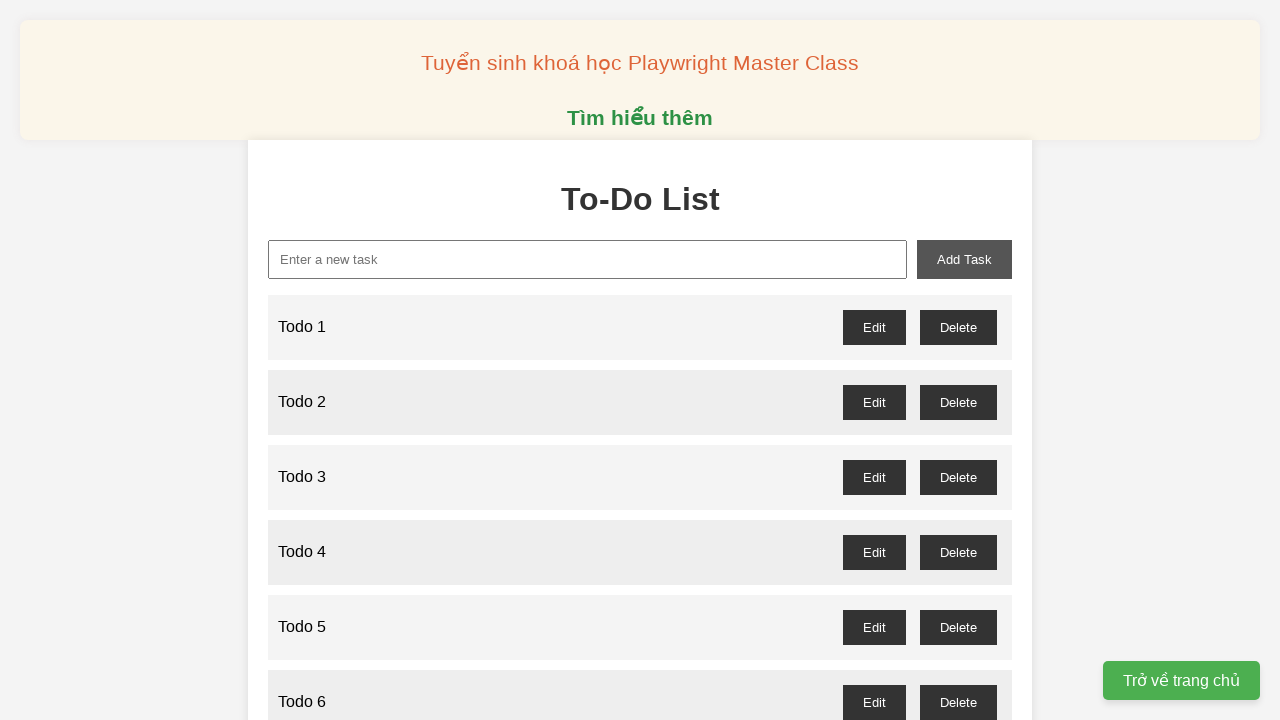

Filled new task input with 'Todo 23' on xpath=//input[@id='new-task']
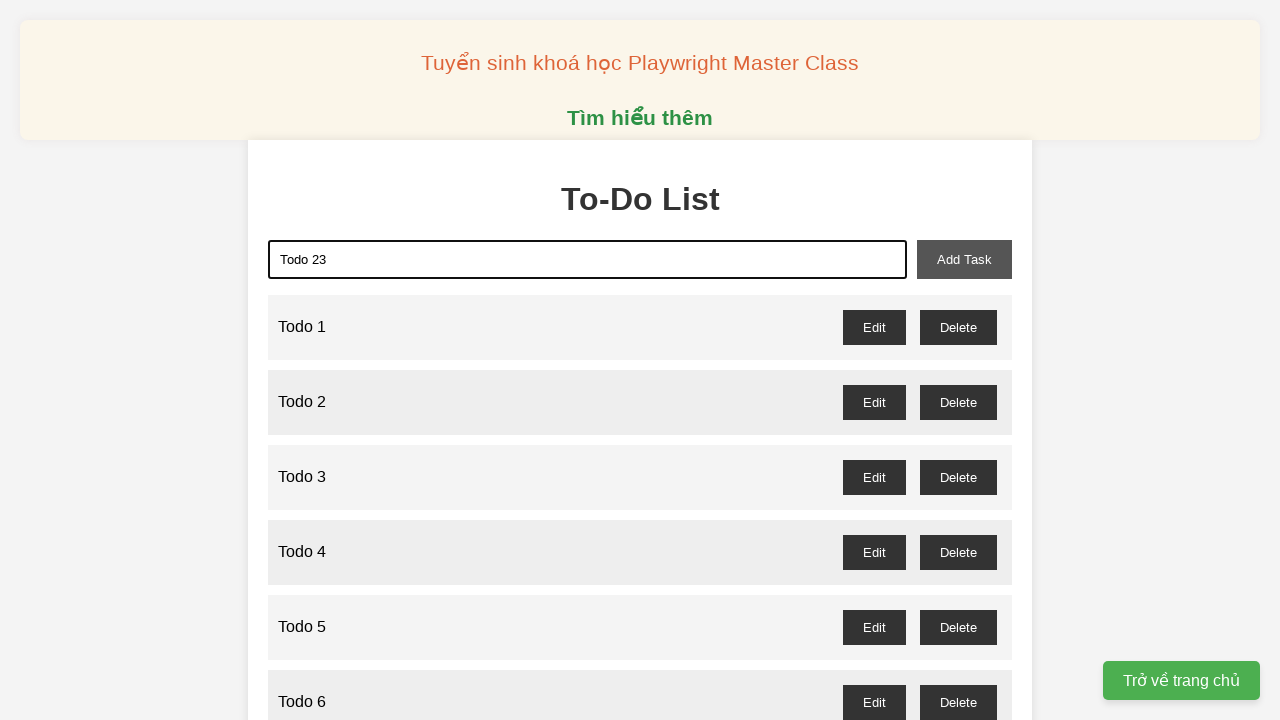

Clicked add task button to create 'Todo 23' at (964, 259) on xpath=//button[@id='add-task']
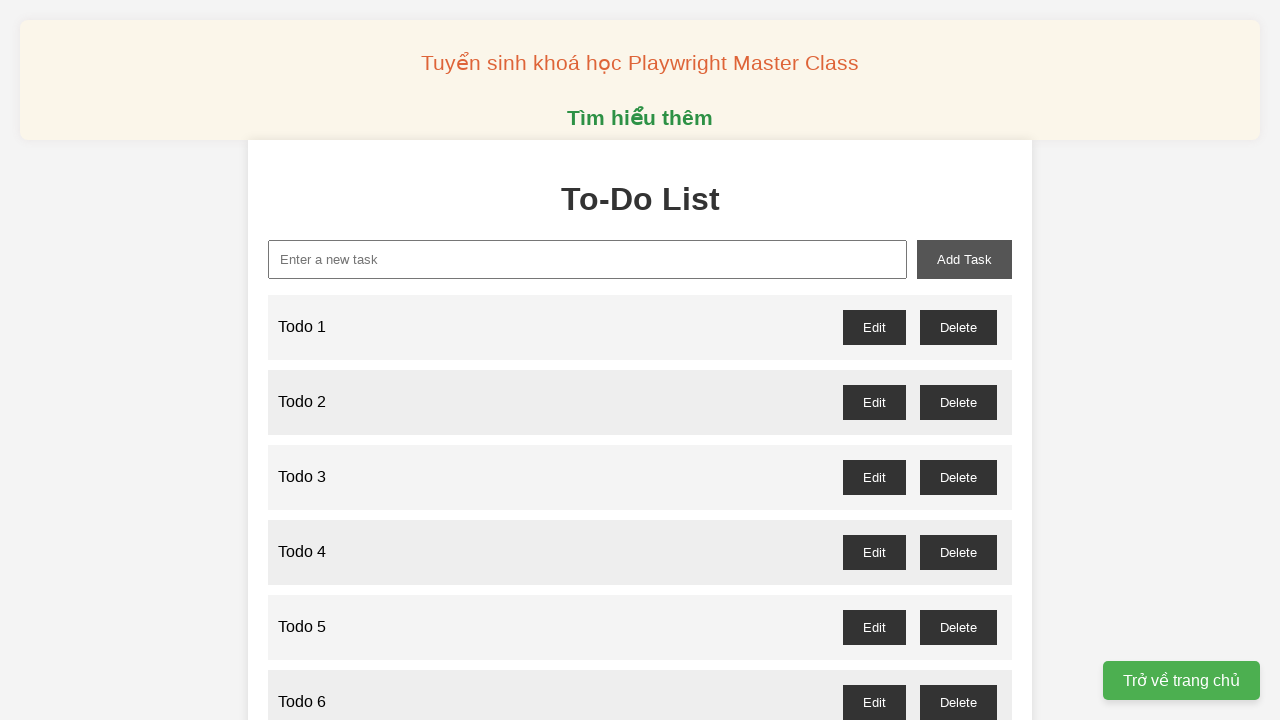

Filled new task input with 'Todo 24' on xpath=//input[@id='new-task']
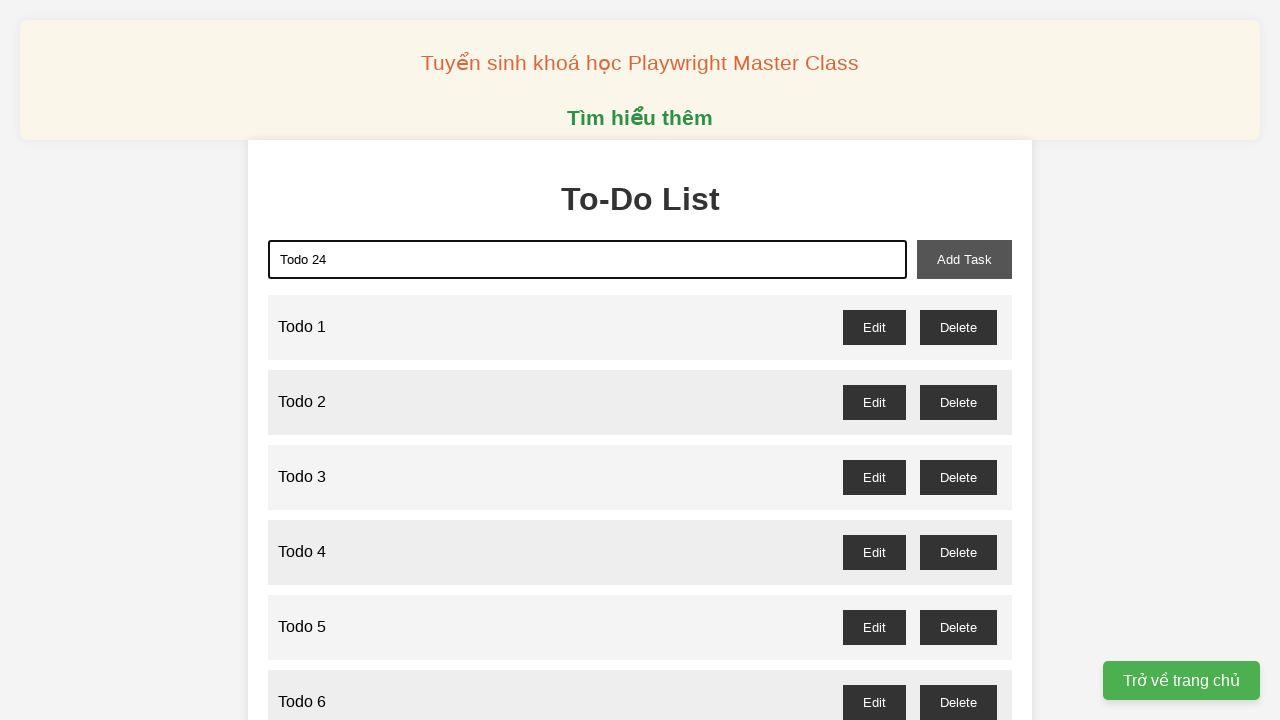

Clicked add task button to create 'Todo 24' at (964, 259) on xpath=//button[@id='add-task']
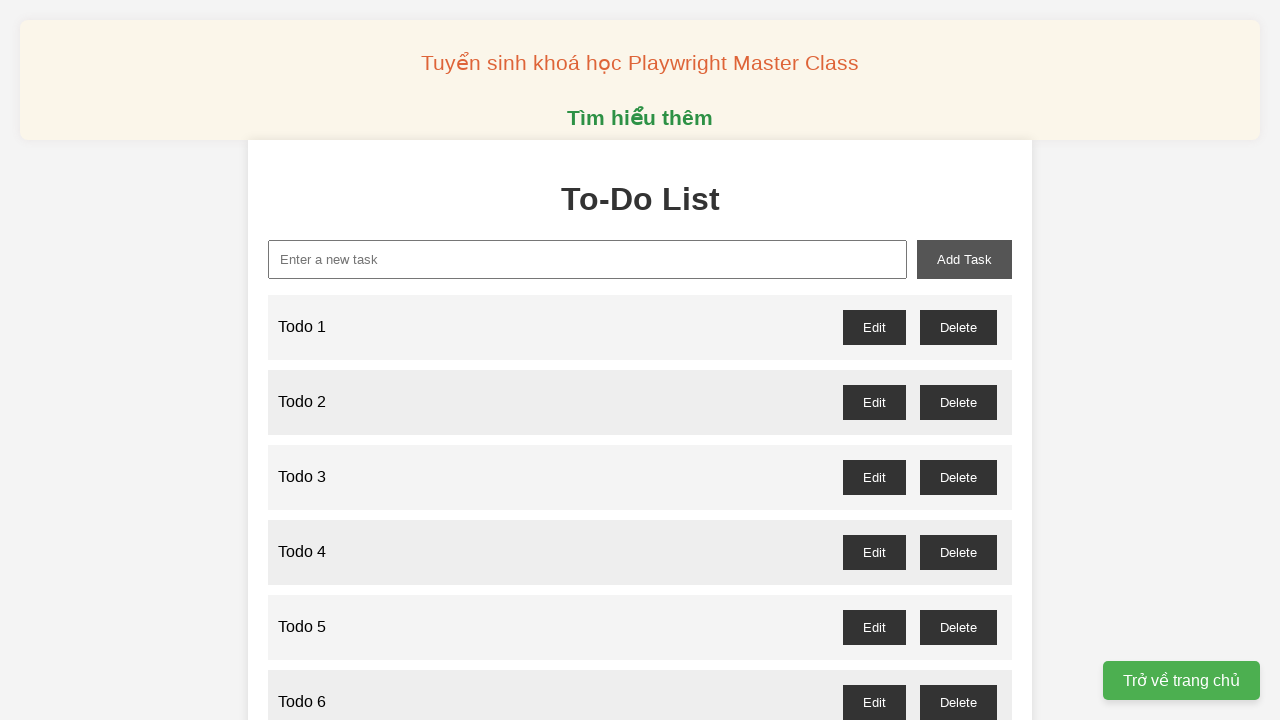

Filled new task input with 'Todo 25' on xpath=//input[@id='new-task']
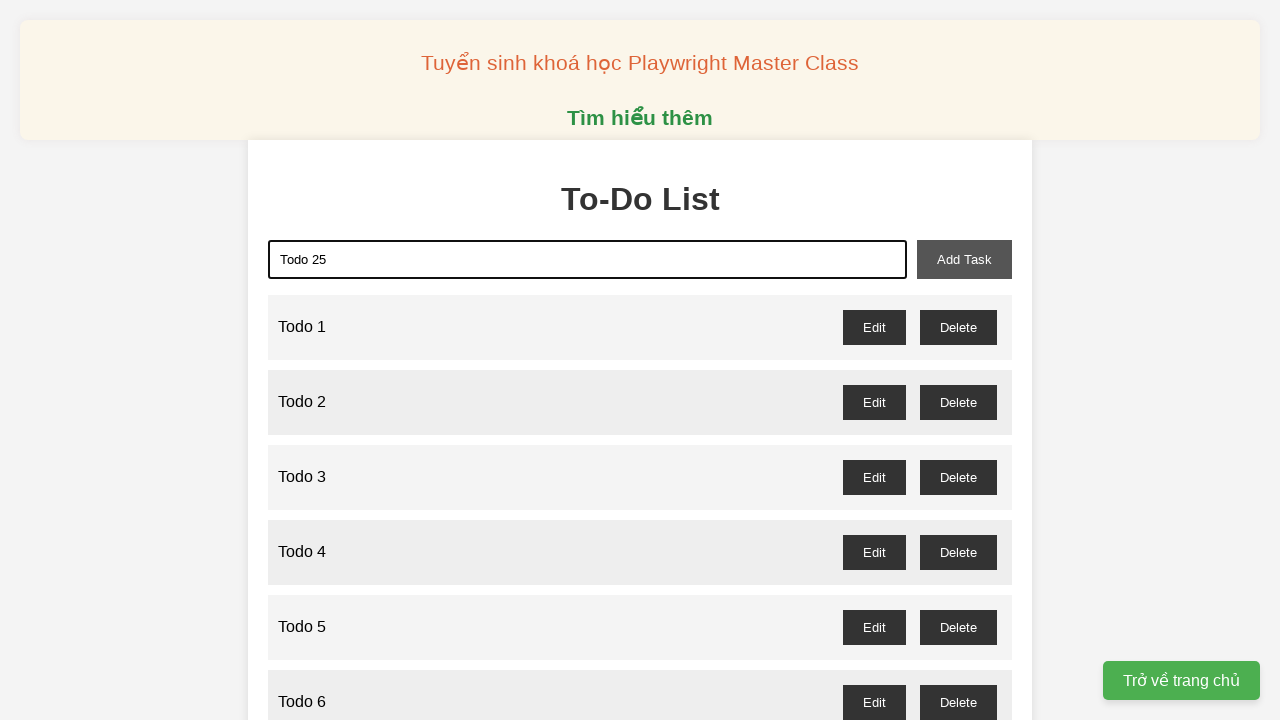

Clicked add task button to create 'Todo 25' at (964, 259) on xpath=//button[@id='add-task']
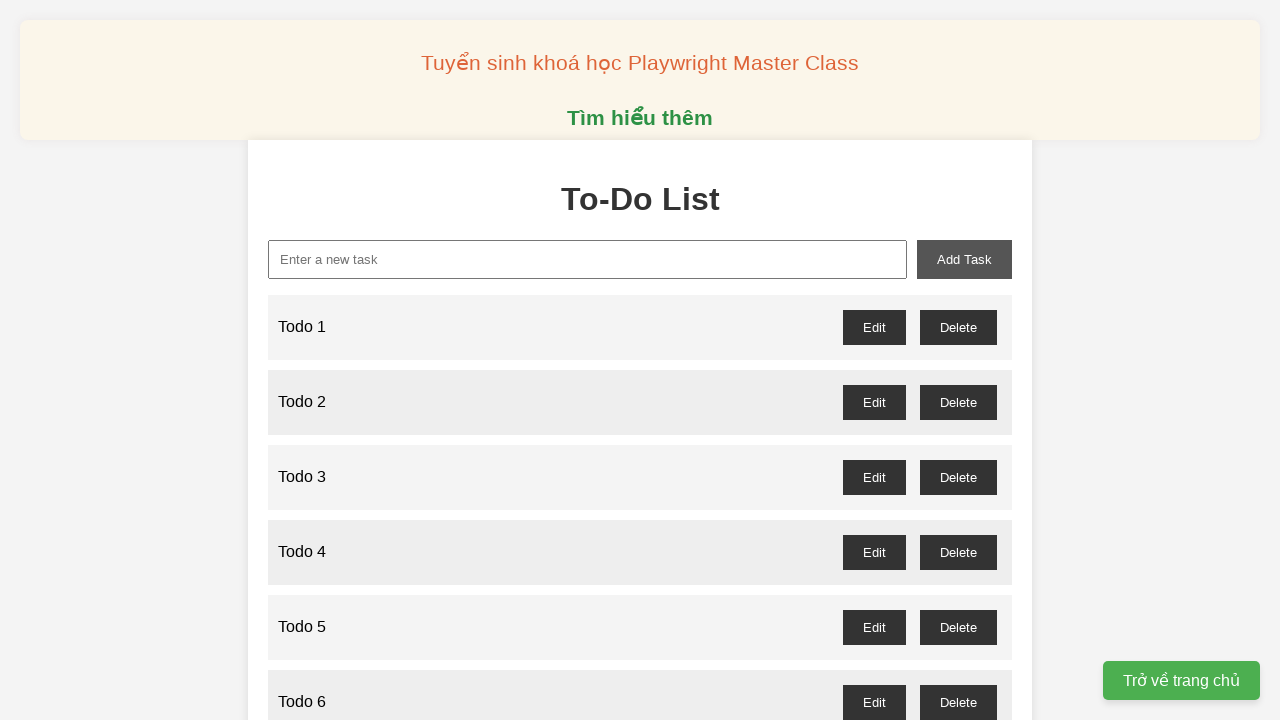

Filled new task input with 'Todo 26' on xpath=//input[@id='new-task']
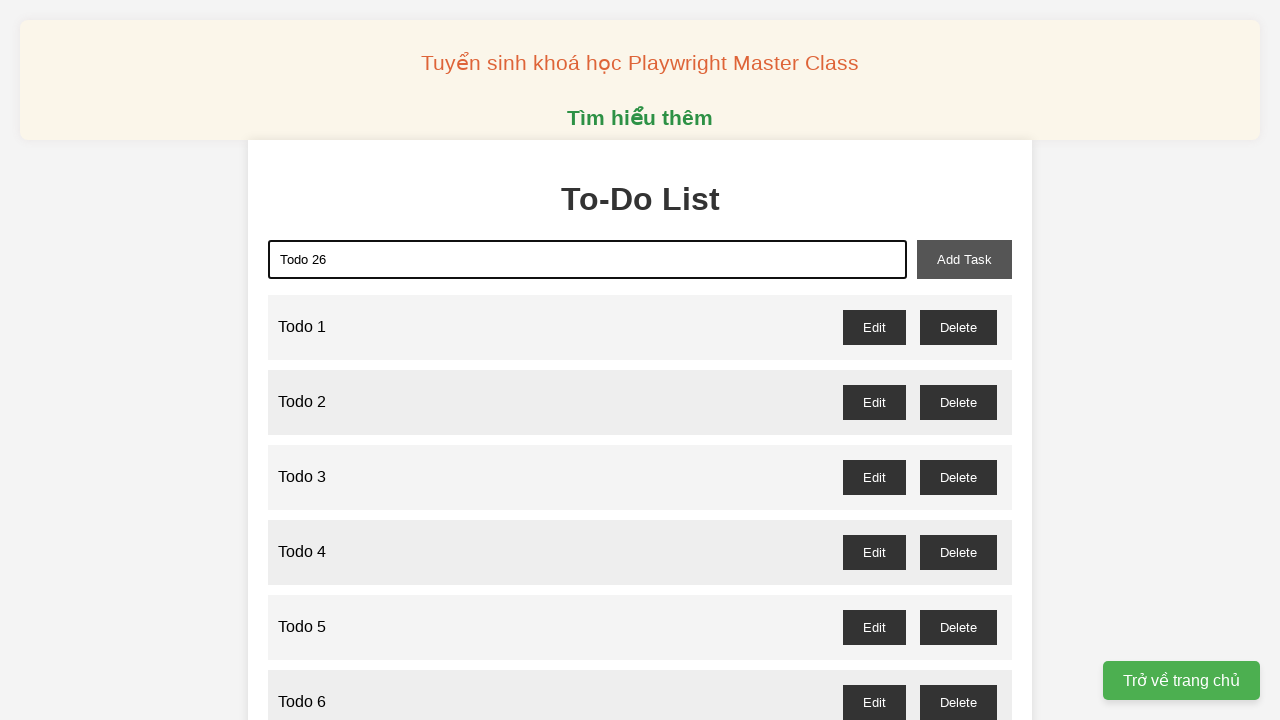

Clicked add task button to create 'Todo 26' at (964, 259) on xpath=//button[@id='add-task']
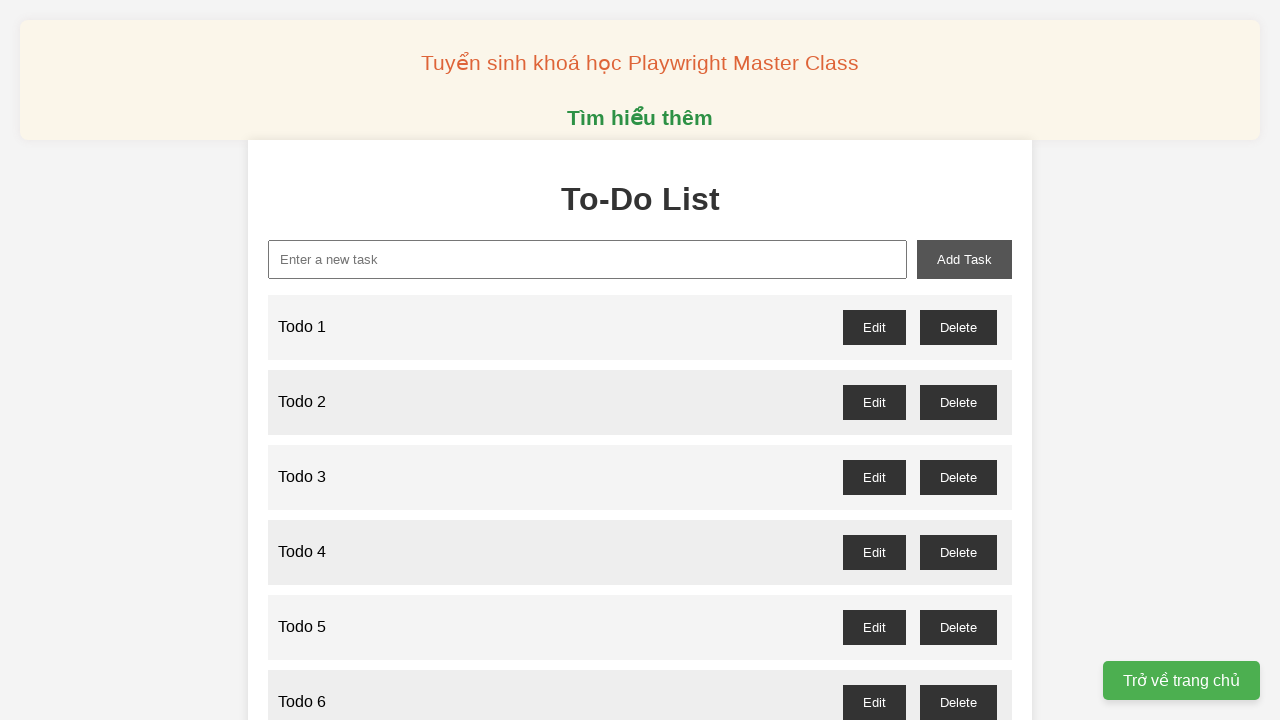

Filled new task input with 'Todo 27' on xpath=//input[@id='new-task']
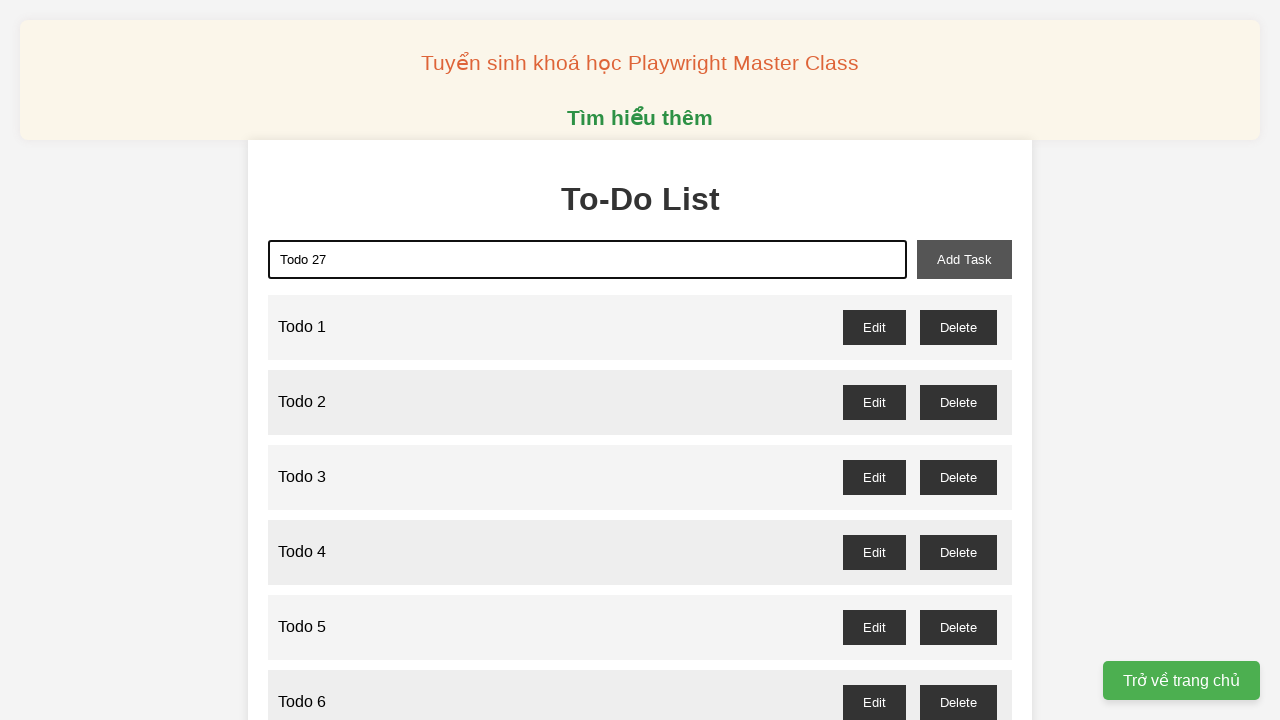

Clicked add task button to create 'Todo 27' at (964, 259) on xpath=//button[@id='add-task']
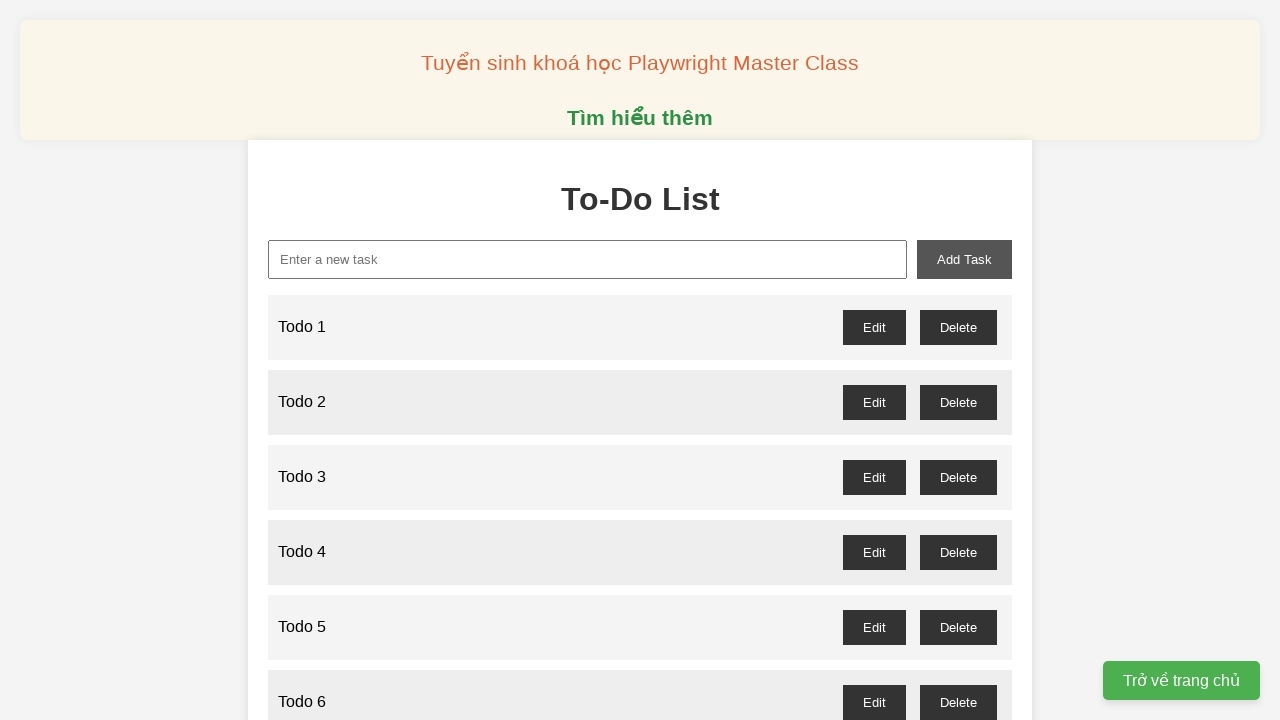

Filled new task input with 'Todo 28' on xpath=//input[@id='new-task']
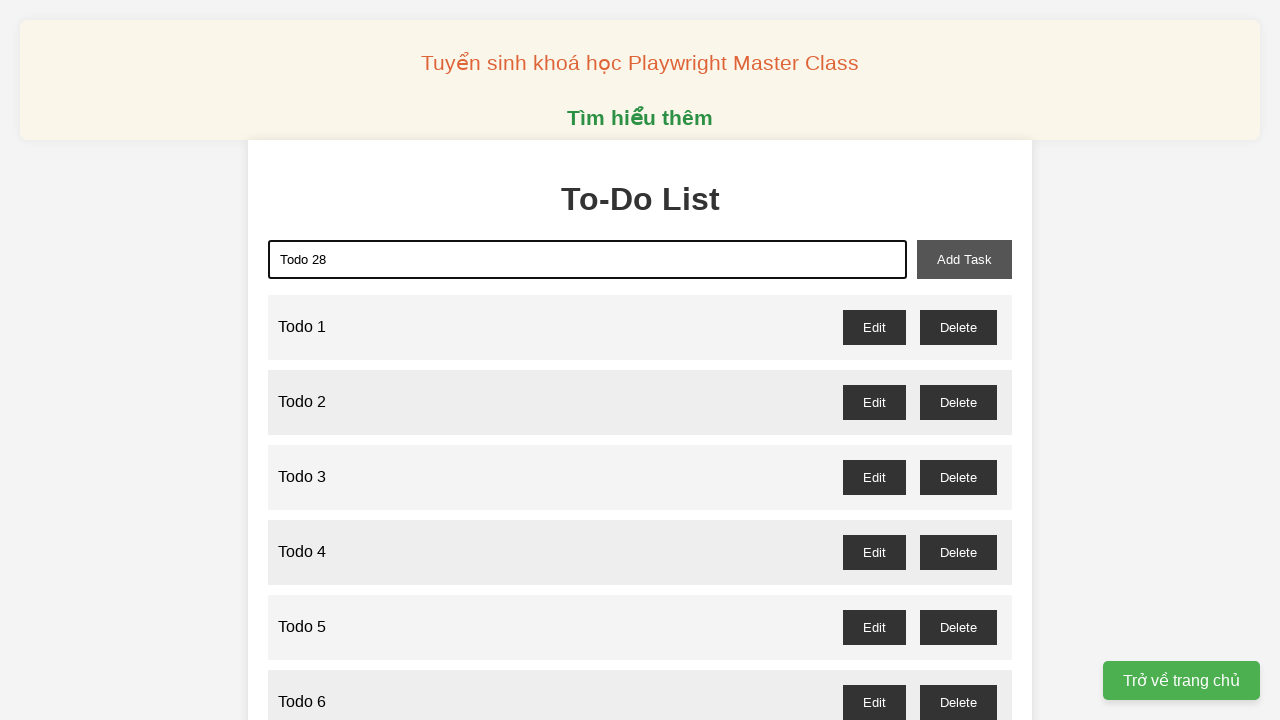

Clicked add task button to create 'Todo 28' at (964, 259) on xpath=//button[@id='add-task']
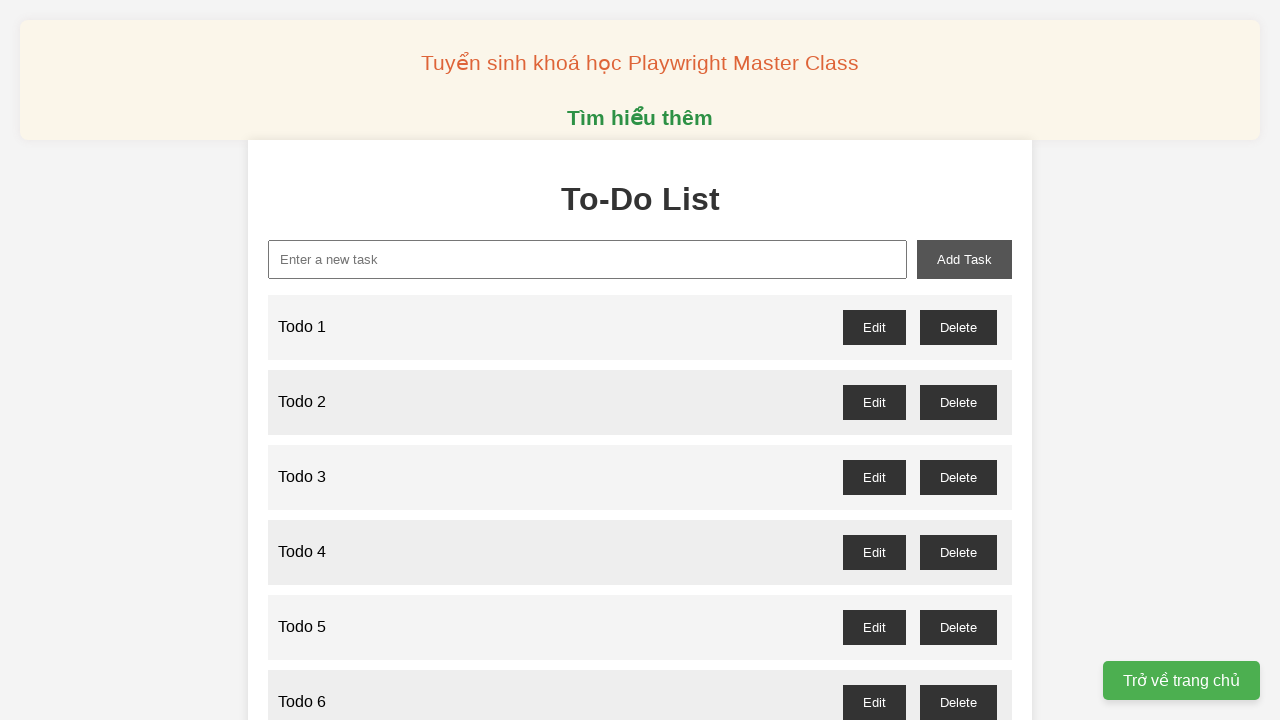

Filled new task input with 'Todo 29' on xpath=//input[@id='new-task']
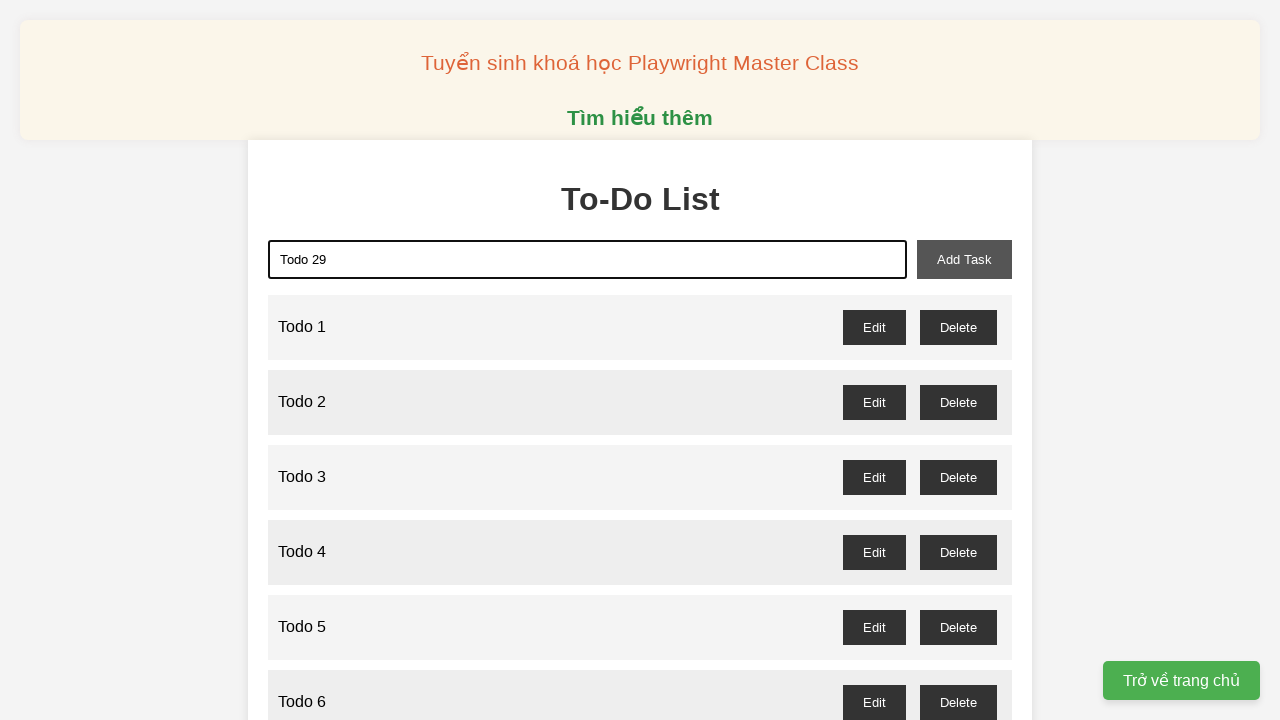

Clicked add task button to create 'Todo 29' at (964, 259) on xpath=//button[@id='add-task']
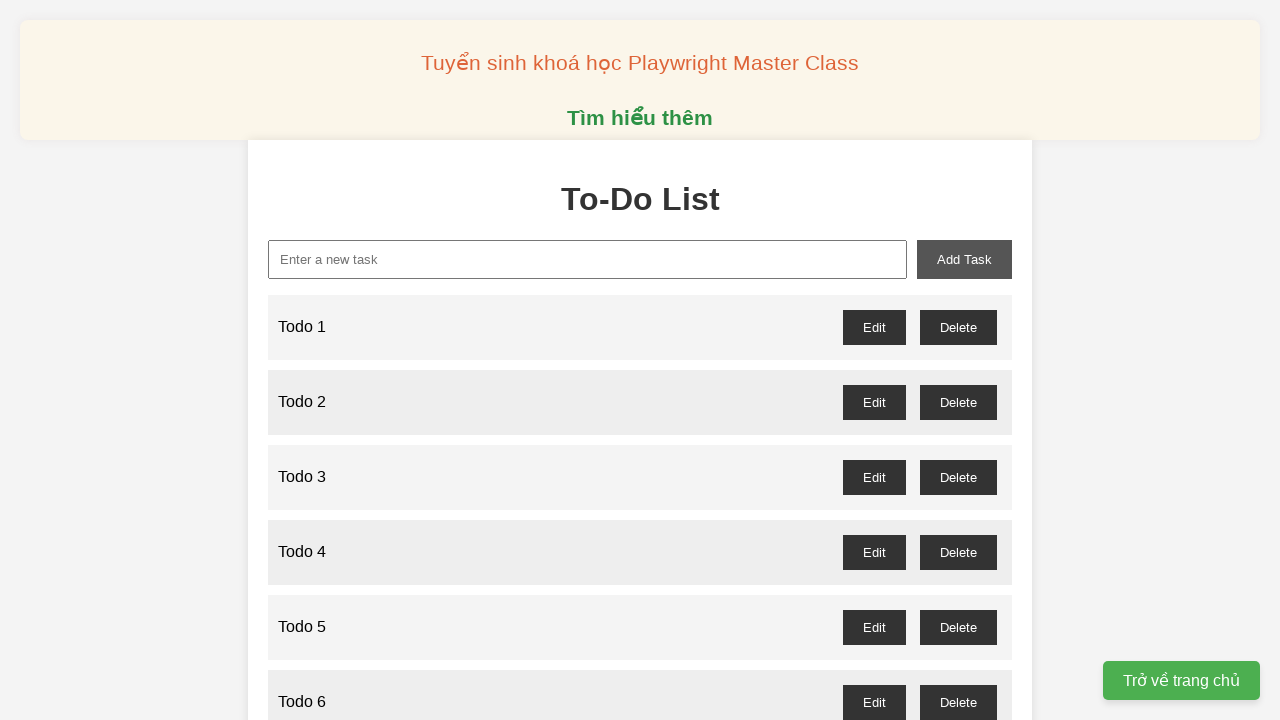

Filled new task input with 'Todo 30' on xpath=//input[@id='new-task']
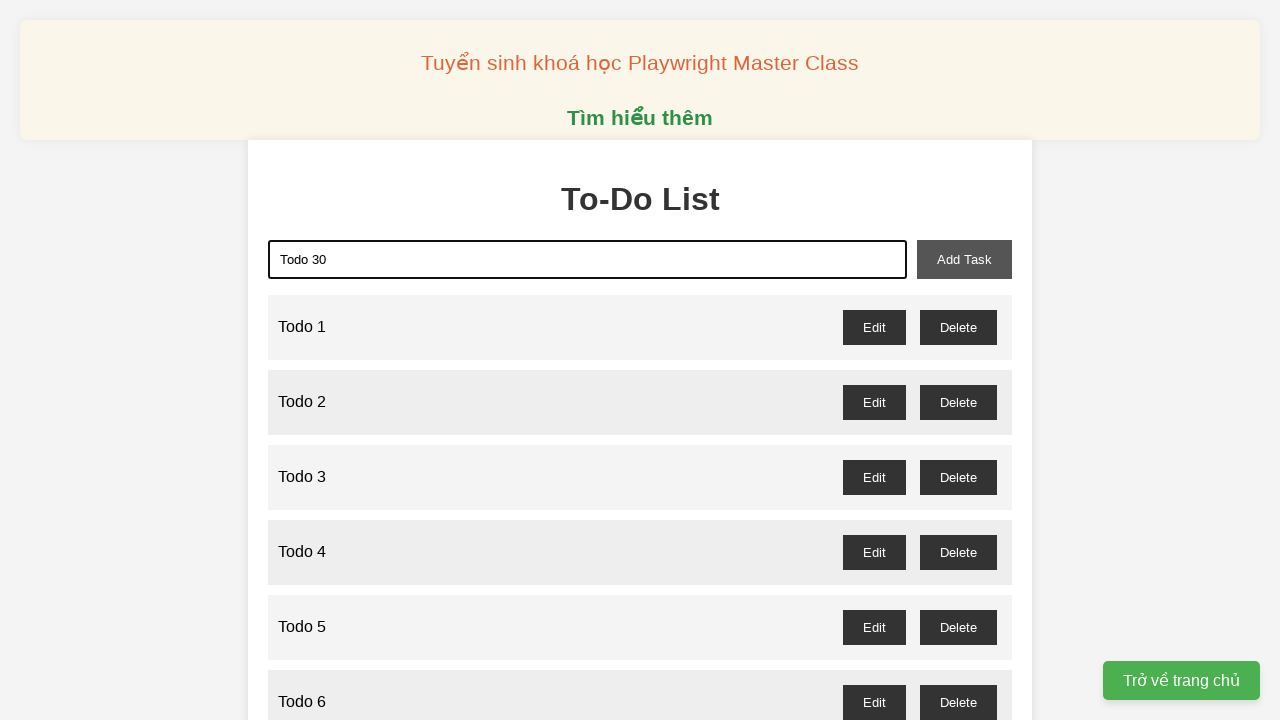

Clicked add task button to create 'Todo 30' at (964, 259) on xpath=//button[@id='add-task']
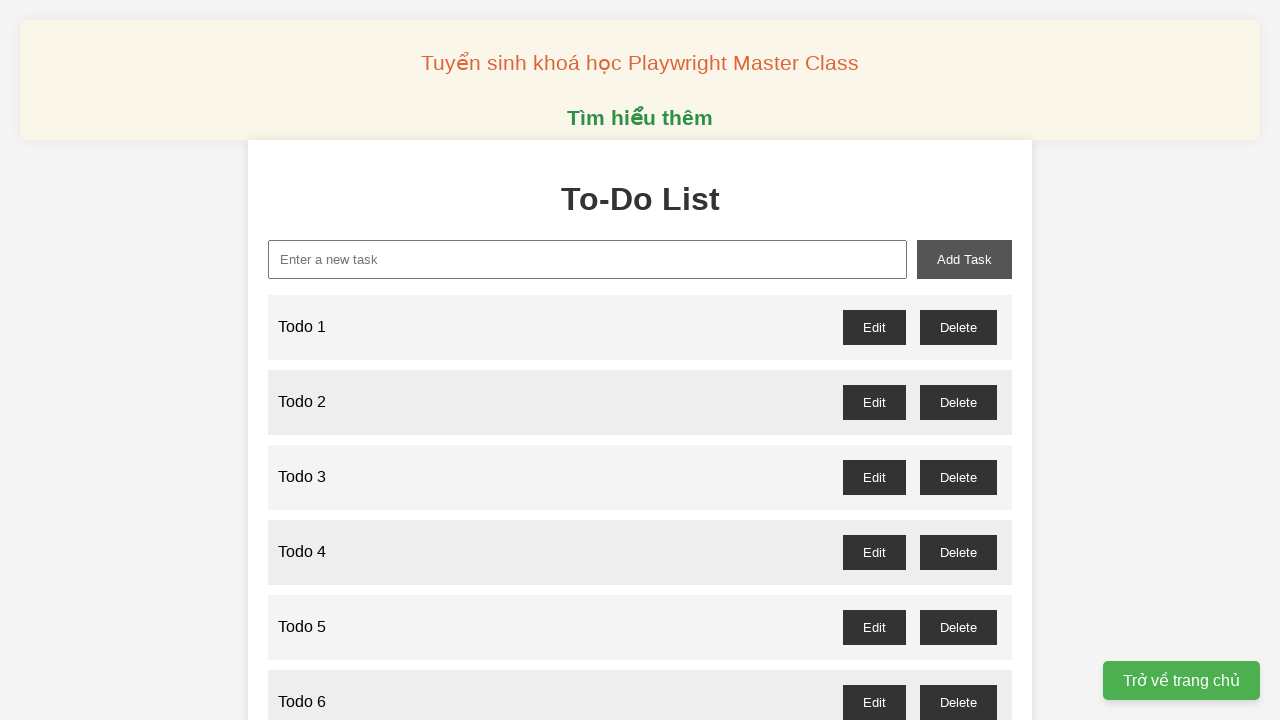

Filled new task input with 'Todo 31' on xpath=//input[@id='new-task']
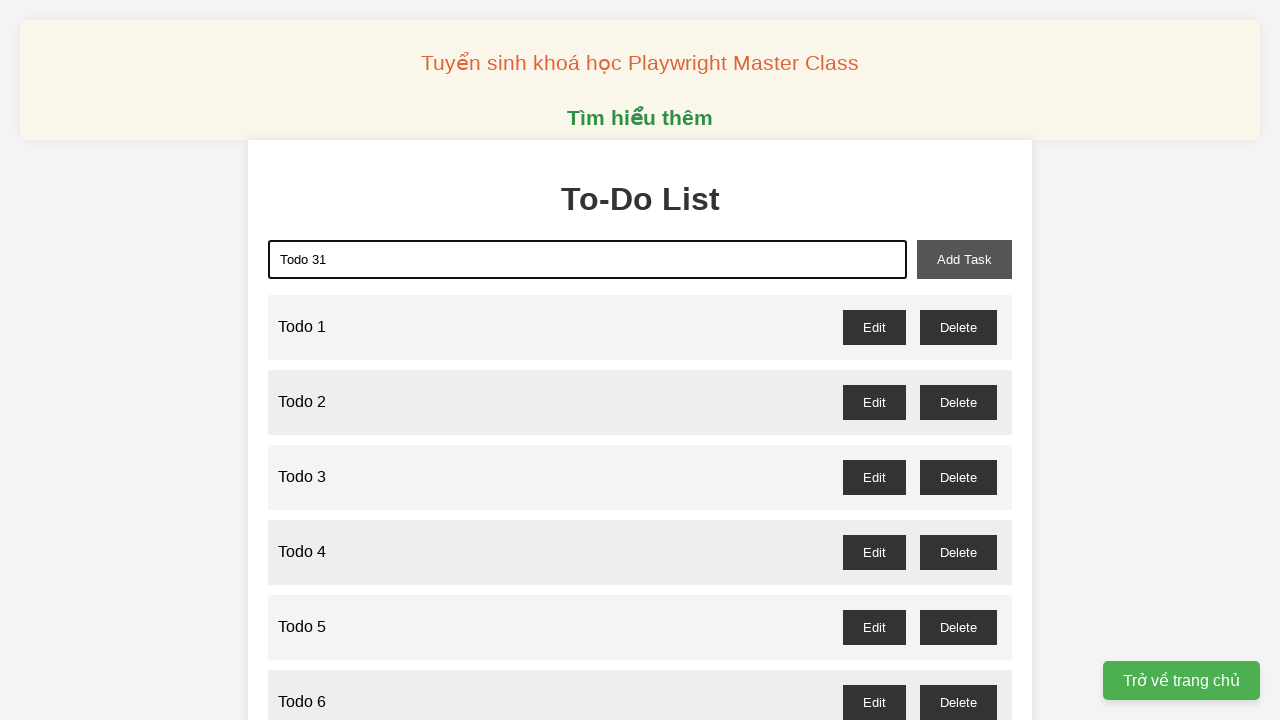

Clicked add task button to create 'Todo 31' at (964, 259) on xpath=//button[@id='add-task']
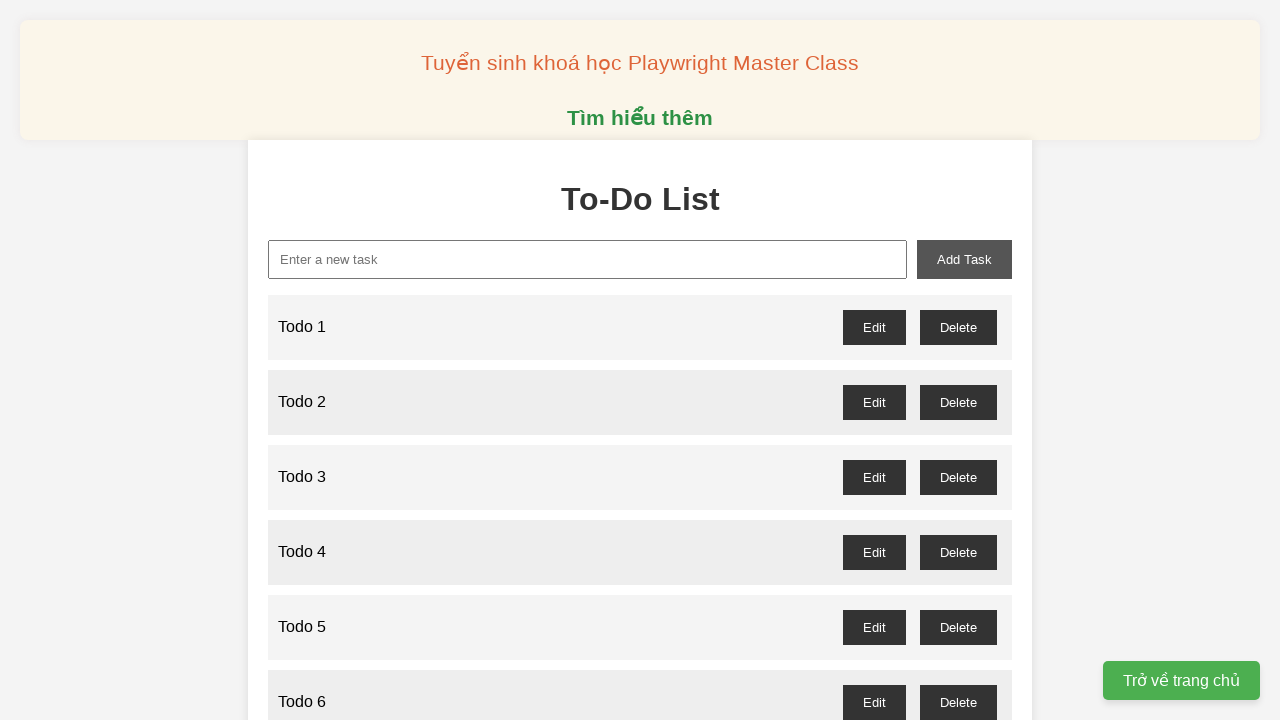

Filled new task input with 'Todo 32' on xpath=//input[@id='new-task']
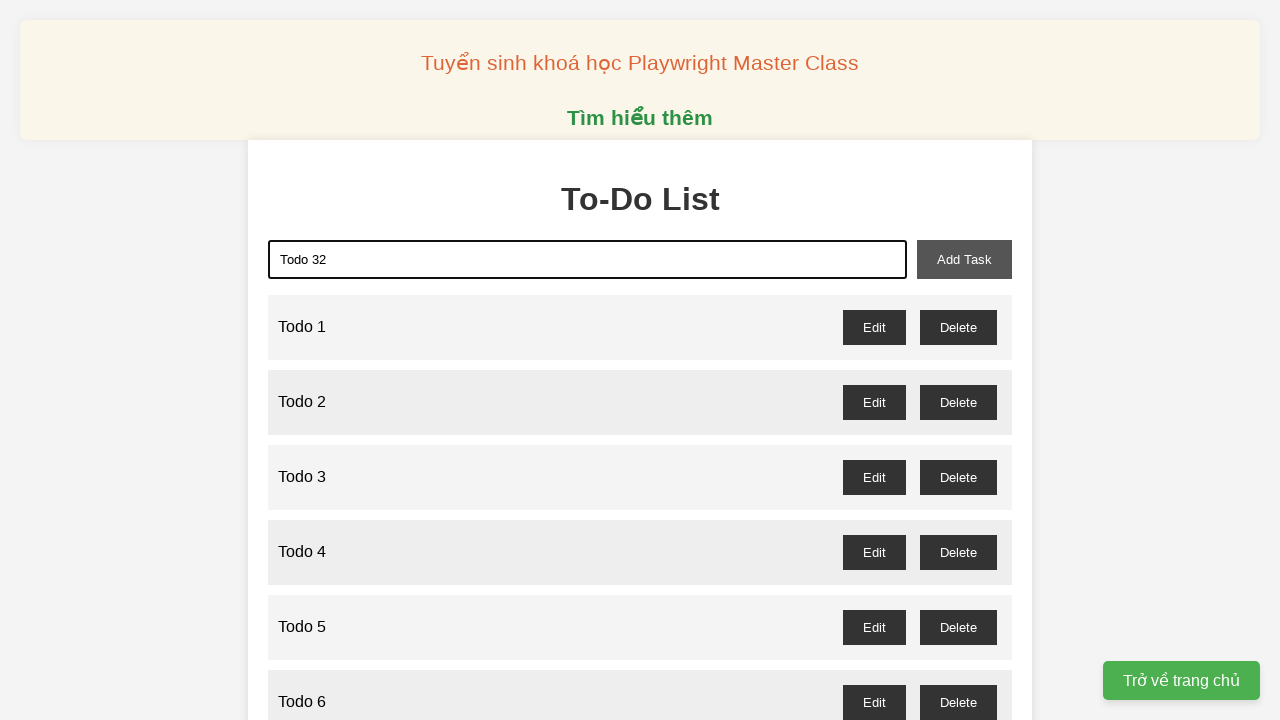

Clicked add task button to create 'Todo 32' at (964, 259) on xpath=//button[@id='add-task']
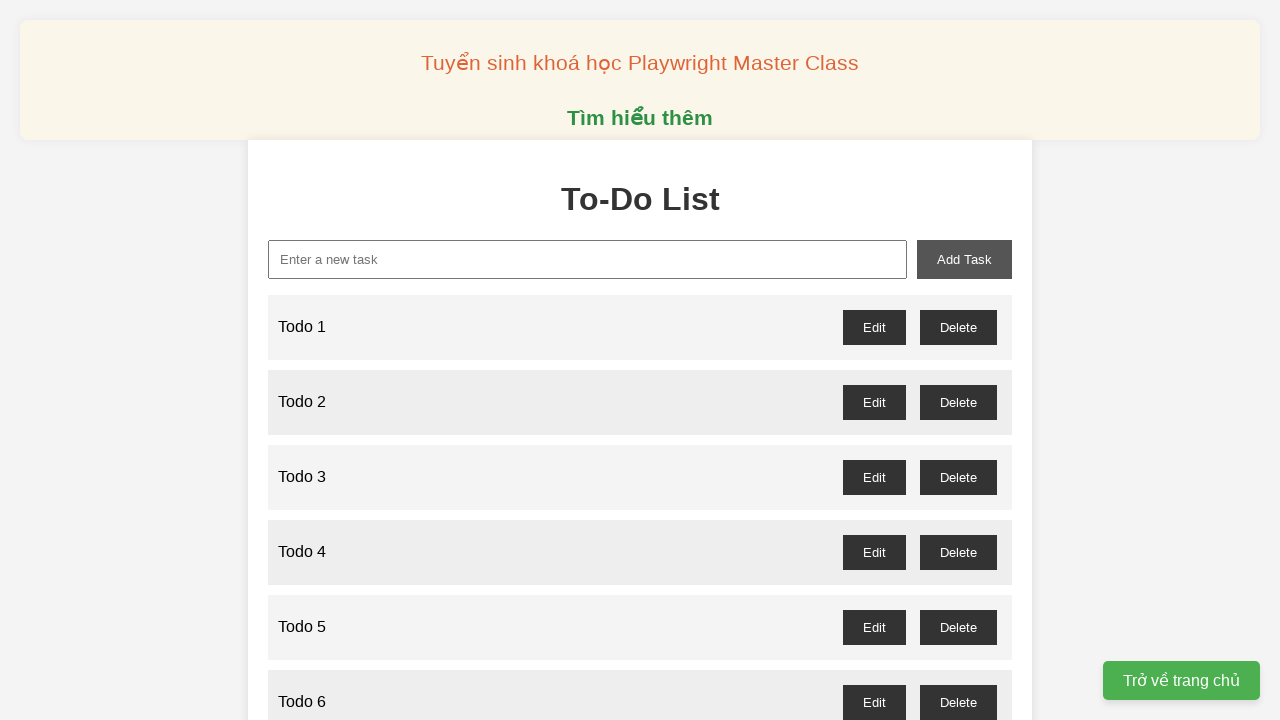

Filled new task input with 'Todo 33' on xpath=//input[@id='new-task']
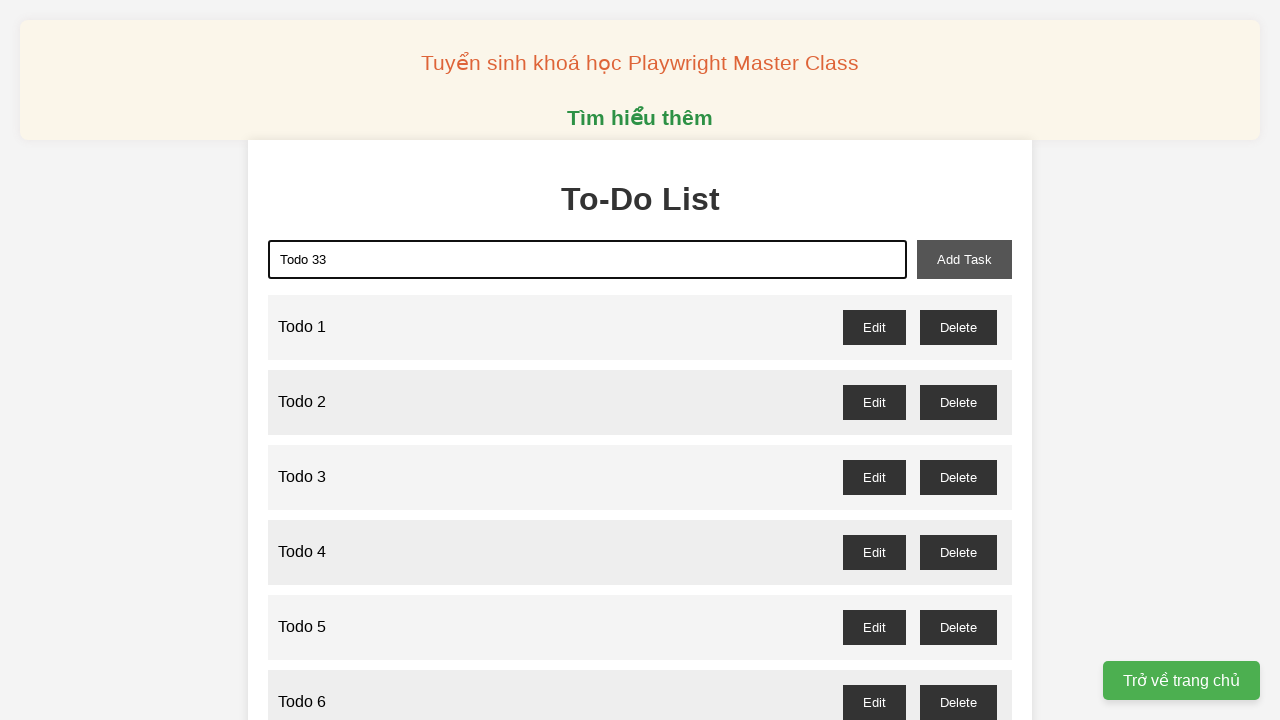

Clicked add task button to create 'Todo 33' at (964, 259) on xpath=//button[@id='add-task']
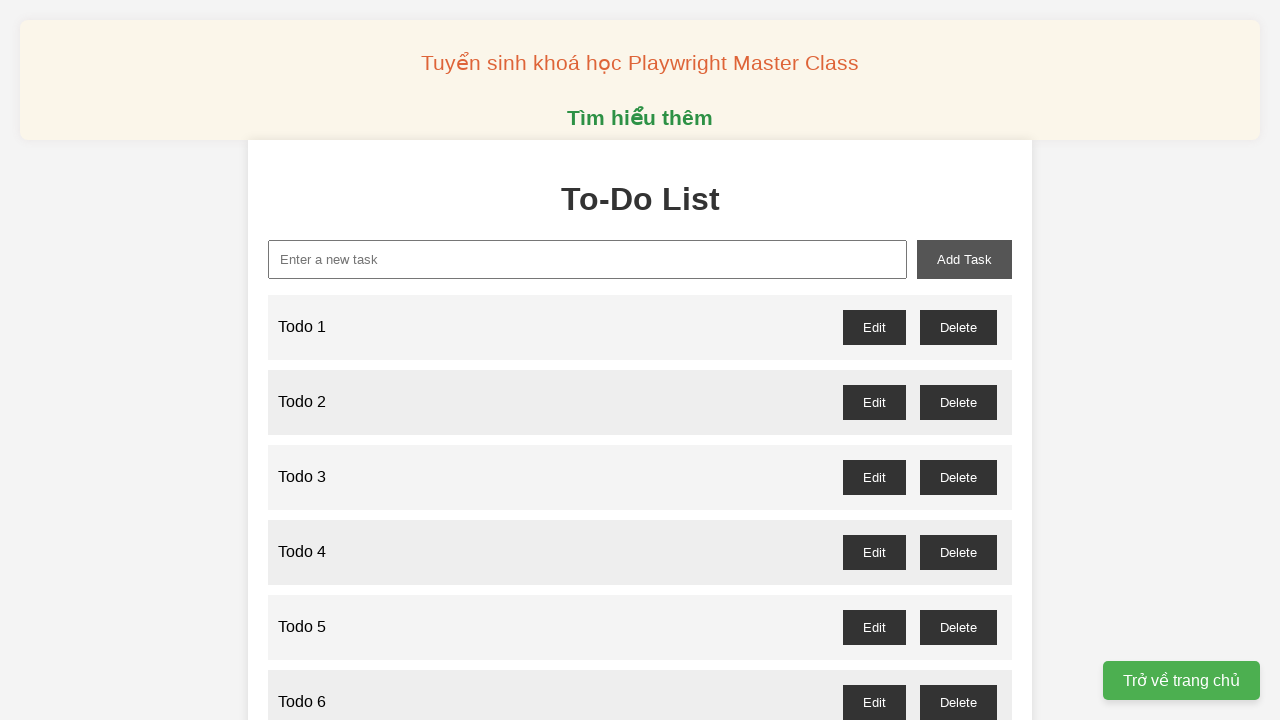

Filled new task input with 'Todo 34' on xpath=//input[@id='new-task']
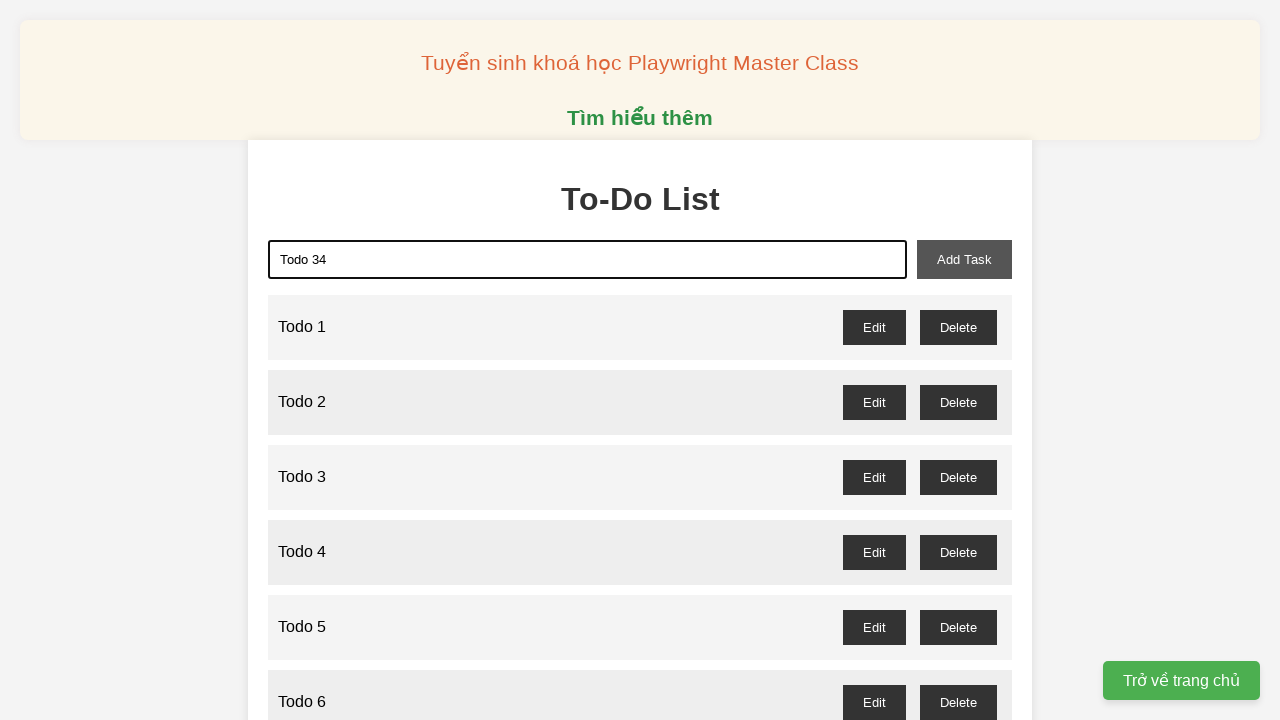

Clicked add task button to create 'Todo 34' at (964, 259) on xpath=//button[@id='add-task']
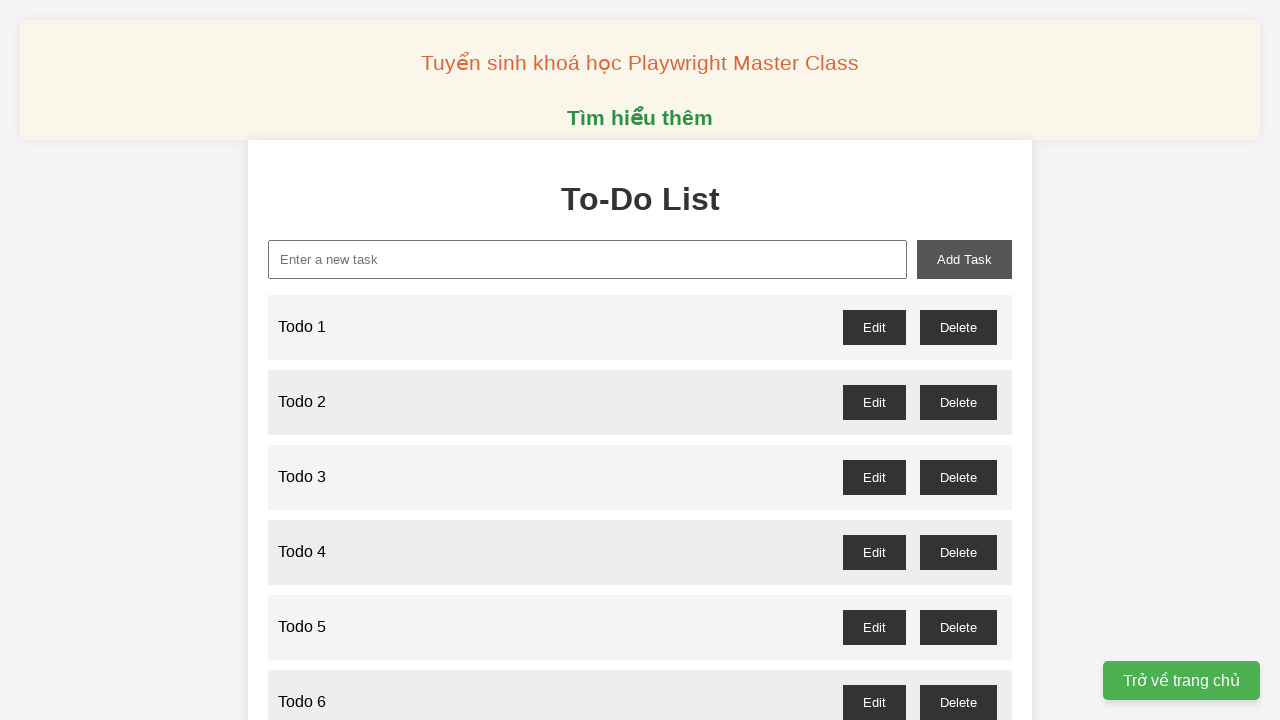

Filled new task input with 'Todo 35' on xpath=//input[@id='new-task']
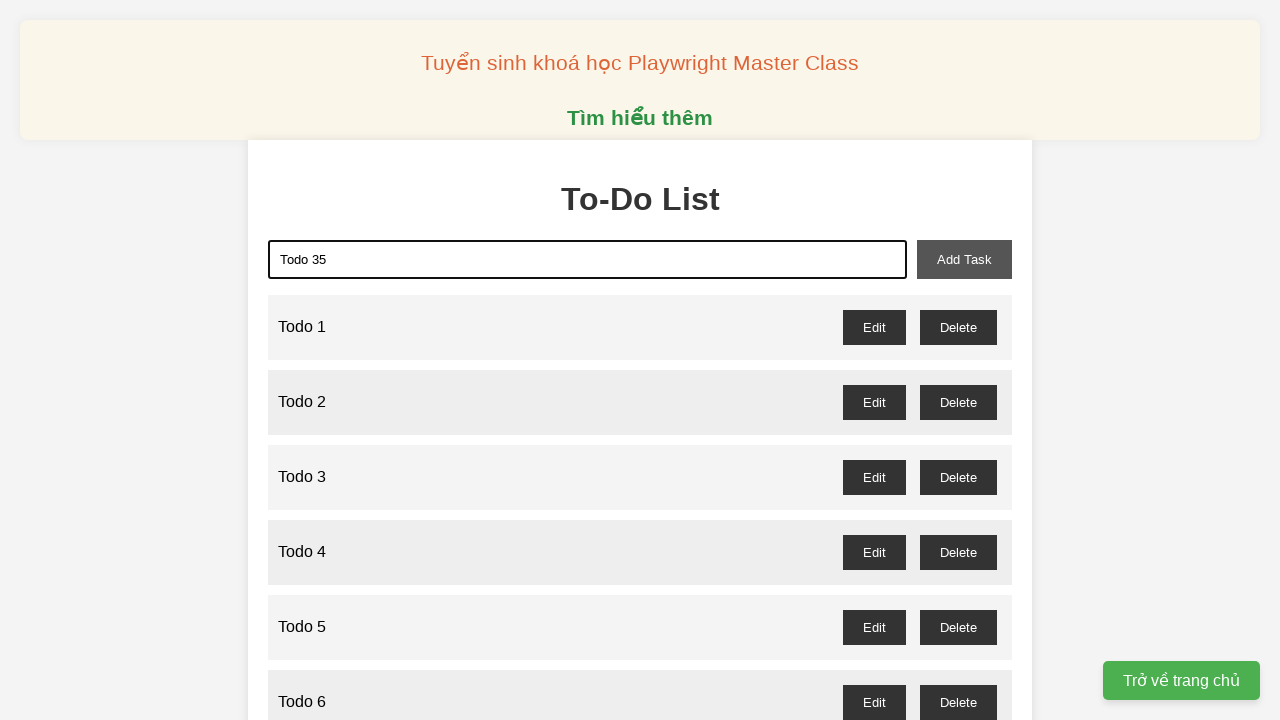

Clicked add task button to create 'Todo 35' at (964, 259) on xpath=//button[@id='add-task']
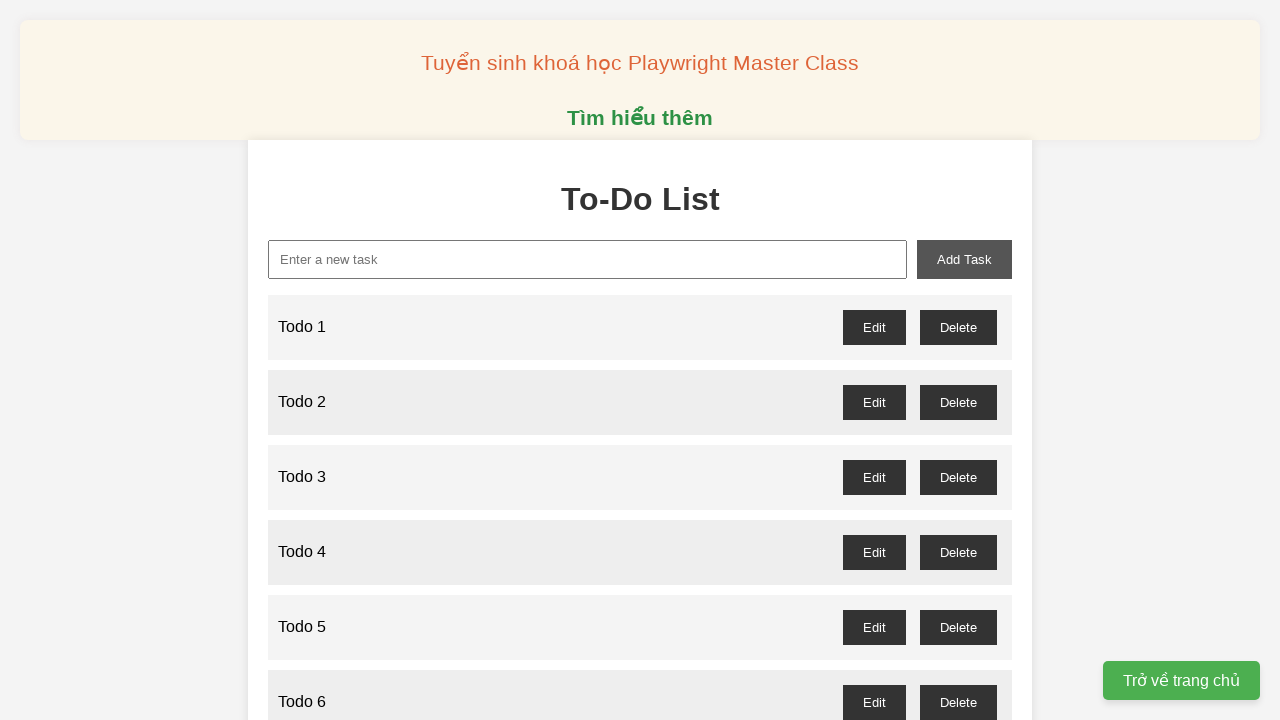

Filled new task input with 'Todo 36' on xpath=//input[@id='new-task']
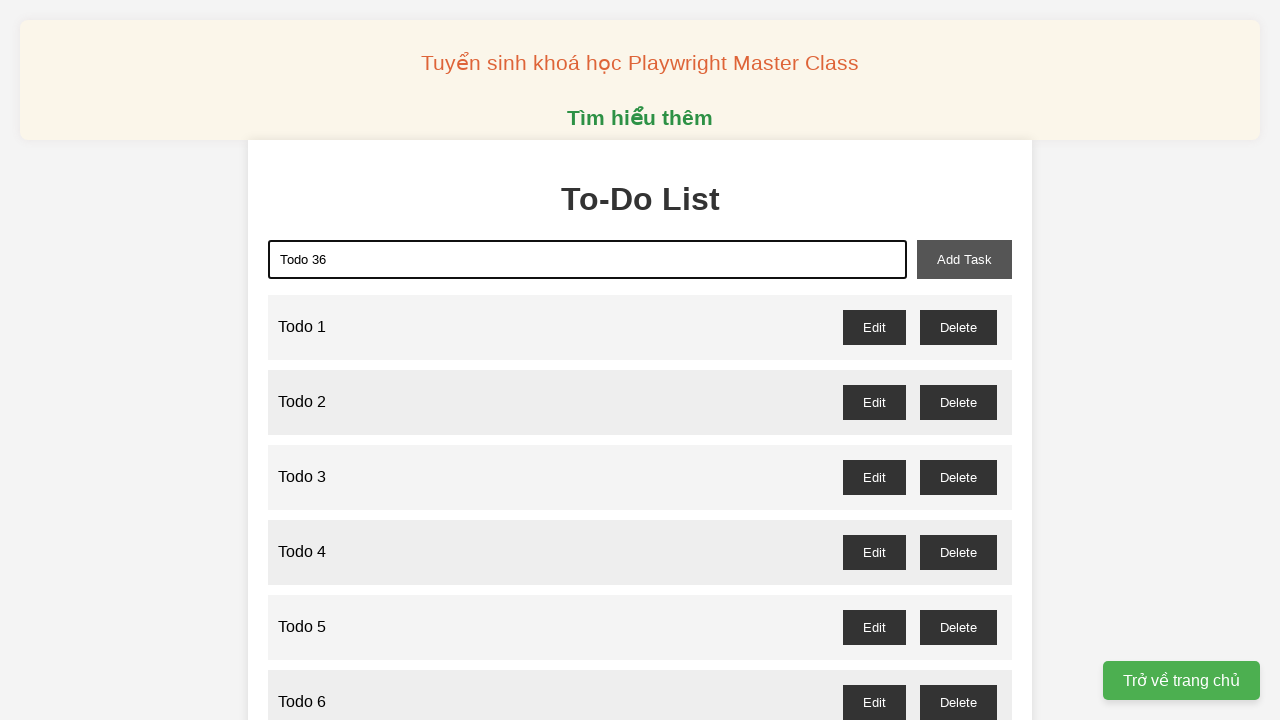

Clicked add task button to create 'Todo 36' at (964, 259) on xpath=//button[@id='add-task']
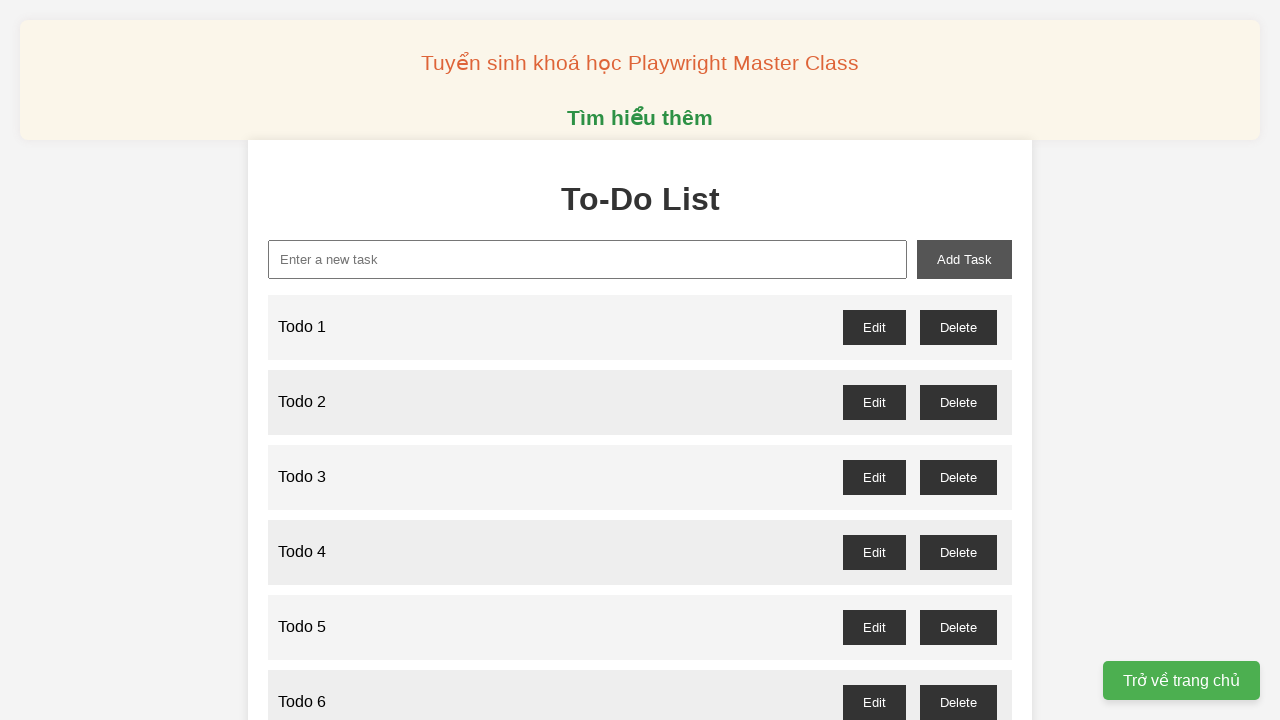

Filled new task input with 'Todo 37' on xpath=//input[@id='new-task']
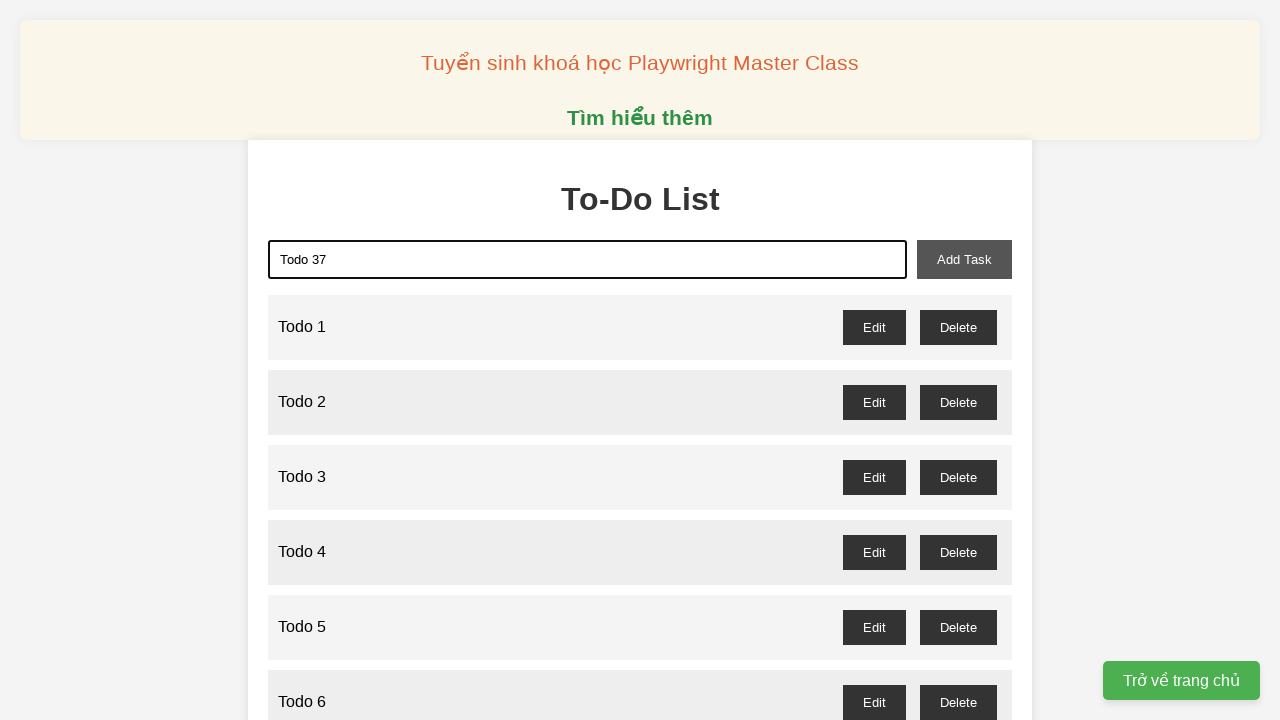

Clicked add task button to create 'Todo 37' at (964, 259) on xpath=//button[@id='add-task']
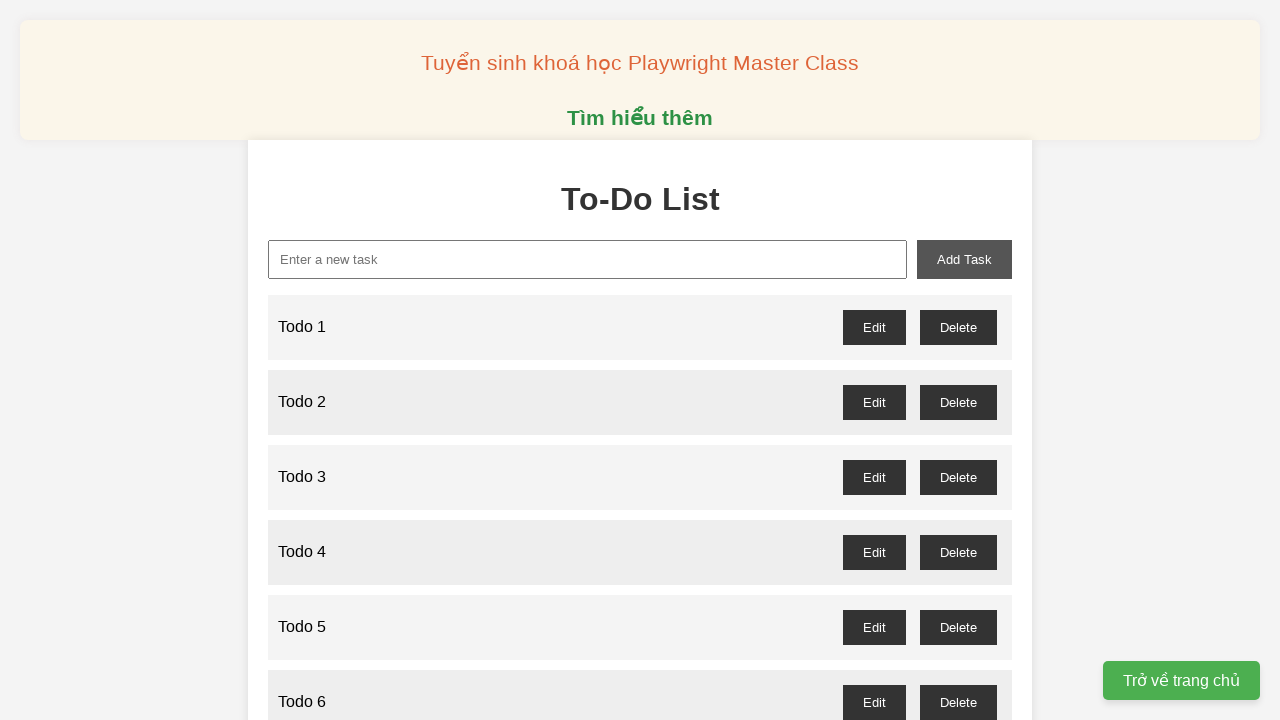

Filled new task input with 'Todo 38' on xpath=//input[@id='new-task']
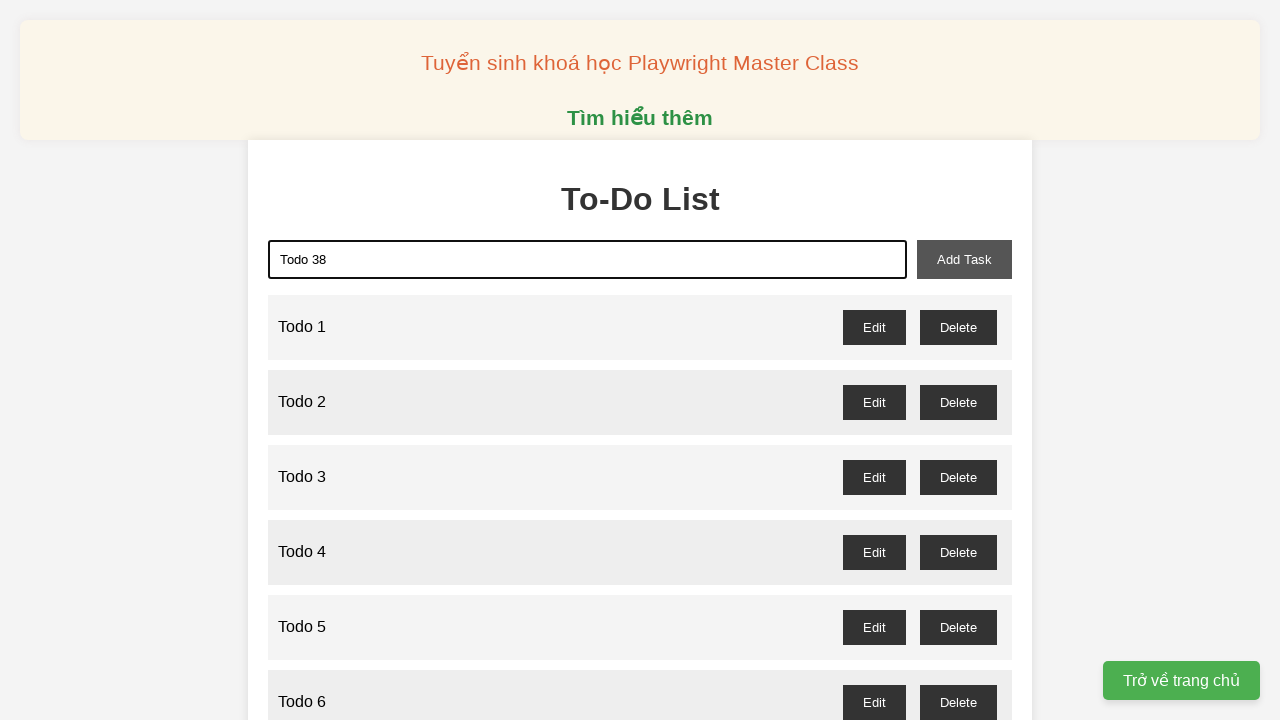

Clicked add task button to create 'Todo 38' at (964, 259) on xpath=//button[@id='add-task']
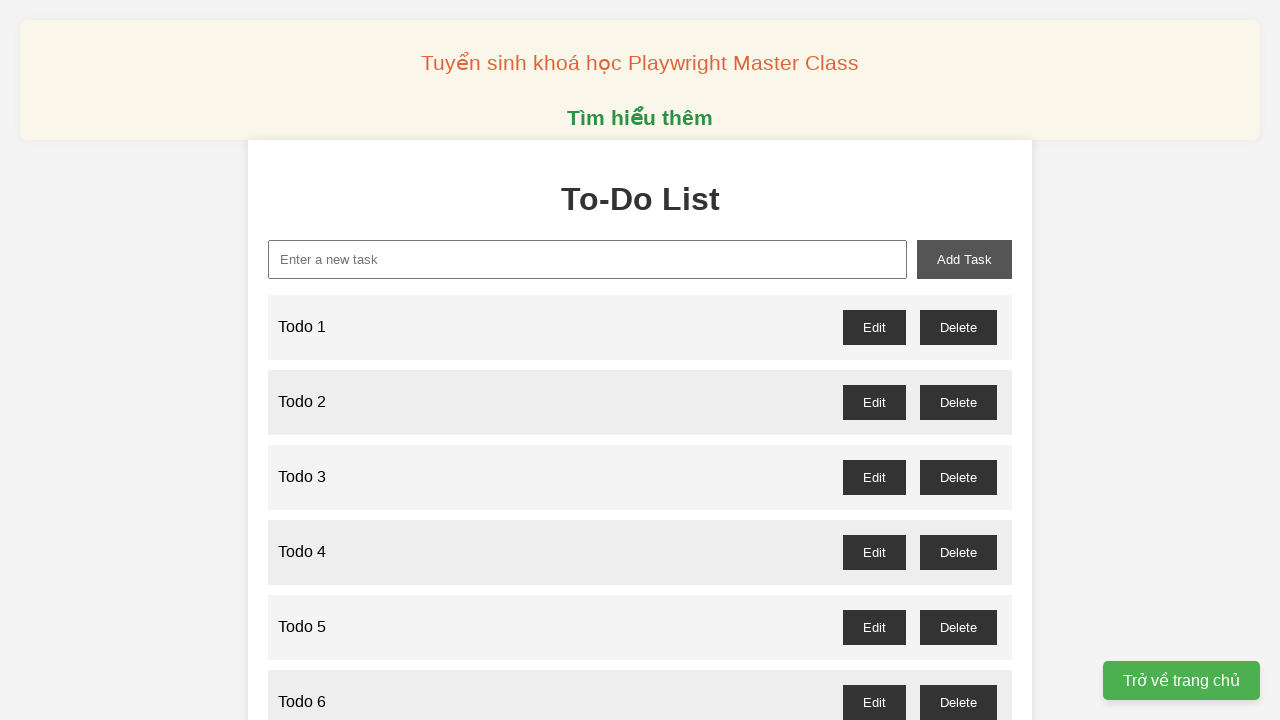

Filled new task input with 'Todo 39' on xpath=//input[@id='new-task']
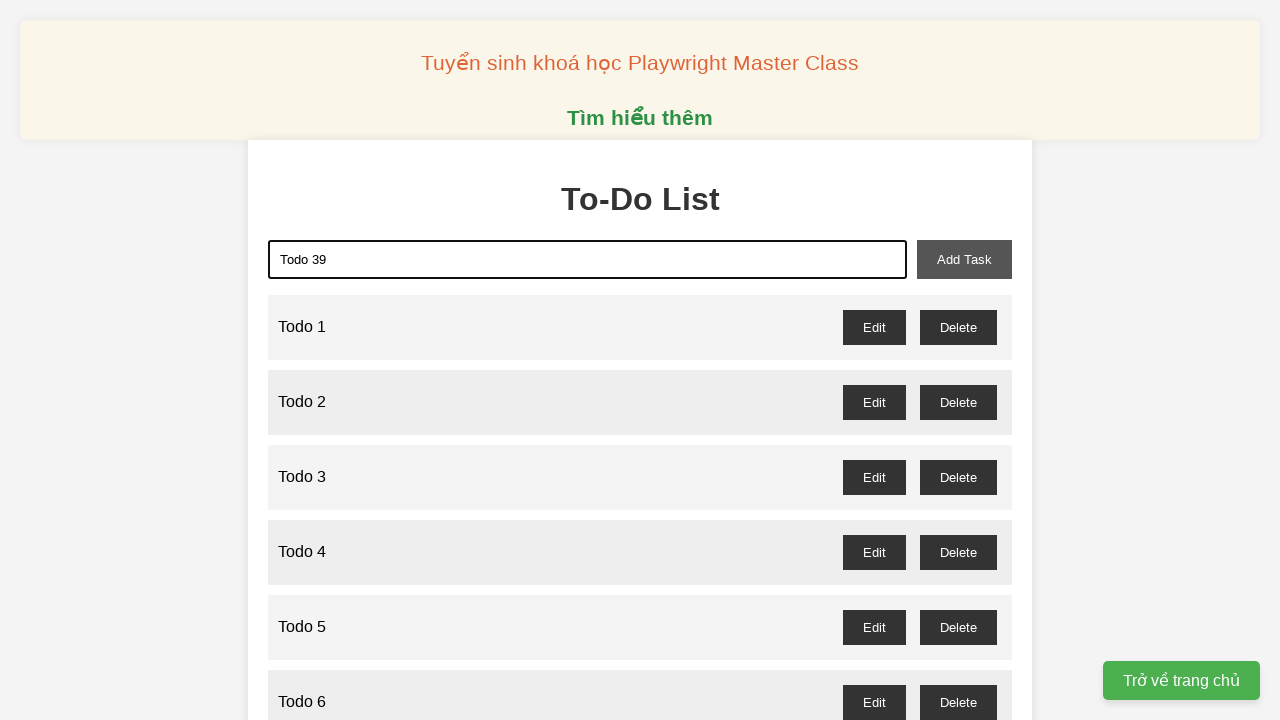

Clicked add task button to create 'Todo 39' at (964, 259) on xpath=//button[@id='add-task']
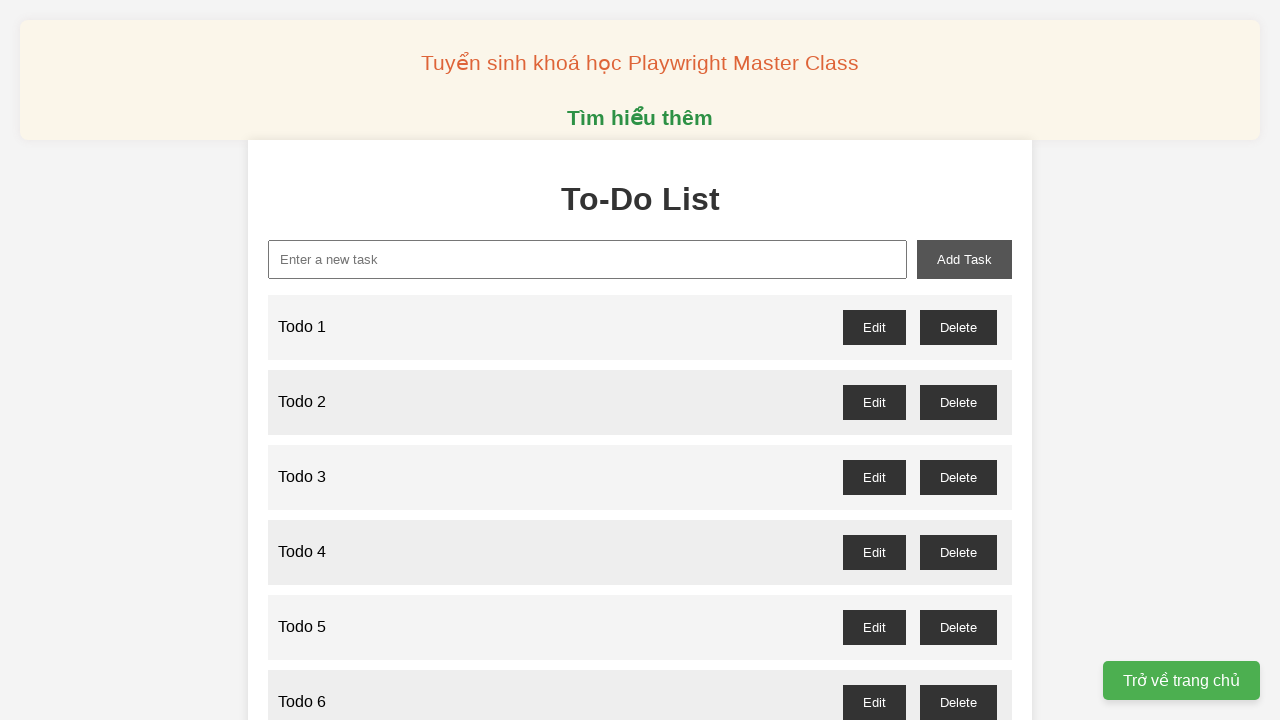

Filled new task input with 'Todo 40' on xpath=//input[@id='new-task']
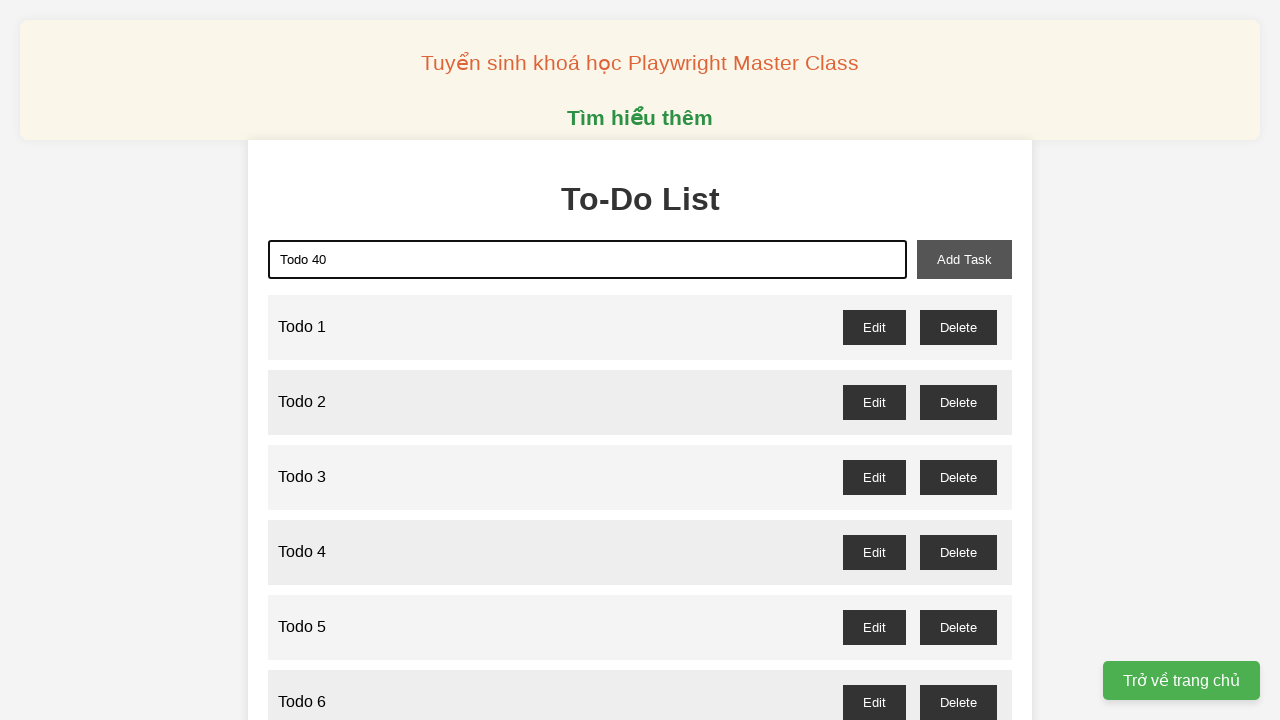

Clicked add task button to create 'Todo 40' at (964, 259) on xpath=//button[@id='add-task']
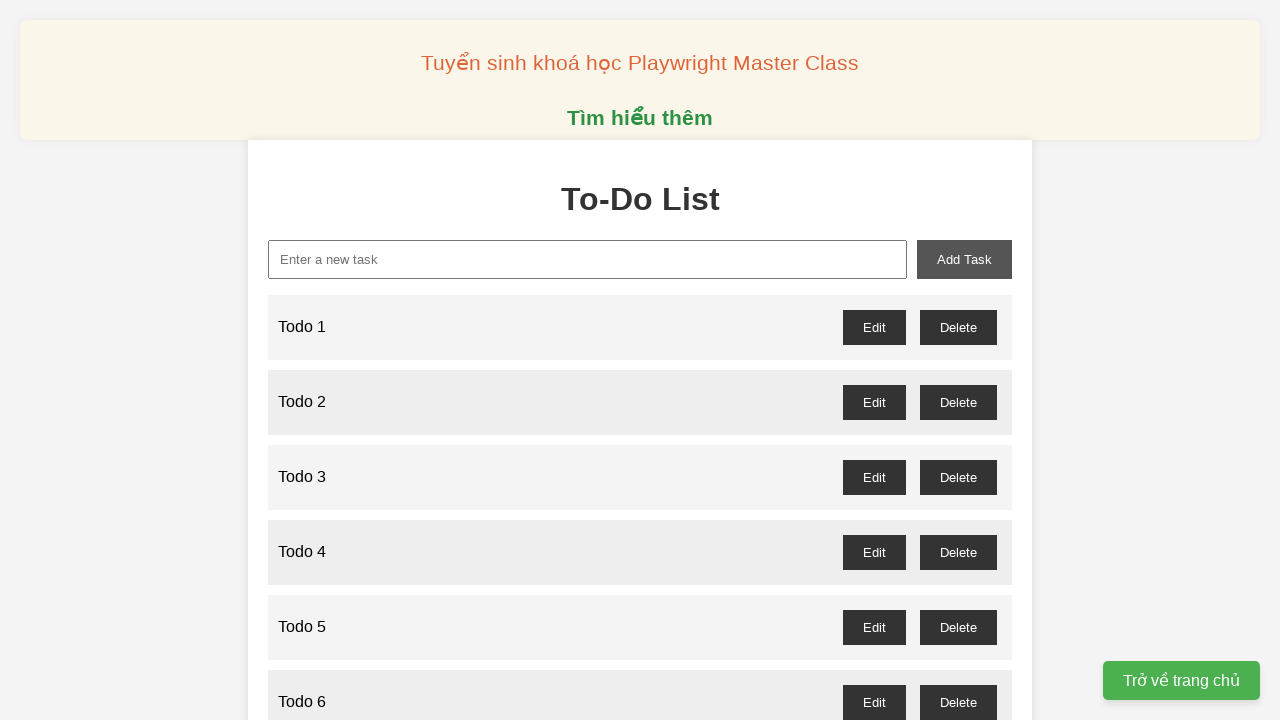

Filled new task input with 'Todo 41' on xpath=//input[@id='new-task']
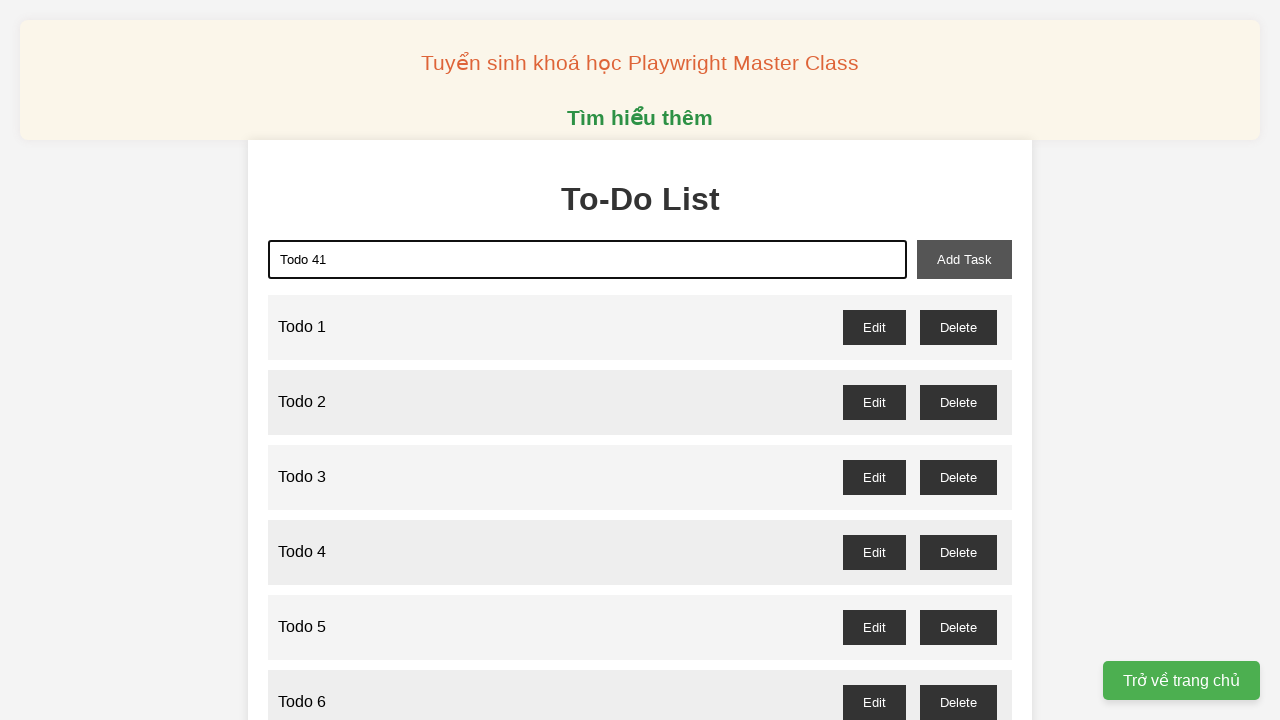

Clicked add task button to create 'Todo 41' at (964, 259) on xpath=//button[@id='add-task']
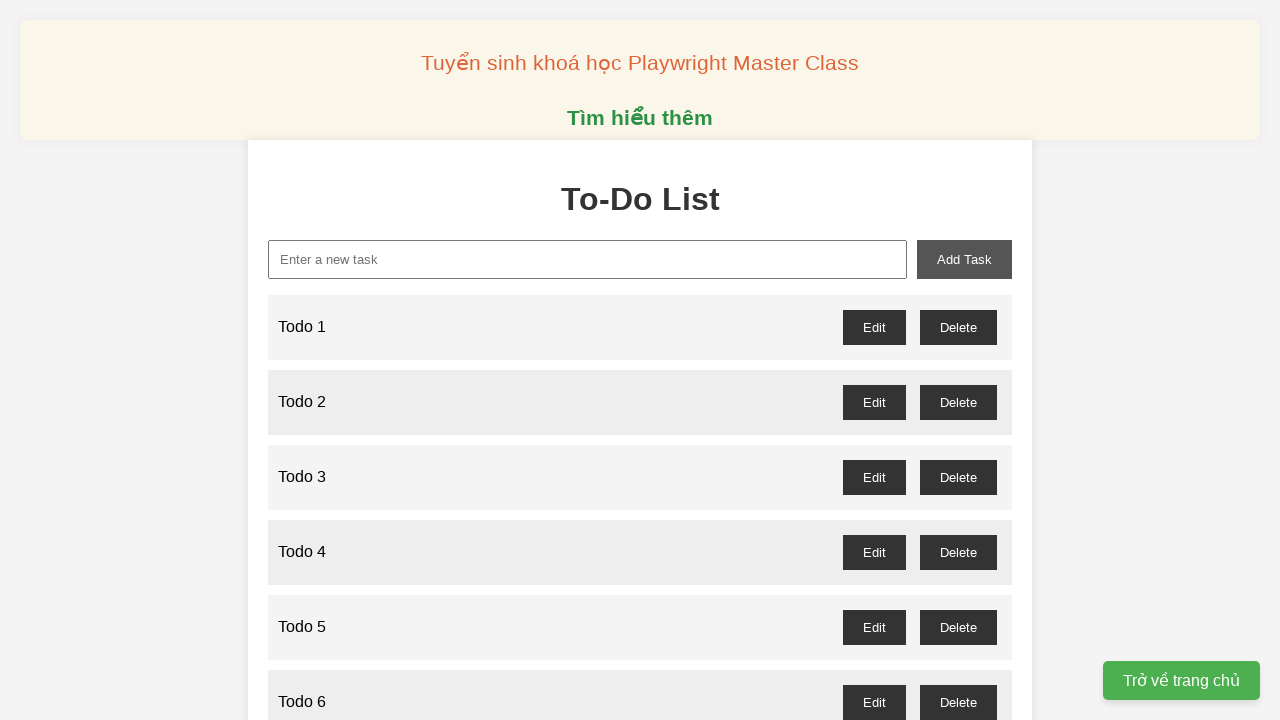

Filled new task input with 'Todo 42' on xpath=//input[@id='new-task']
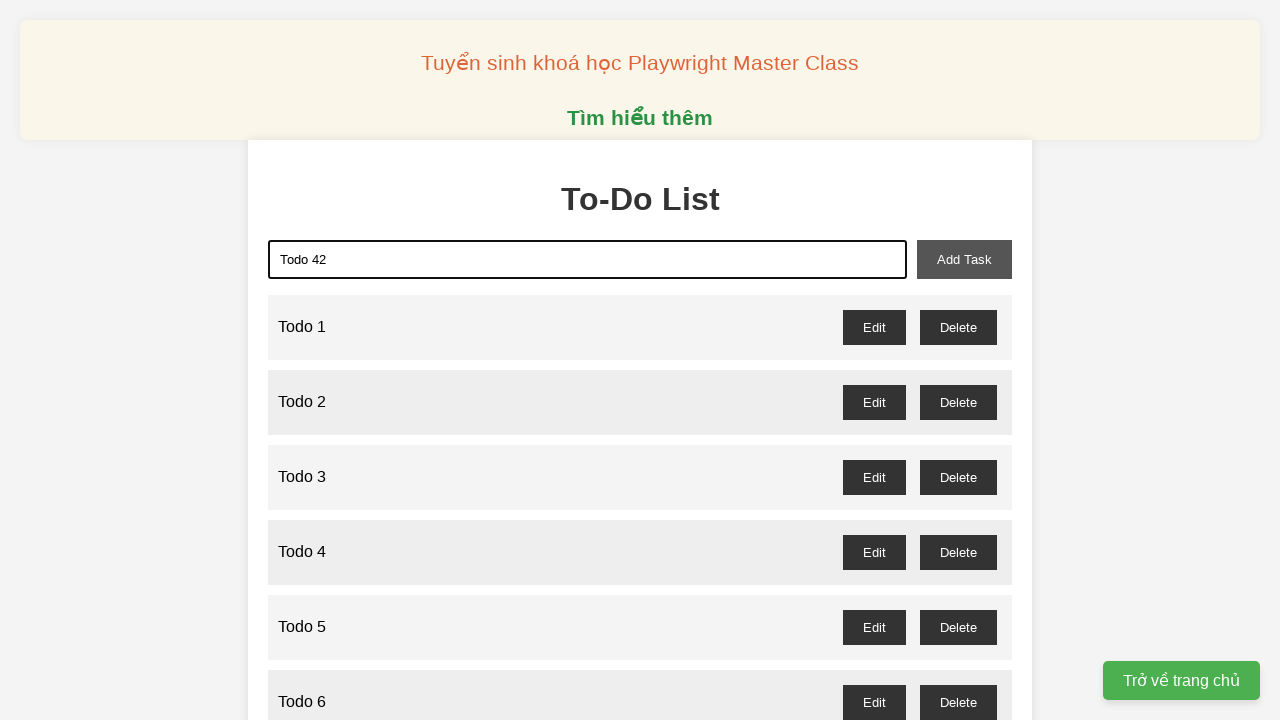

Clicked add task button to create 'Todo 42' at (964, 259) on xpath=//button[@id='add-task']
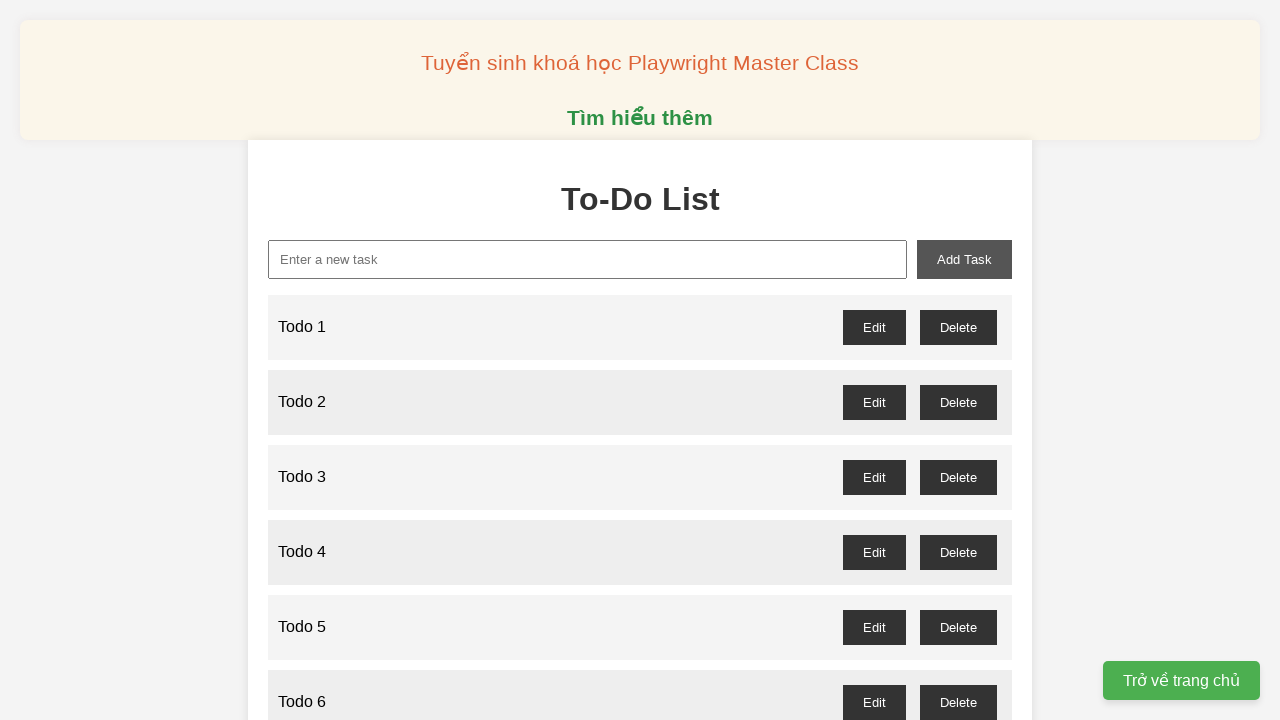

Filled new task input with 'Todo 43' on xpath=//input[@id='new-task']
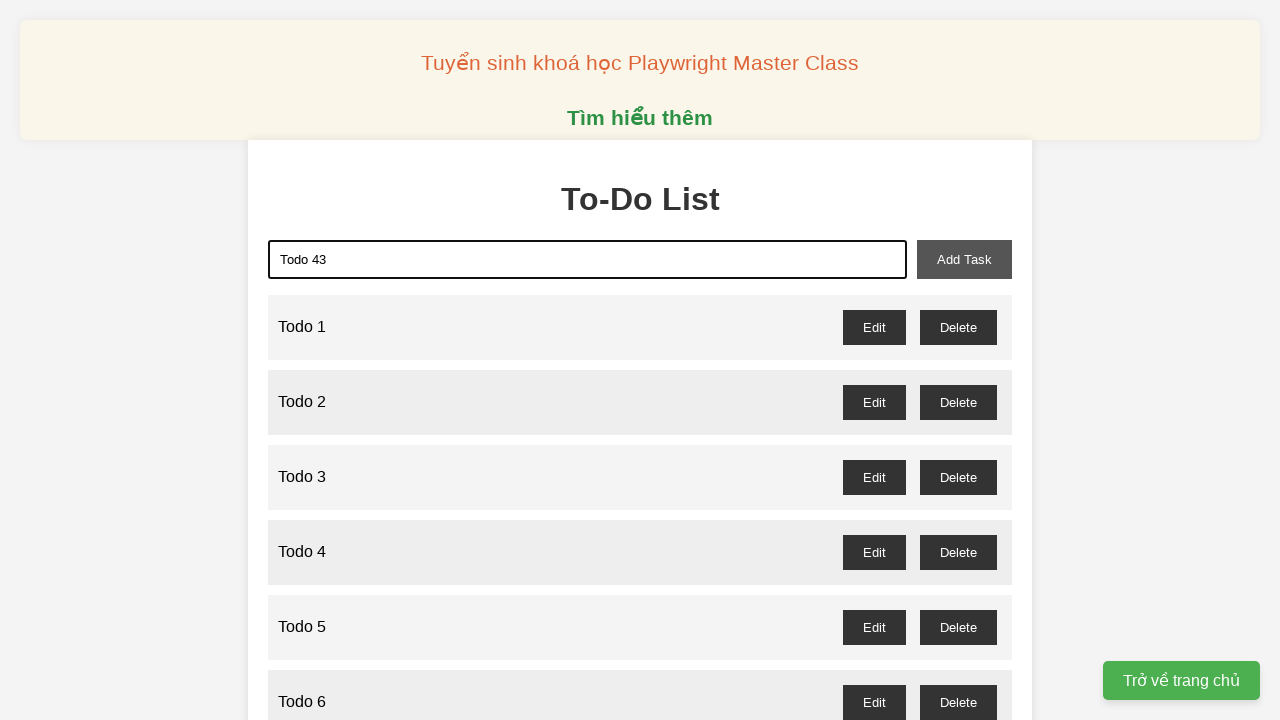

Clicked add task button to create 'Todo 43' at (964, 259) on xpath=//button[@id='add-task']
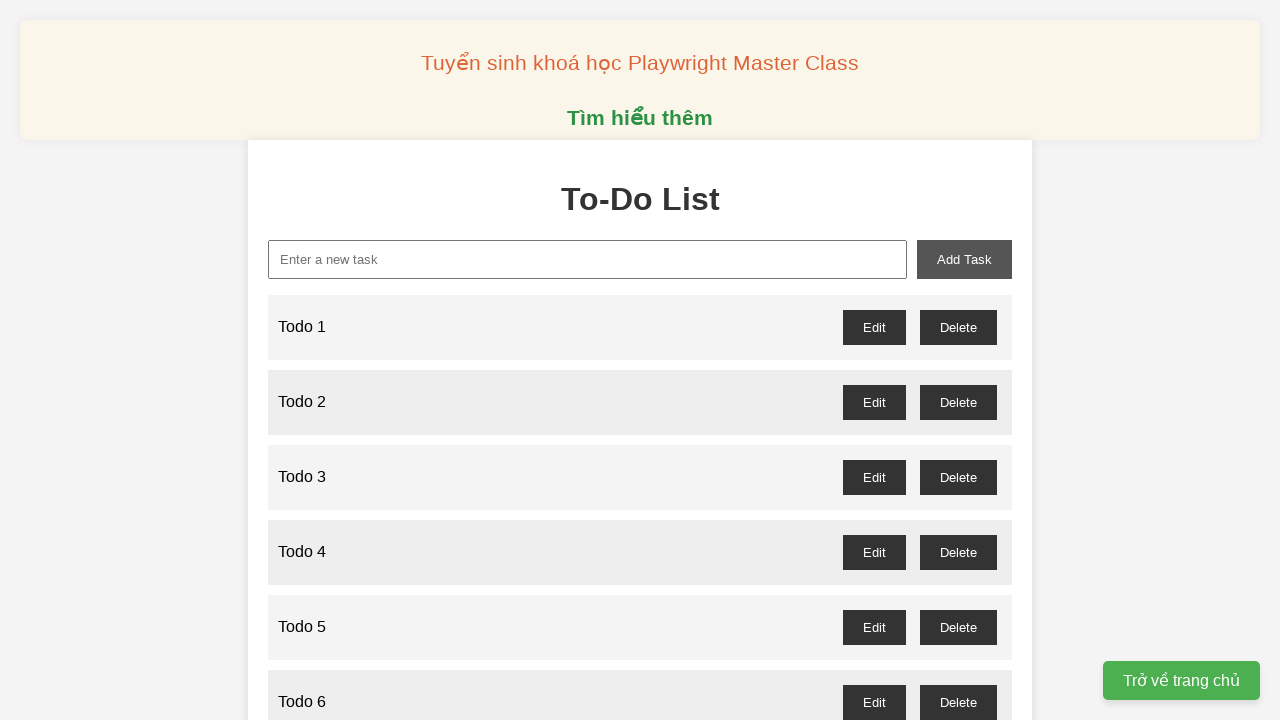

Filled new task input with 'Todo 44' on xpath=//input[@id='new-task']
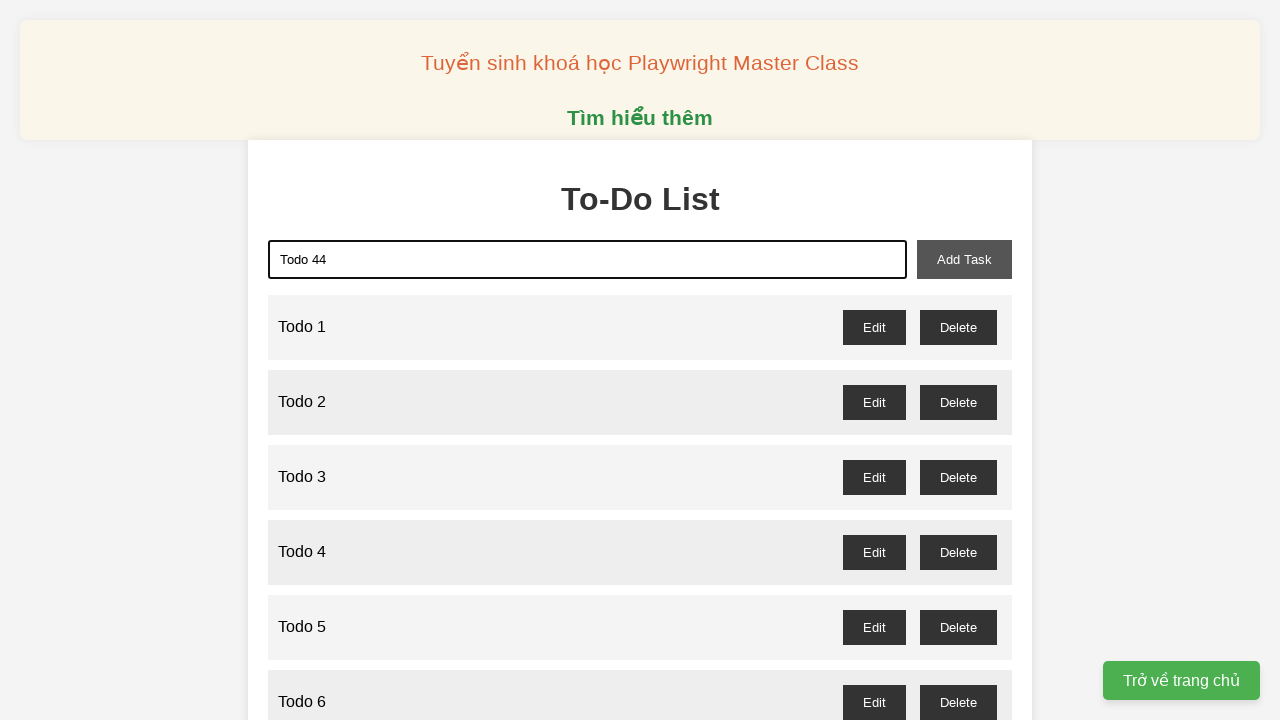

Clicked add task button to create 'Todo 44' at (964, 259) on xpath=//button[@id='add-task']
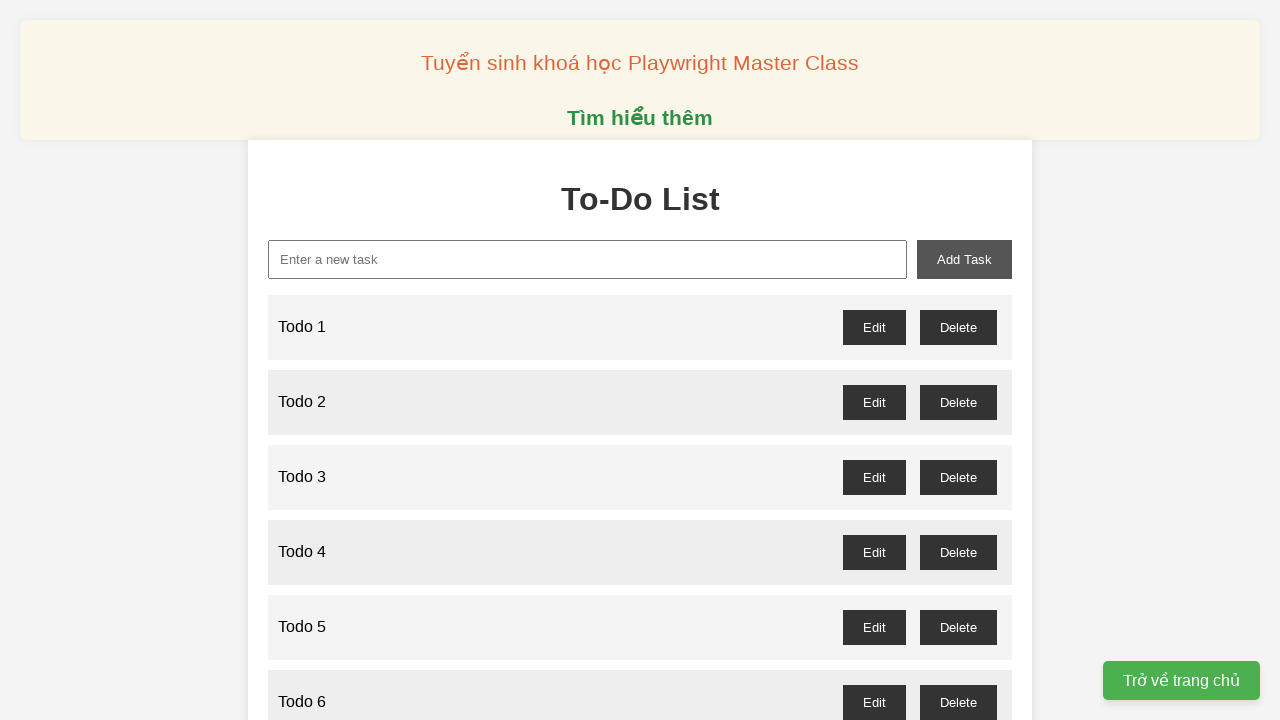

Filled new task input with 'Todo 45' on xpath=//input[@id='new-task']
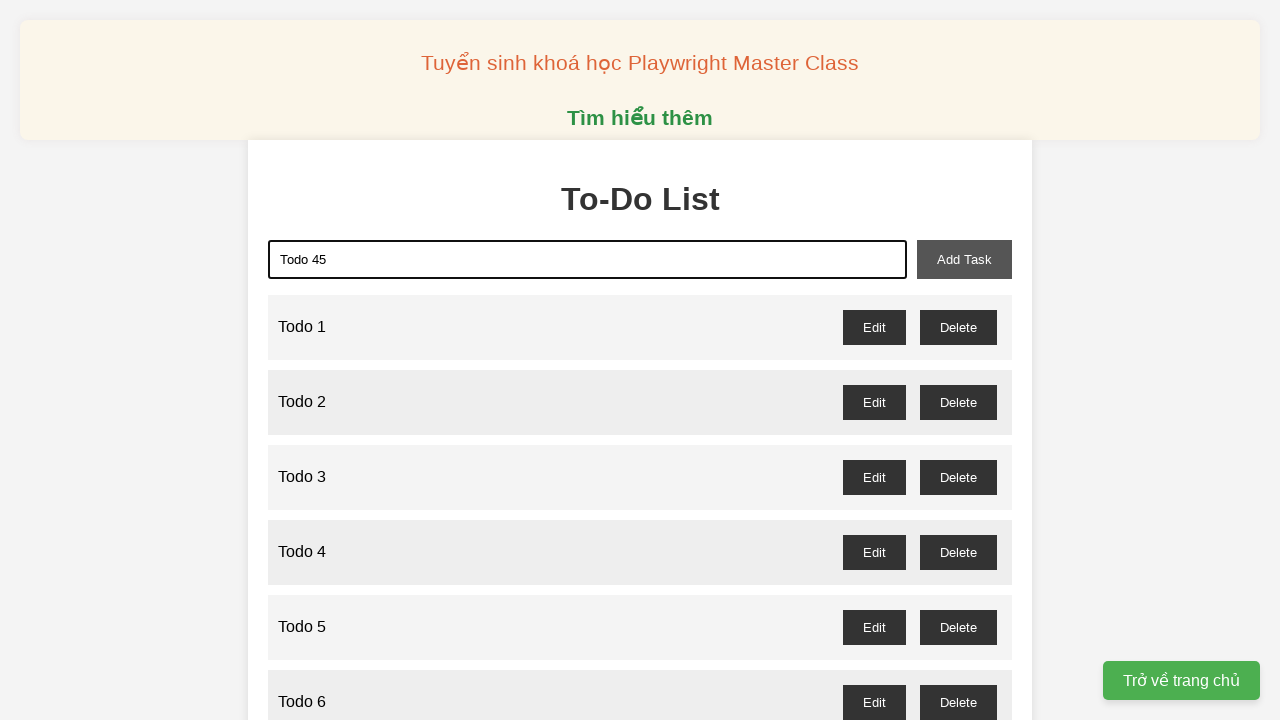

Clicked add task button to create 'Todo 45' at (964, 259) on xpath=//button[@id='add-task']
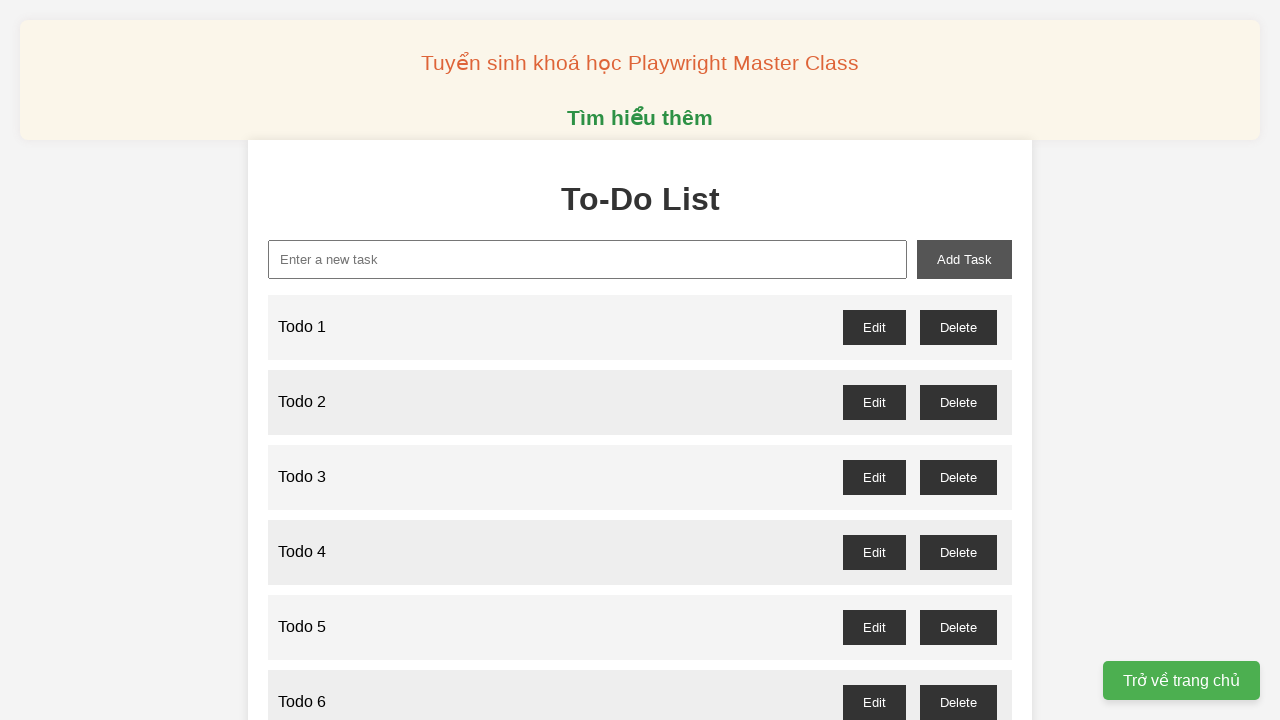

Filled new task input with 'Todo 46' on xpath=//input[@id='new-task']
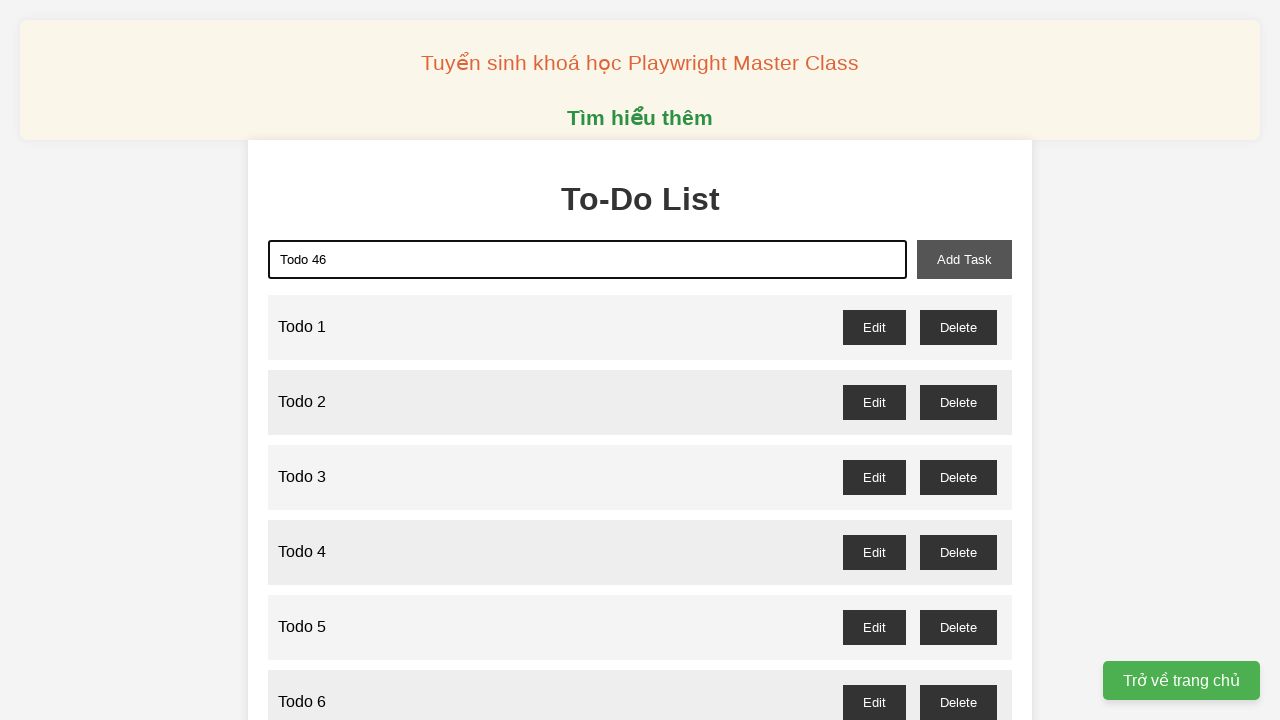

Clicked add task button to create 'Todo 46' at (964, 259) on xpath=//button[@id='add-task']
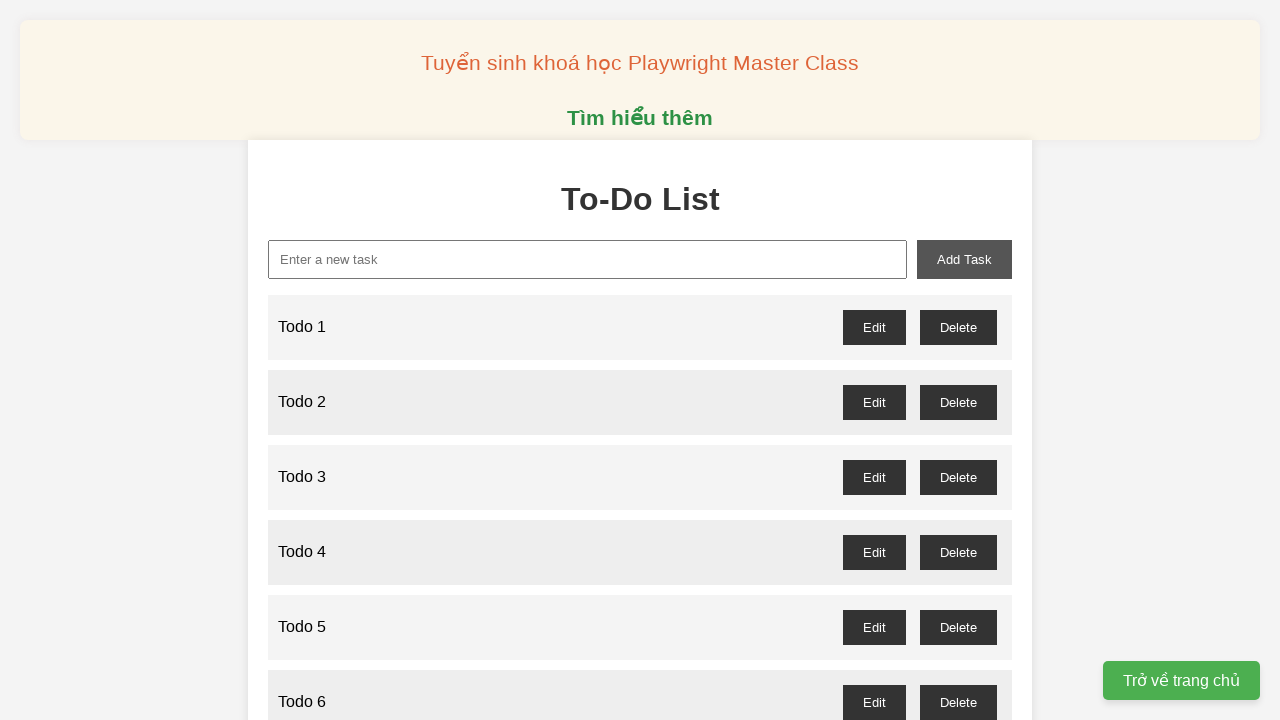

Filled new task input with 'Todo 47' on xpath=//input[@id='new-task']
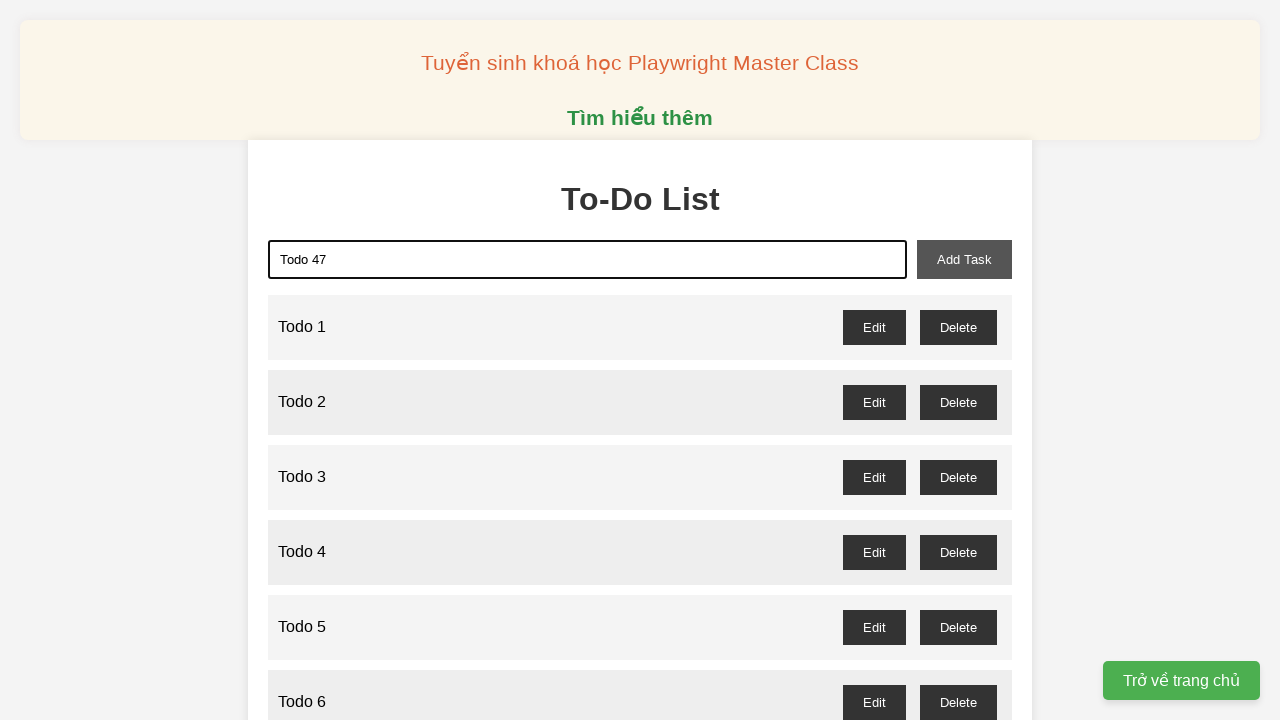

Clicked add task button to create 'Todo 47' at (964, 259) on xpath=//button[@id='add-task']
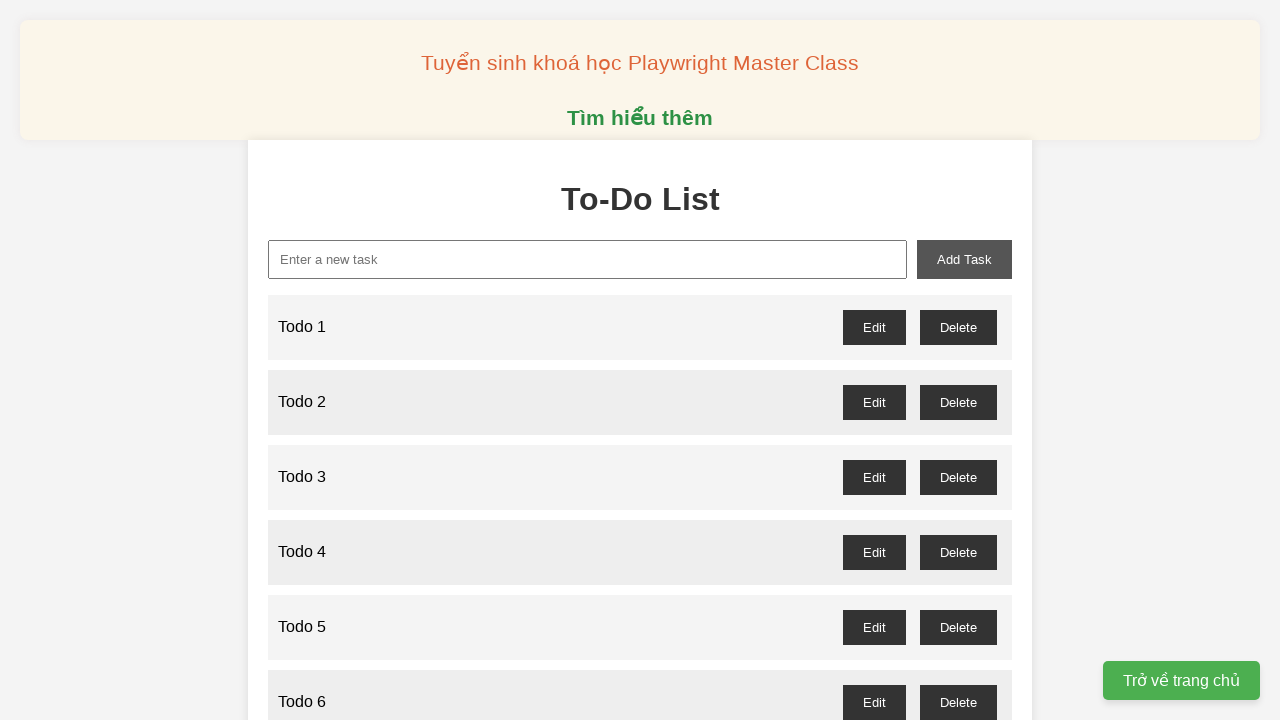

Filled new task input with 'Todo 48' on xpath=//input[@id='new-task']
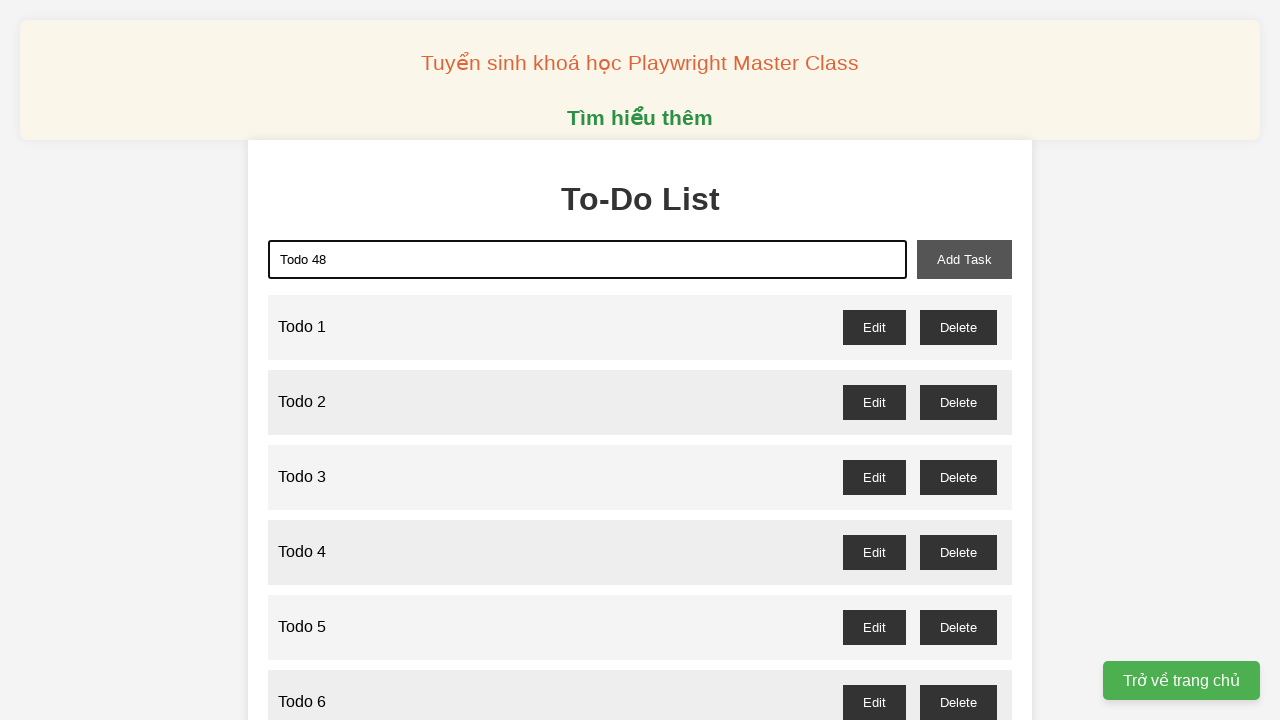

Clicked add task button to create 'Todo 48' at (964, 259) on xpath=//button[@id='add-task']
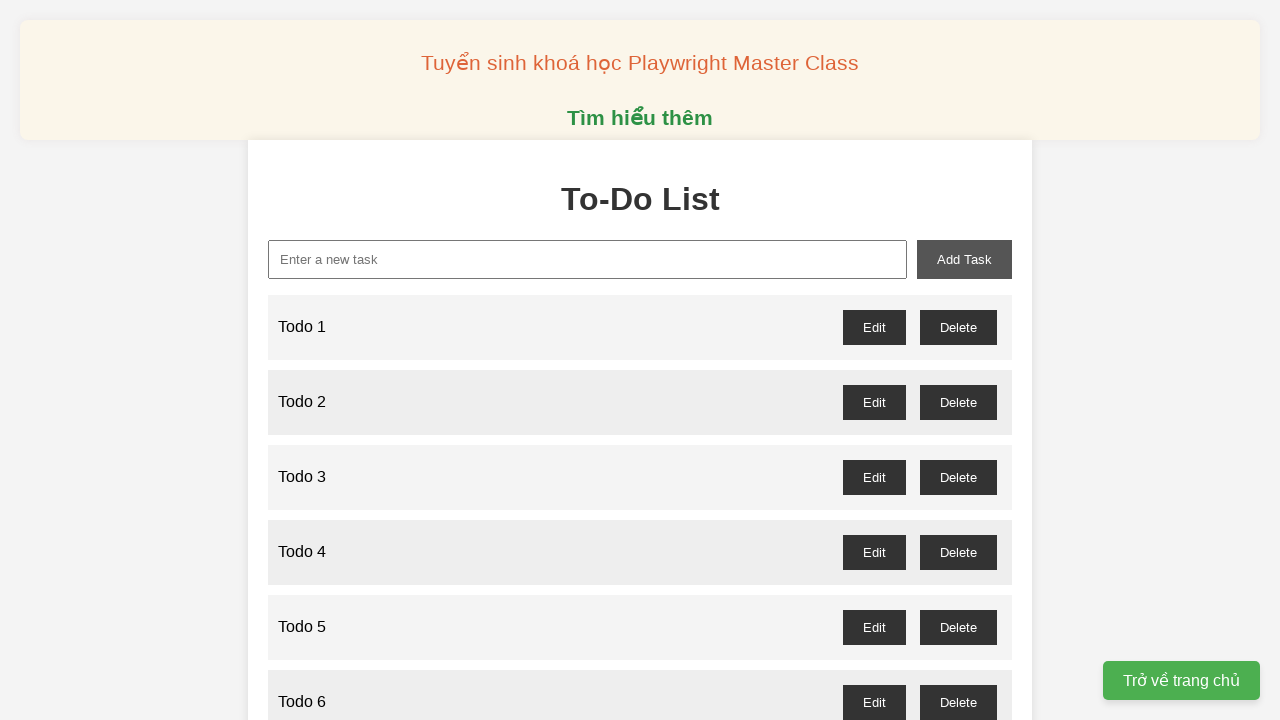

Filled new task input with 'Todo 49' on xpath=//input[@id='new-task']
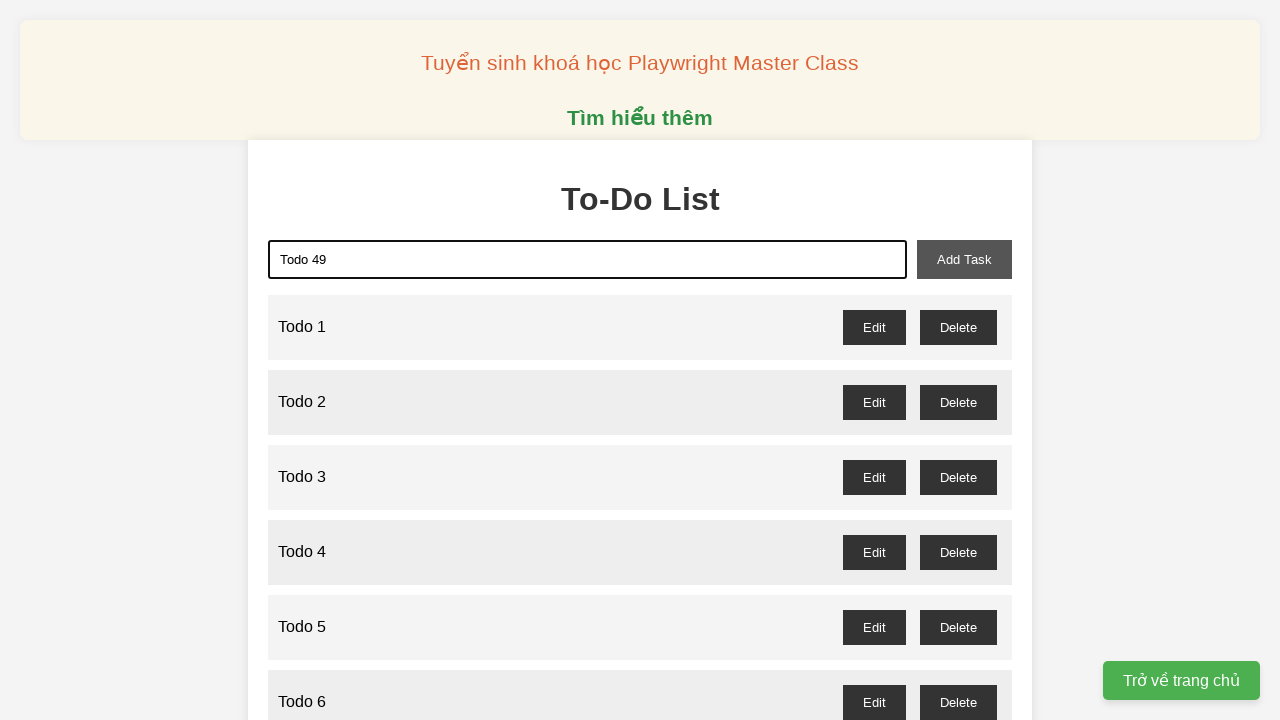

Clicked add task button to create 'Todo 49' at (964, 259) on xpath=//button[@id='add-task']
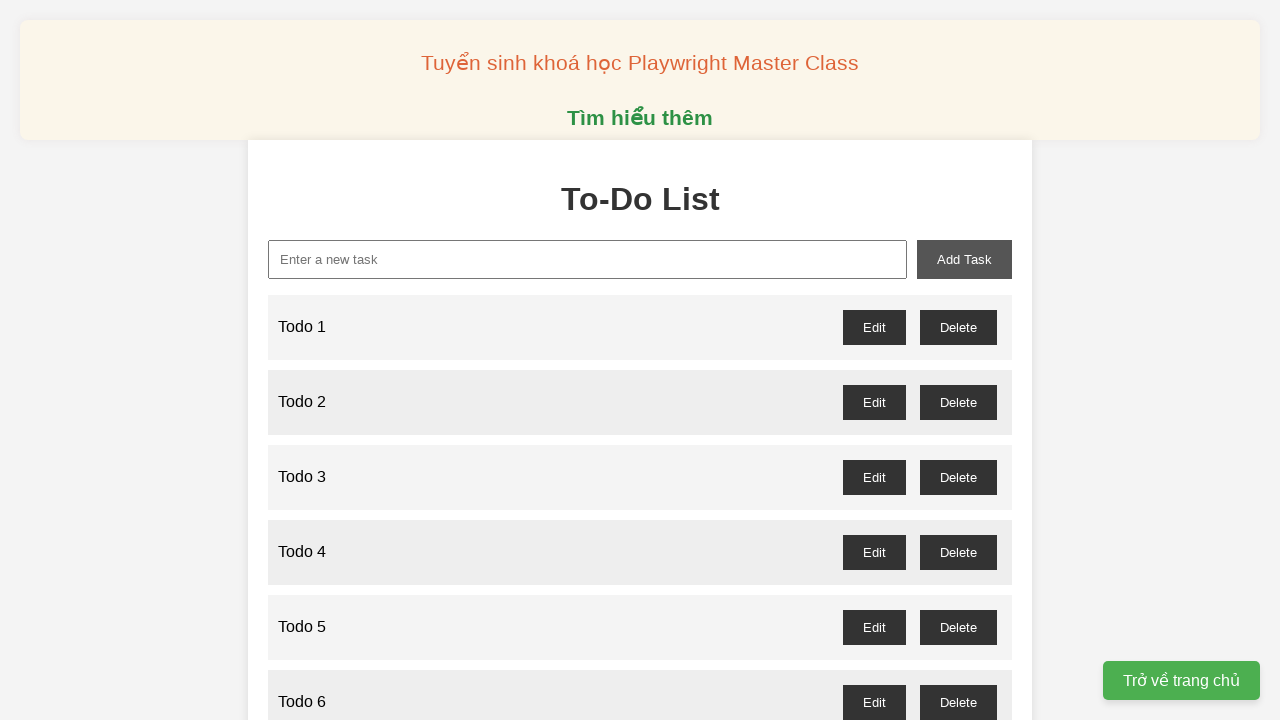

Filled new task input with 'Todo 50' on xpath=//input[@id='new-task']
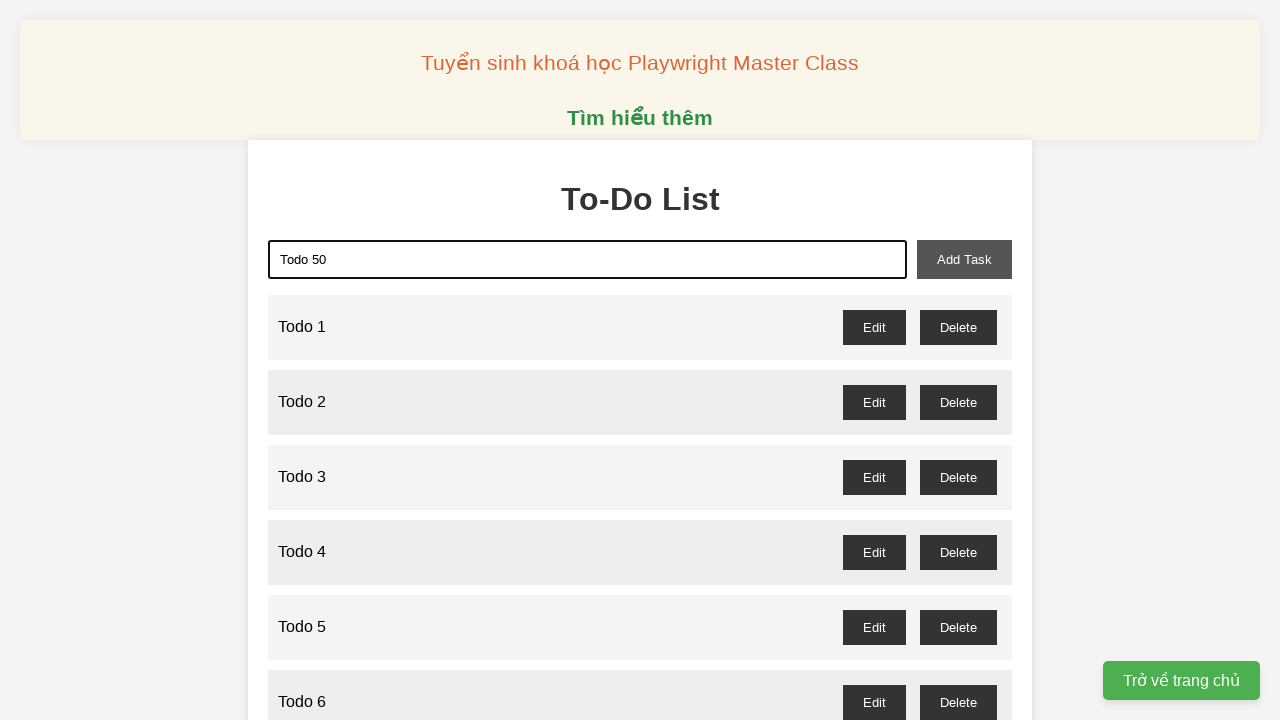

Clicked add task button to create 'Todo 50' at (964, 259) on xpath=//button[@id='add-task']
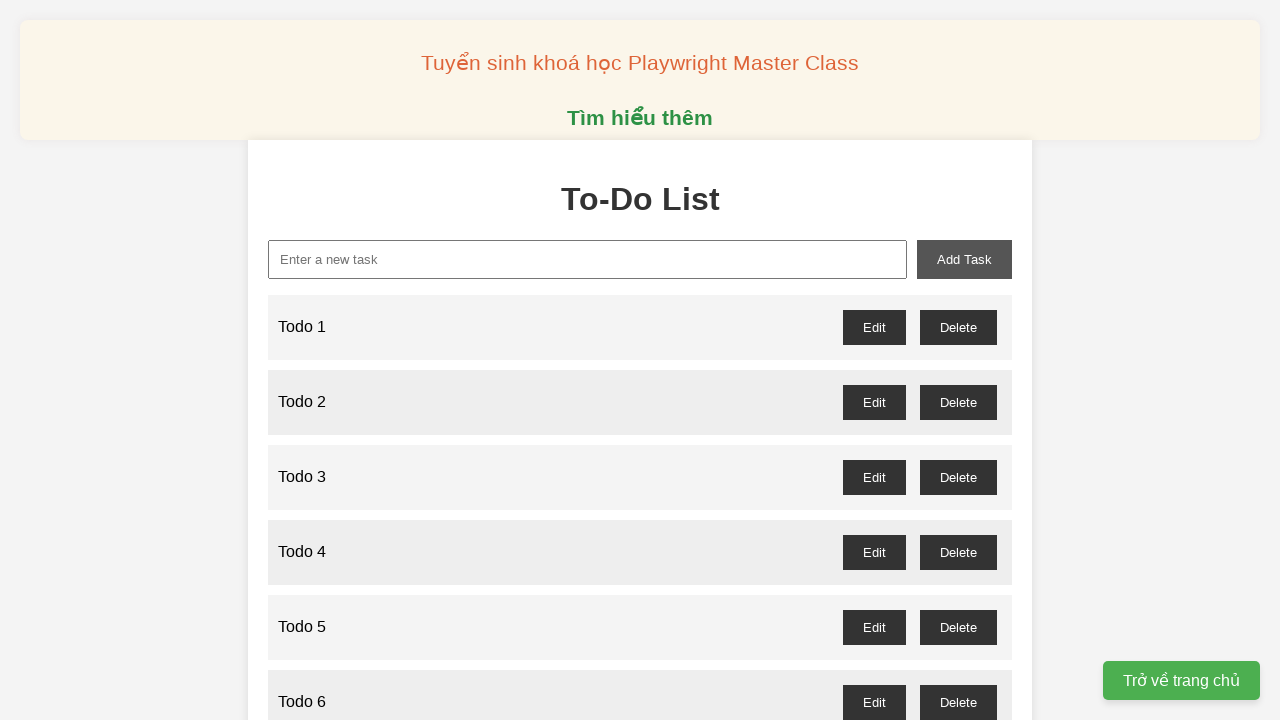

Filled new task input with 'Todo 51' on xpath=//input[@id='new-task']
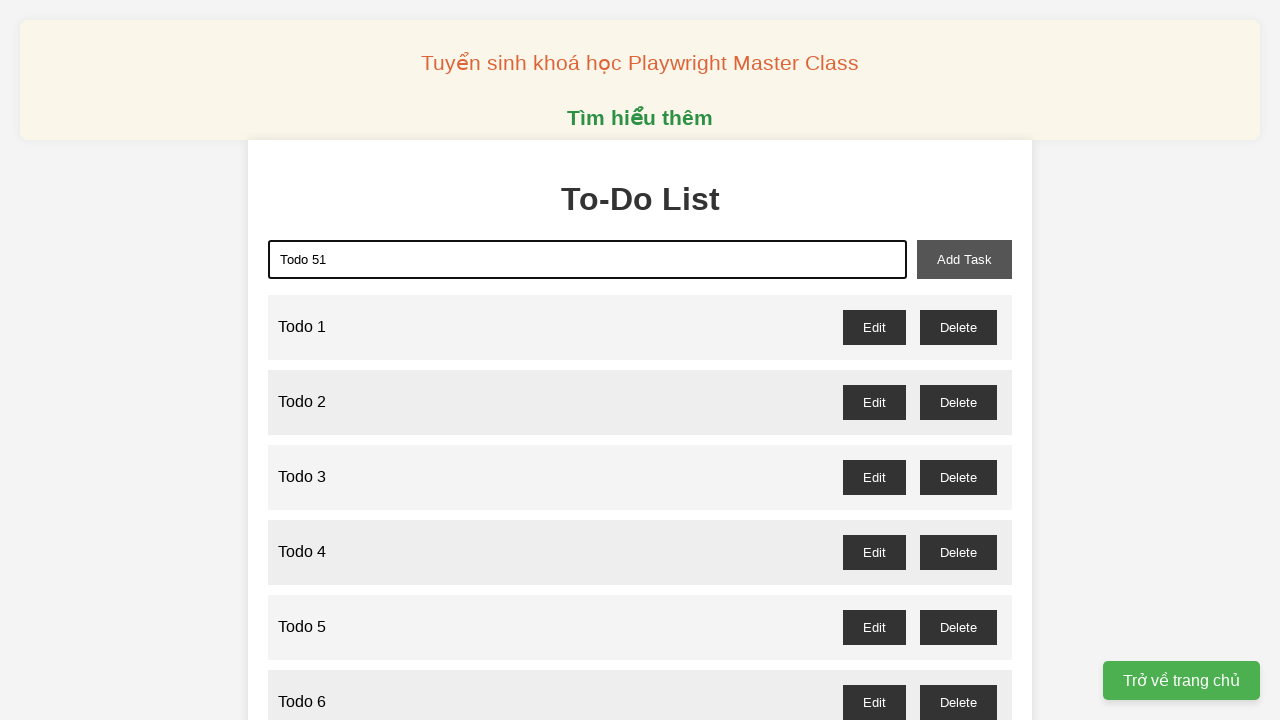

Clicked add task button to create 'Todo 51' at (964, 259) on xpath=//button[@id='add-task']
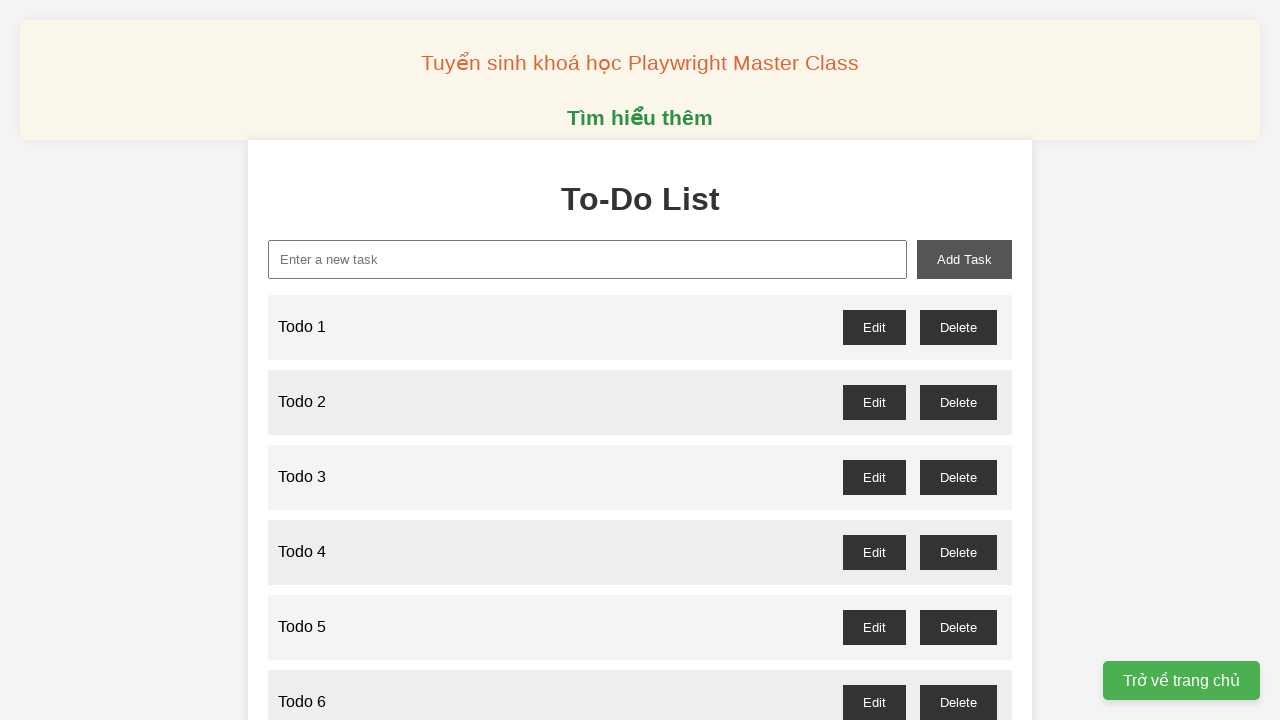

Filled new task input with 'Todo 52' on xpath=//input[@id='new-task']
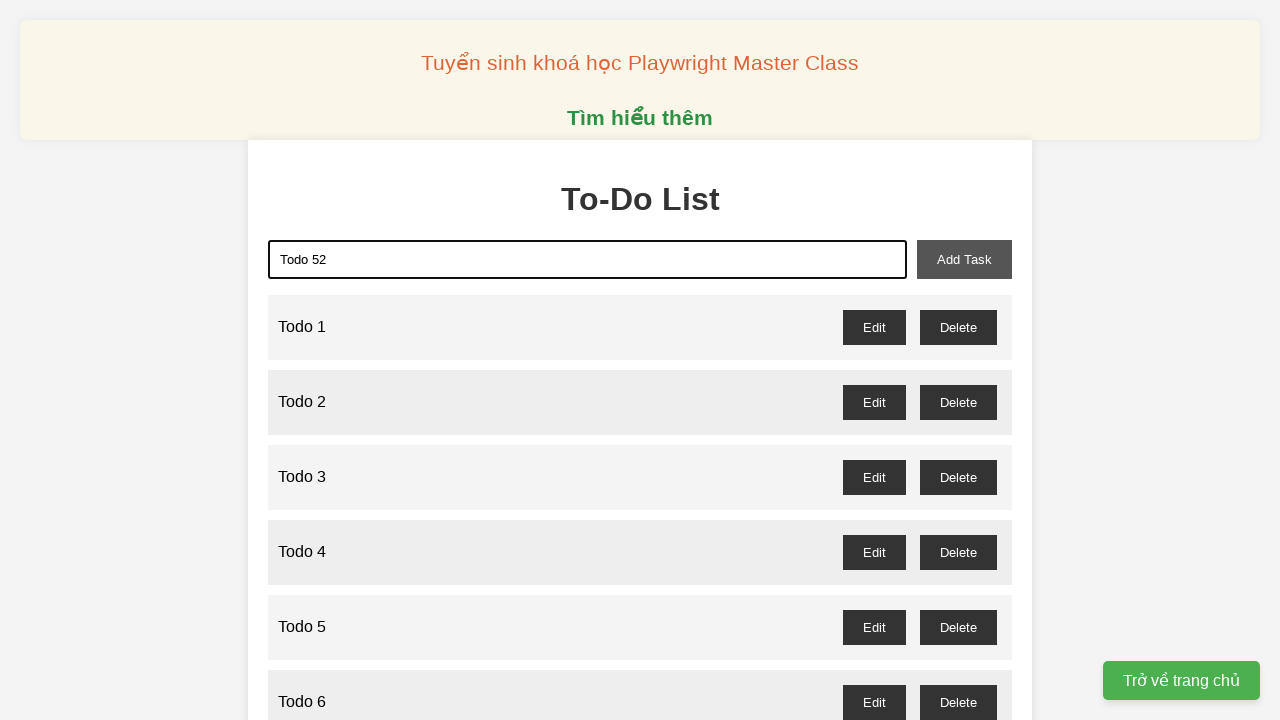

Clicked add task button to create 'Todo 52' at (964, 259) on xpath=//button[@id='add-task']
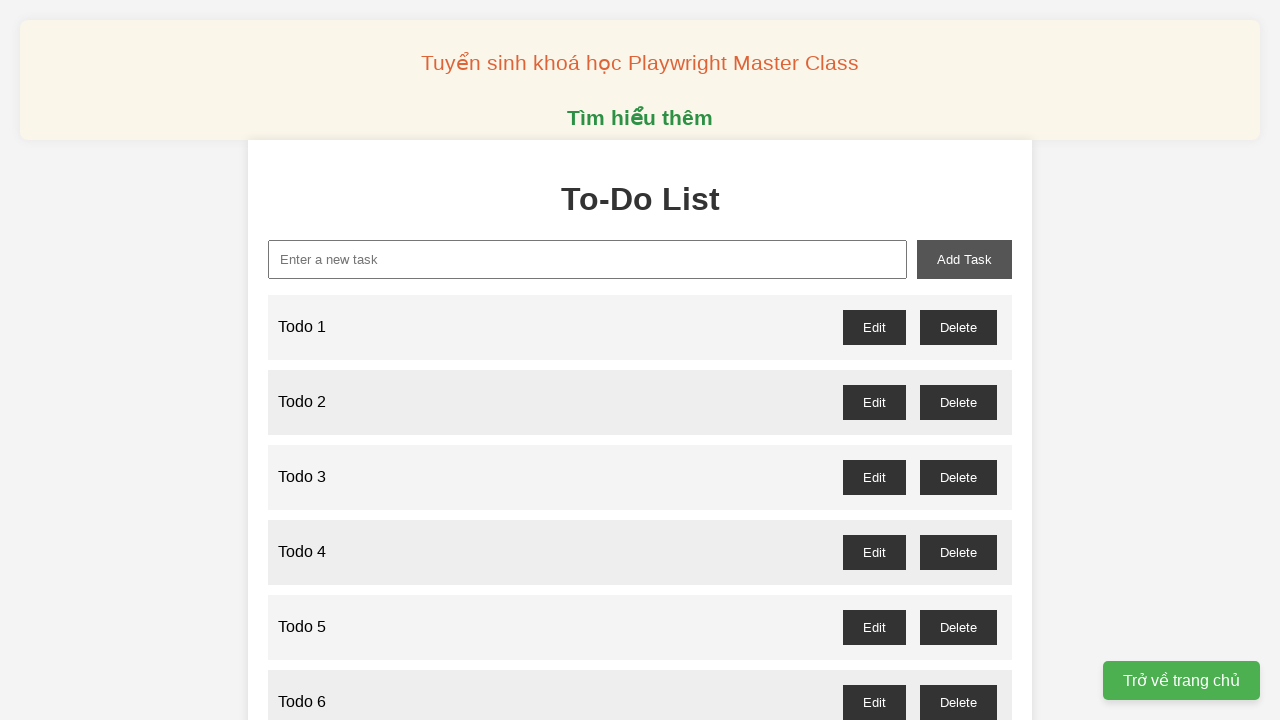

Filled new task input with 'Todo 53' on xpath=//input[@id='new-task']
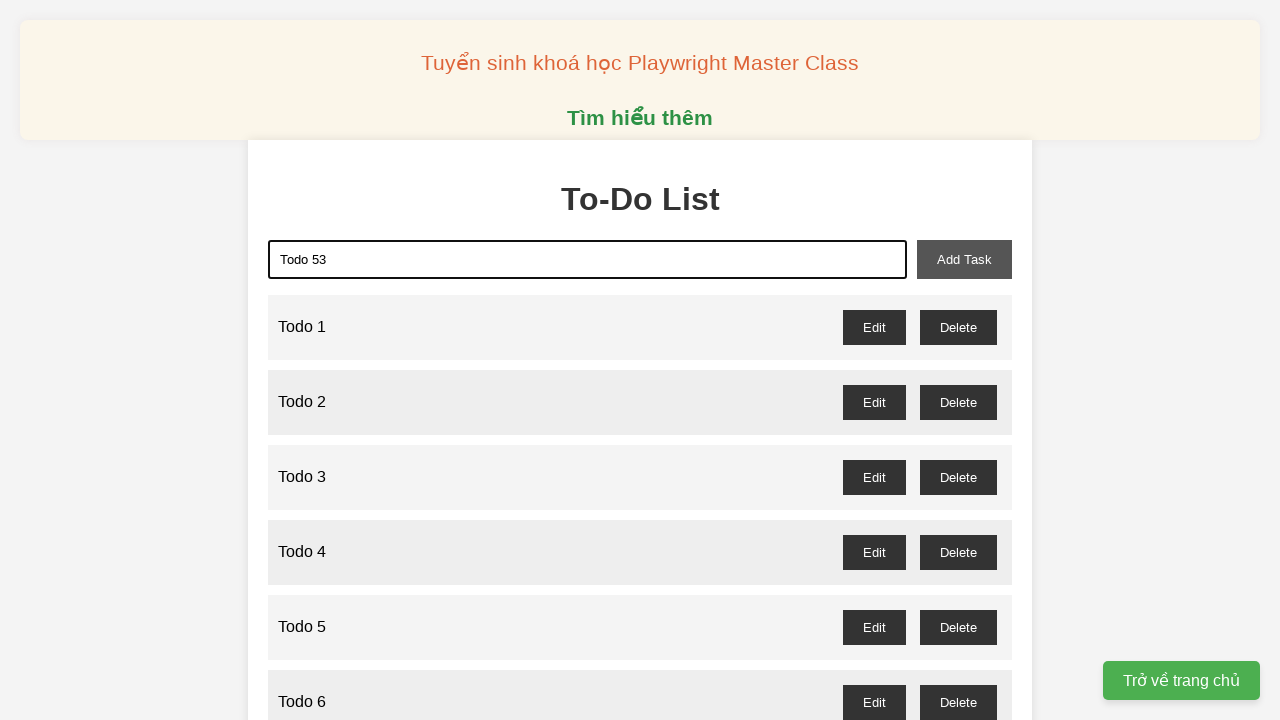

Clicked add task button to create 'Todo 53' at (964, 259) on xpath=//button[@id='add-task']
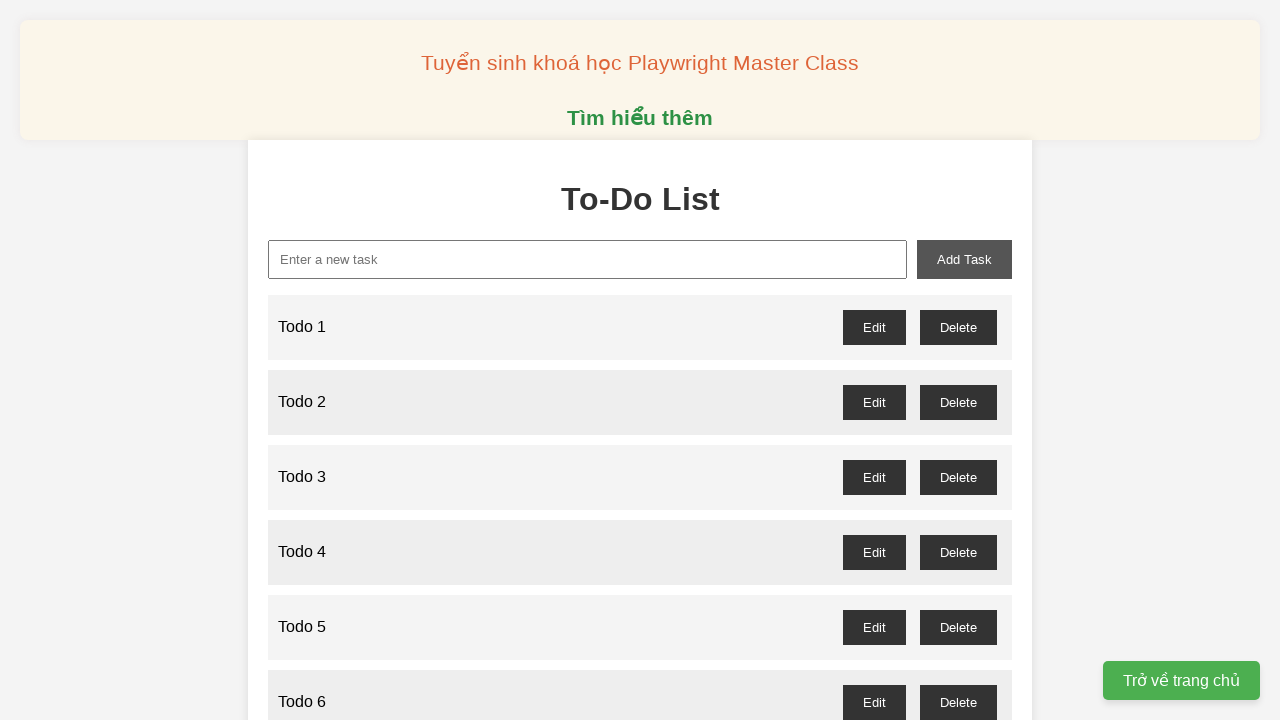

Filled new task input with 'Todo 54' on xpath=//input[@id='new-task']
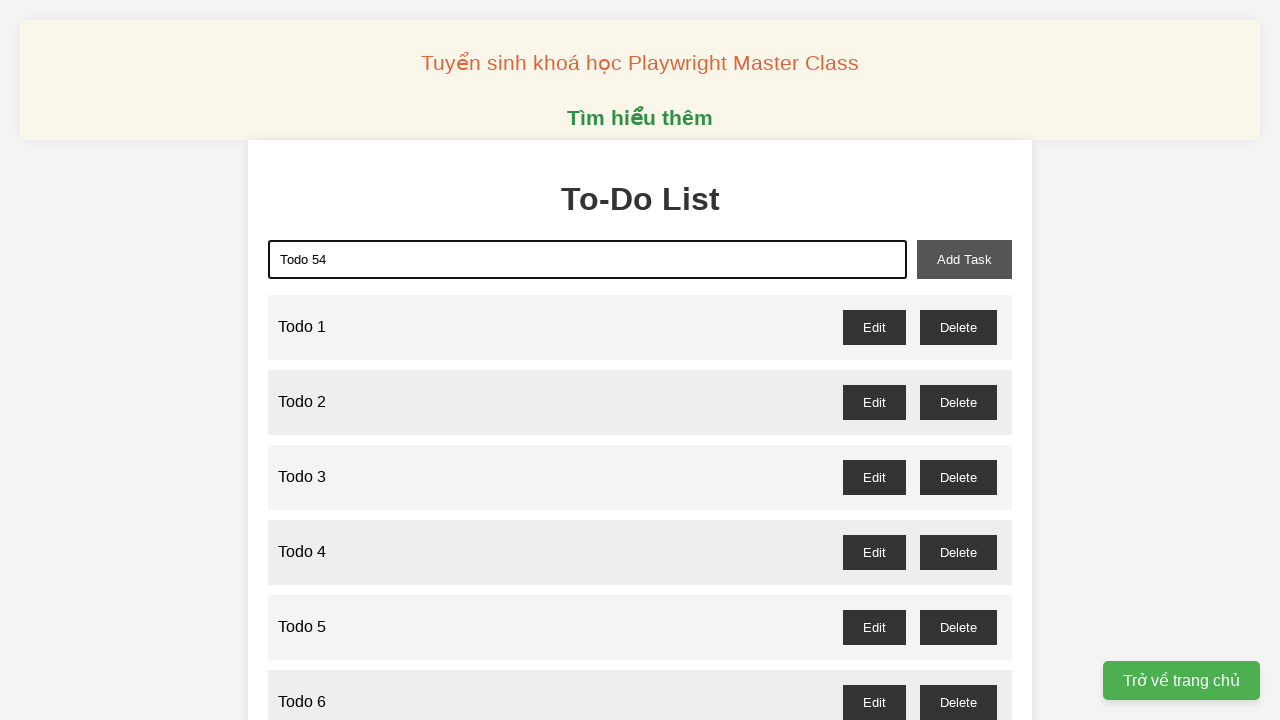

Clicked add task button to create 'Todo 54' at (964, 259) on xpath=//button[@id='add-task']
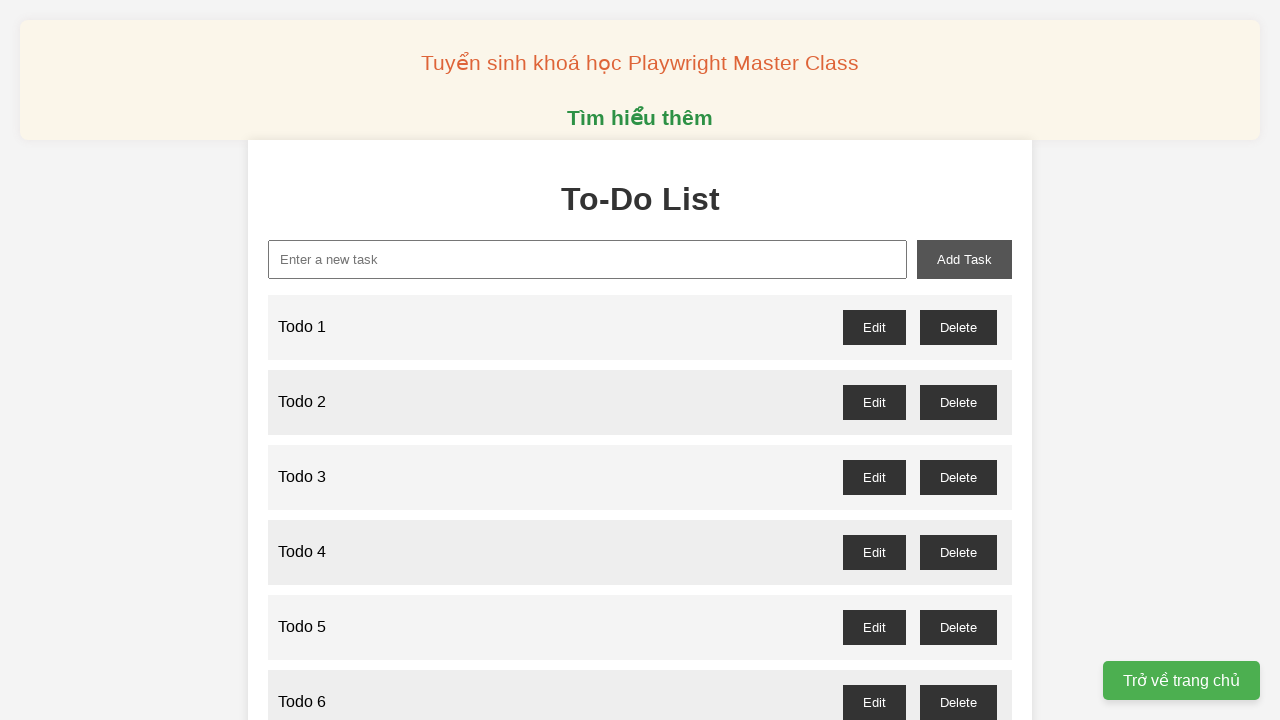

Filled new task input with 'Todo 55' on xpath=//input[@id='new-task']
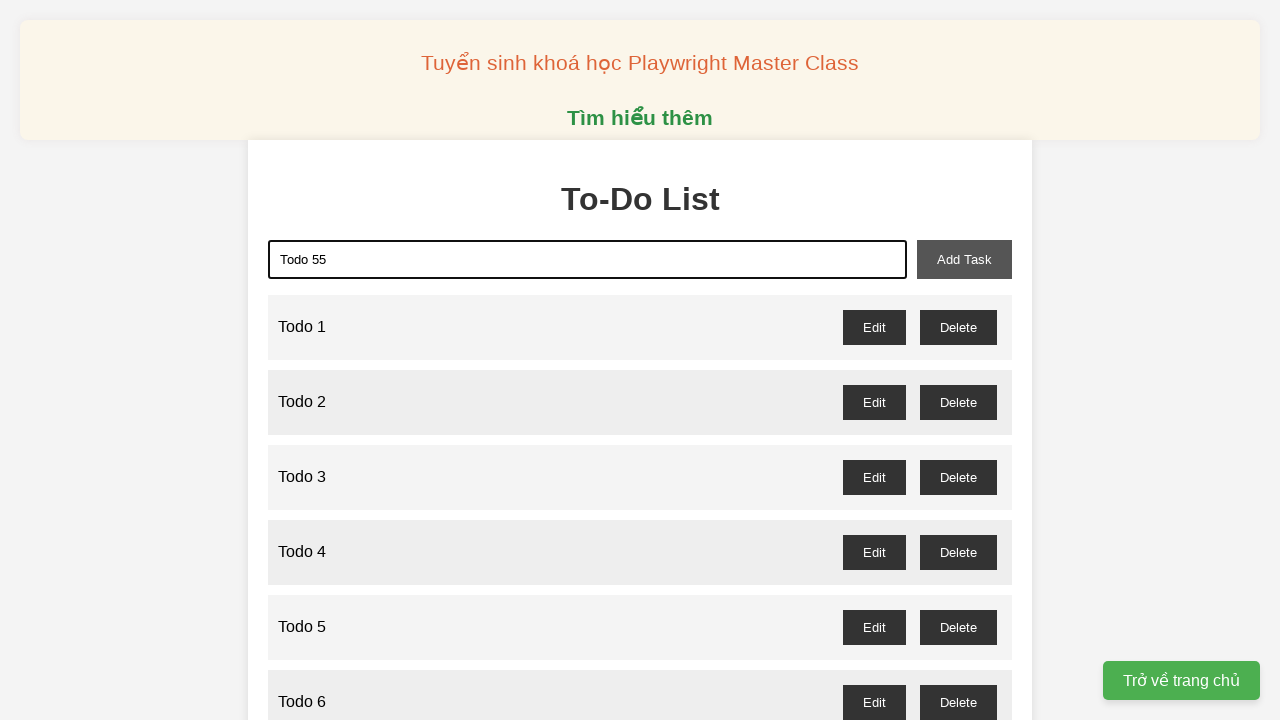

Clicked add task button to create 'Todo 55' at (964, 259) on xpath=//button[@id='add-task']
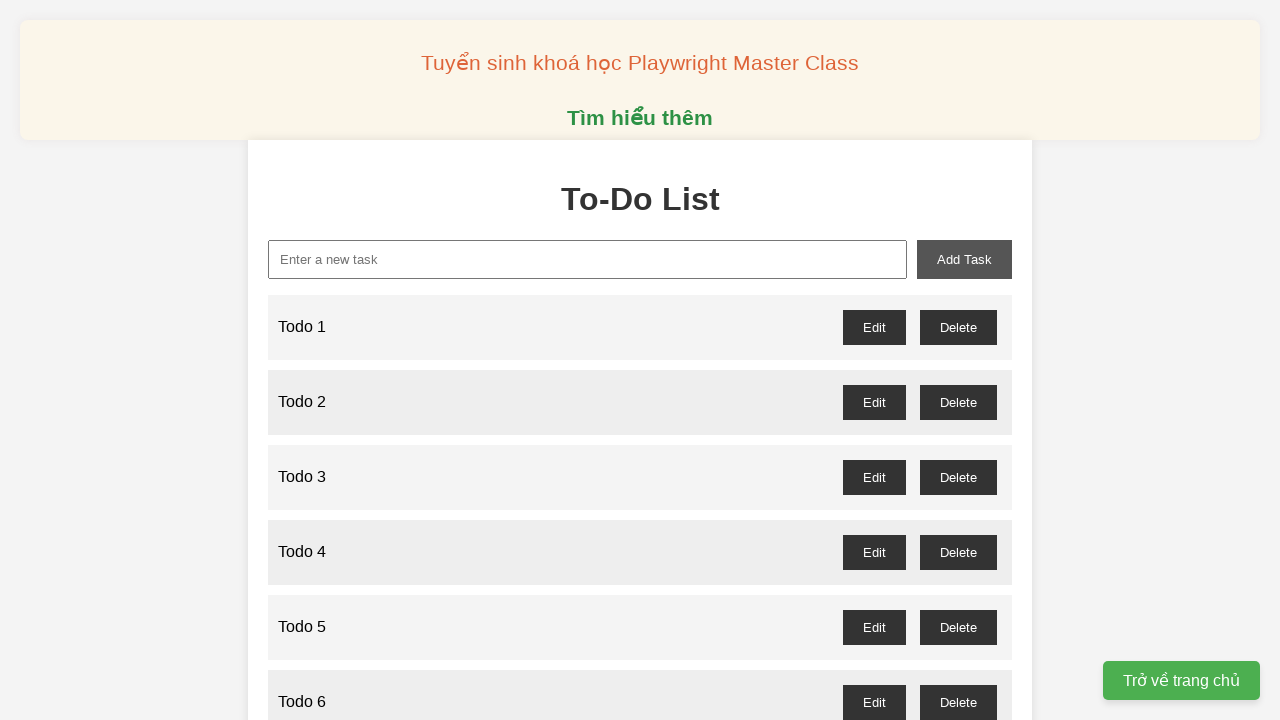

Filled new task input with 'Todo 56' on xpath=//input[@id='new-task']
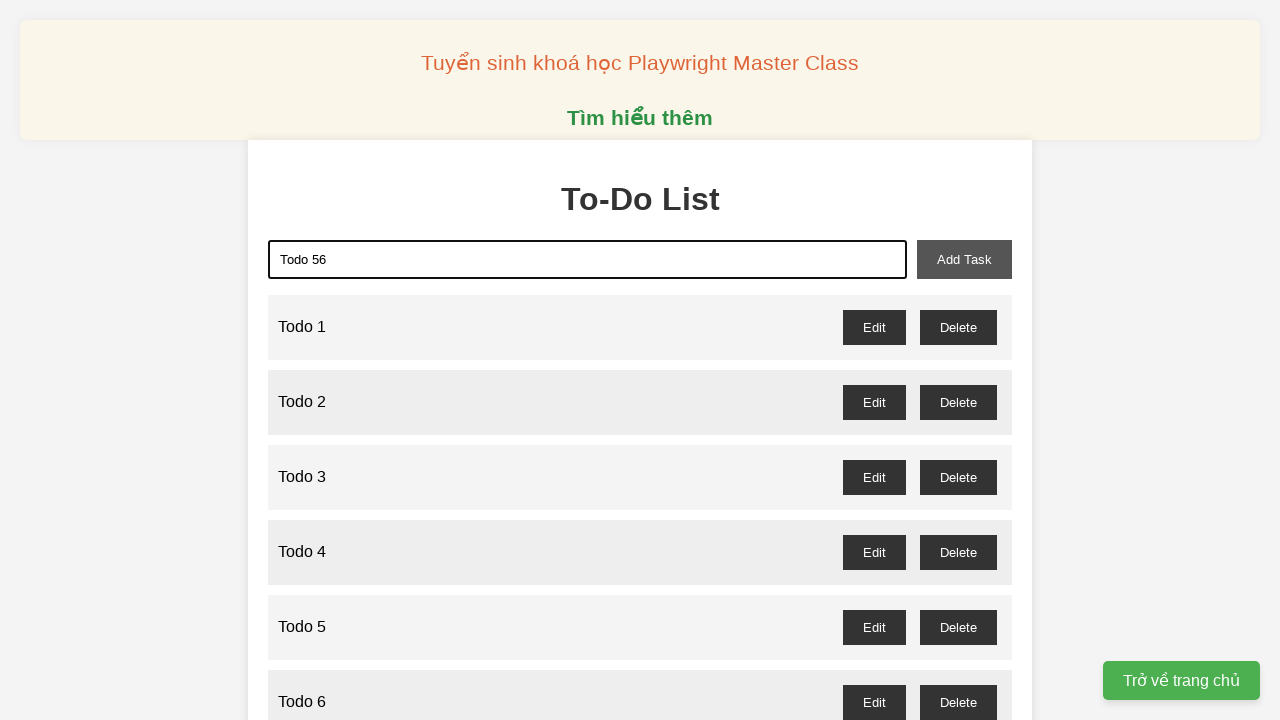

Clicked add task button to create 'Todo 56' at (964, 259) on xpath=//button[@id='add-task']
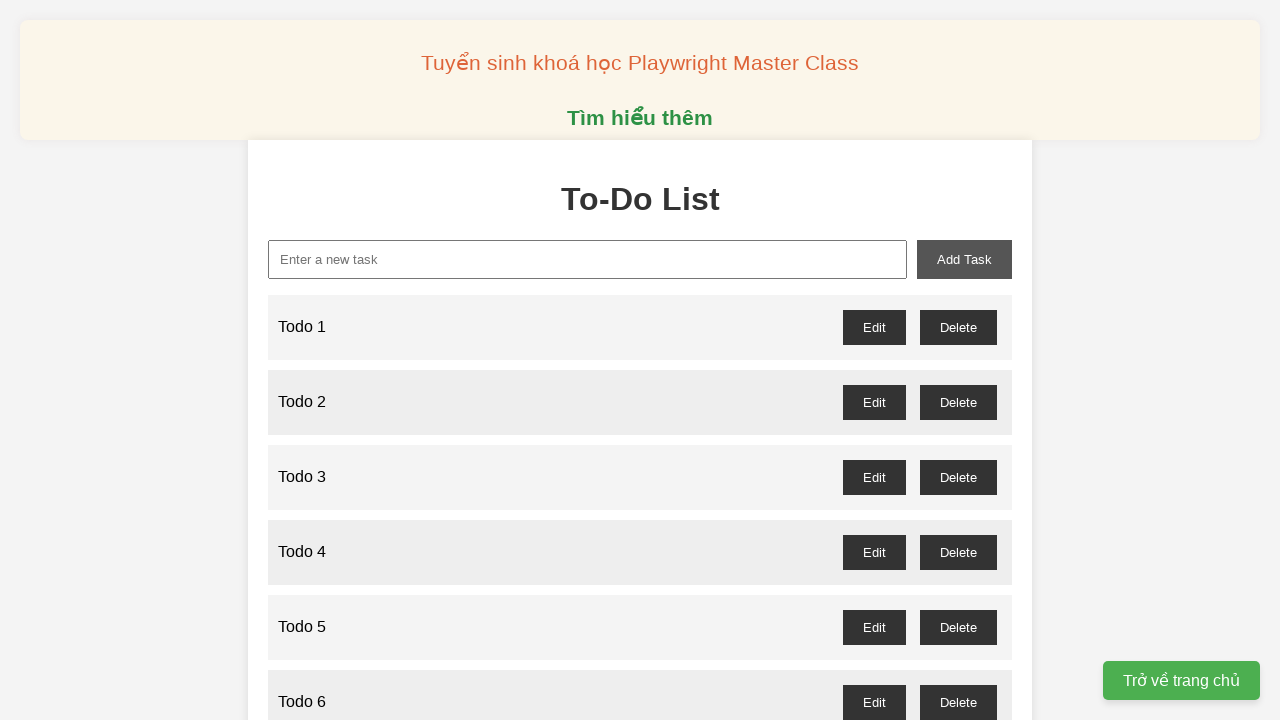

Filled new task input with 'Todo 57' on xpath=//input[@id='new-task']
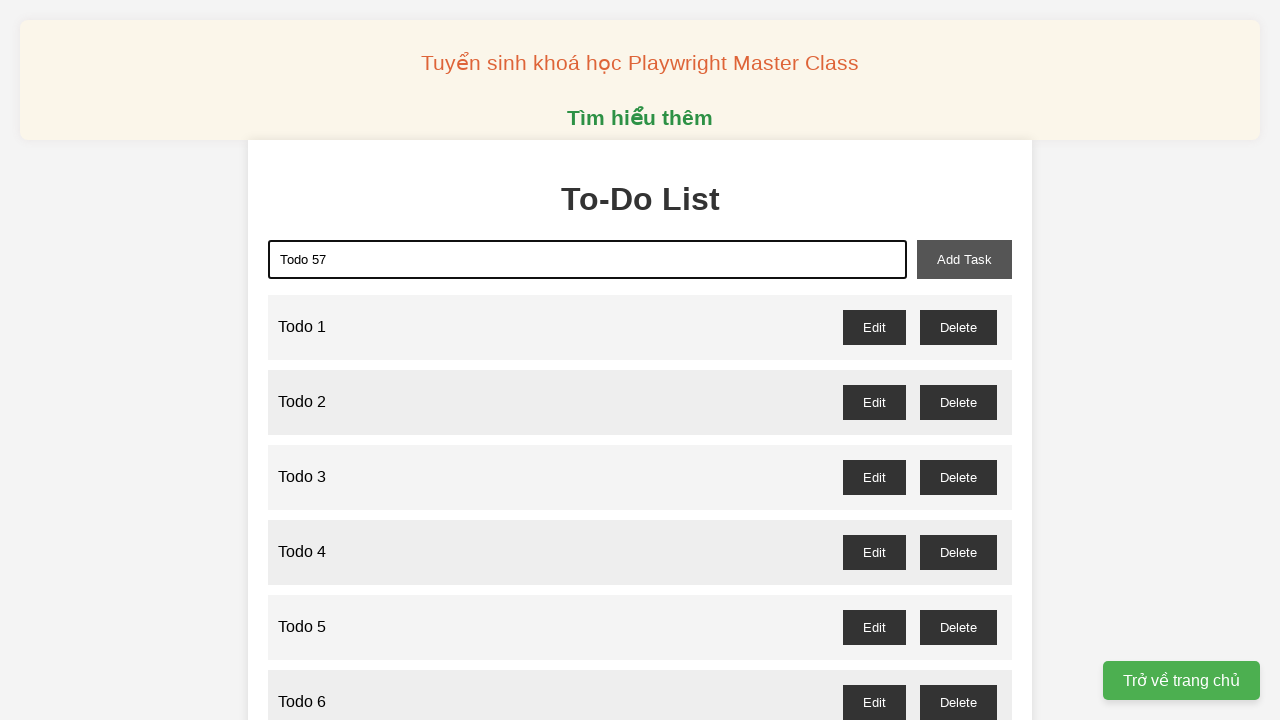

Clicked add task button to create 'Todo 57' at (964, 259) on xpath=//button[@id='add-task']
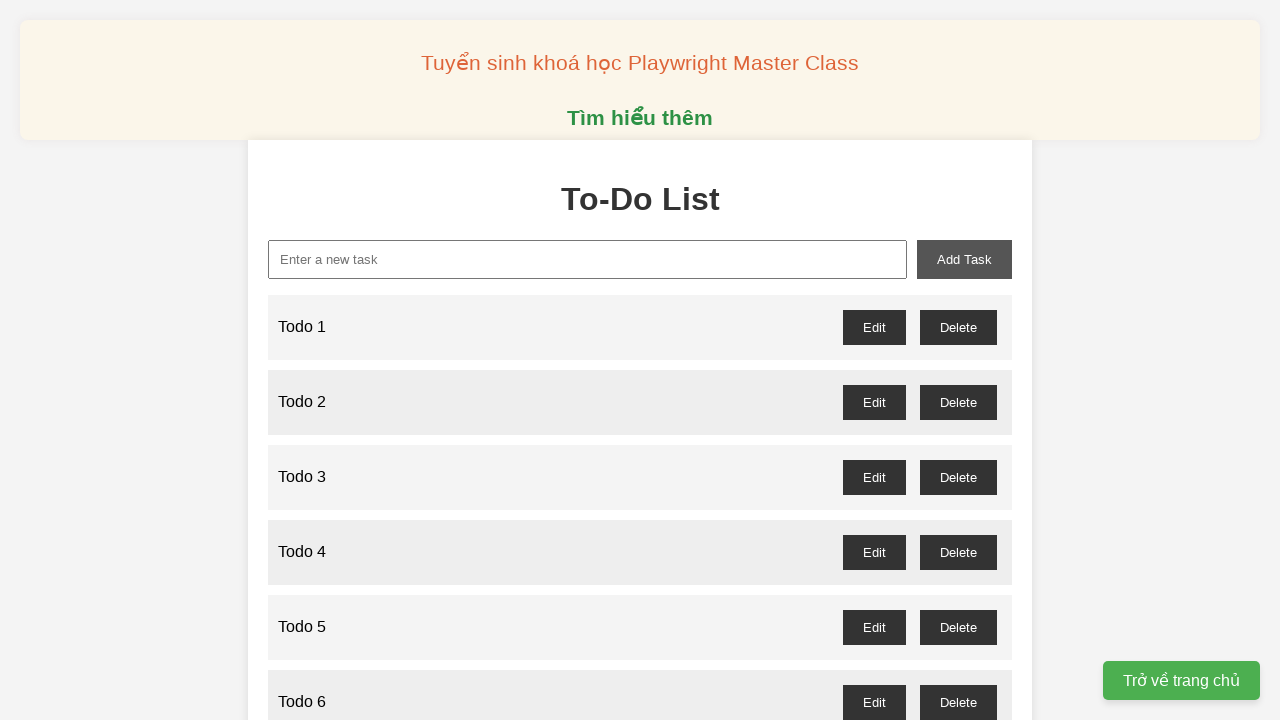

Filled new task input with 'Todo 58' on xpath=//input[@id='new-task']
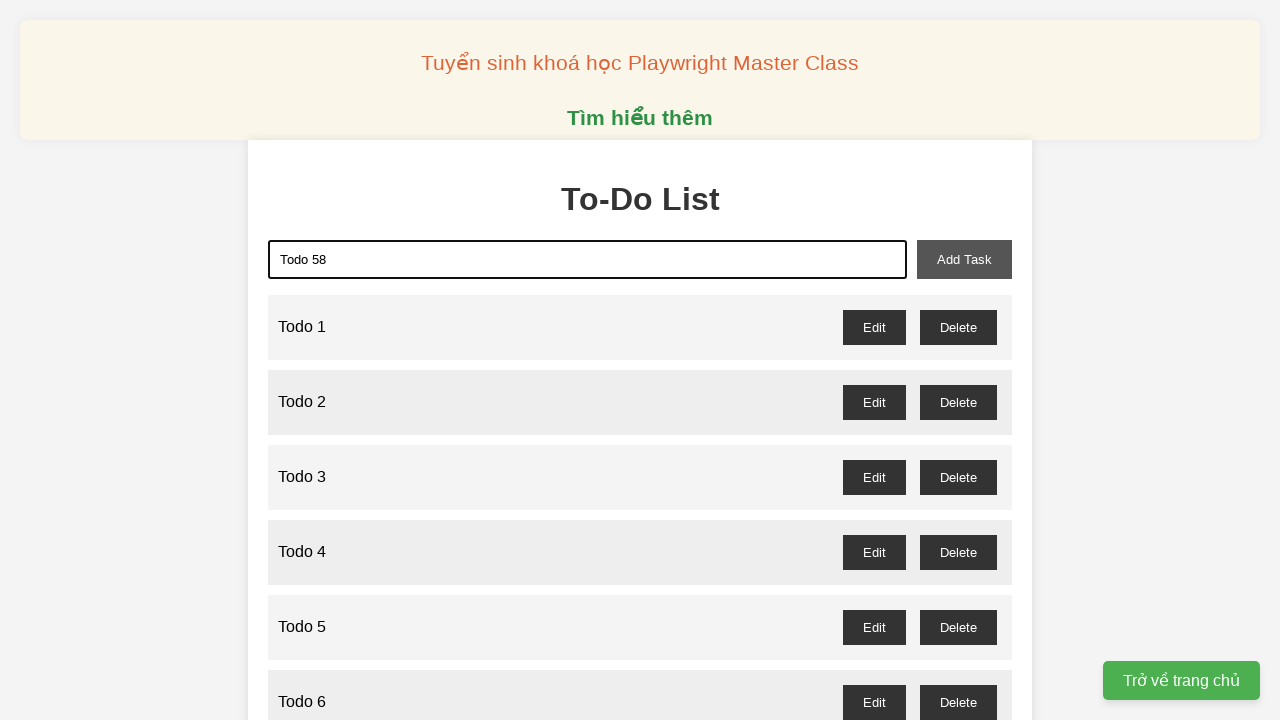

Clicked add task button to create 'Todo 58' at (964, 259) on xpath=//button[@id='add-task']
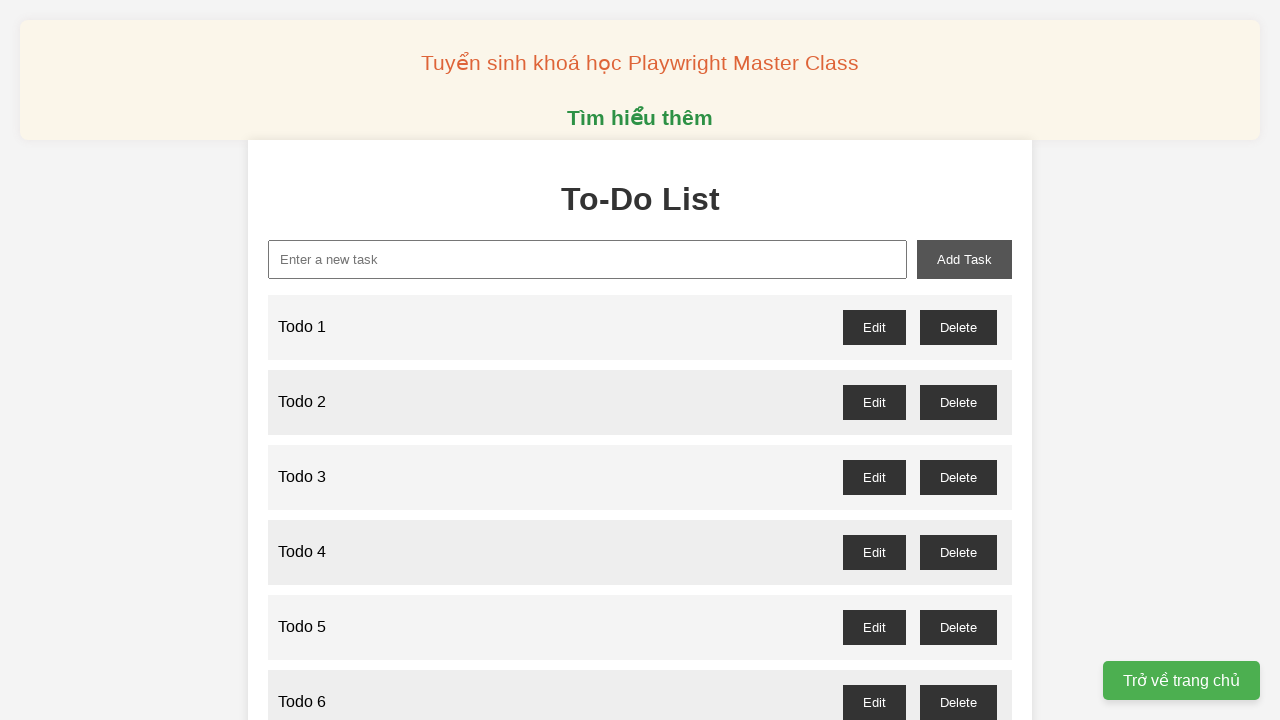

Filled new task input with 'Todo 59' on xpath=//input[@id='new-task']
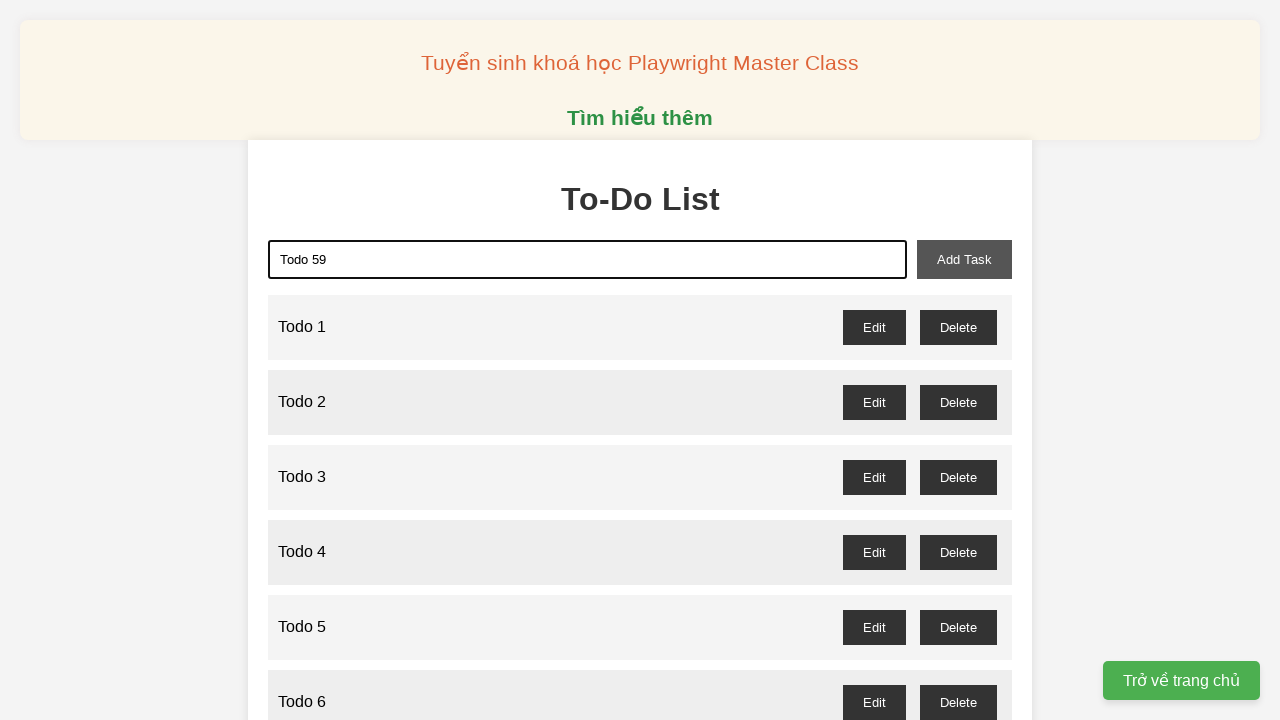

Clicked add task button to create 'Todo 59' at (964, 259) on xpath=//button[@id='add-task']
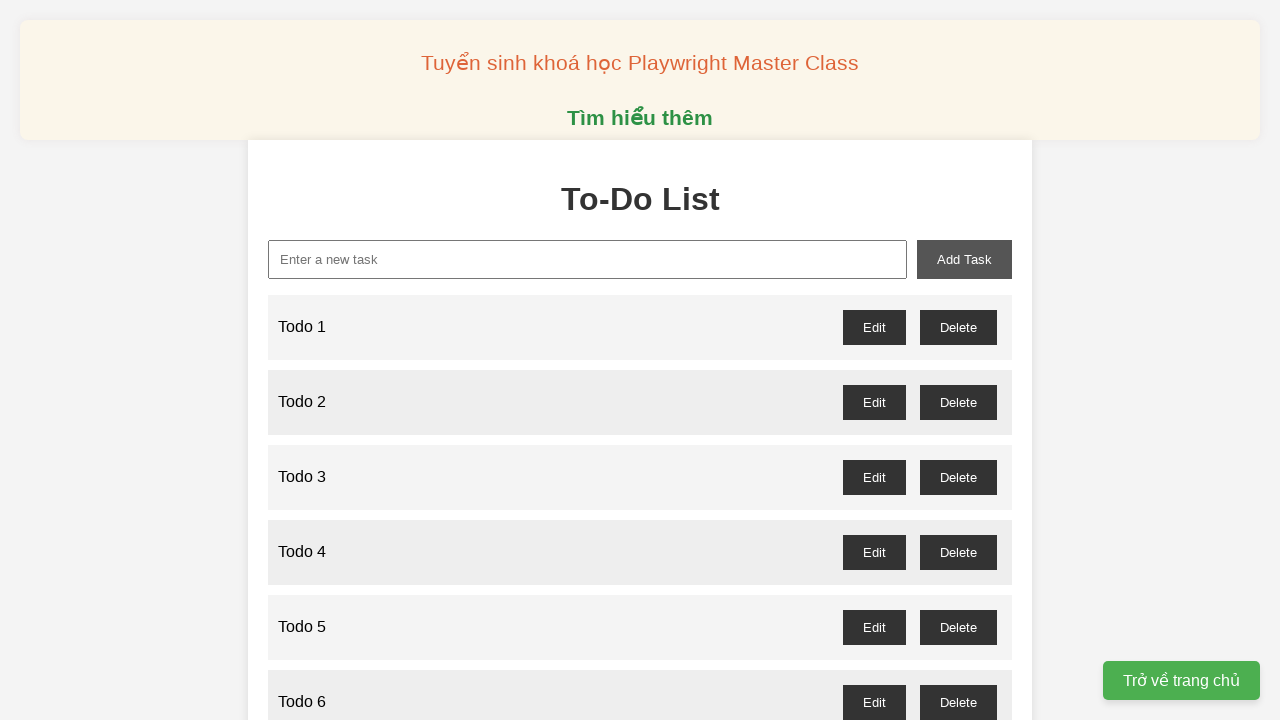

Filled new task input with 'Todo 60' on xpath=//input[@id='new-task']
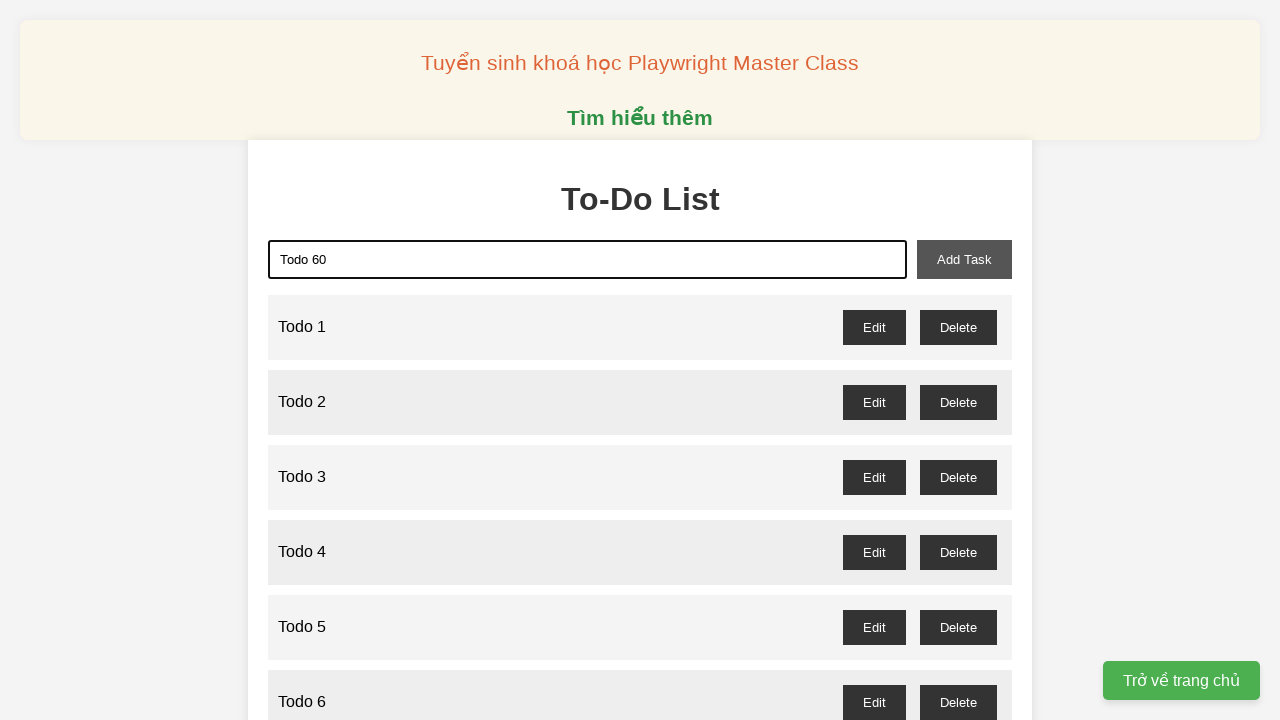

Clicked add task button to create 'Todo 60' at (964, 259) on xpath=//button[@id='add-task']
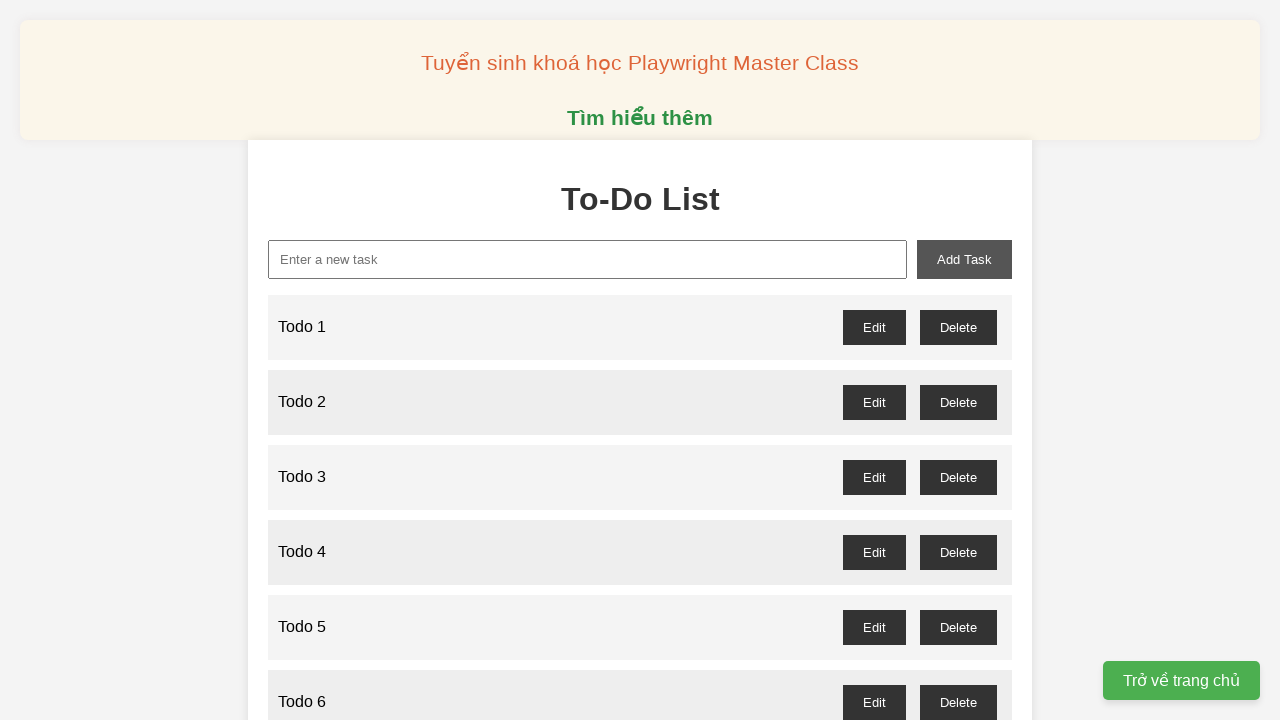

Filled new task input with 'Todo 61' on xpath=//input[@id='new-task']
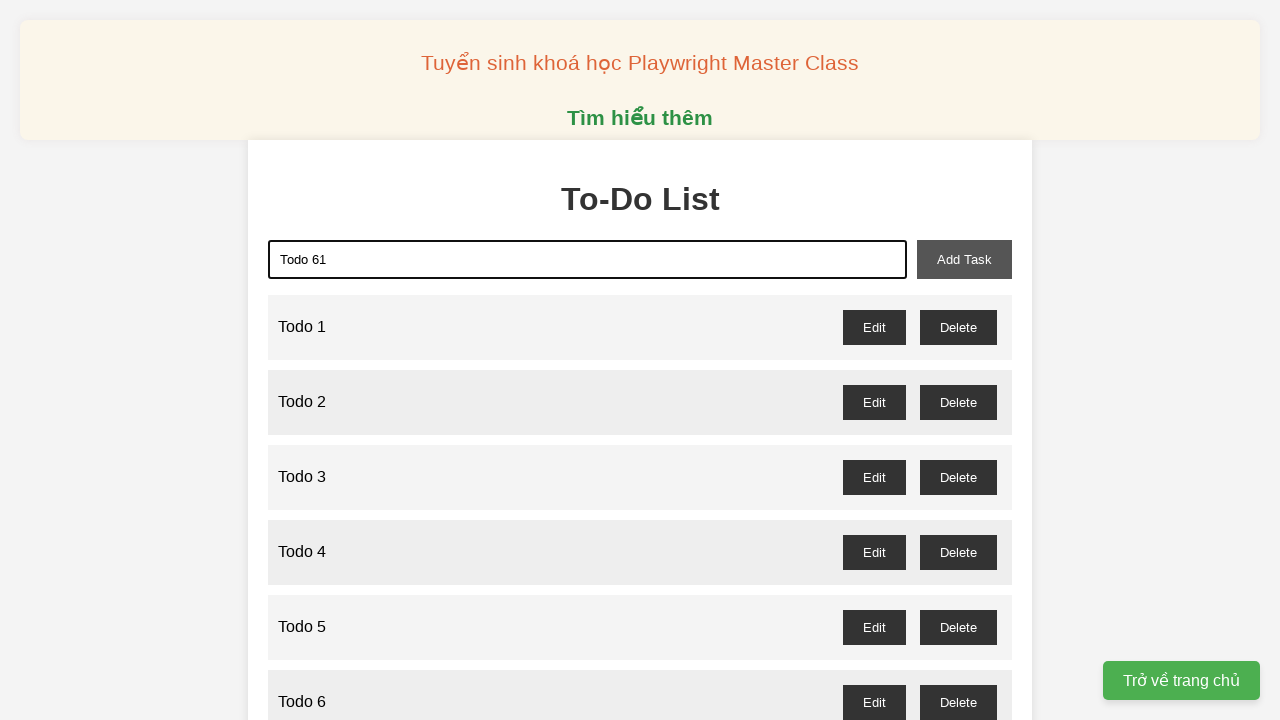

Clicked add task button to create 'Todo 61' at (964, 259) on xpath=//button[@id='add-task']
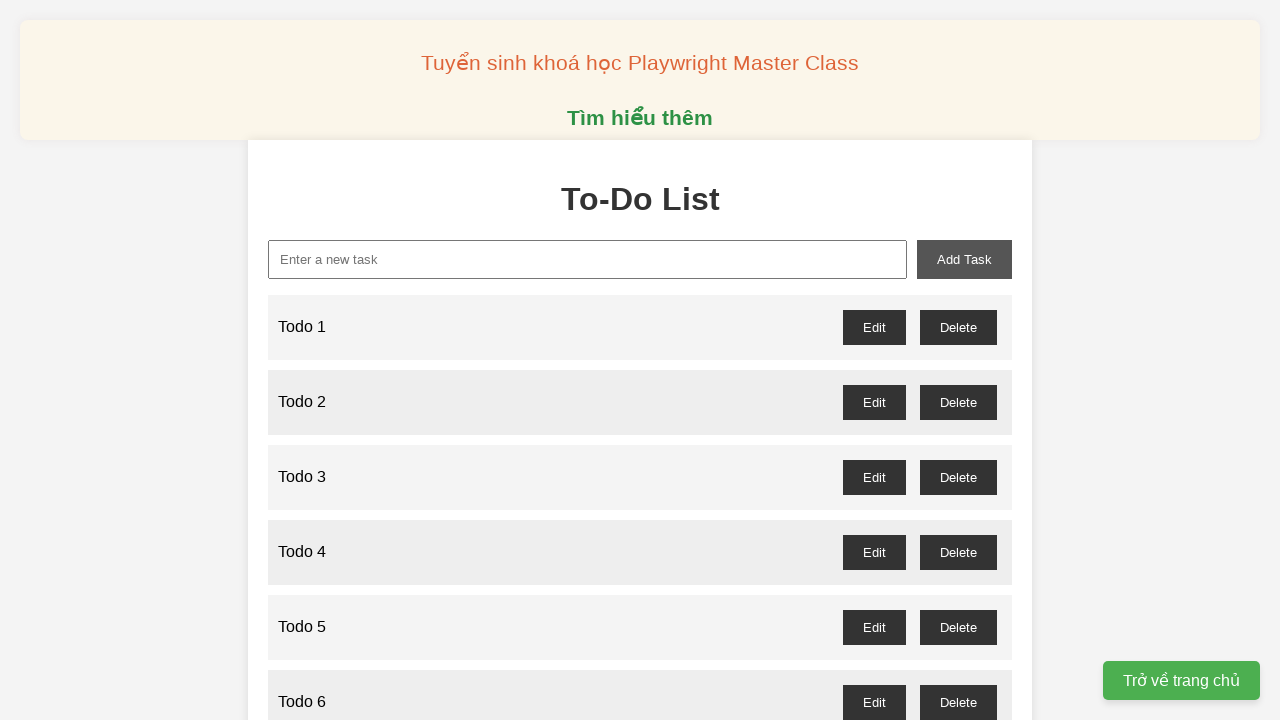

Filled new task input with 'Todo 62' on xpath=//input[@id='new-task']
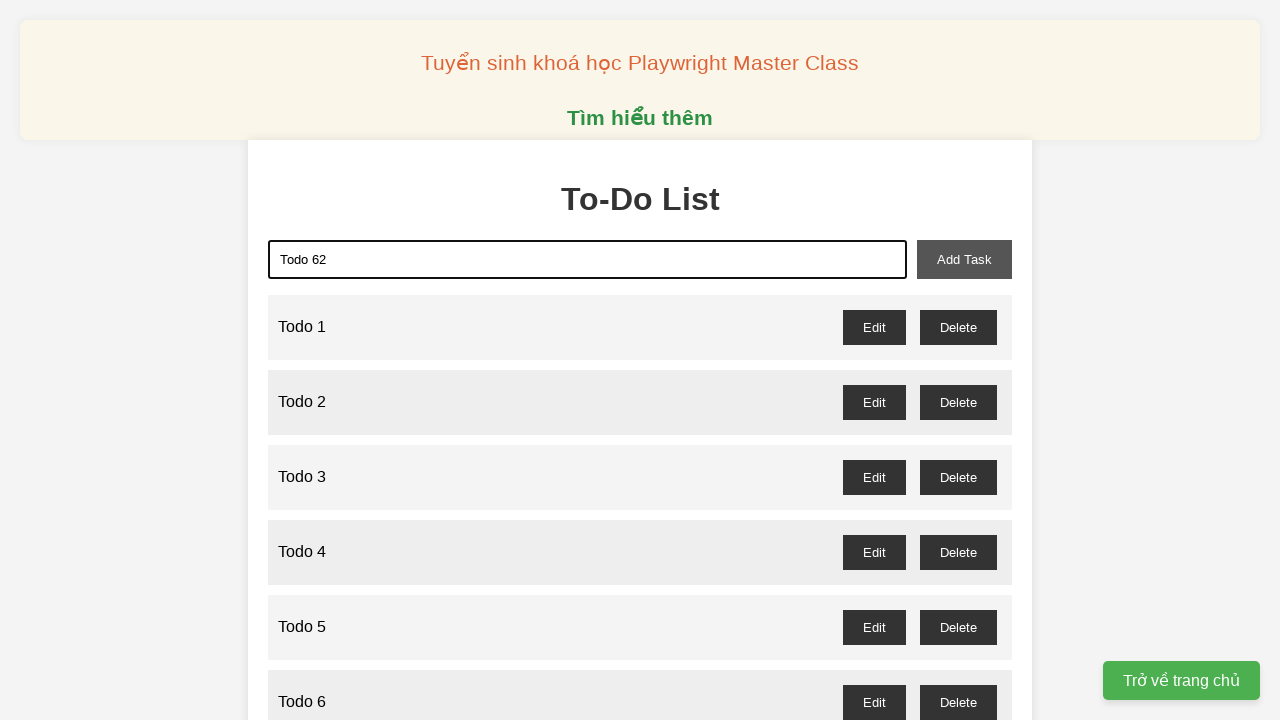

Clicked add task button to create 'Todo 62' at (964, 259) on xpath=//button[@id='add-task']
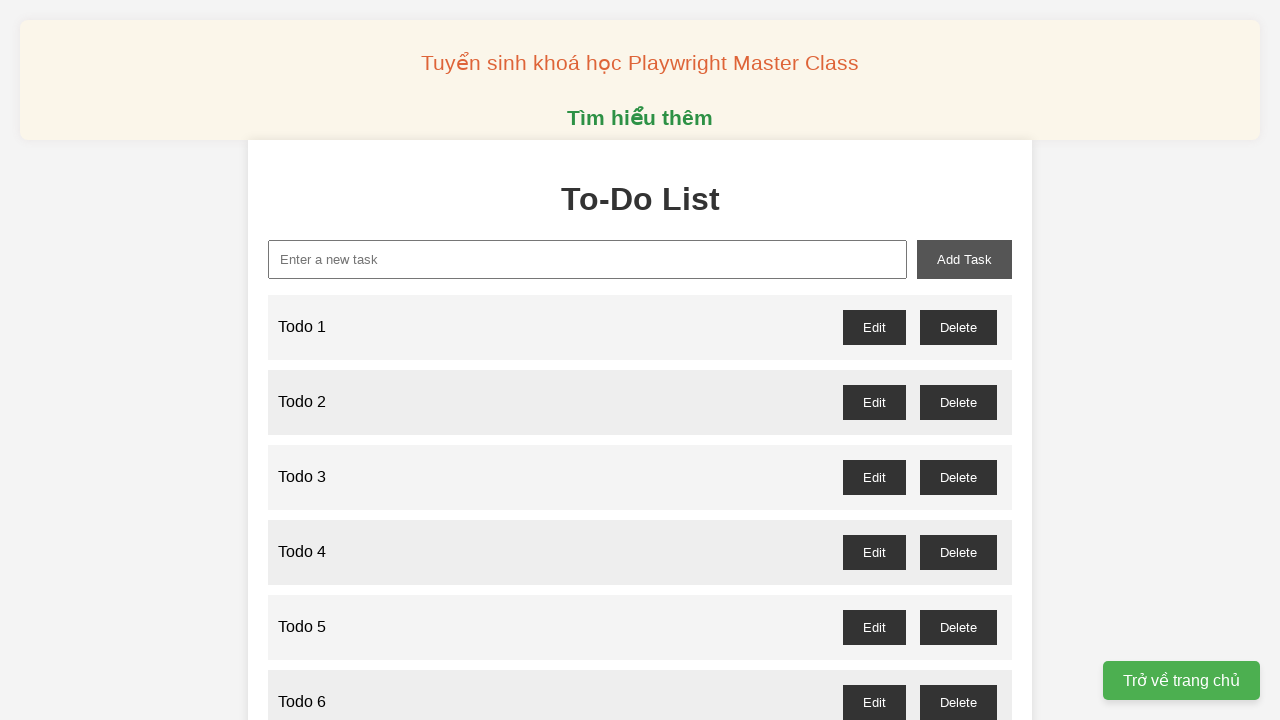

Filled new task input with 'Todo 63' on xpath=//input[@id='new-task']
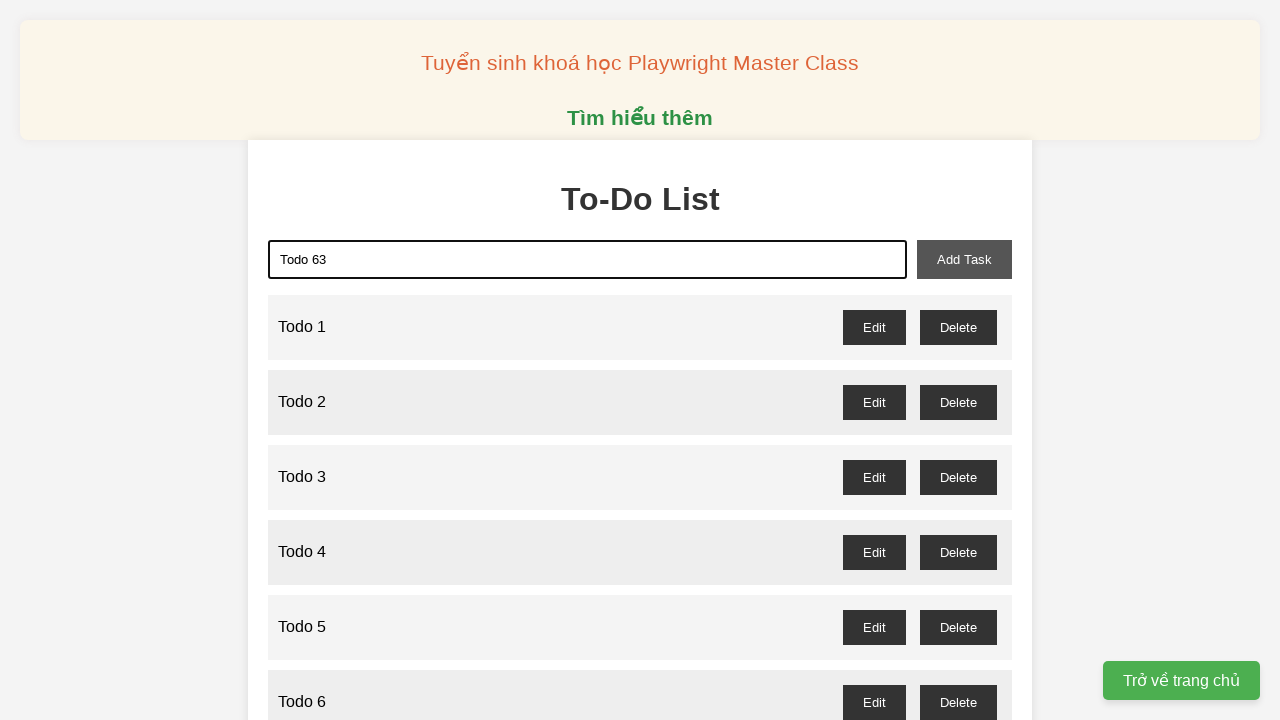

Clicked add task button to create 'Todo 63' at (964, 259) on xpath=//button[@id='add-task']
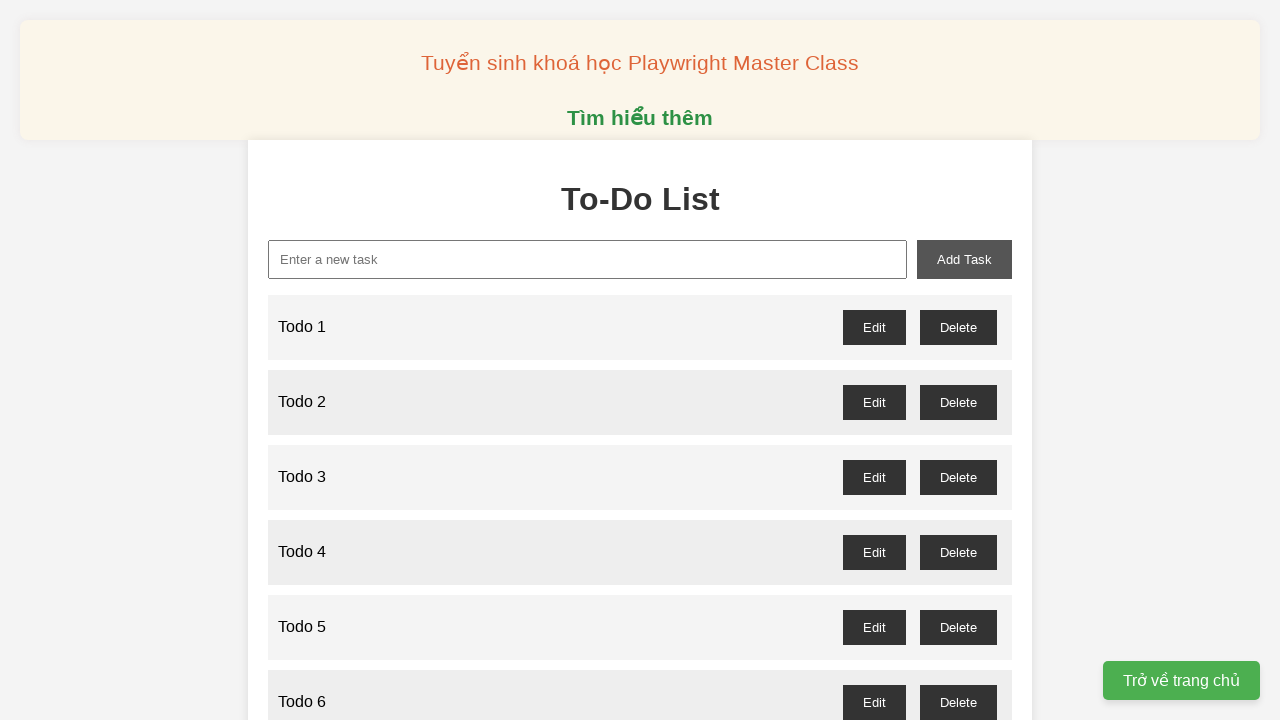

Filled new task input with 'Todo 64' on xpath=//input[@id='new-task']
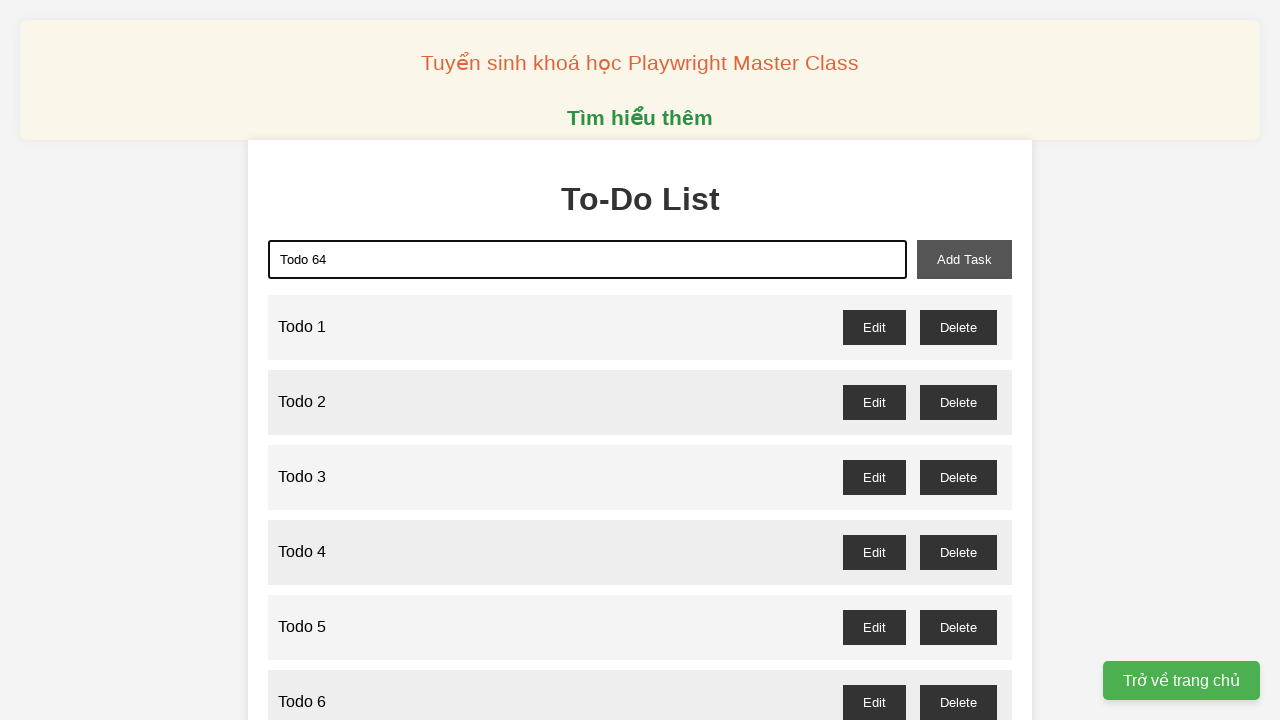

Clicked add task button to create 'Todo 64' at (964, 259) on xpath=//button[@id='add-task']
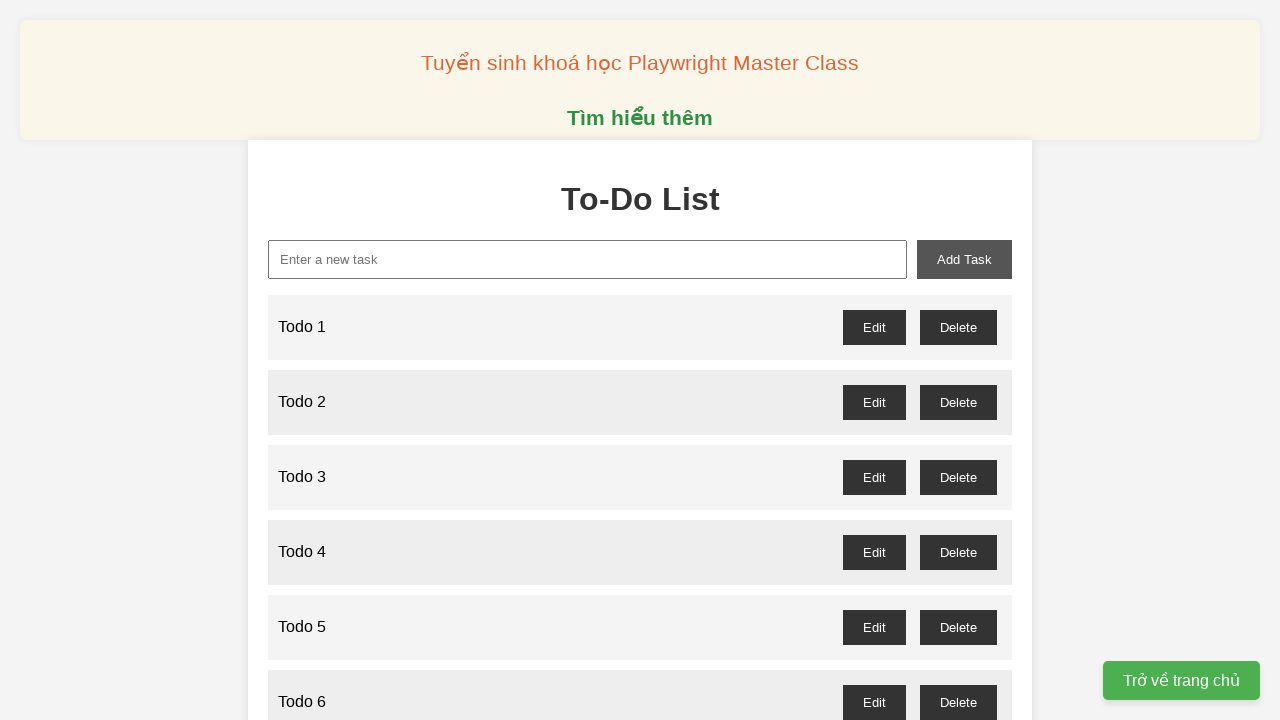

Filled new task input with 'Todo 65' on xpath=//input[@id='new-task']
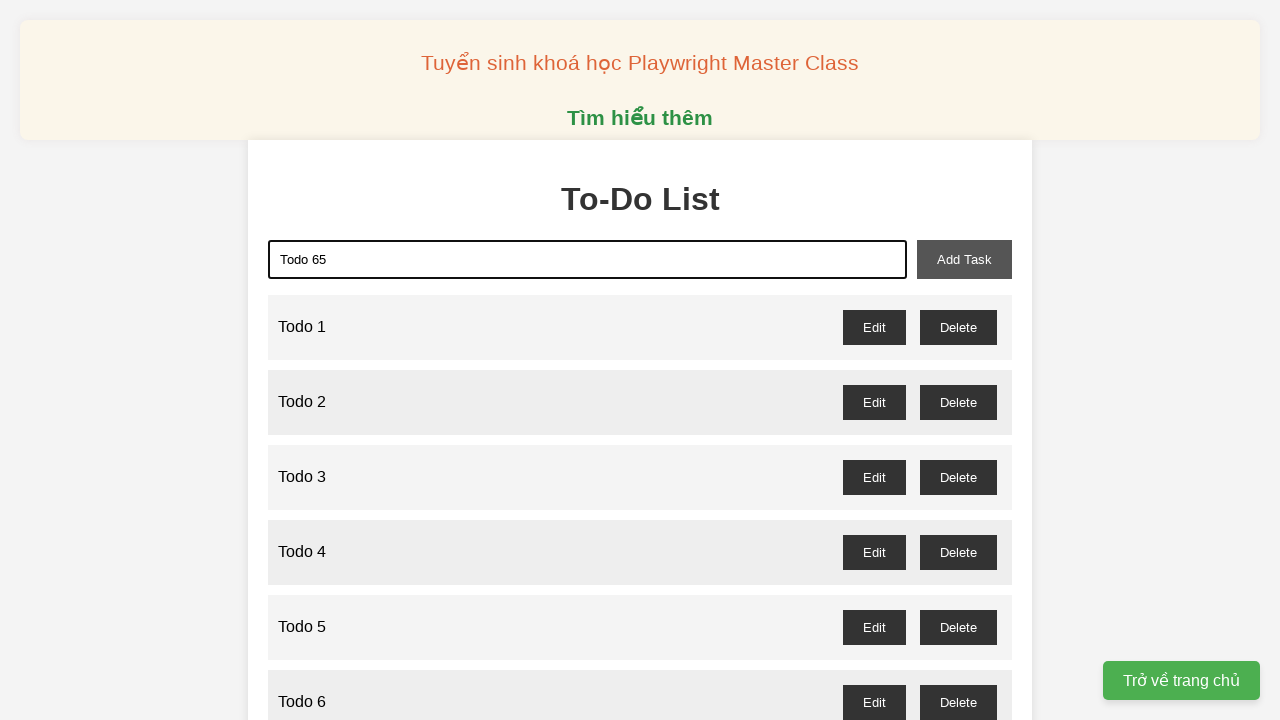

Clicked add task button to create 'Todo 65' at (964, 259) on xpath=//button[@id='add-task']
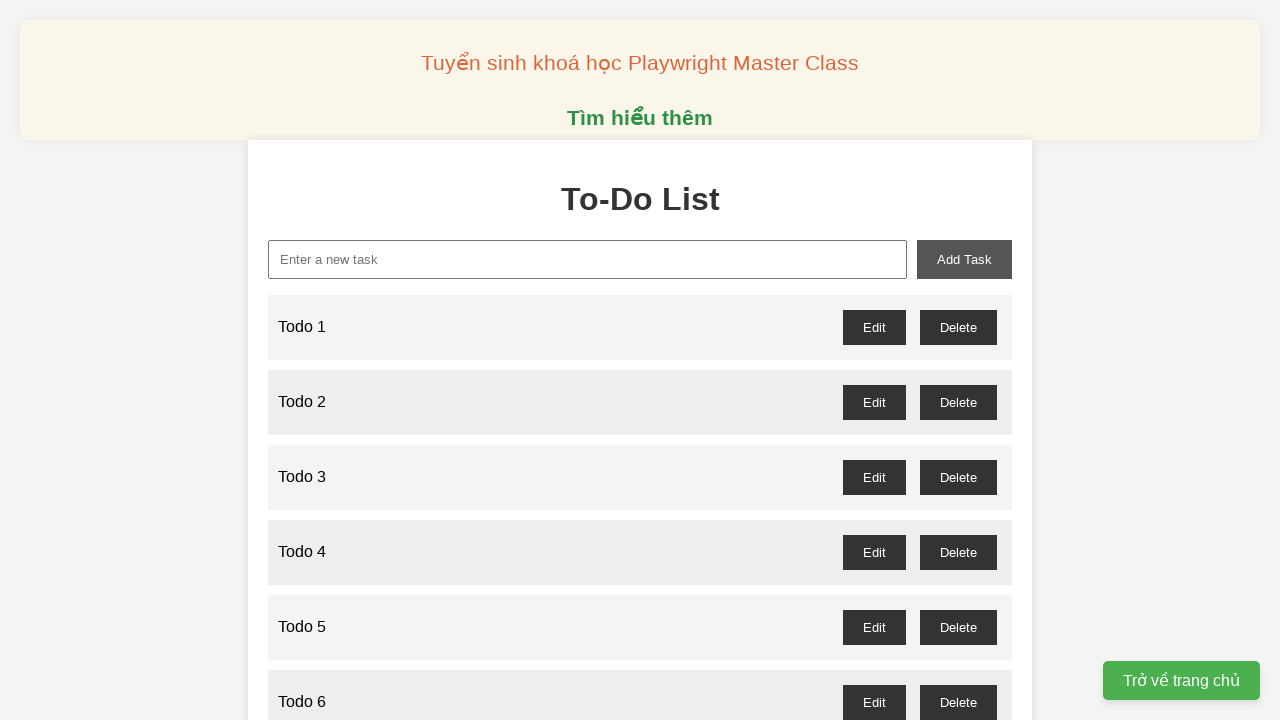

Filled new task input with 'Todo 66' on xpath=//input[@id='new-task']
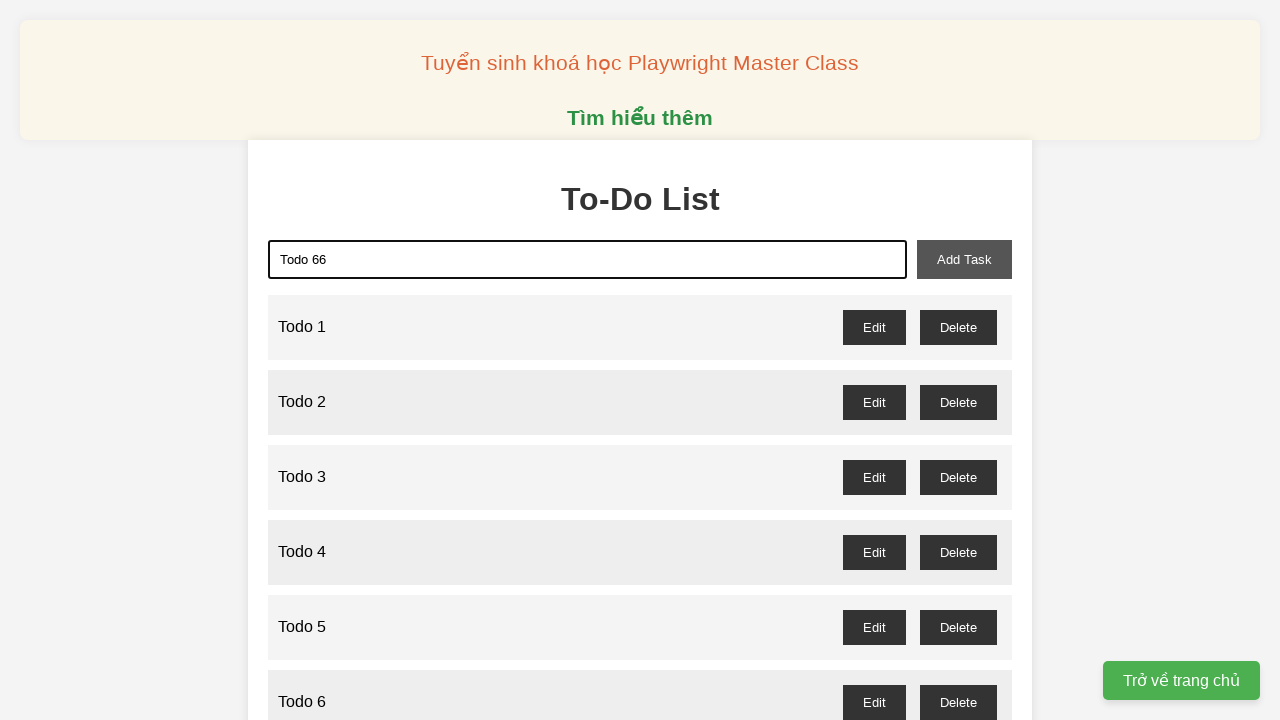

Clicked add task button to create 'Todo 66' at (964, 259) on xpath=//button[@id='add-task']
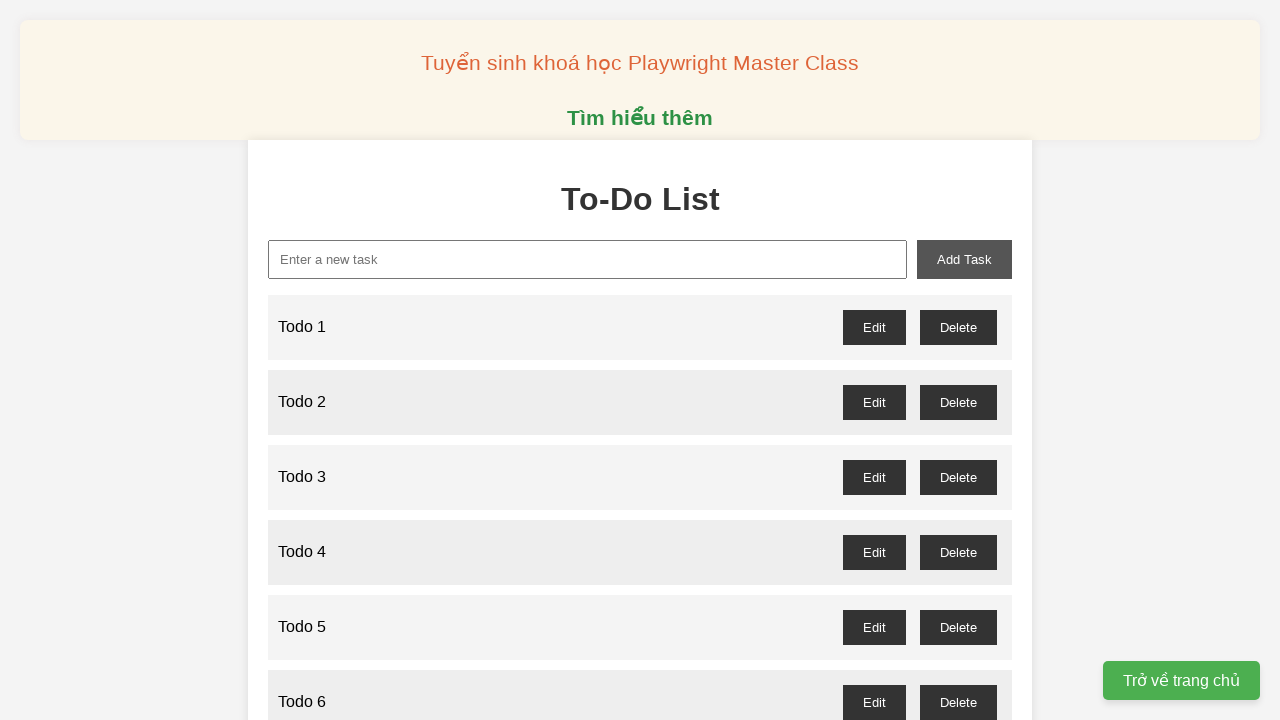

Filled new task input with 'Todo 67' on xpath=//input[@id='new-task']
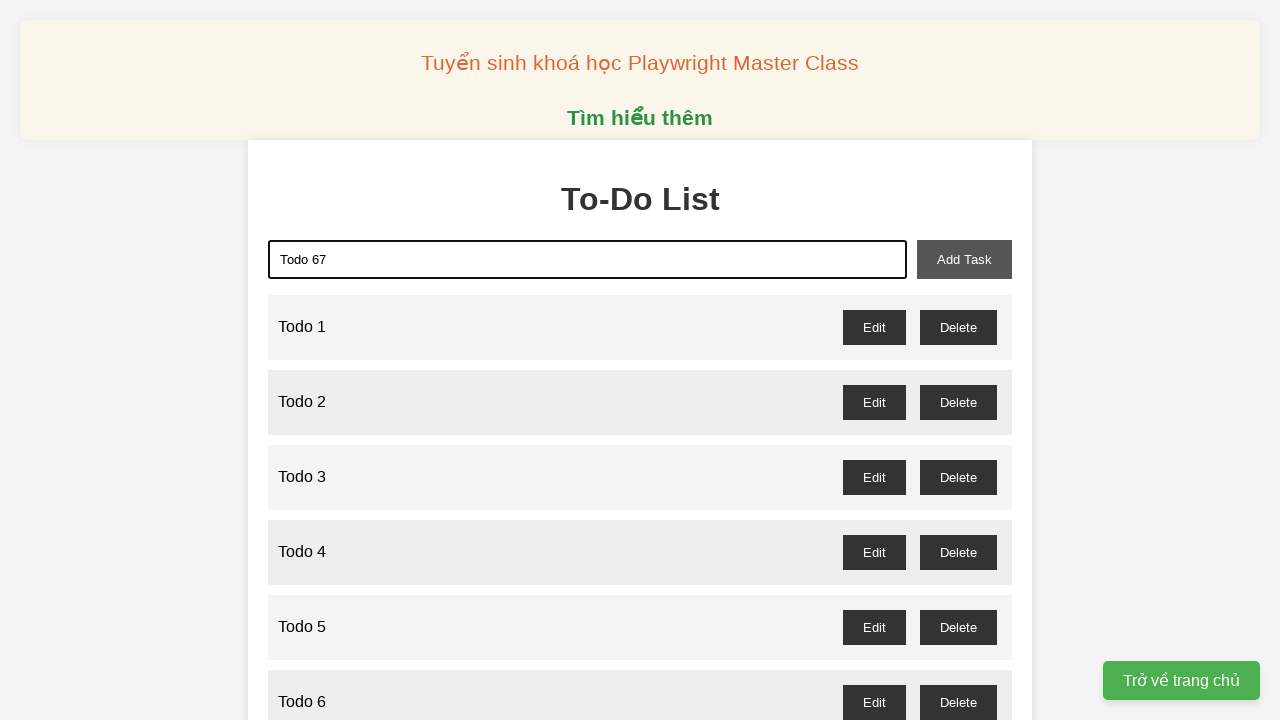

Clicked add task button to create 'Todo 67' at (964, 259) on xpath=//button[@id='add-task']
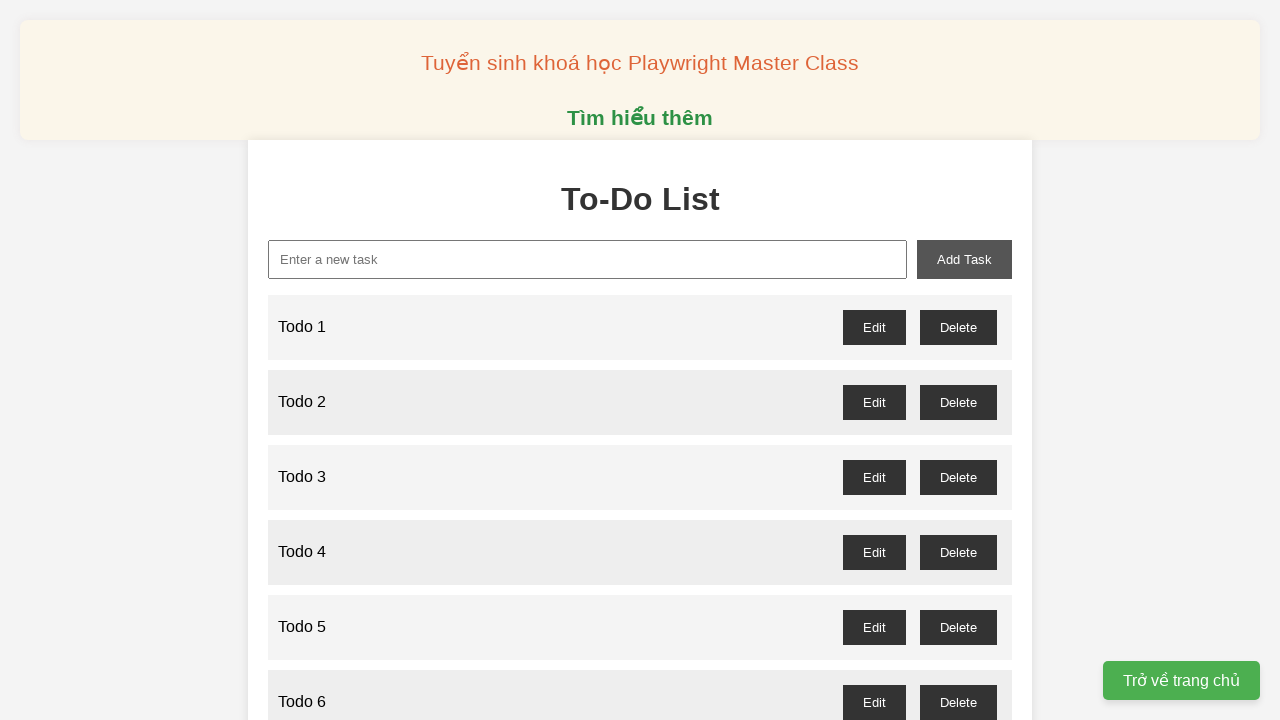

Filled new task input with 'Todo 68' on xpath=//input[@id='new-task']
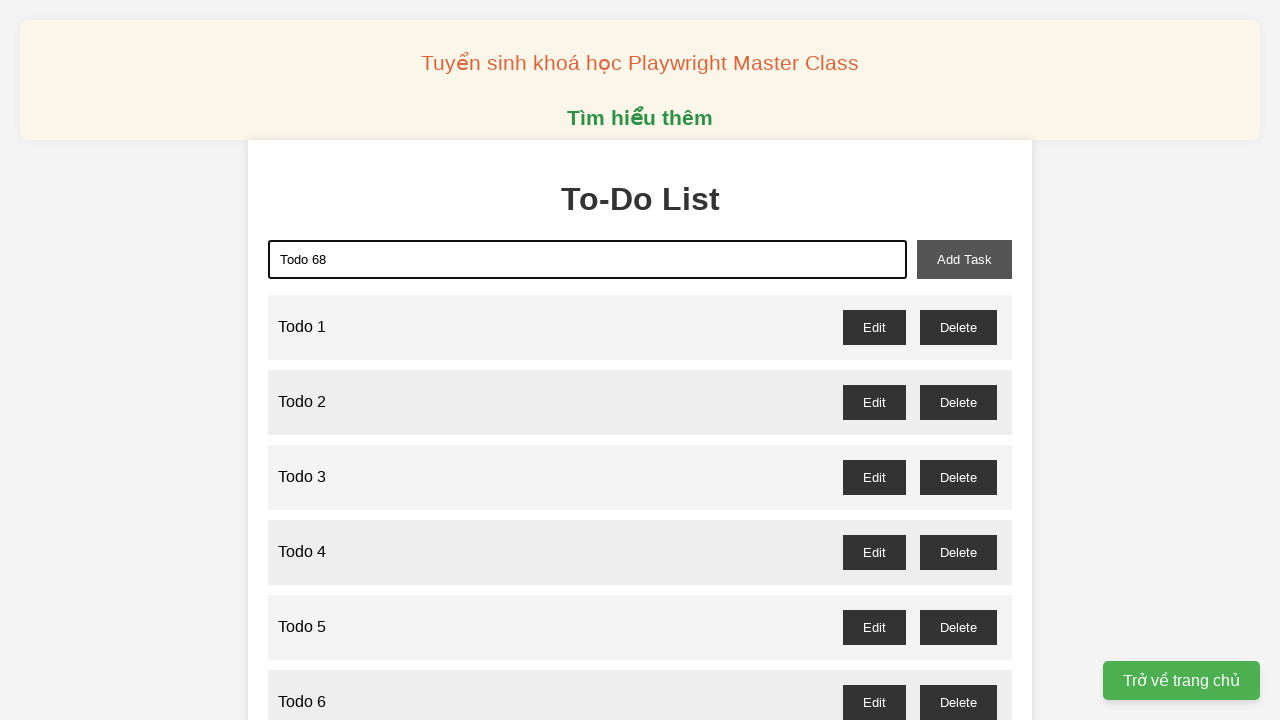

Clicked add task button to create 'Todo 68' at (964, 259) on xpath=//button[@id='add-task']
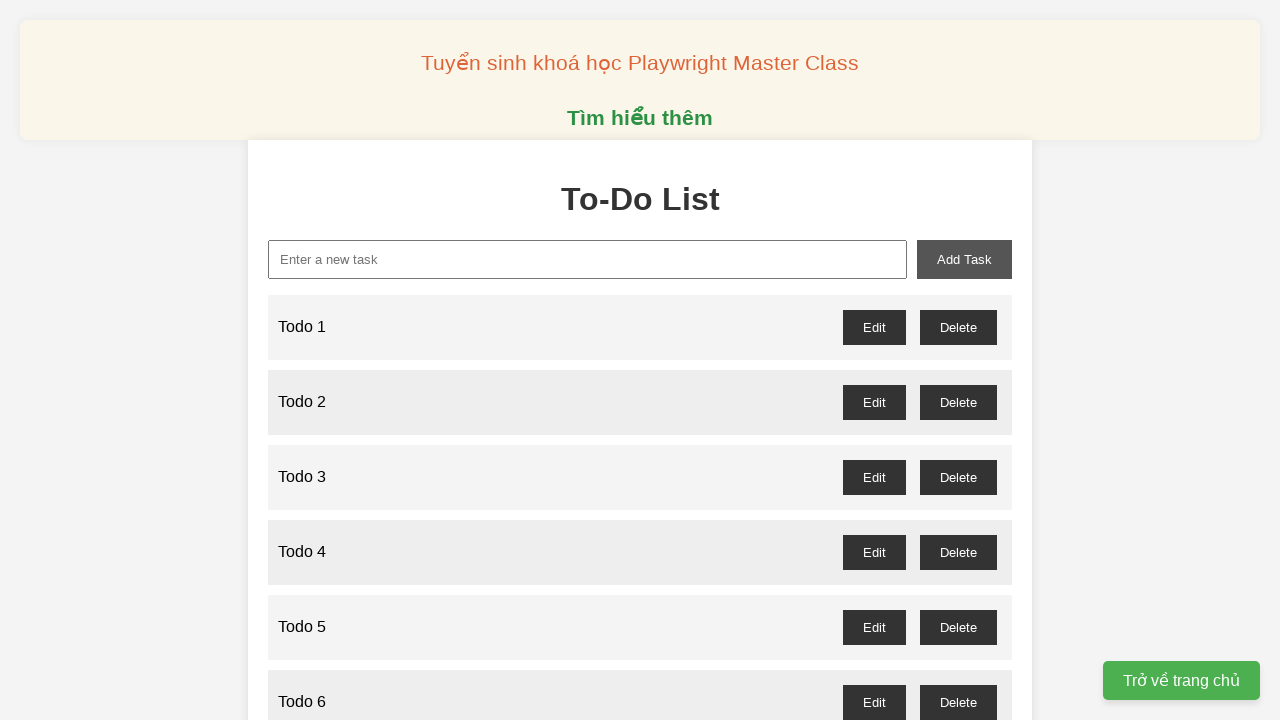

Filled new task input with 'Todo 69' on xpath=//input[@id='new-task']
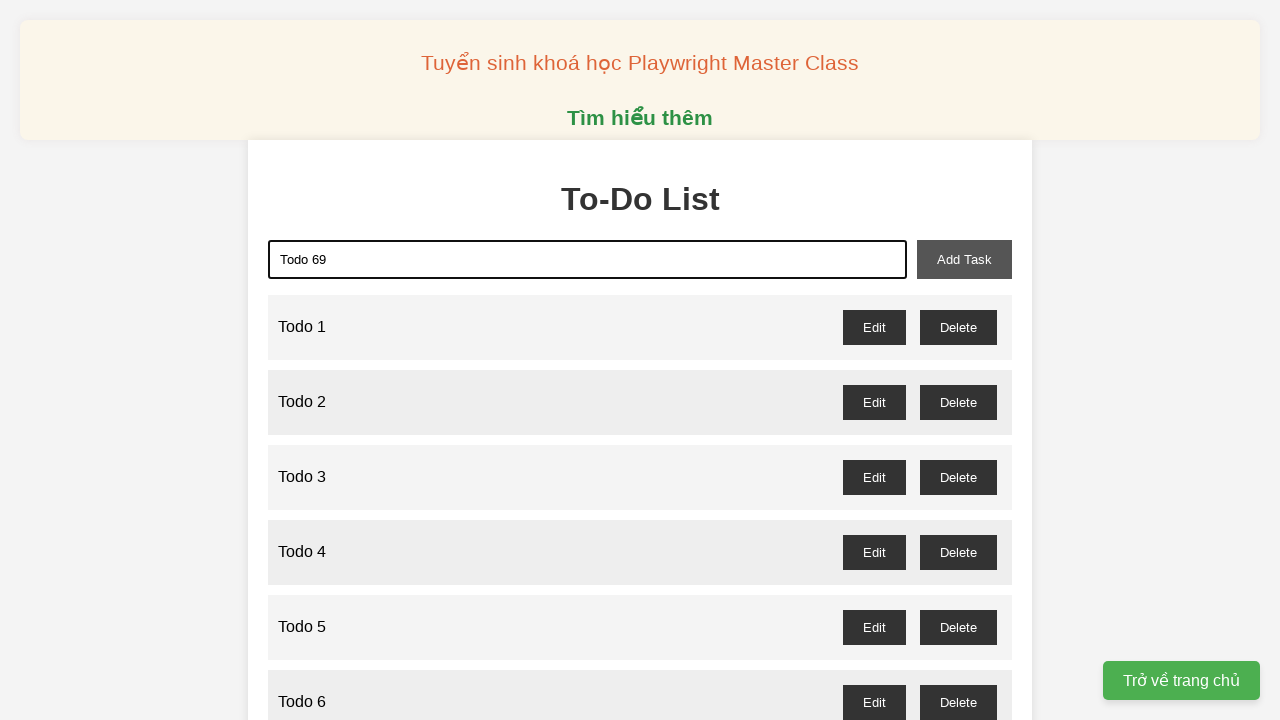

Clicked add task button to create 'Todo 69' at (964, 259) on xpath=//button[@id='add-task']
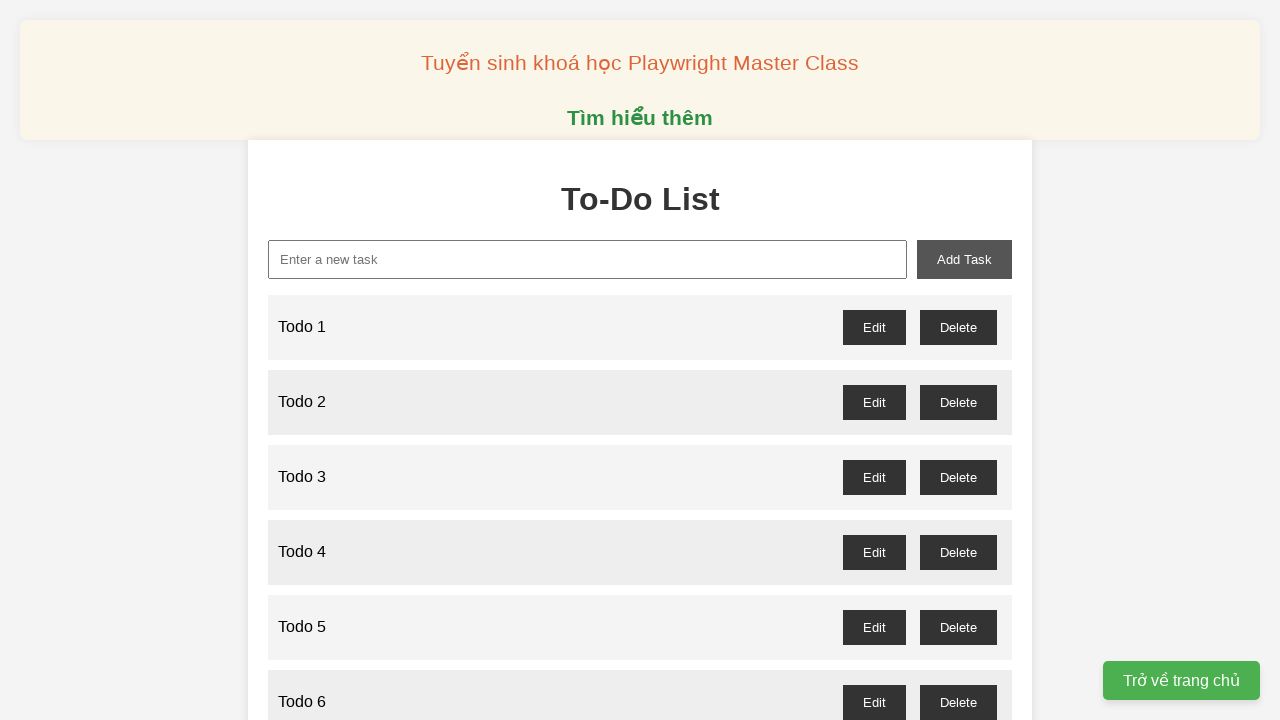

Filled new task input with 'Todo 70' on xpath=//input[@id='new-task']
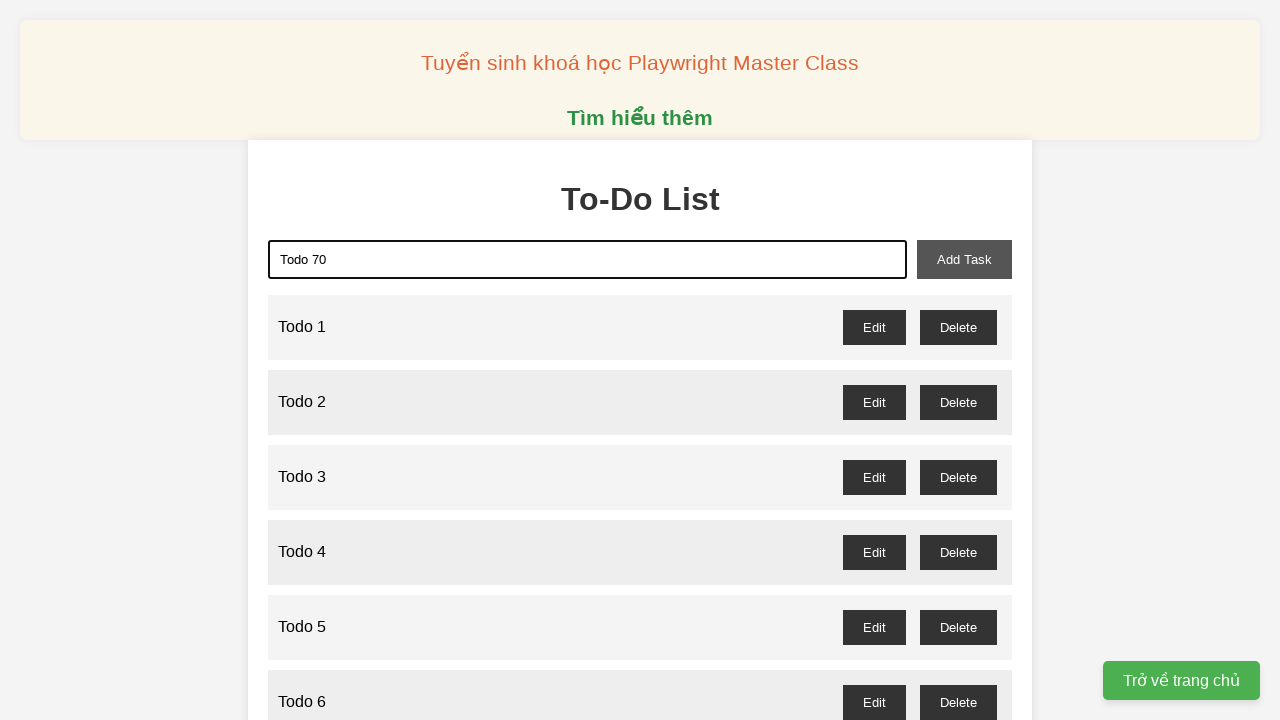

Clicked add task button to create 'Todo 70' at (964, 259) on xpath=//button[@id='add-task']
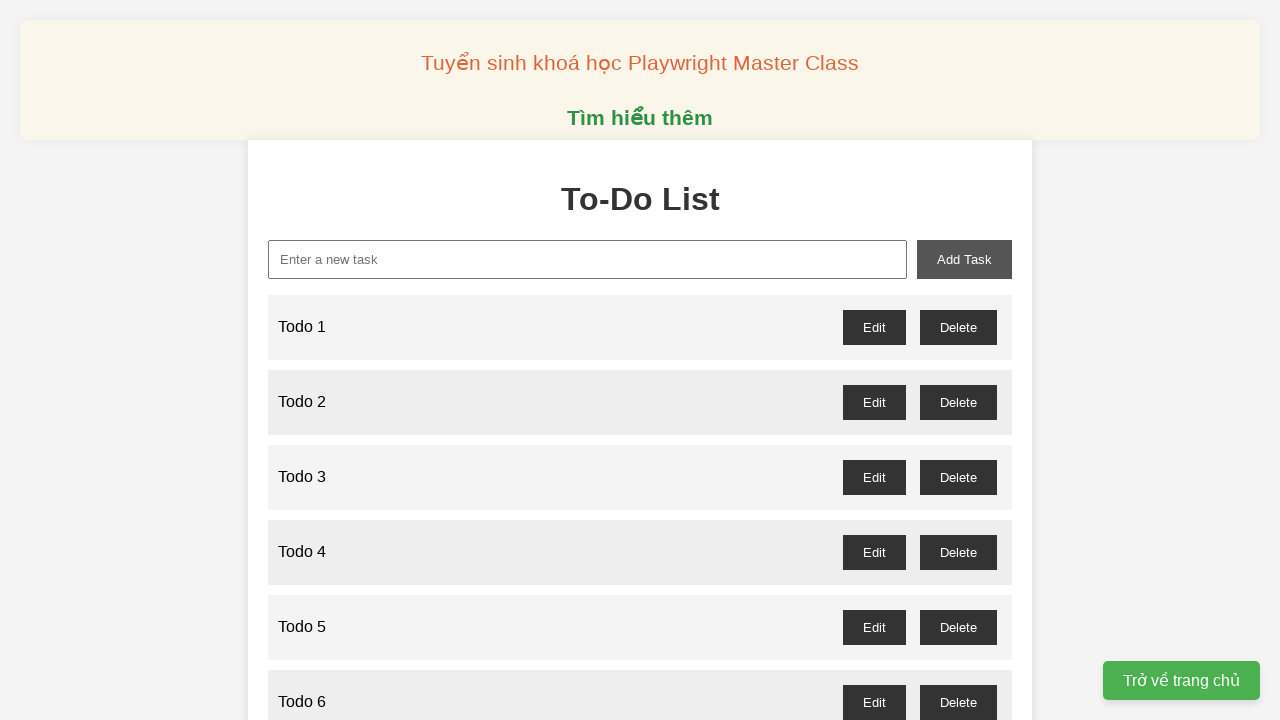

Filled new task input with 'Todo 71' on xpath=//input[@id='new-task']
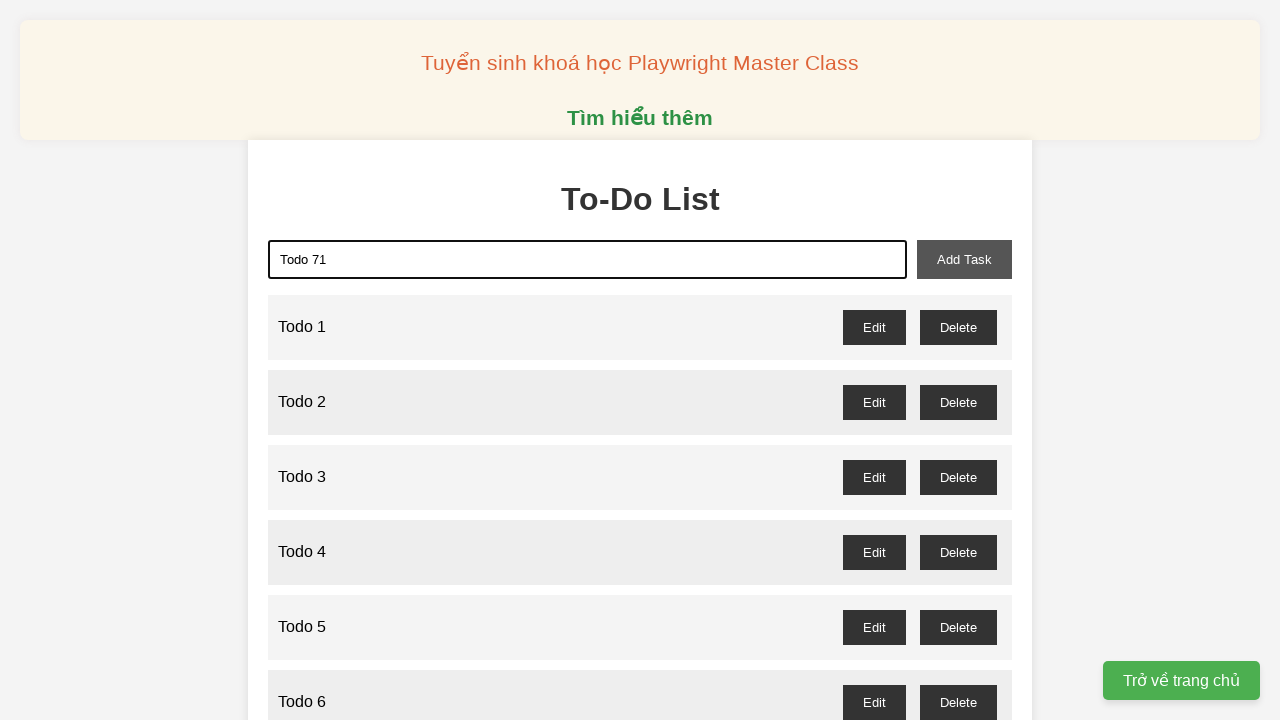

Clicked add task button to create 'Todo 71' at (964, 259) on xpath=//button[@id='add-task']
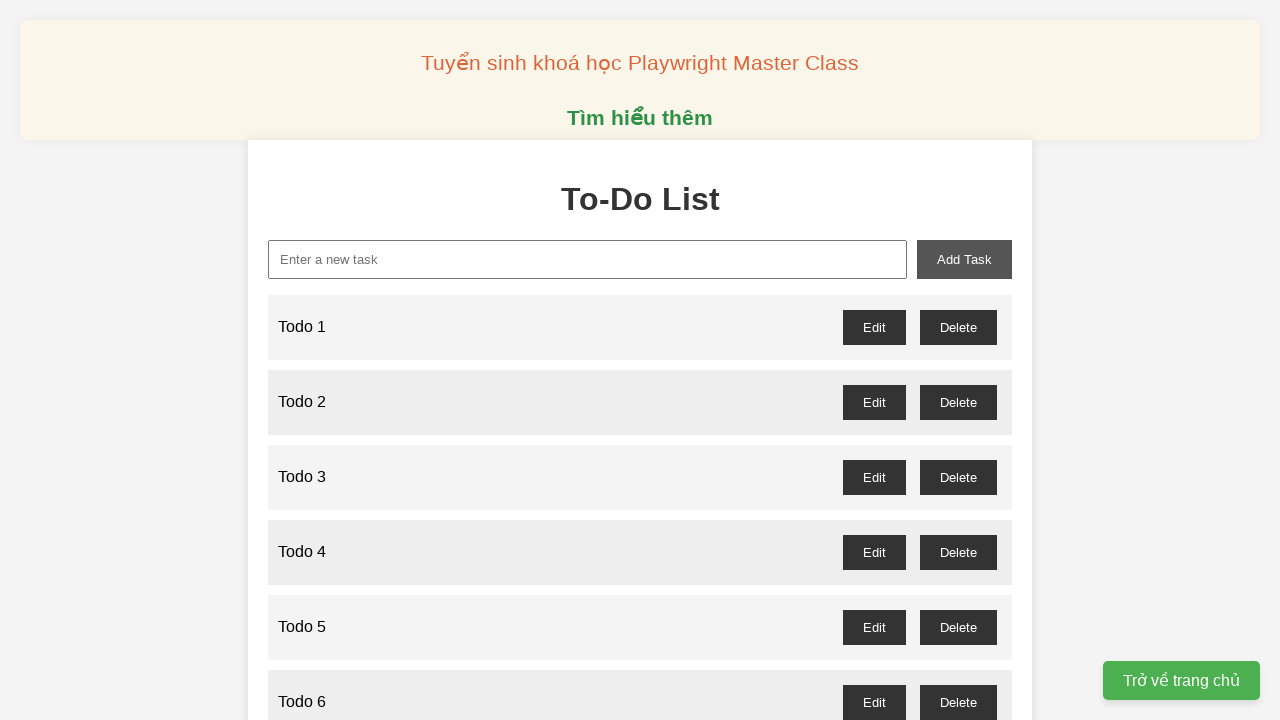

Filled new task input with 'Todo 72' on xpath=//input[@id='new-task']
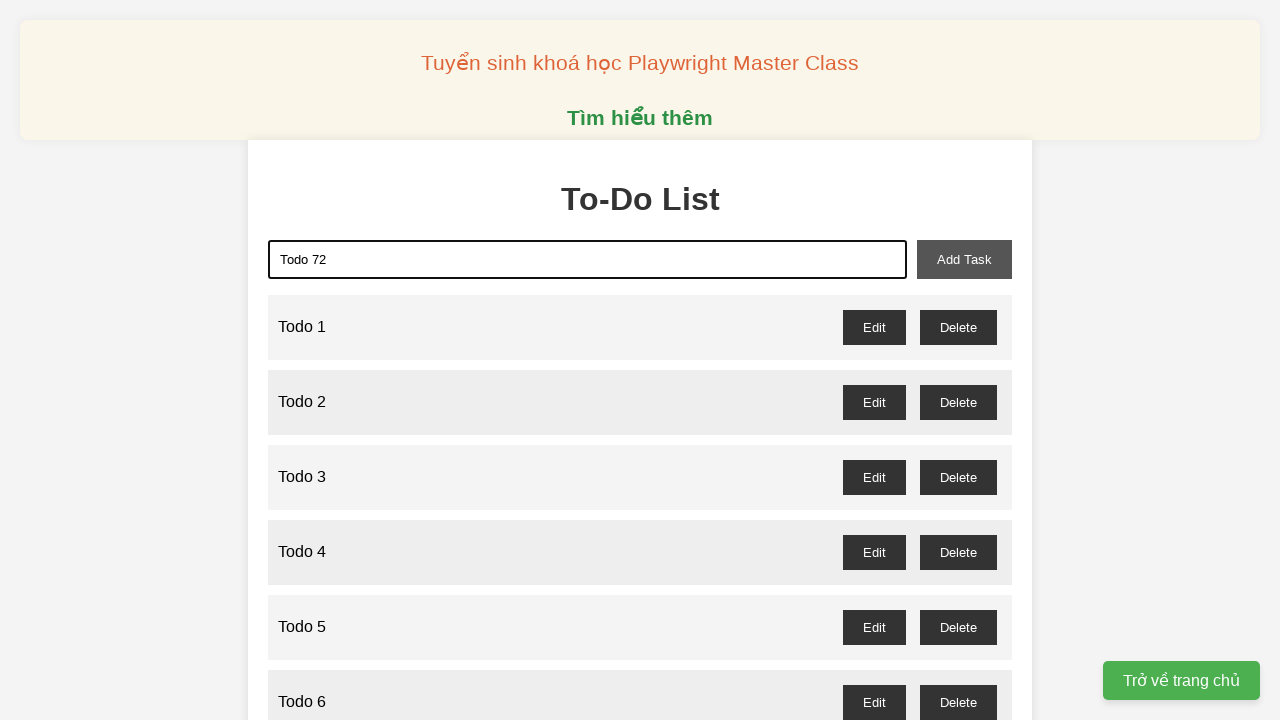

Clicked add task button to create 'Todo 72' at (964, 259) on xpath=//button[@id='add-task']
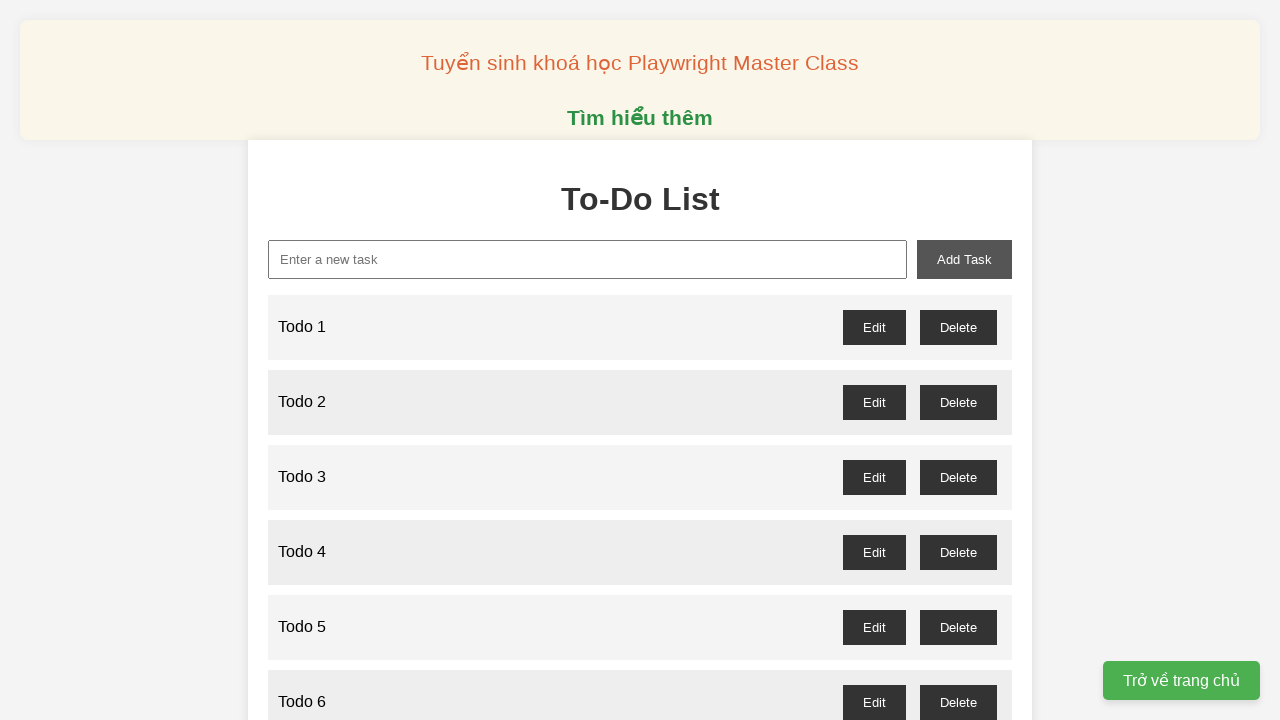

Filled new task input with 'Todo 73' on xpath=//input[@id='new-task']
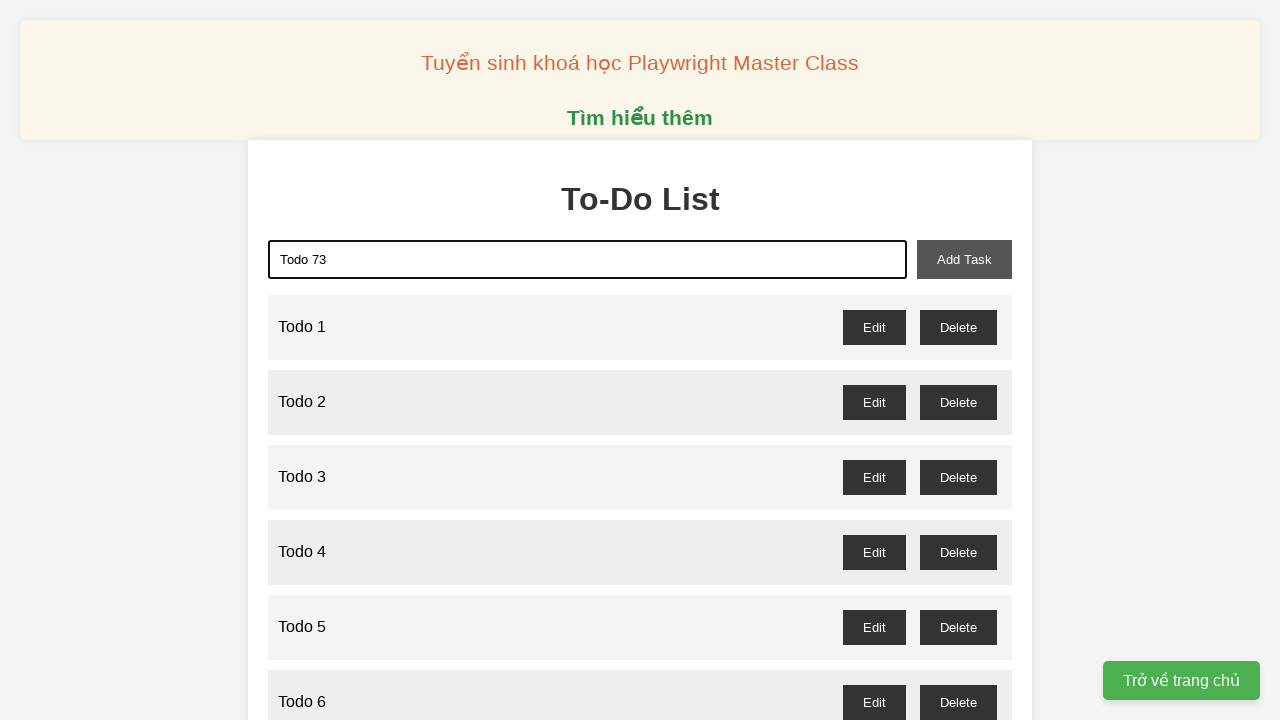

Clicked add task button to create 'Todo 73' at (964, 259) on xpath=//button[@id='add-task']
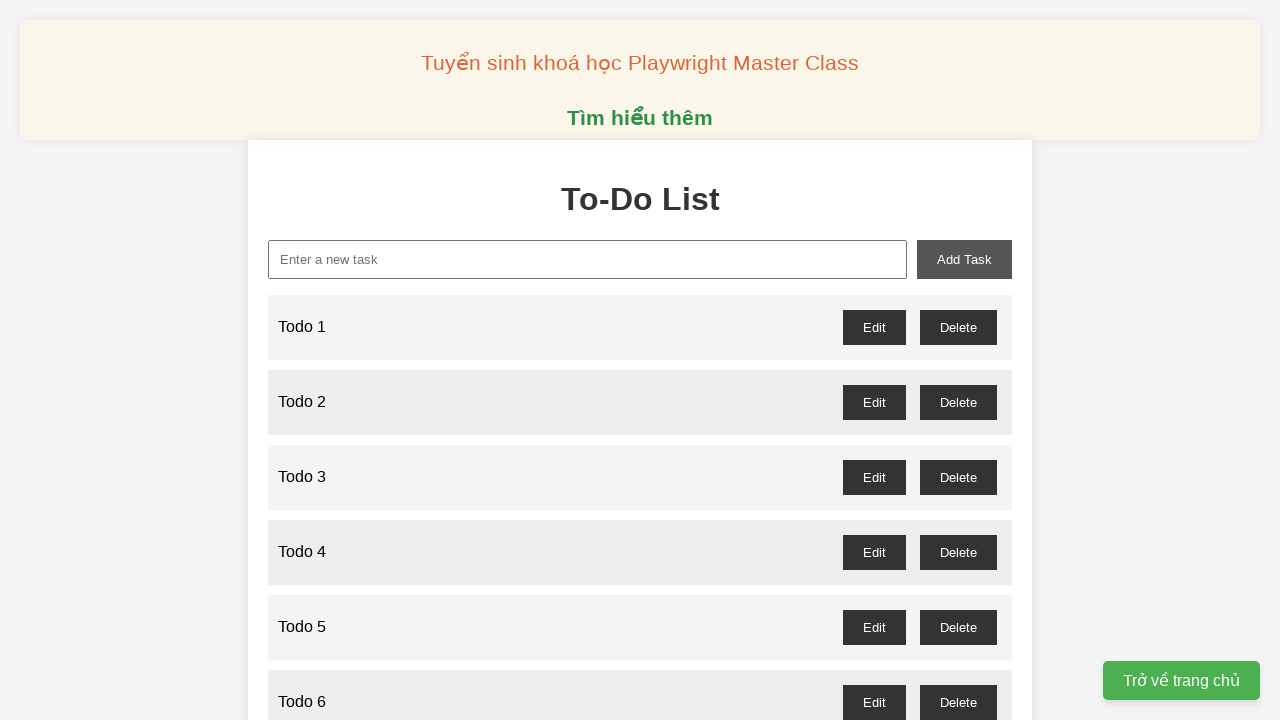

Filled new task input with 'Todo 74' on xpath=//input[@id='new-task']
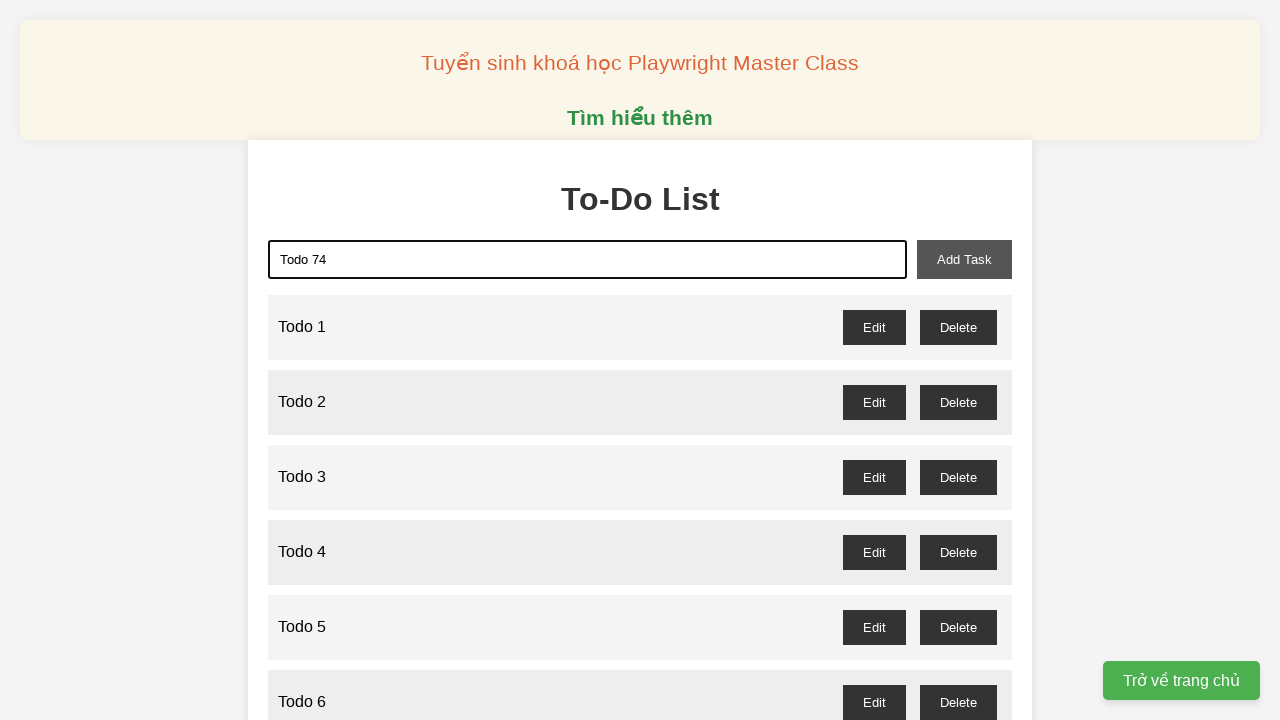

Clicked add task button to create 'Todo 74' at (964, 259) on xpath=//button[@id='add-task']
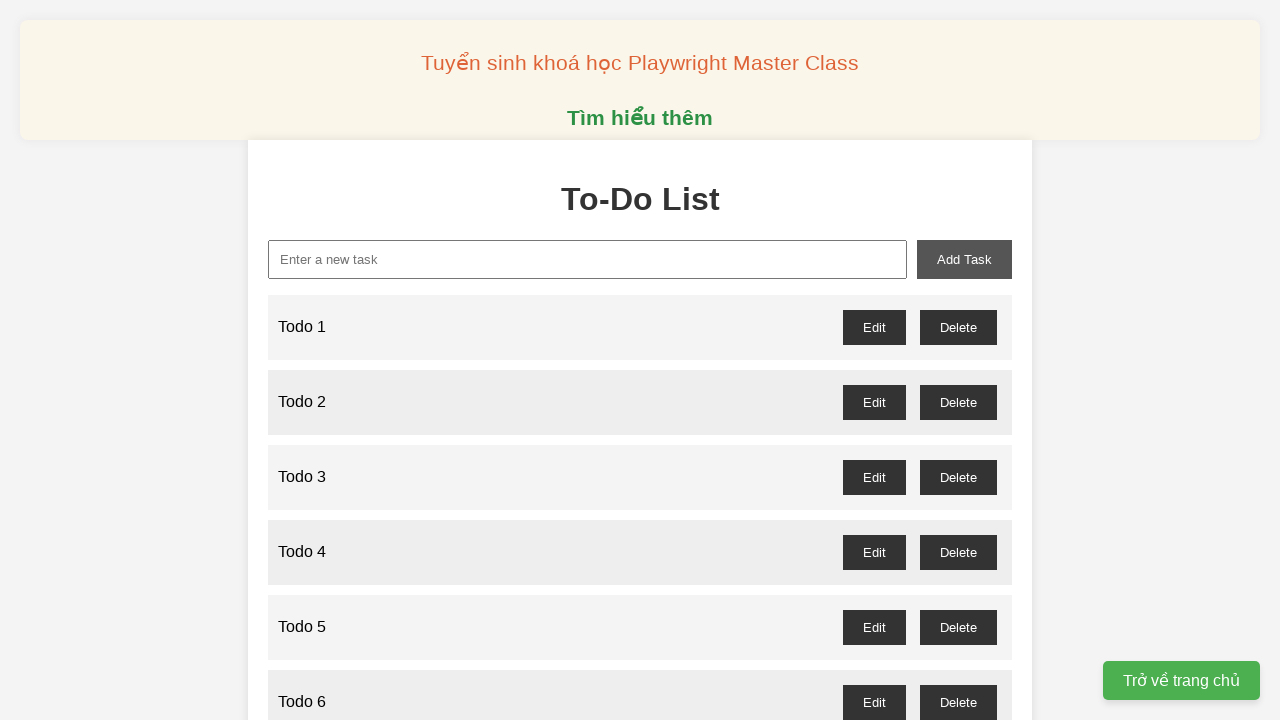

Filled new task input with 'Todo 75' on xpath=//input[@id='new-task']
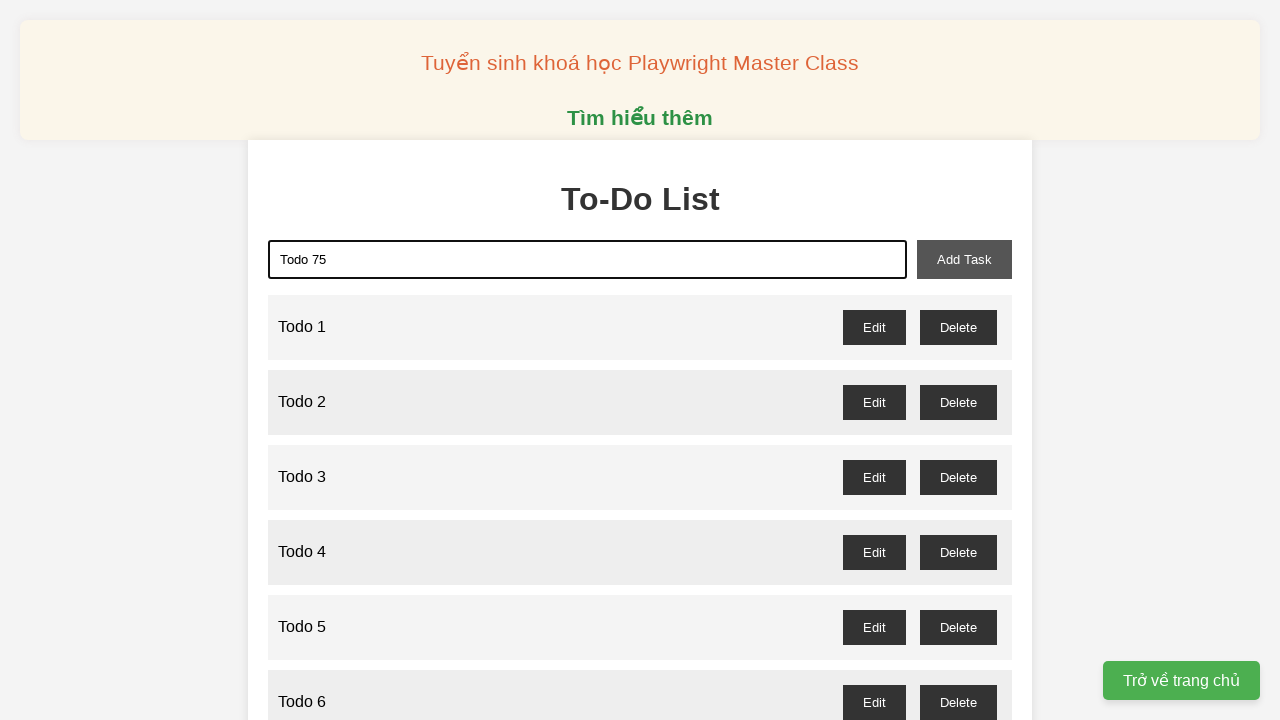

Clicked add task button to create 'Todo 75' at (964, 259) on xpath=//button[@id='add-task']
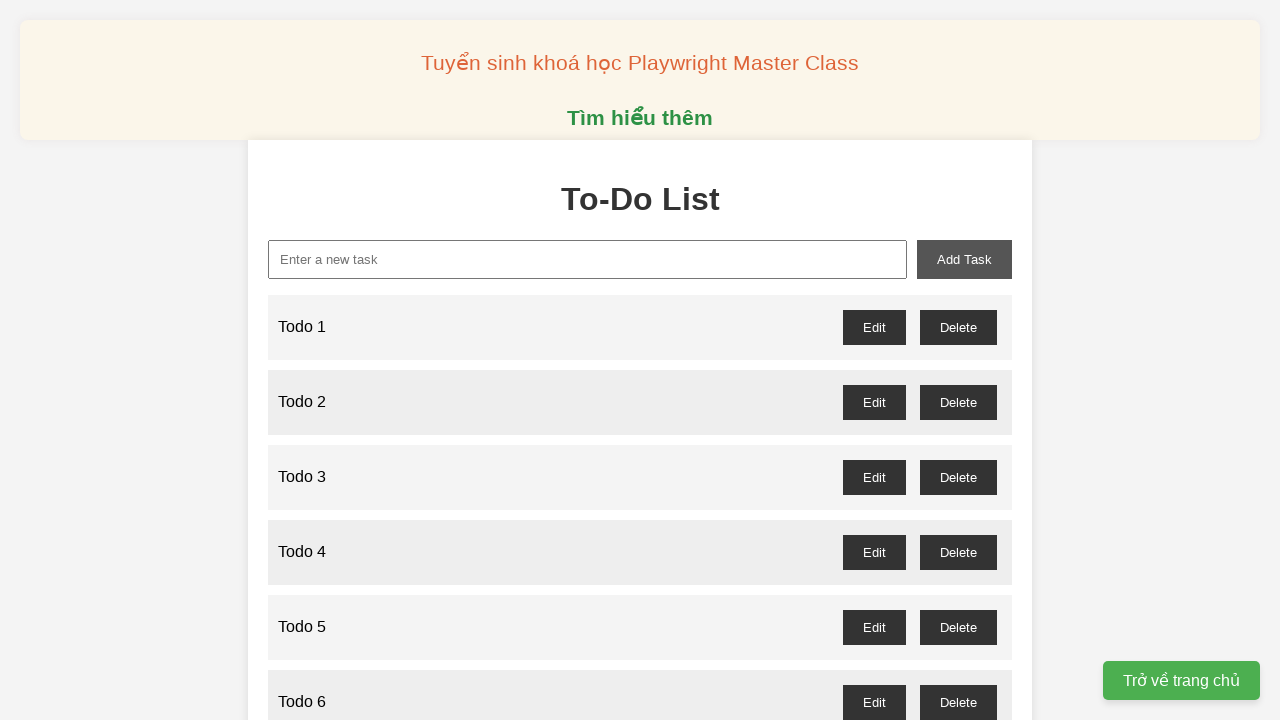

Filled new task input with 'Todo 76' on xpath=//input[@id='new-task']
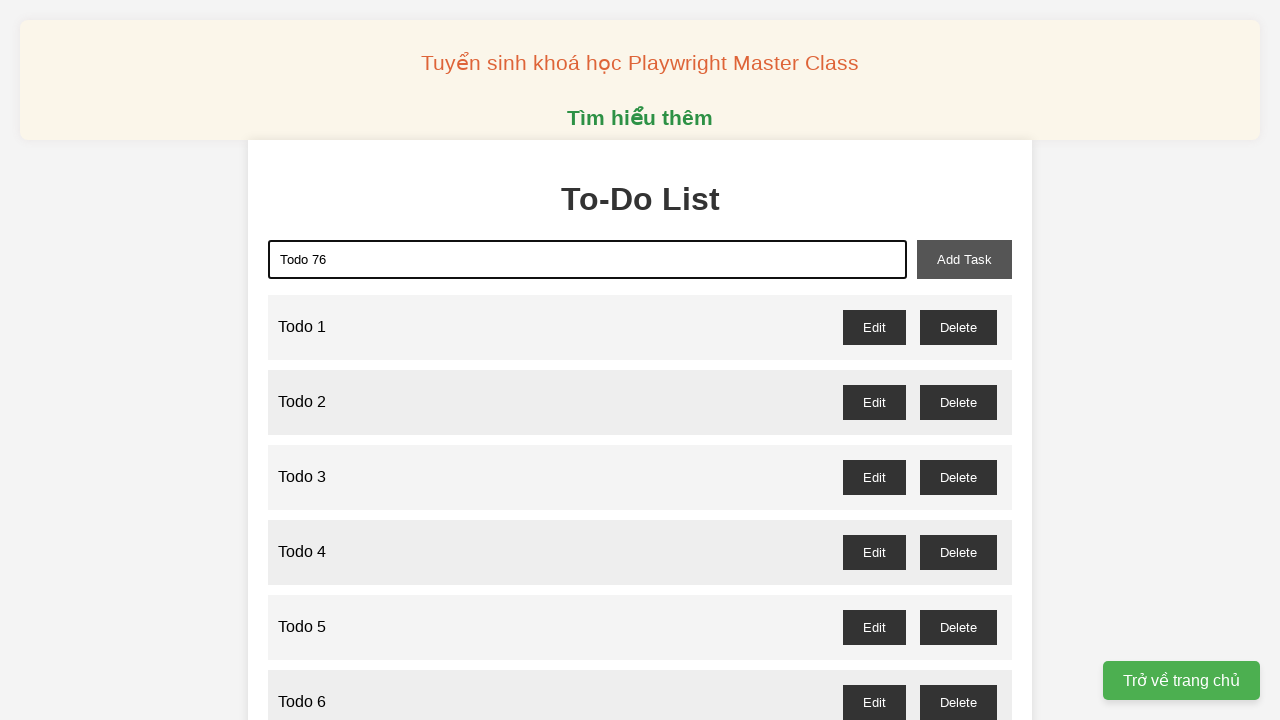

Clicked add task button to create 'Todo 76' at (964, 259) on xpath=//button[@id='add-task']
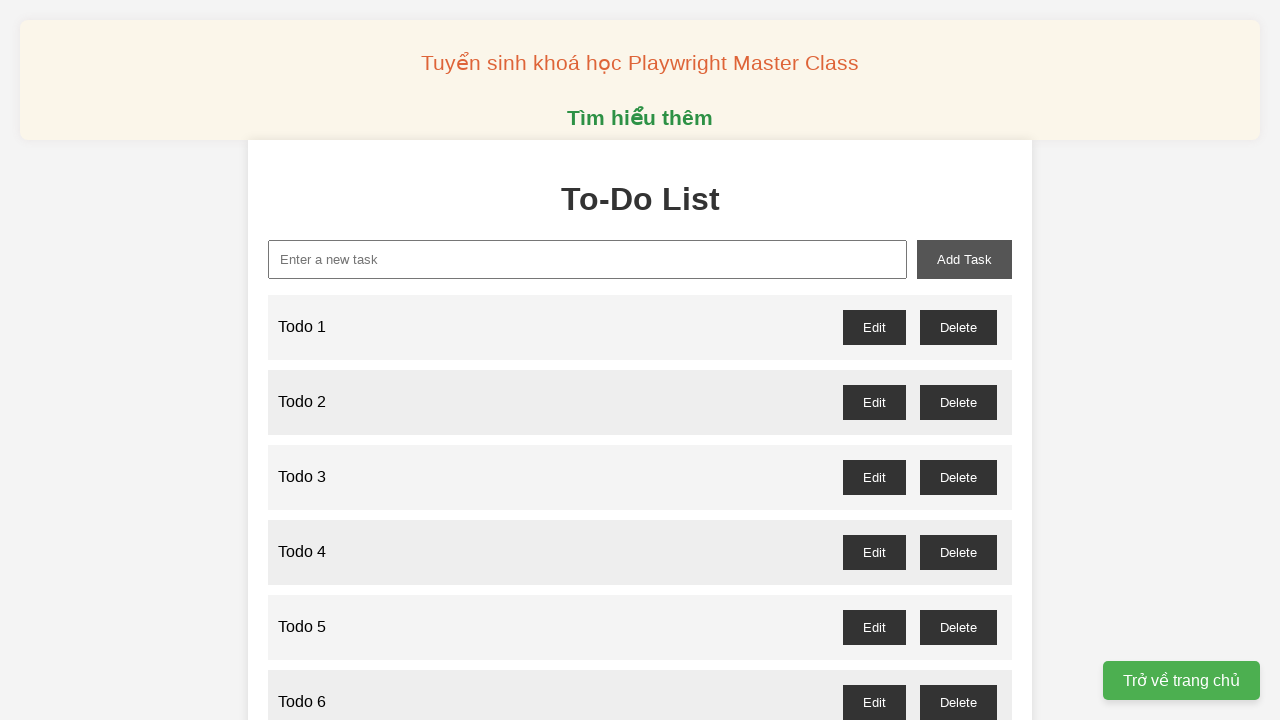

Filled new task input with 'Todo 77' on xpath=//input[@id='new-task']
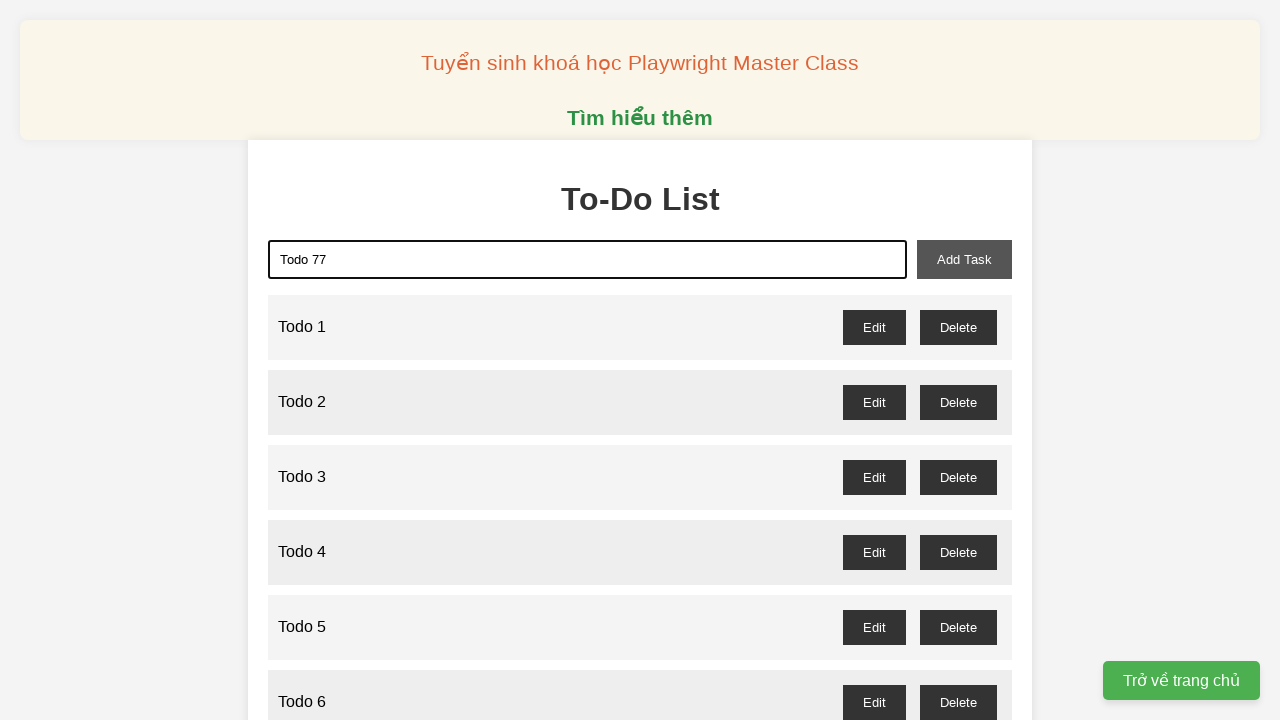

Clicked add task button to create 'Todo 77' at (964, 259) on xpath=//button[@id='add-task']
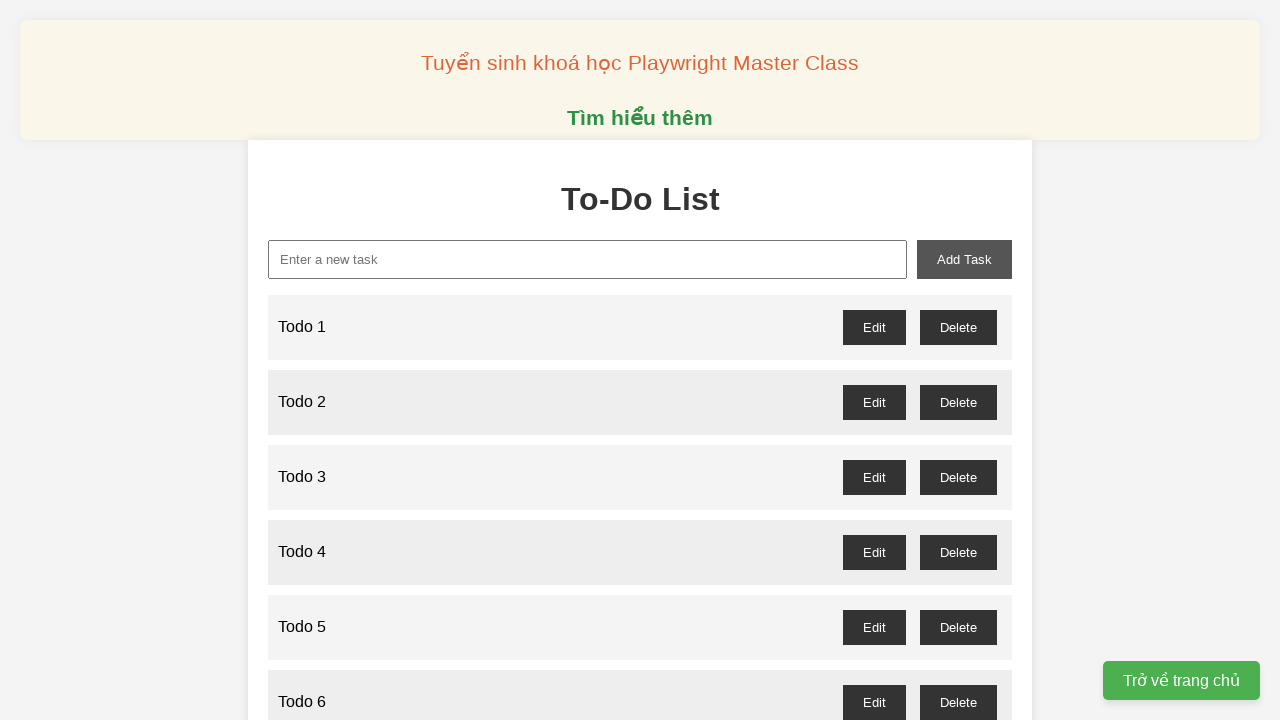

Filled new task input with 'Todo 78' on xpath=//input[@id='new-task']
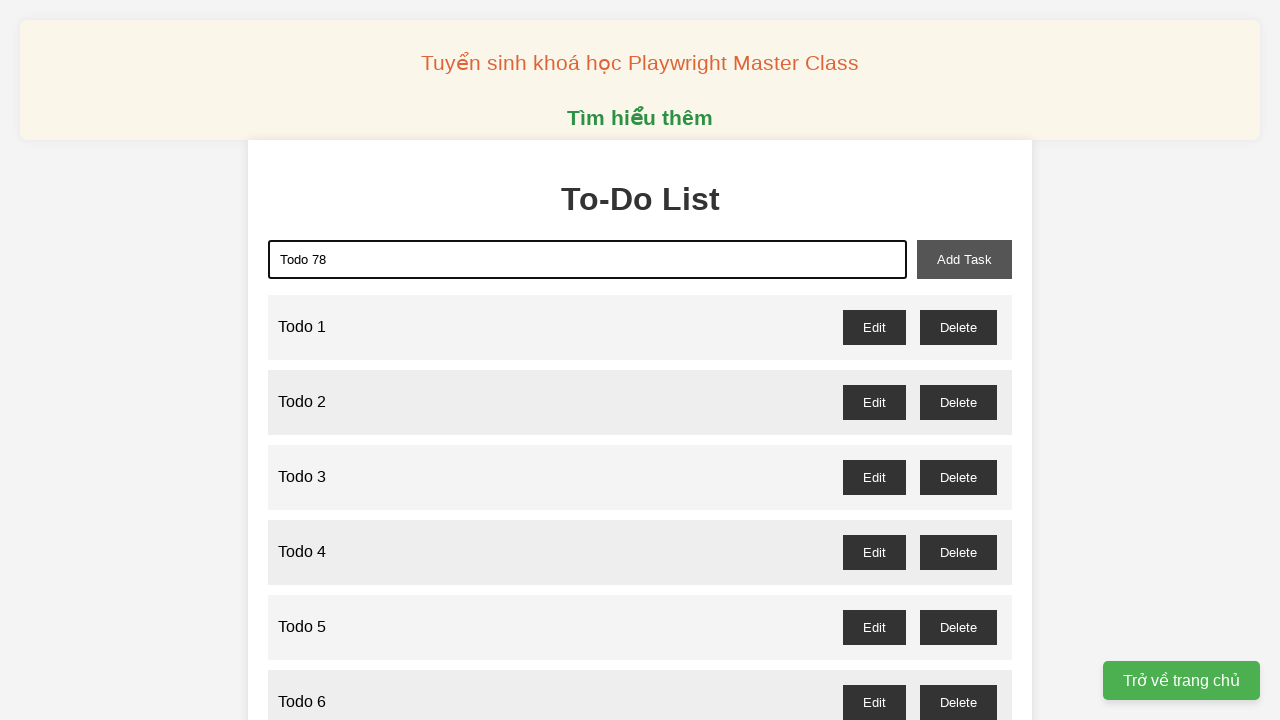

Clicked add task button to create 'Todo 78' at (964, 259) on xpath=//button[@id='add-task']
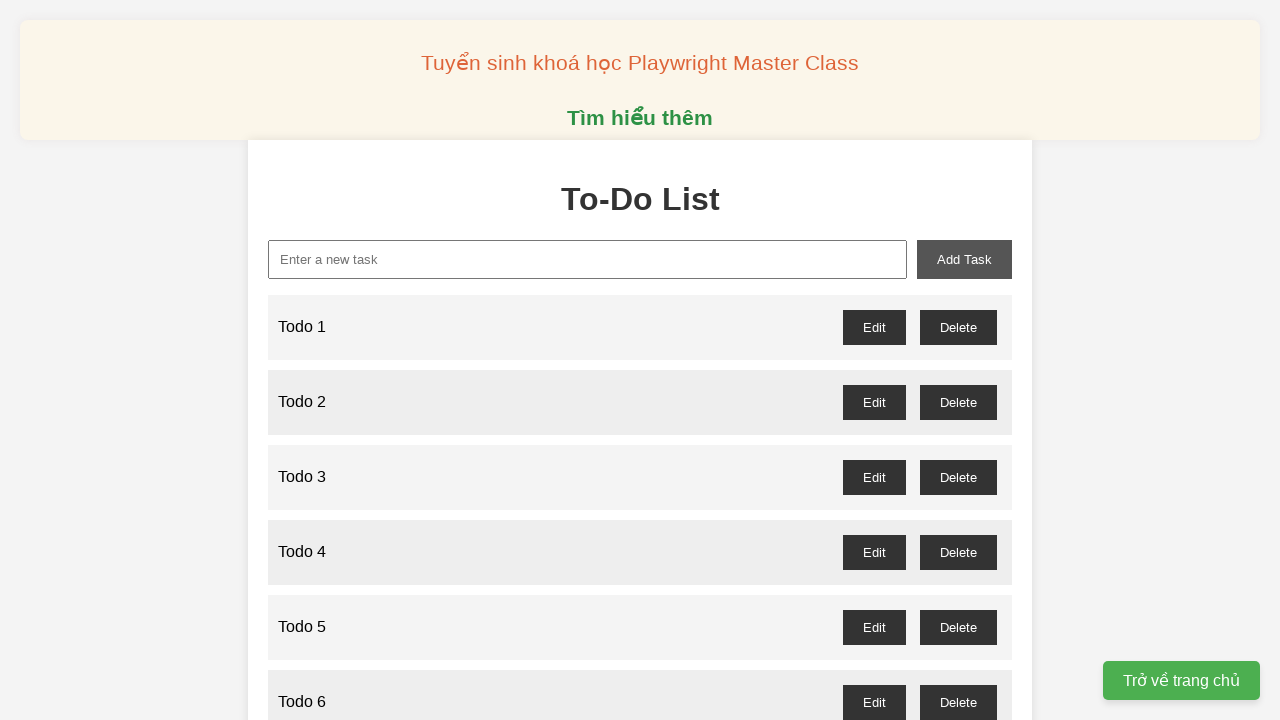

Filled new task input with 'Todo 79' on xpath=//input[@id='new-task']
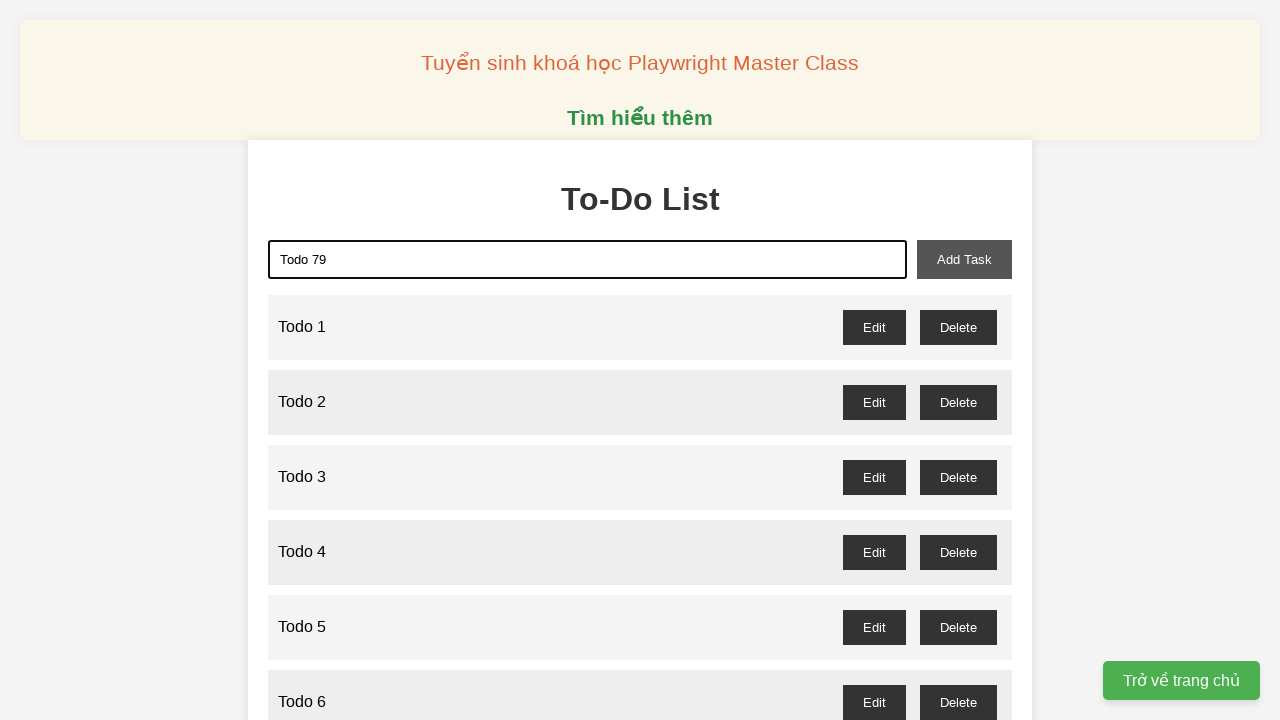

Clicked add task button to create 'Todo 79' at (964, 259) on xpath=//button[@id='add-task']
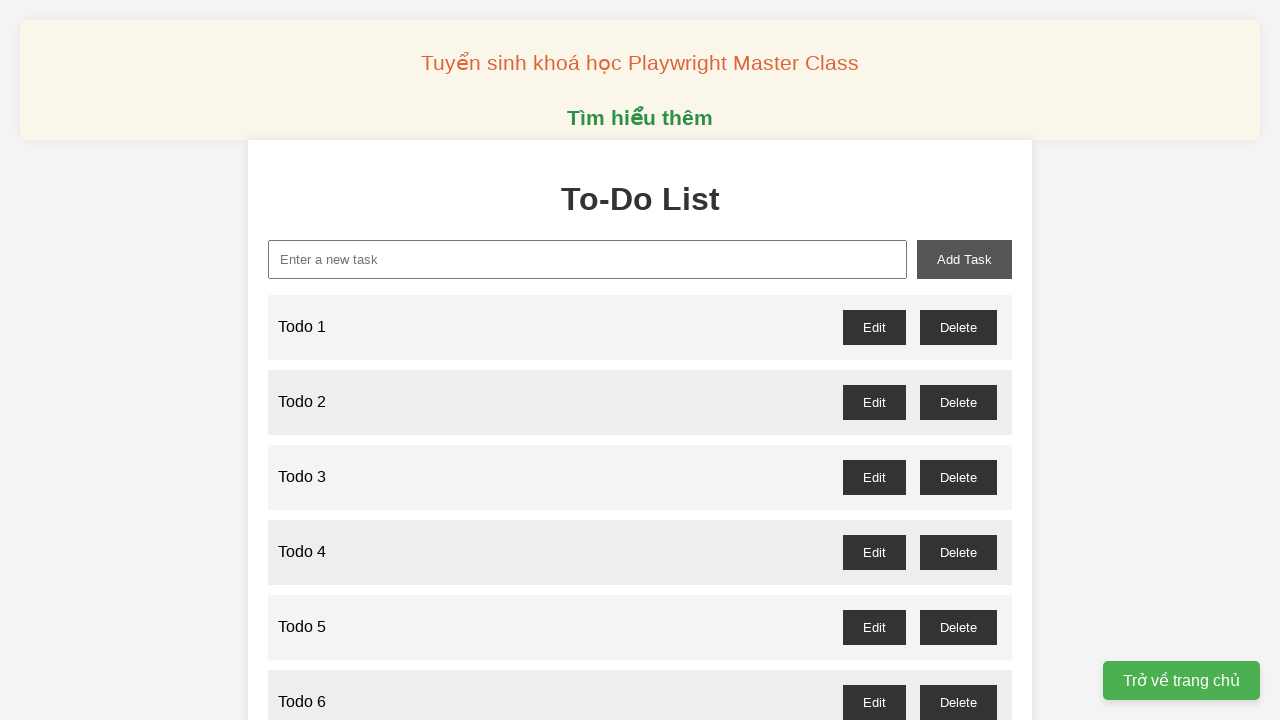

Filled new task input with 'Todo 80' on xpath=//input[@id='new-task']
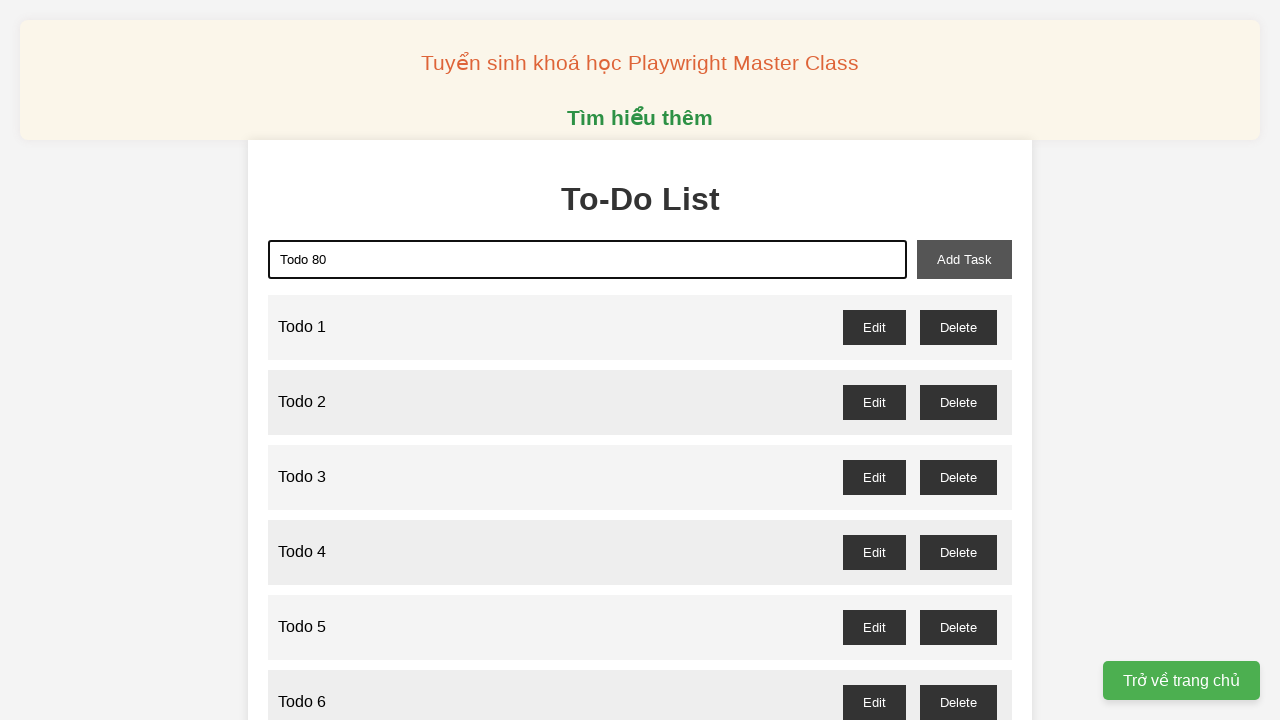

Clicked add task button to create 'Todo 80' at (964, 259) on xpath=//button[@id='add-task']
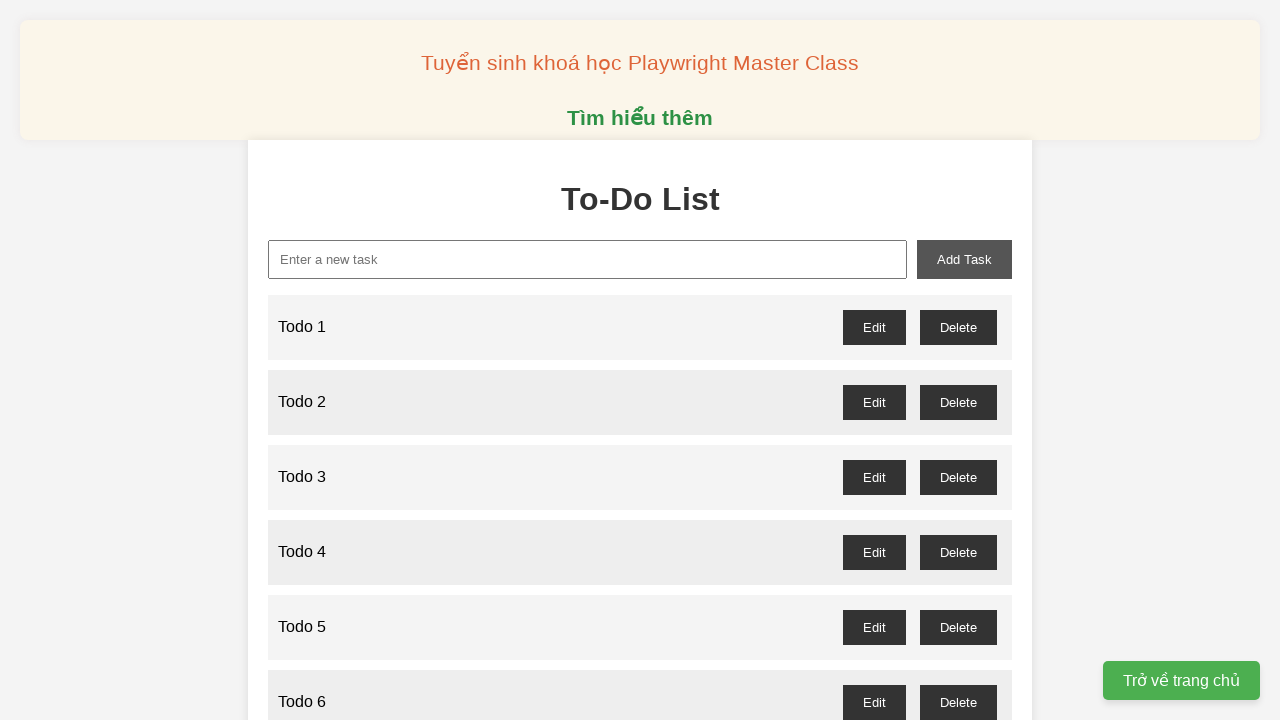

Filled new task input with 'Todo 81' on xpath=//input[@id='new-task']
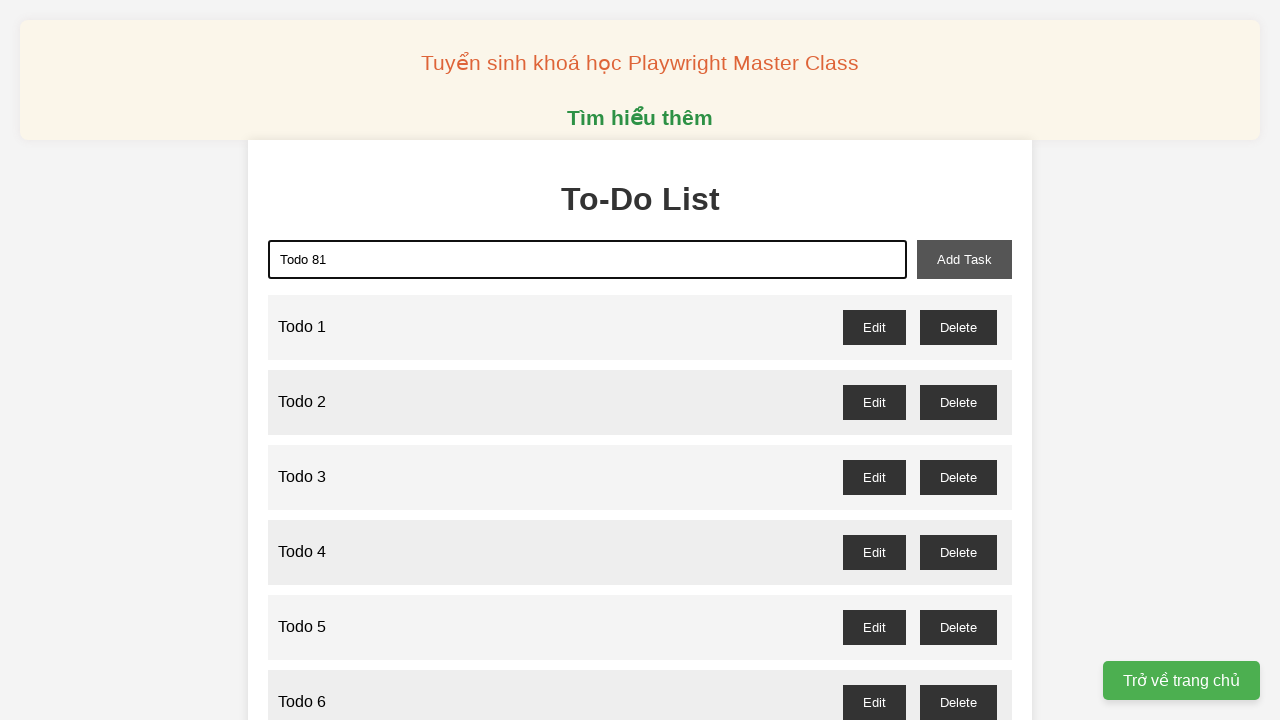

Clicked add task button to create 'Todo 81' at (964, 259) on xpath=//button[@id='add-task']
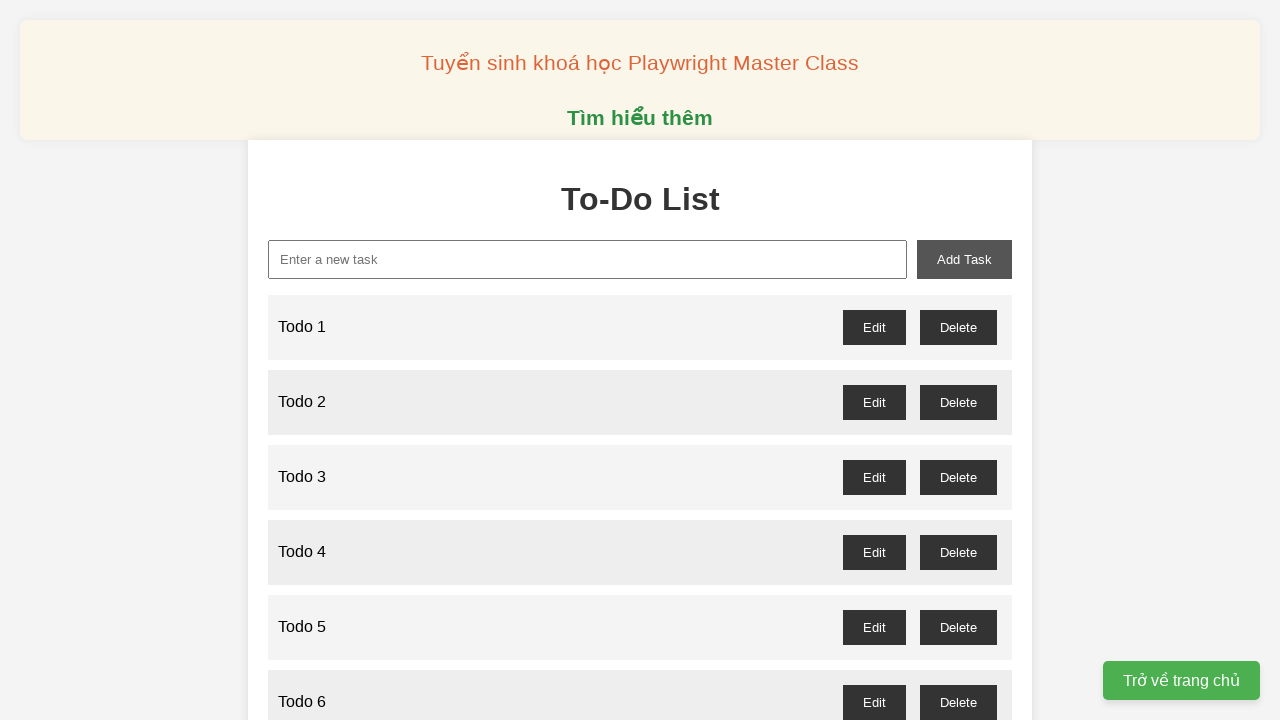

Filled new task input with 'Todo 82' on xpath=//input[@id='new-task']
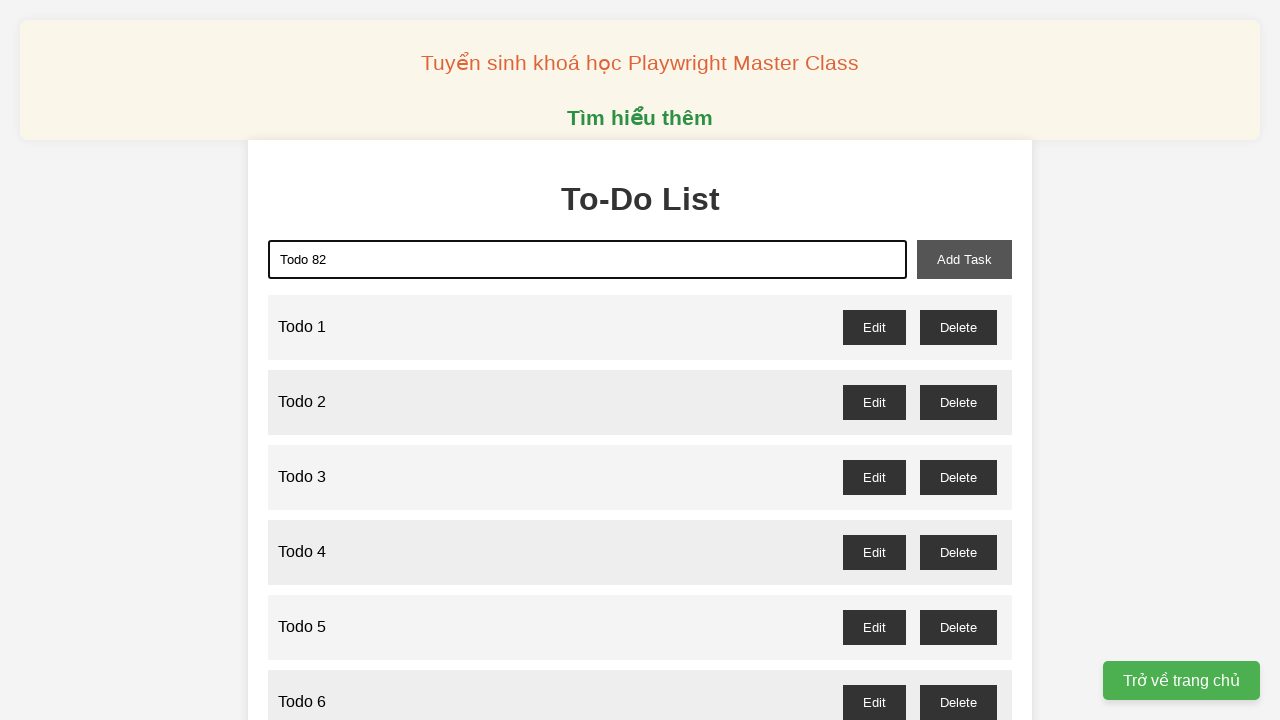

Clicked add task button to create 'Todo 82' at (964, 259) on xpath=//button[@id='add-task']
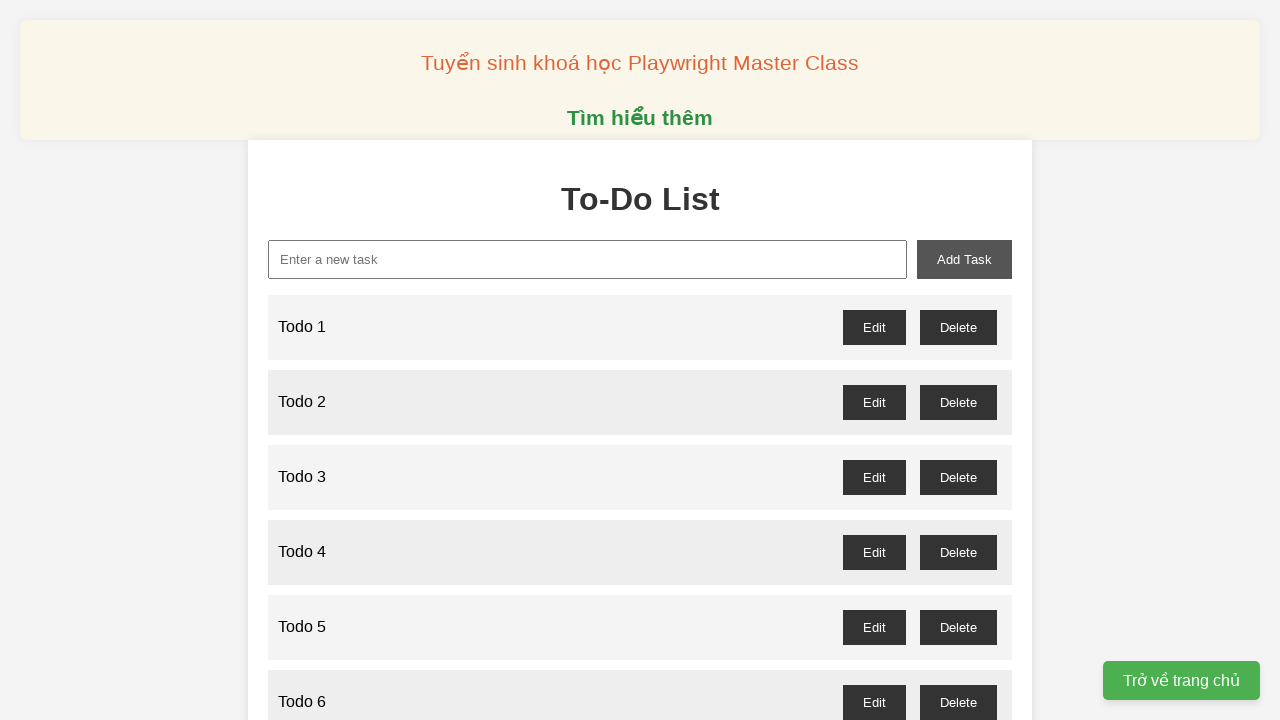

Filled new task input with 'Todo 83' on xpath=//input[@id='new-task']
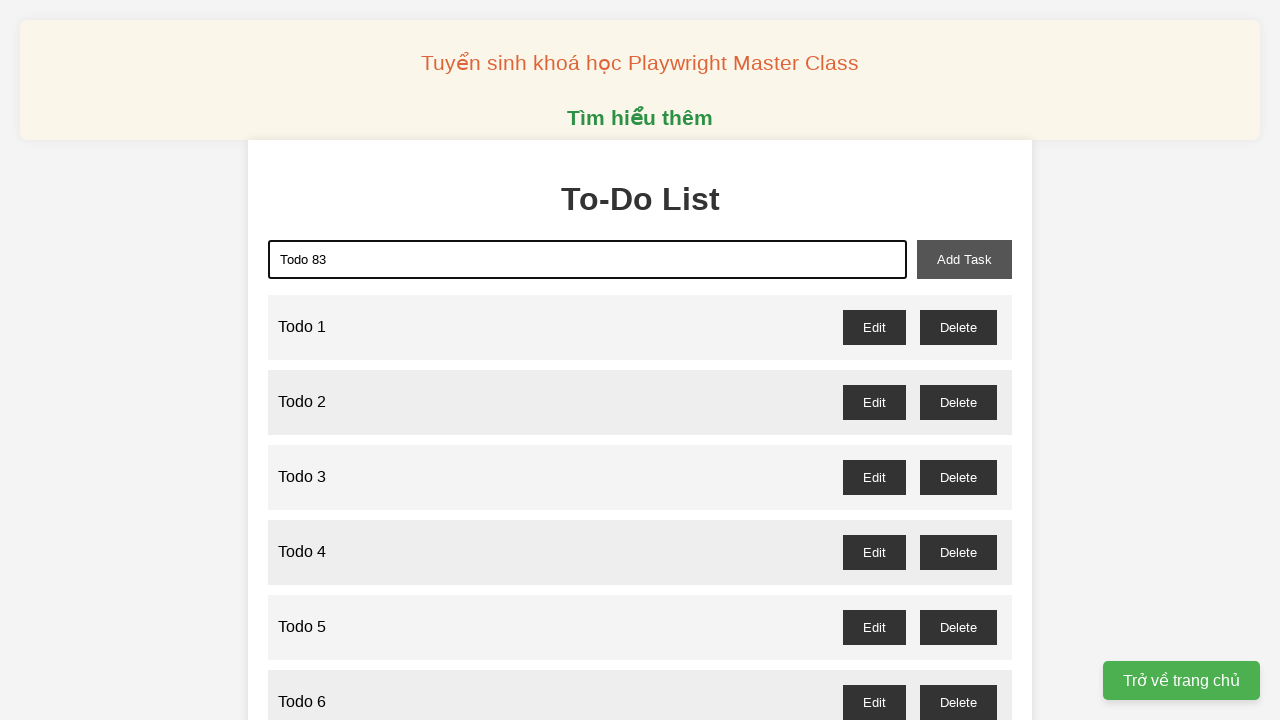

Clicked add task button to create 'Todo 83' at (964, 259) on xpath=//button[@id='add-task']
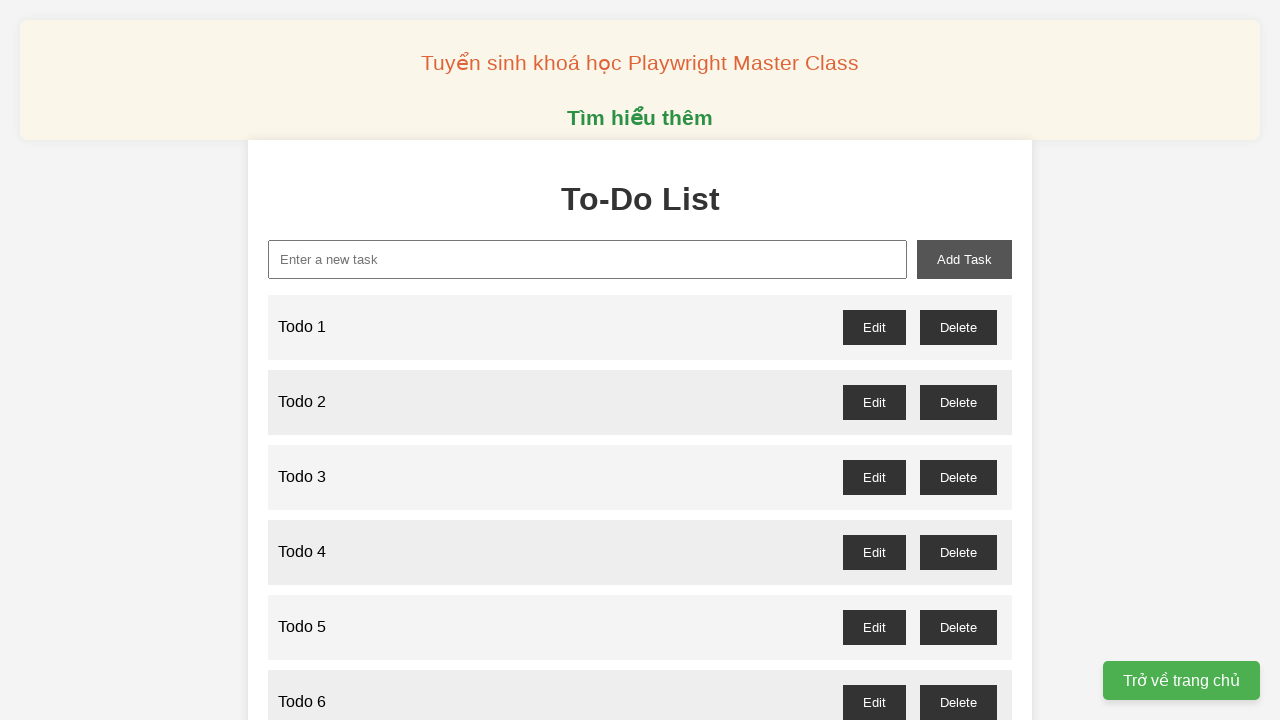

Filled new task input with 'Todo 84' on xpath=//input[@id='new-task']
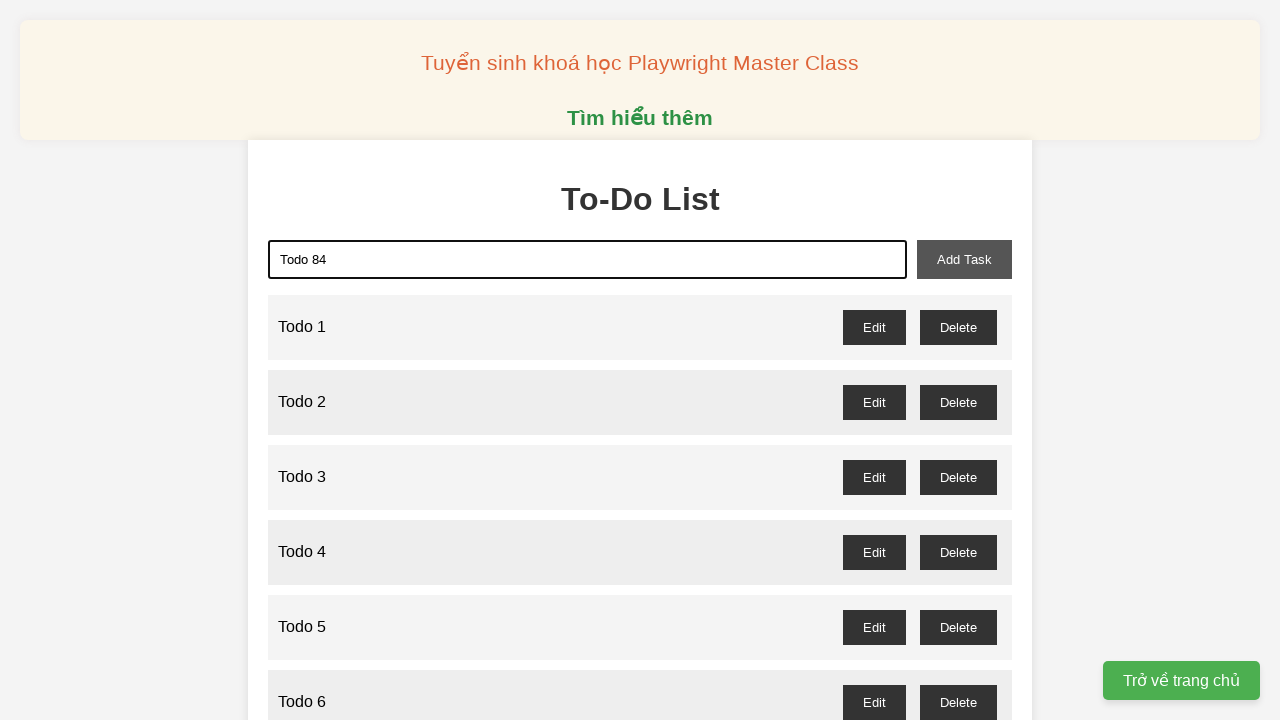

Clicked add task button to create 'Todo 84' at (964, 259) on xpath=//button[@id='add-task']
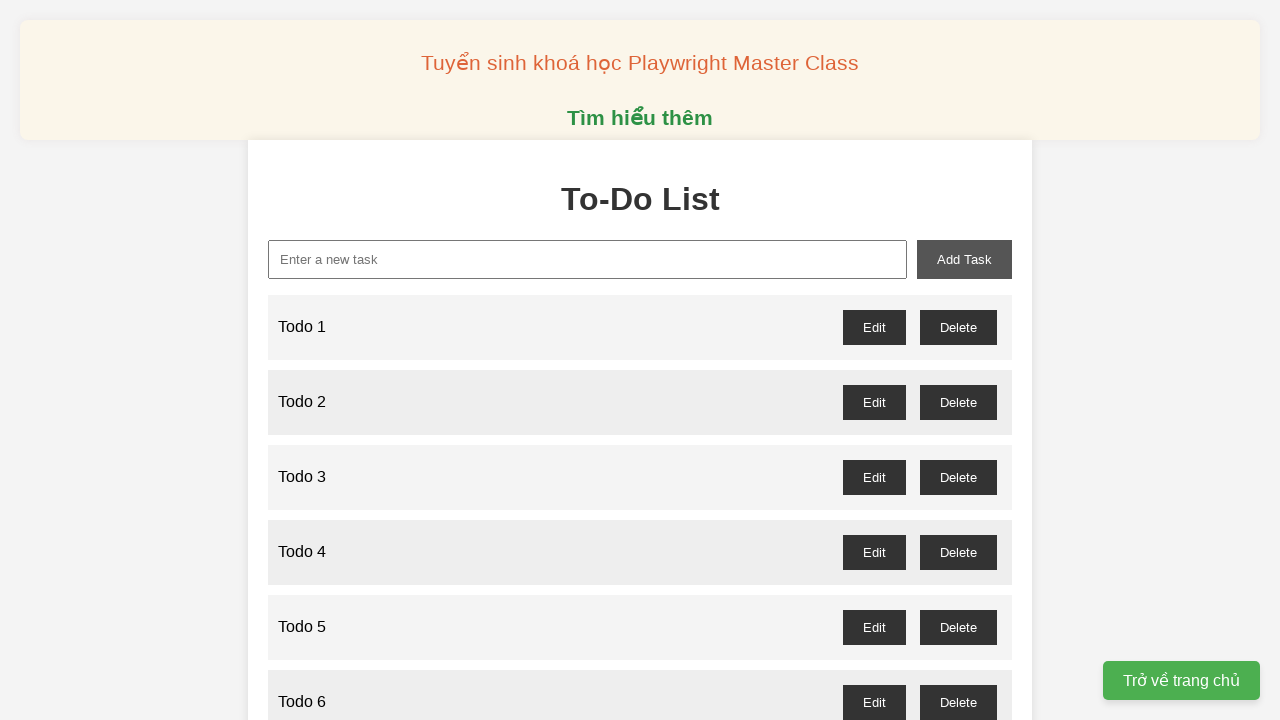

Filled new task input with 'Todo 85' on xpath=//input[@id='new-task']
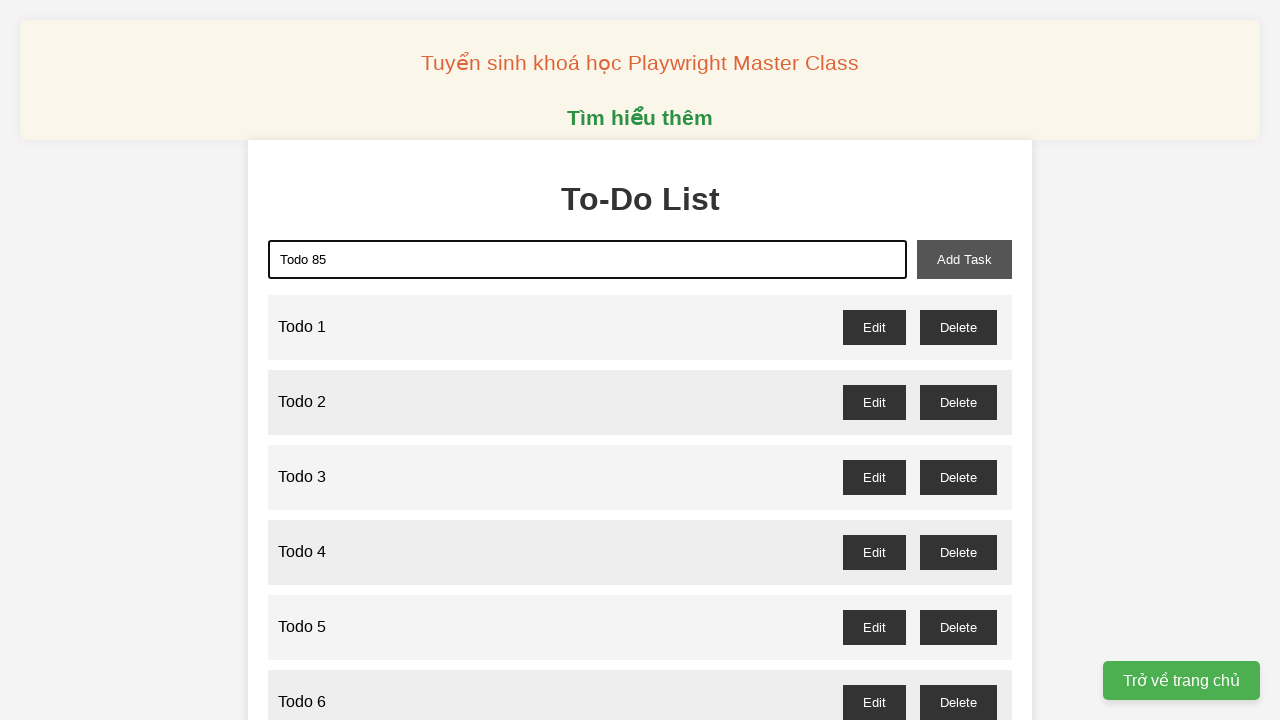

Clicked add task button to create 'Todo 85' at (964, 259) on xpath=//button[@id='add-task']
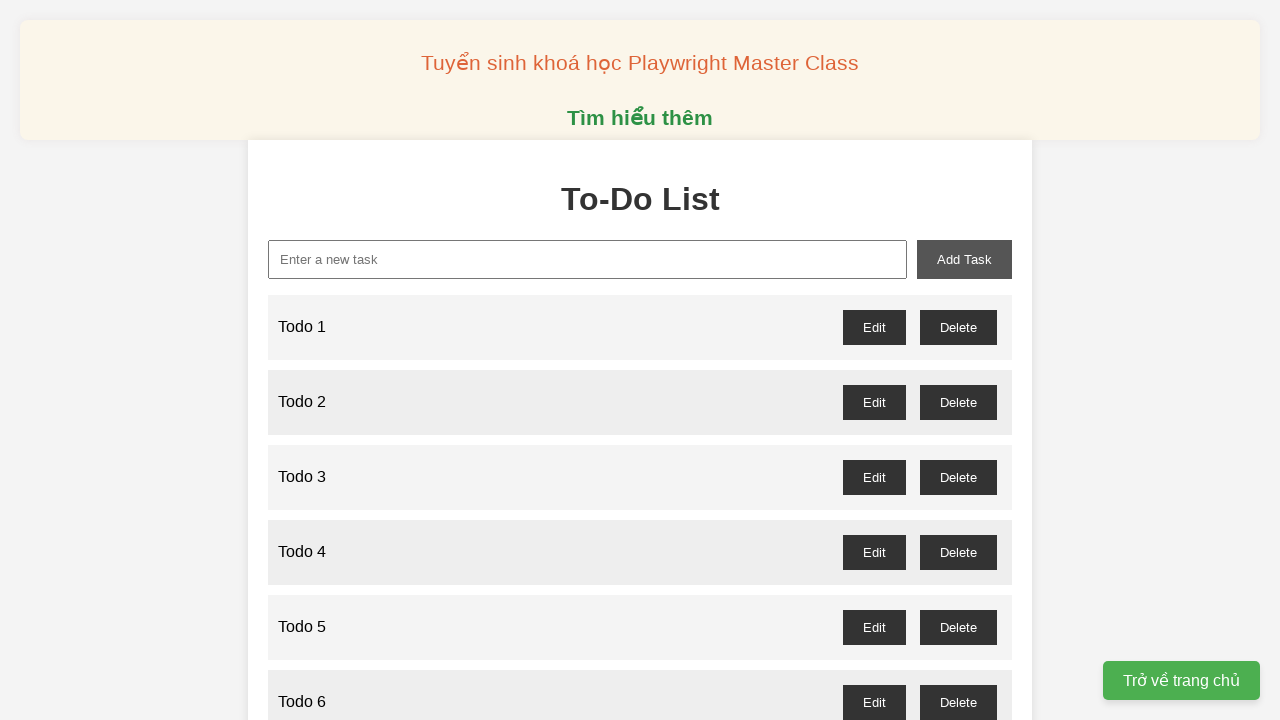

Filled new task input with 'Todo 86' on xpath=//input[@id='new-task']
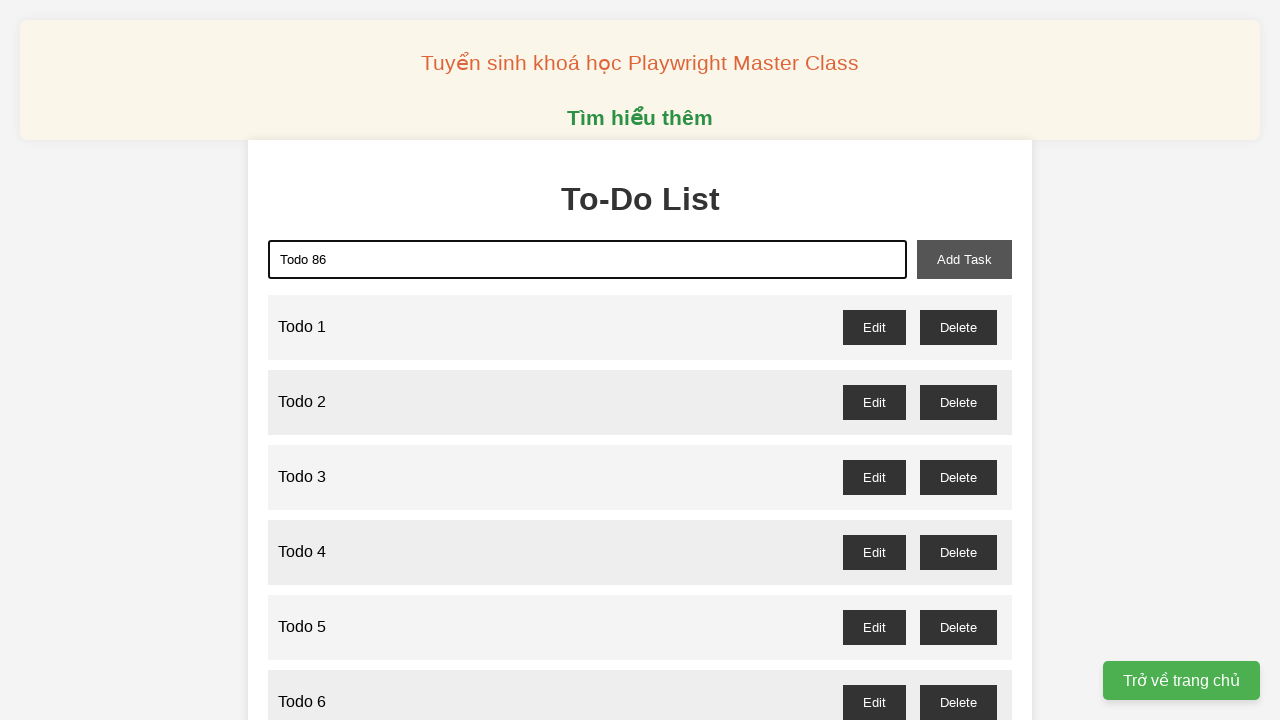

Clicked add task button to create 'Todo 86' at (964, 259) on xpath=//button[@id='add-task']
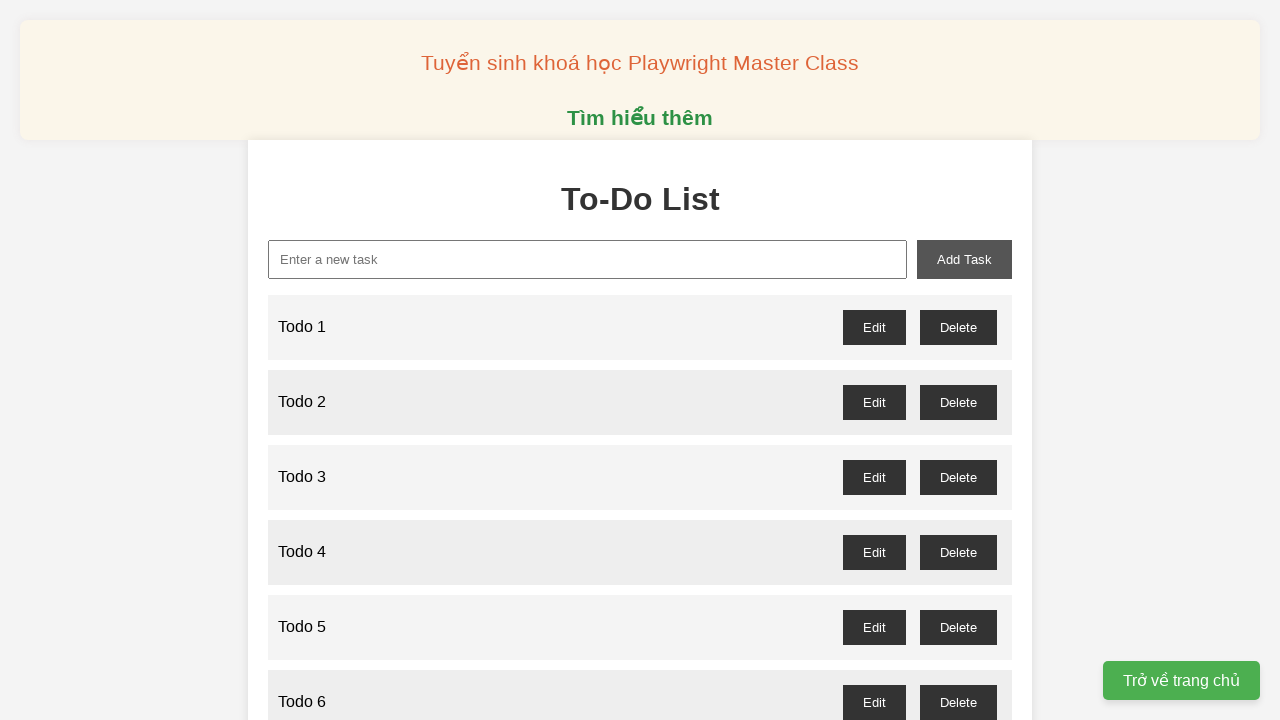

Filled new task input with 'Todo 87' on xpath=//input[@id='new-task']
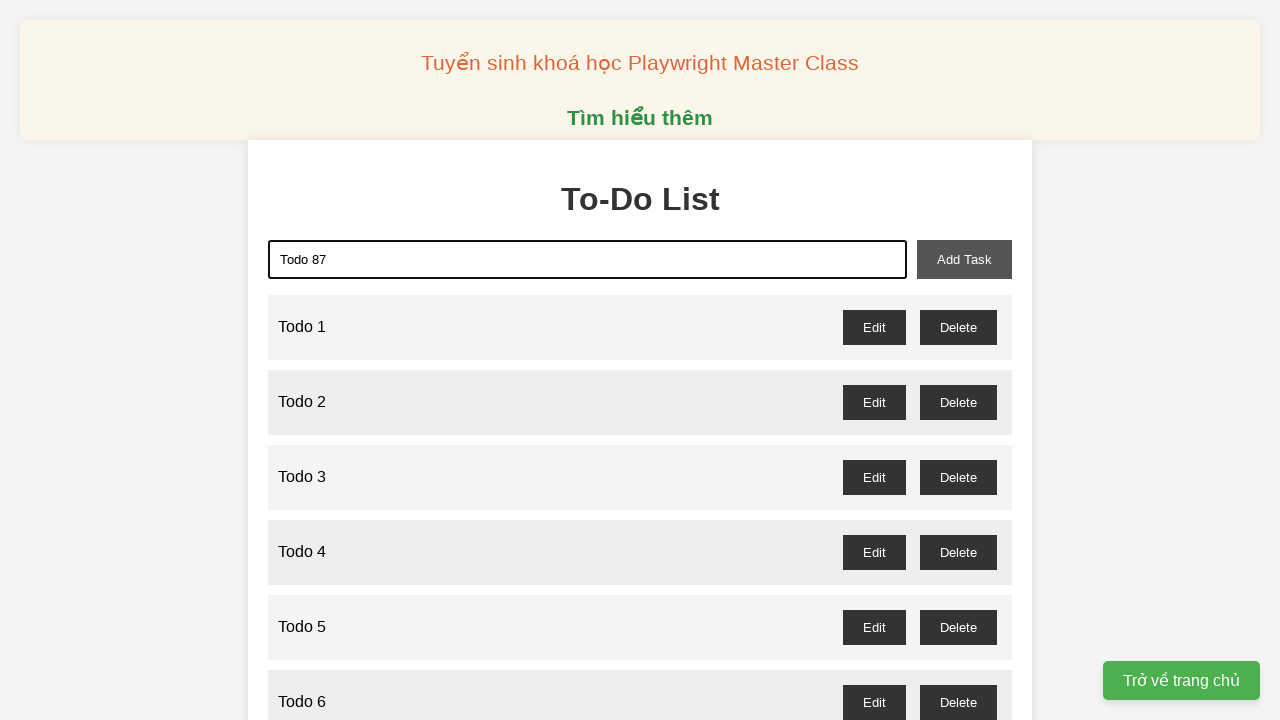

Clicked add task button to create 'Todo 87' at (964, 259) on xpath=//button[@id='add-task']
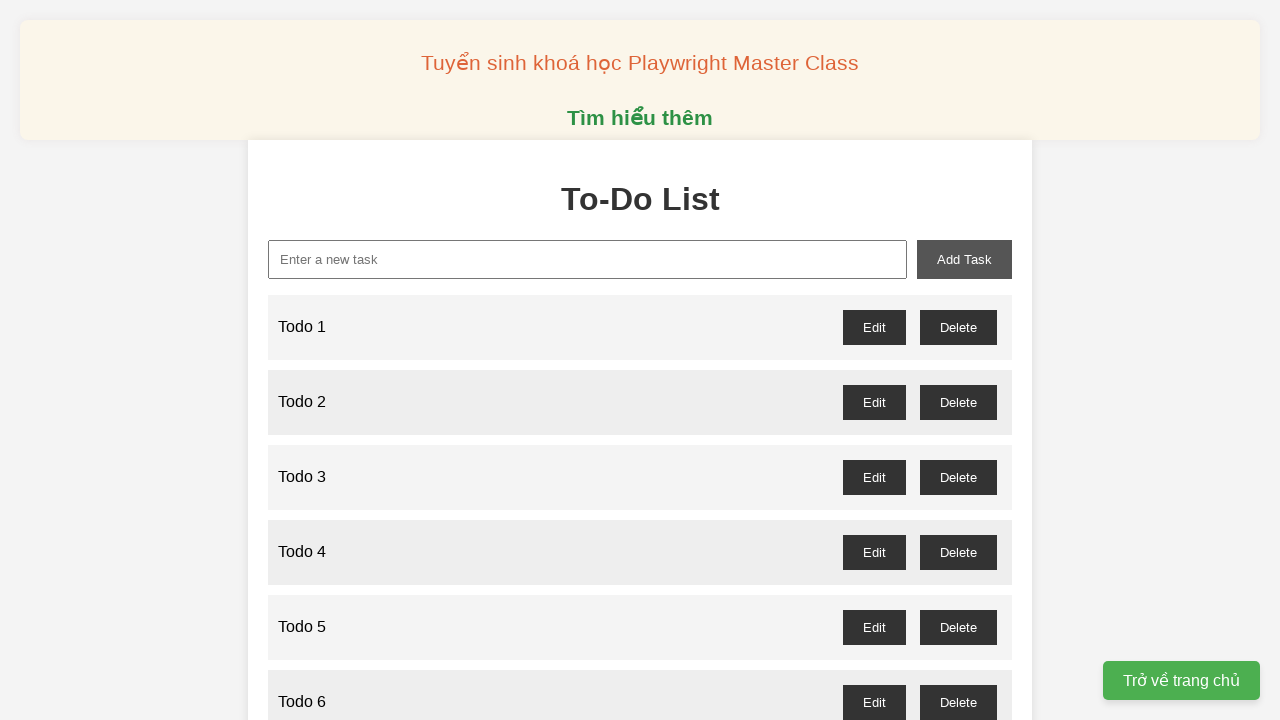

Filled new task input with 'Todo 88' on xpath=//input[@id='new-task']
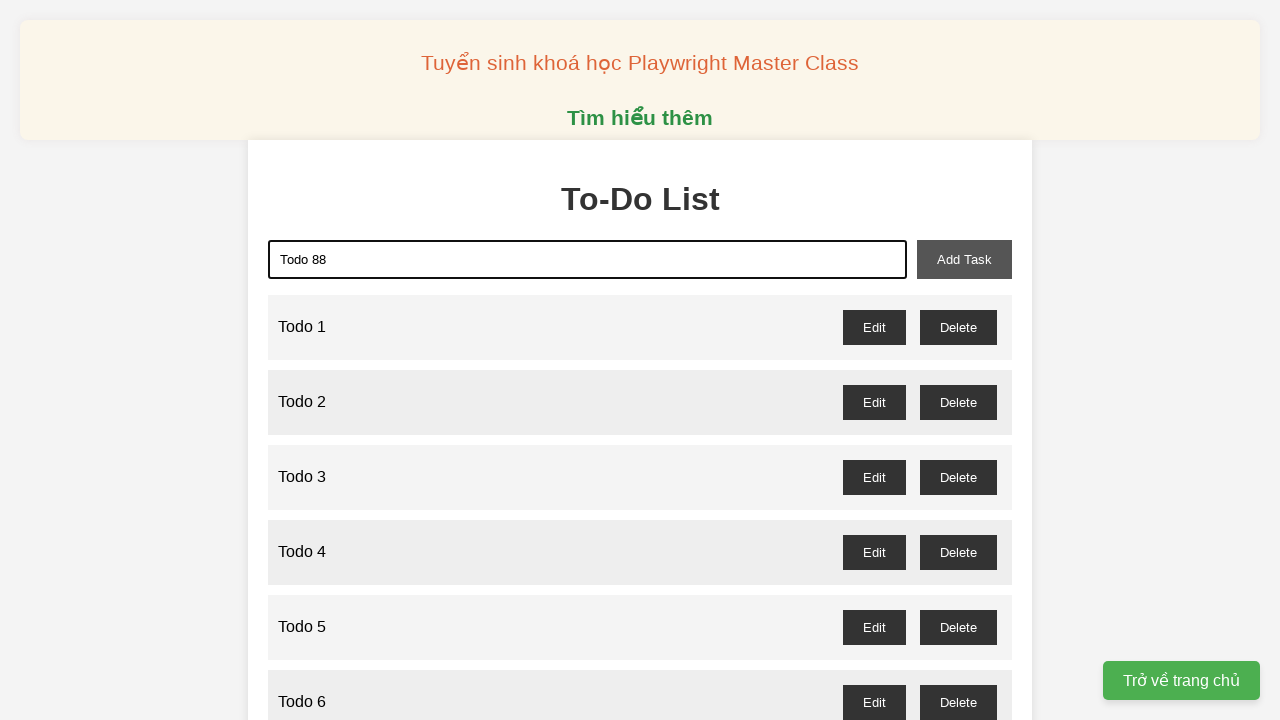

Clicked add task button to create 'Todo 88' at (964, 259) on xpath=//button[@id='add-task']
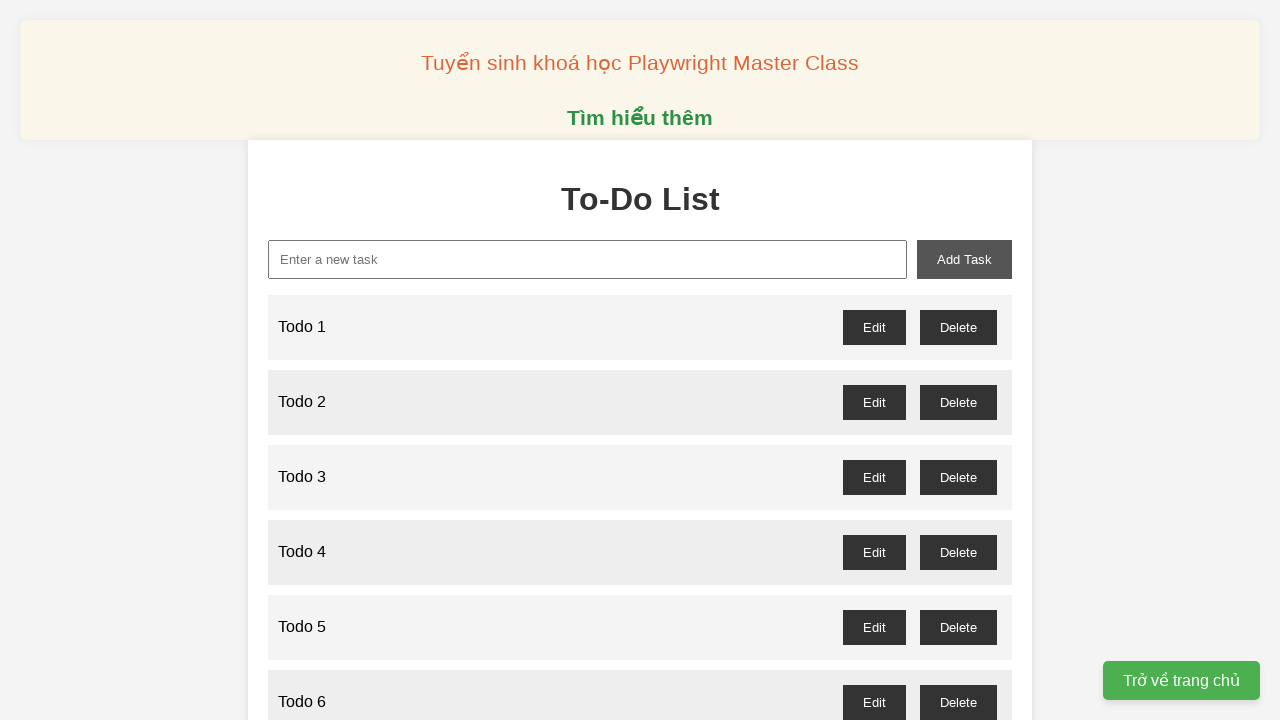

Filled new task input with 'Todo 89' on xpath=//input[@id='new-task']
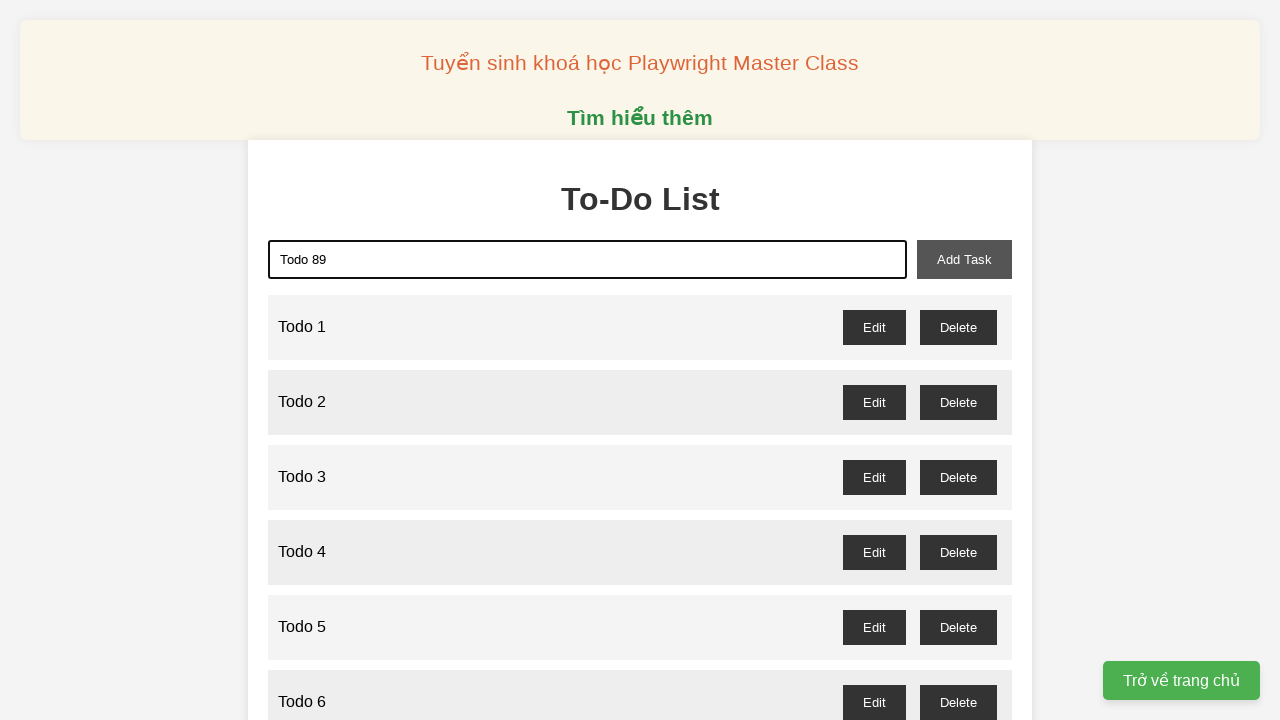

Clicked add task button to create 'Todo 89' at (964, 259) on xpath=//button[@id='add-task']
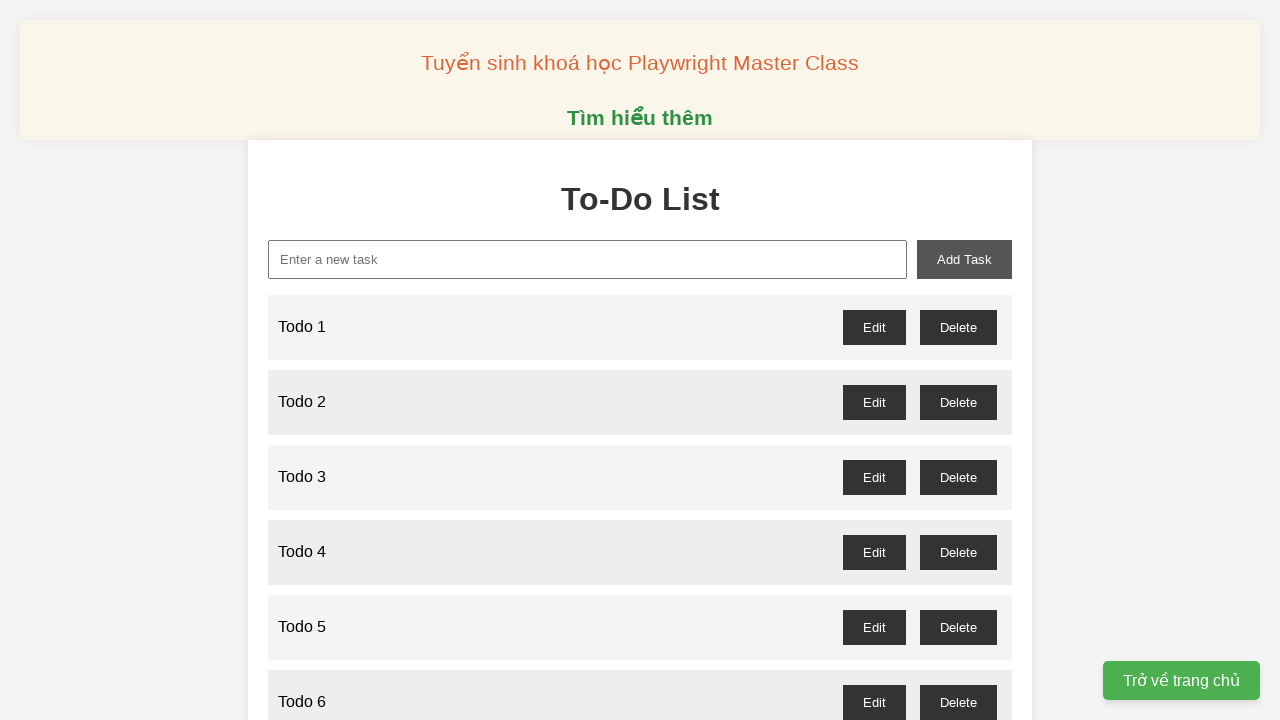

Filled new task input with 'Todo 90' on xpath=//input[@id='new-task']
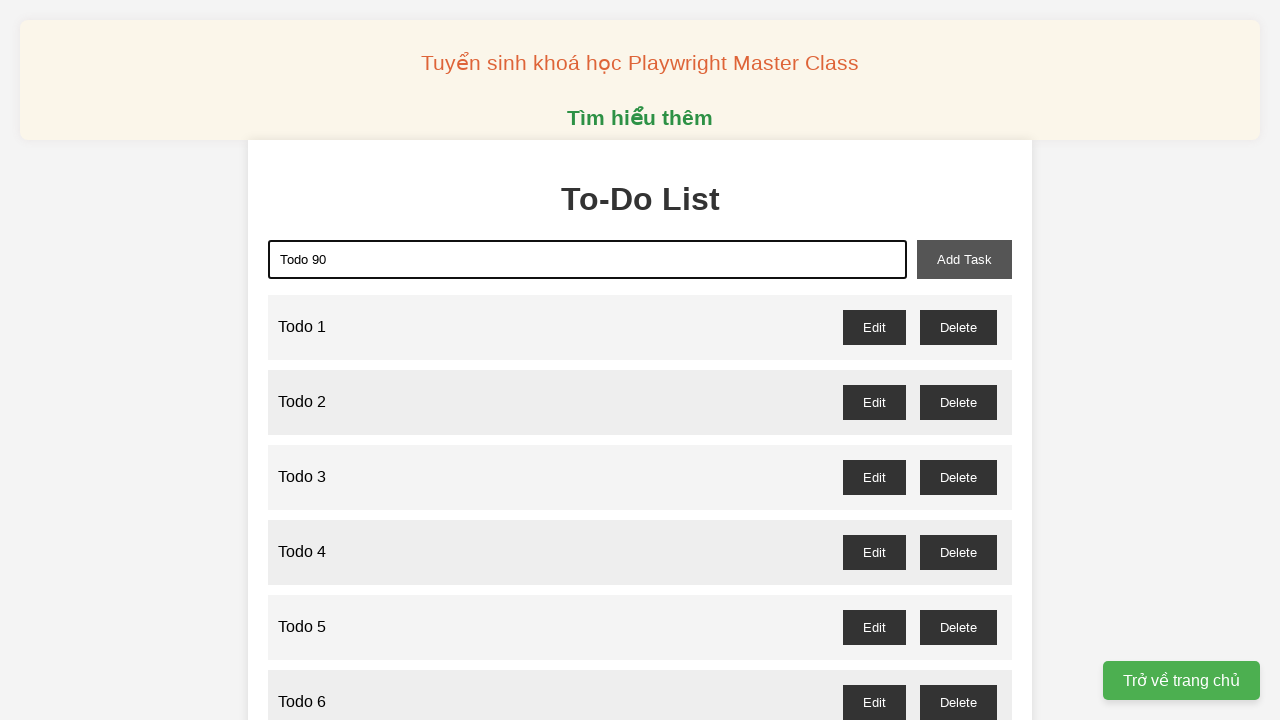

Clicked add task button to create 'Todo 90' at (964, 259) on xpath=//button[@id='add-task']
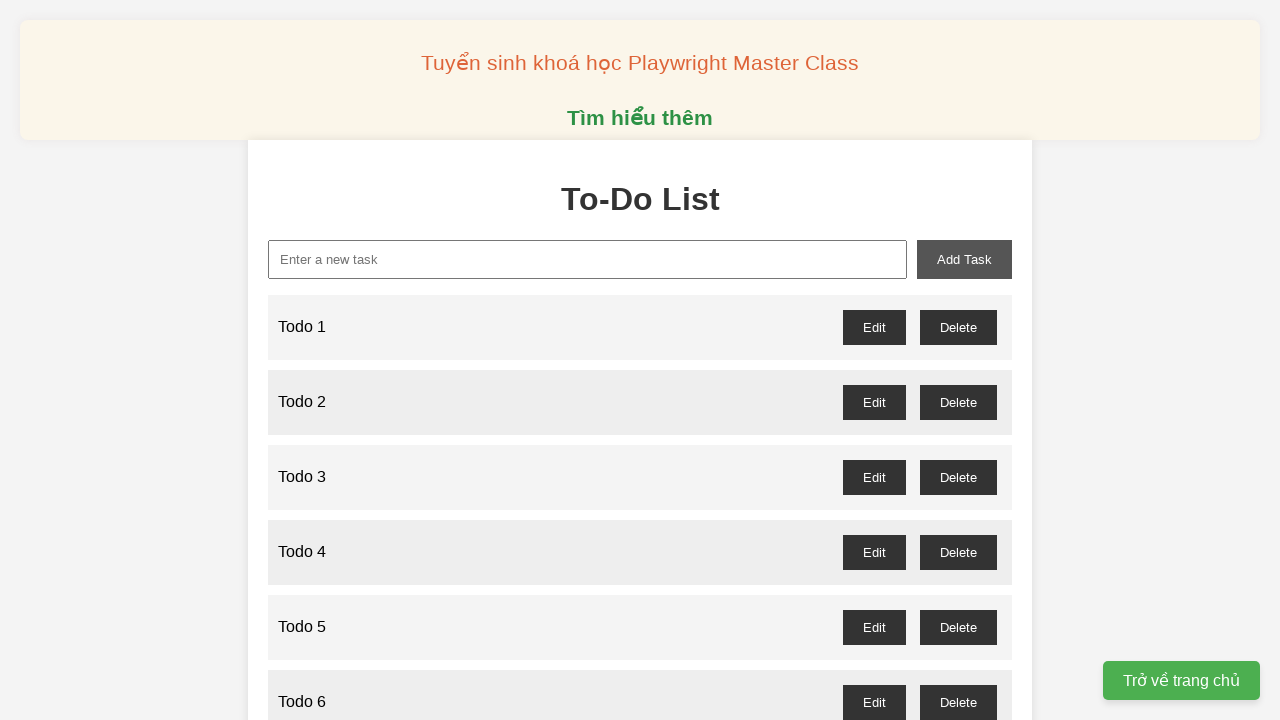

Filled new task input with 'Todo 91' on xpath=//input[@id='new-task']
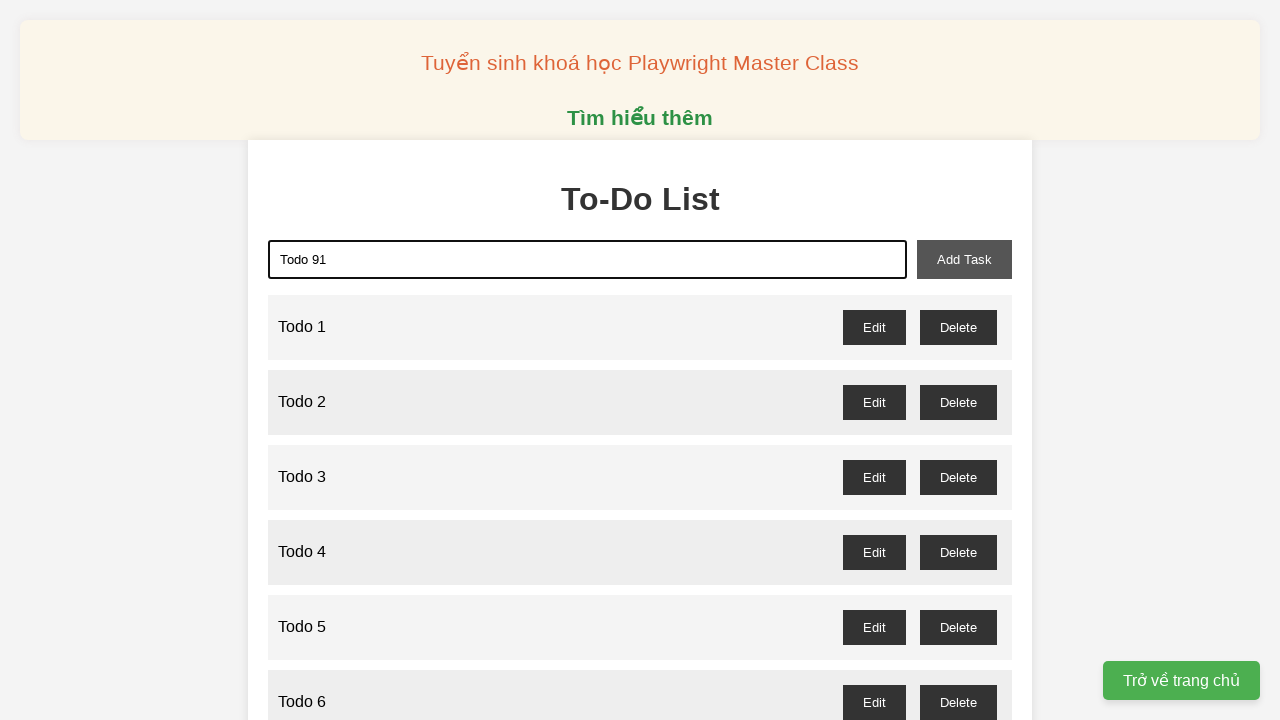

Clicked add task button to create 'Todo 91' at (964, 259) on xpath=//button[@id='add-task']
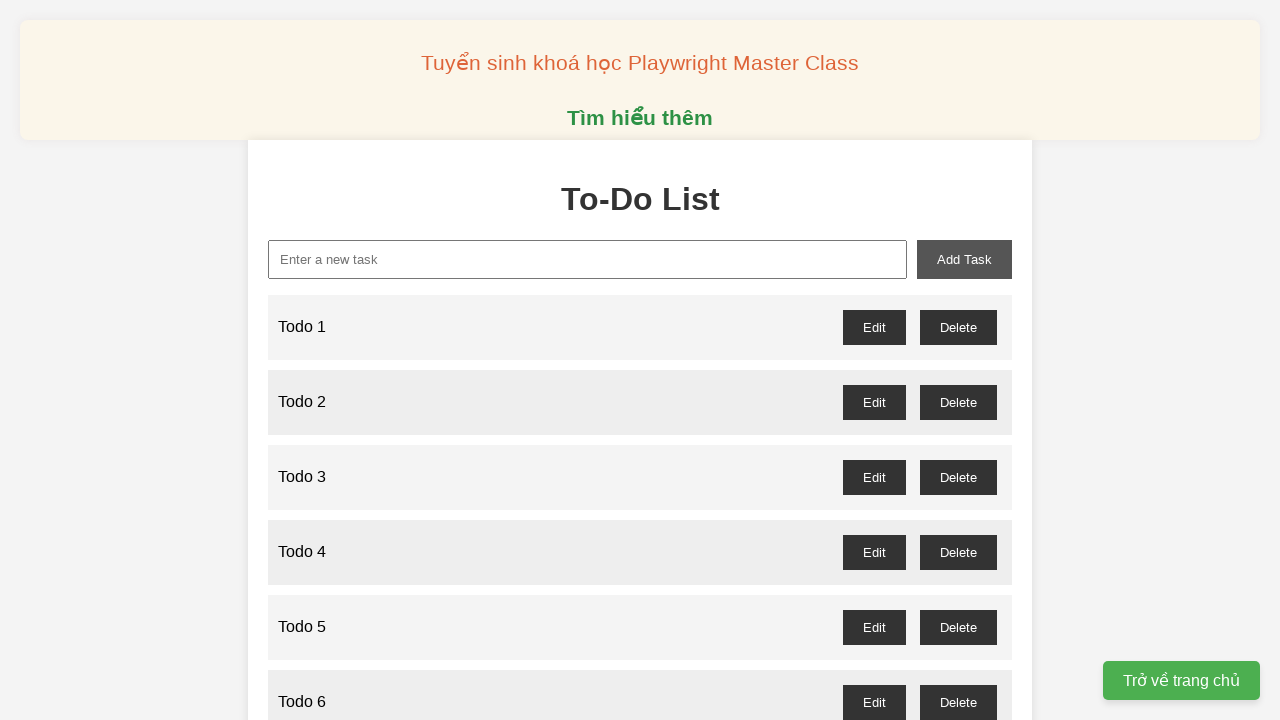

Filled new task input with 'Todo 92' on xpath=//input[@id='new-task']
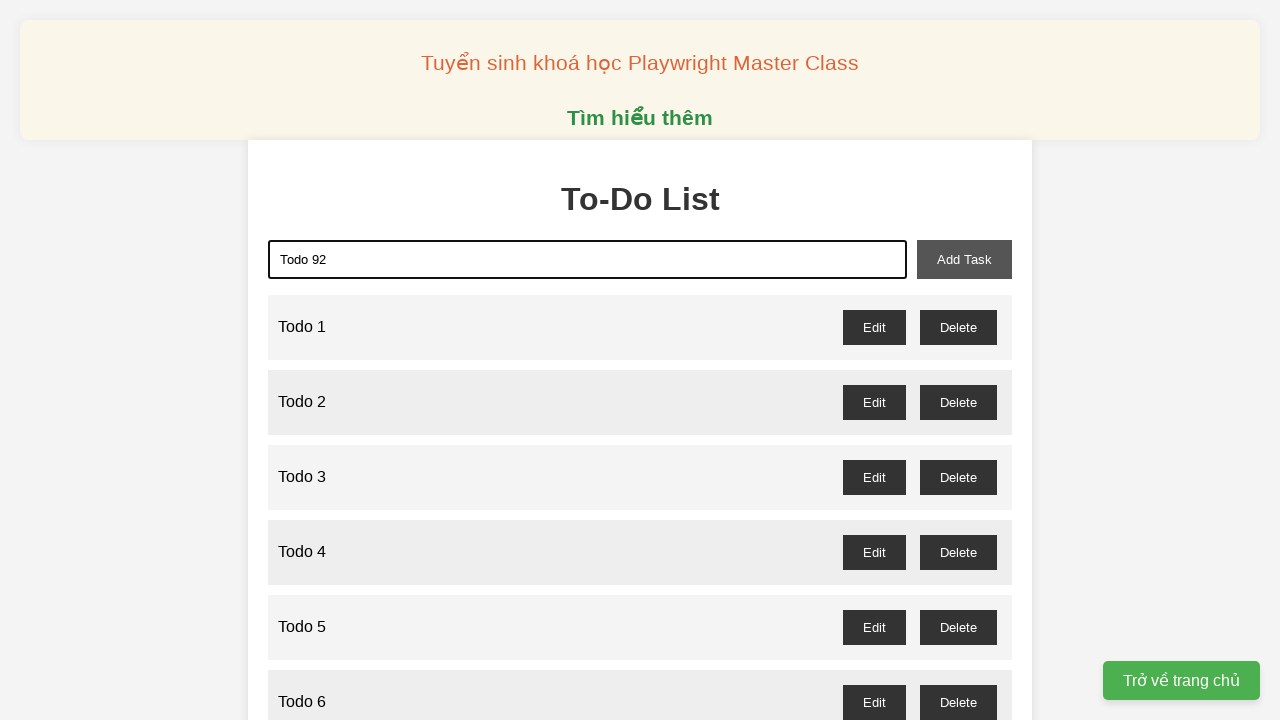

Clicked add task button to create 'Todo 92' at (964, 259) on xpath=//button[@id='add-task']
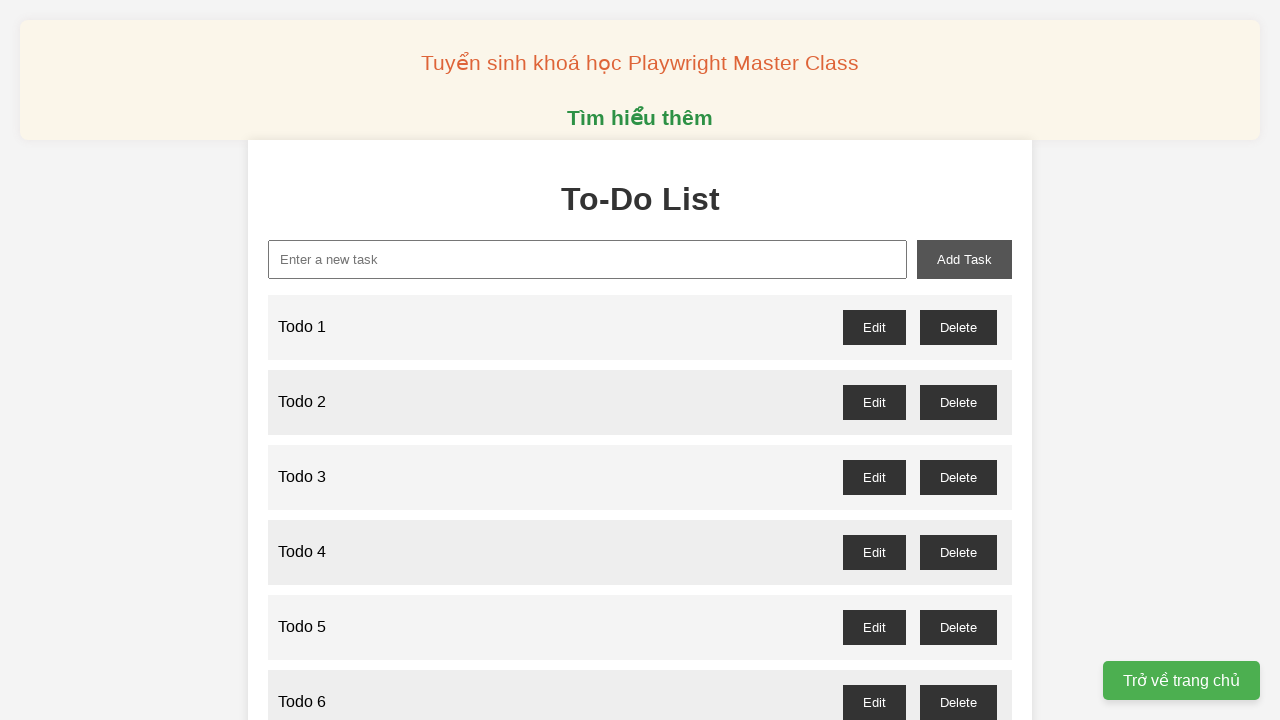

Filled new task input with 'Todo 93' on xpath=//input[@id='new-task']
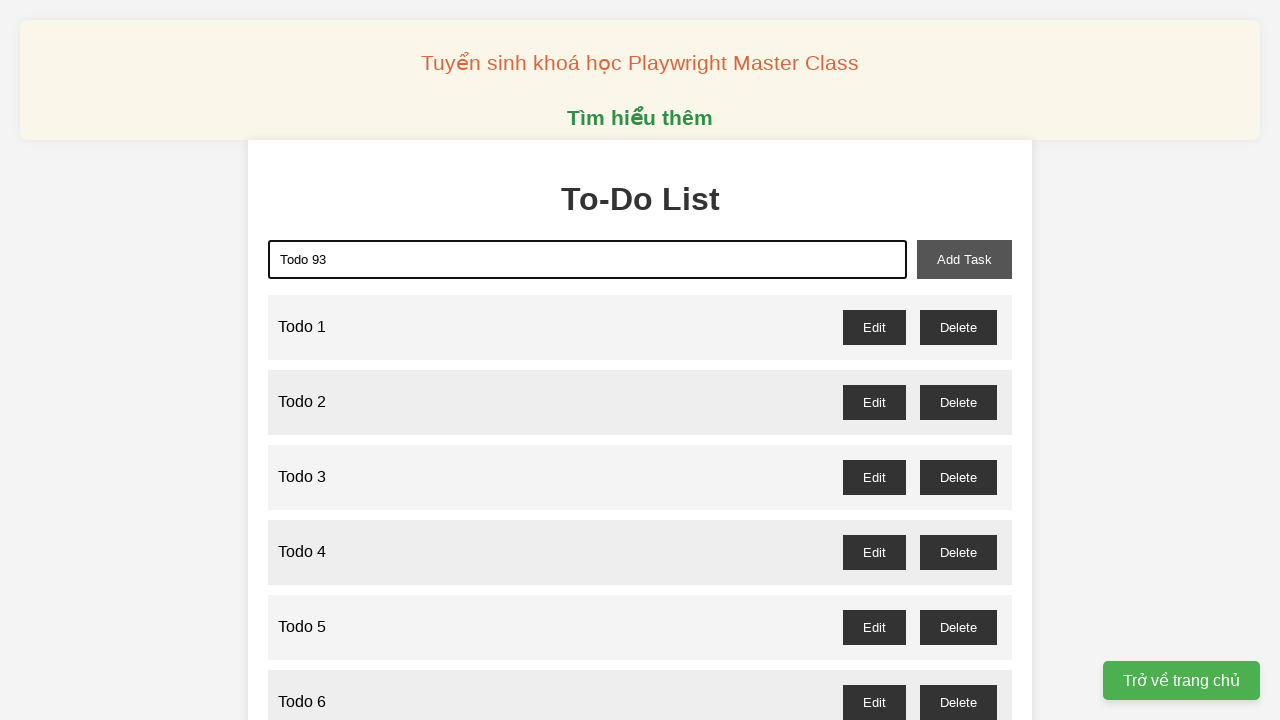

Clicked add task button to create 'Todo 93' at (964, 259) on xpath=//button[@id='add-task']
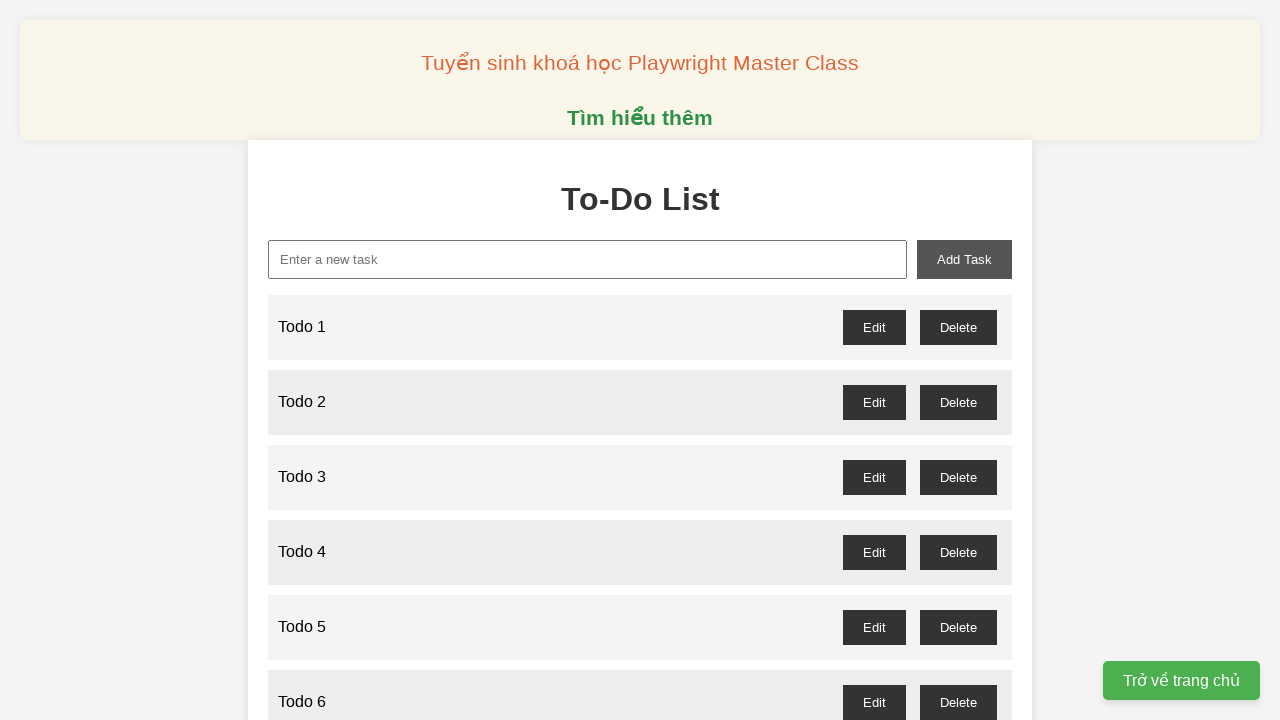

Filled new task input with 'Todo 94' on xpath=//input[@id='new-task']
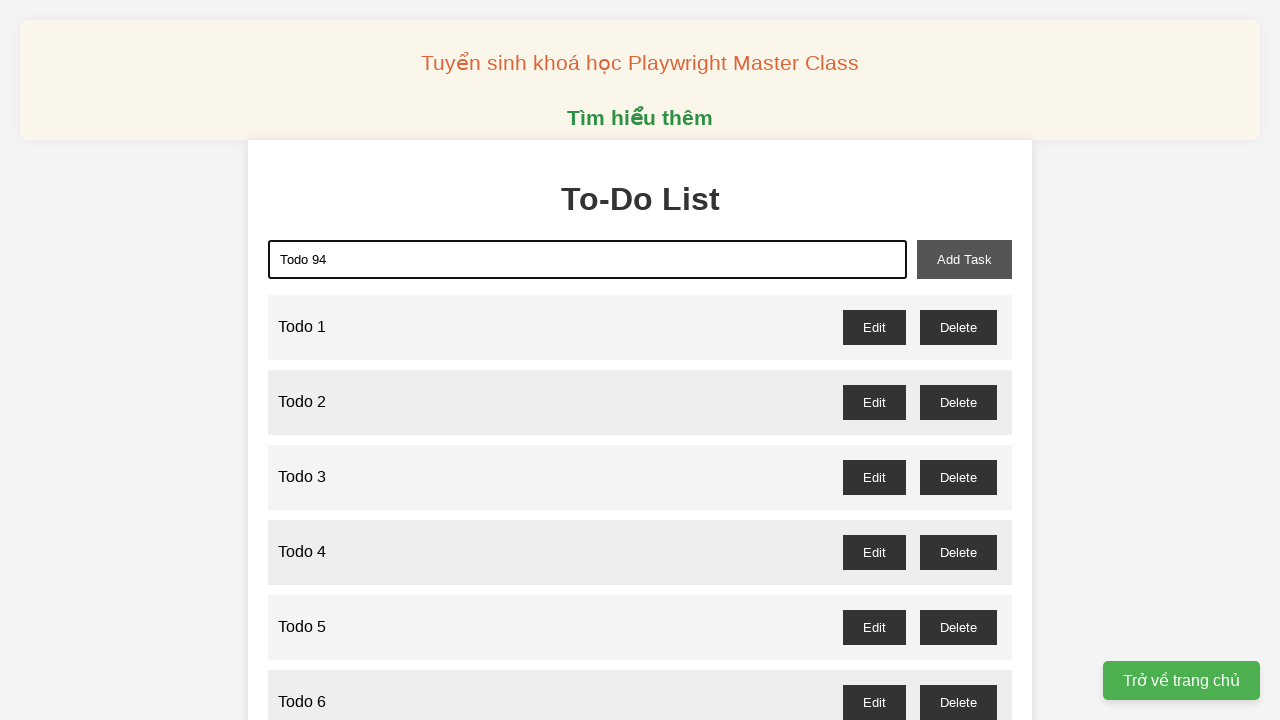

Clicked add task button to create 'Todo 94' at (964, 259) on xpath=//button[@id='add-task']
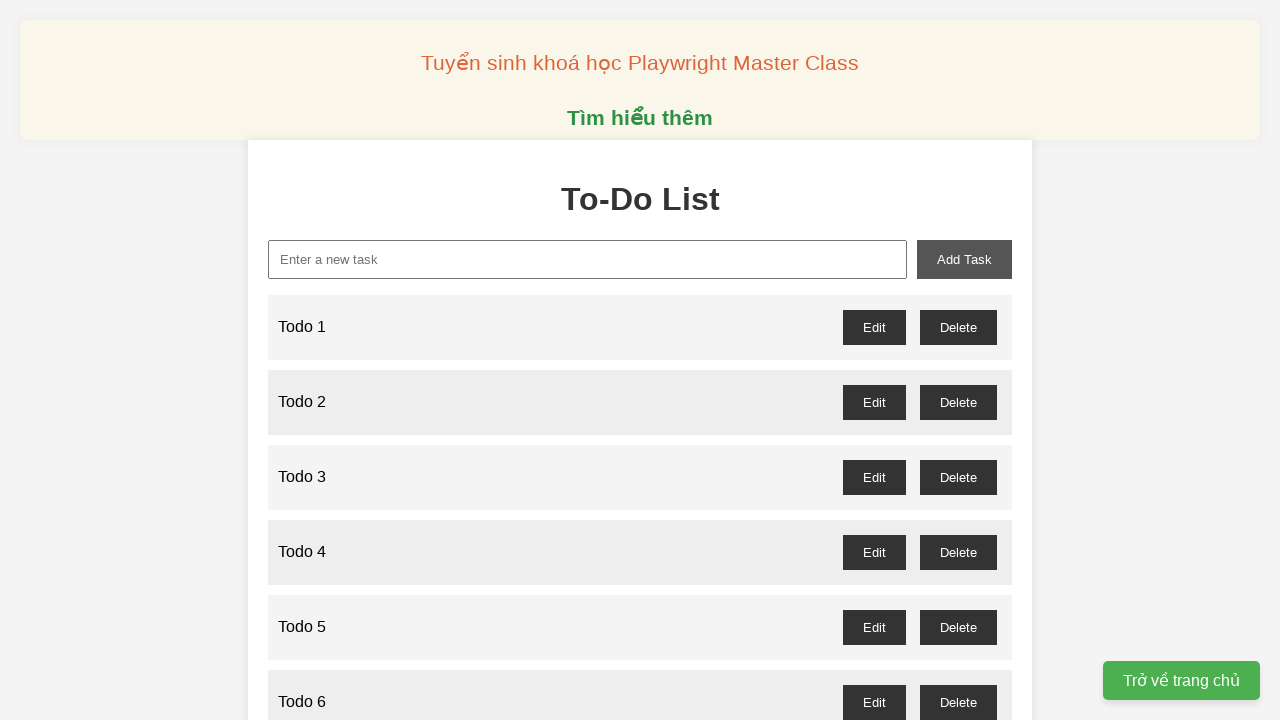

Filled new task input with 'Todo 95' on xpath=//input[@id='new-task']
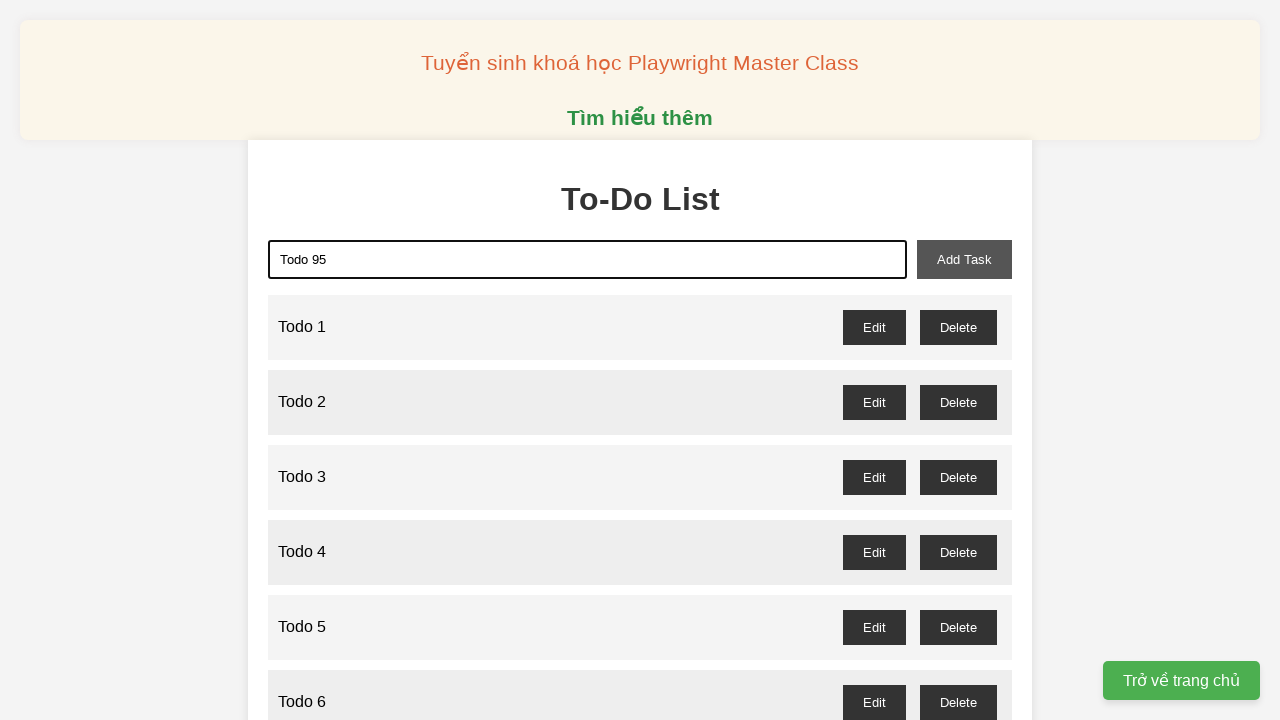

Clicked add task button to create 'Todo 95' at (964, 259) on xpath=//button[@id='add-task']
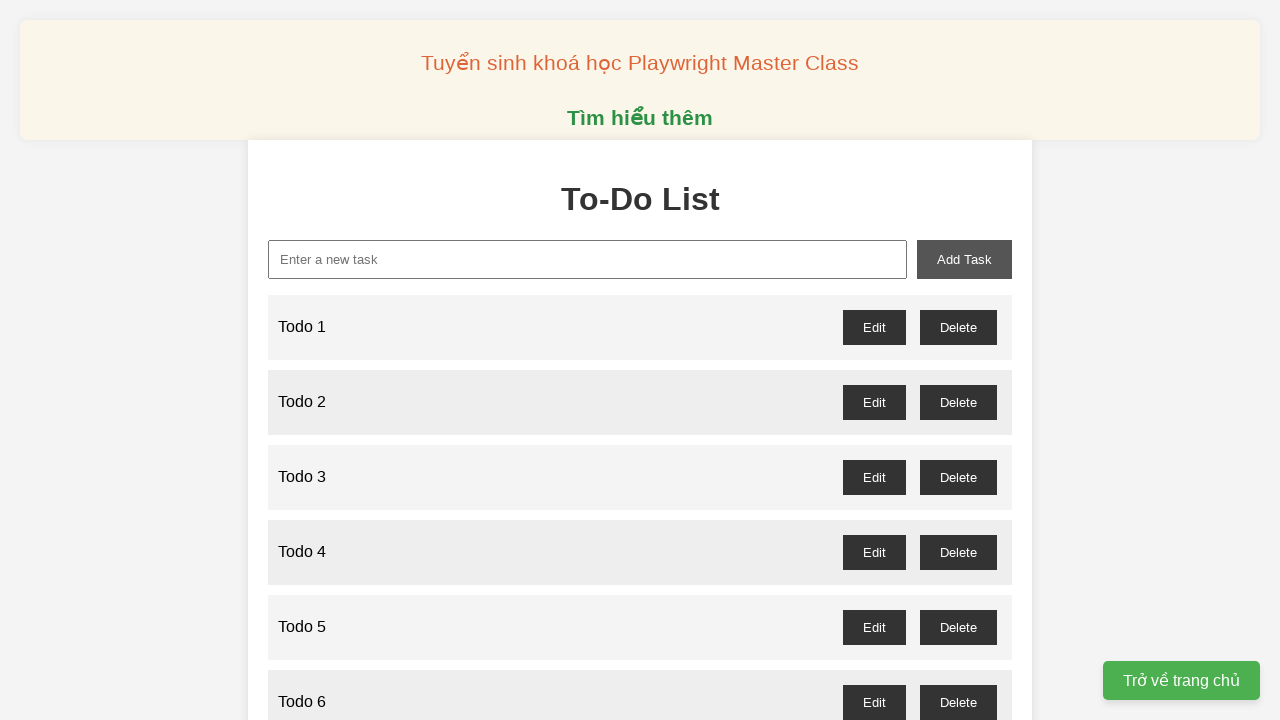

Filled new task input with 'Todo 96' on xpath=//input[@id='new-task']
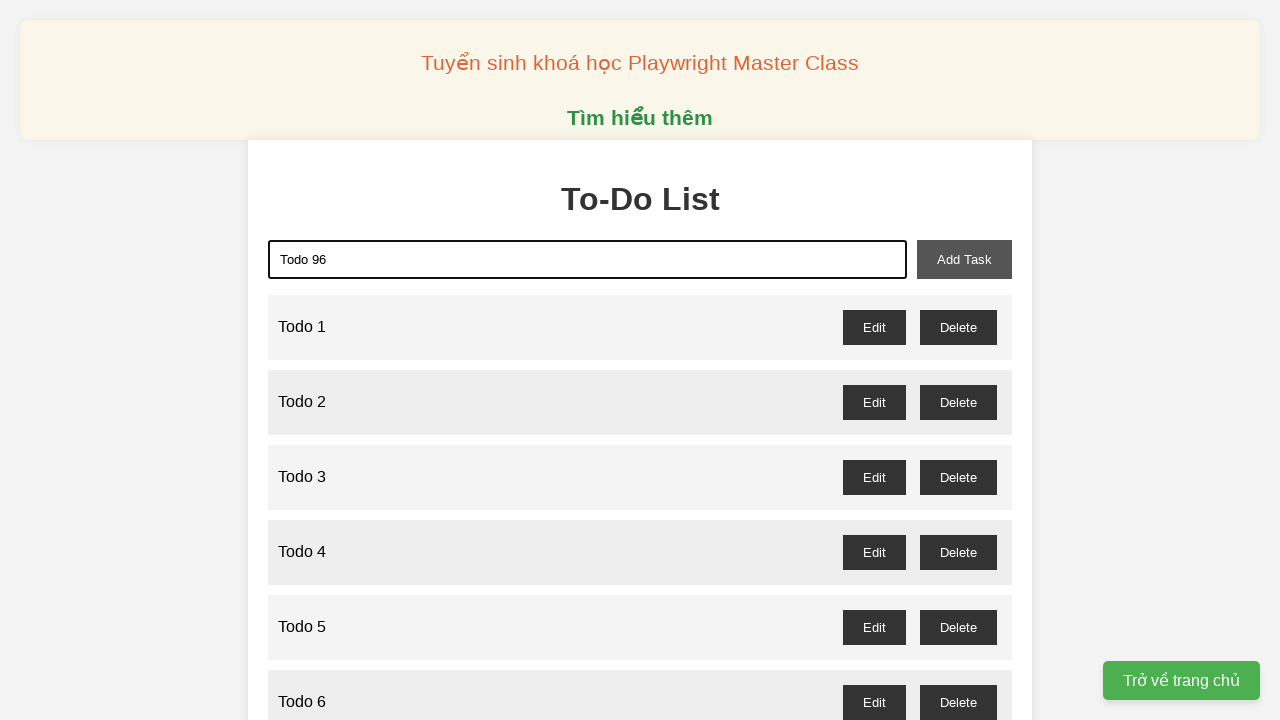

Clicked add task button to create 'Todo 96' at (964, 259) on xpath=//button[@id='add-task']
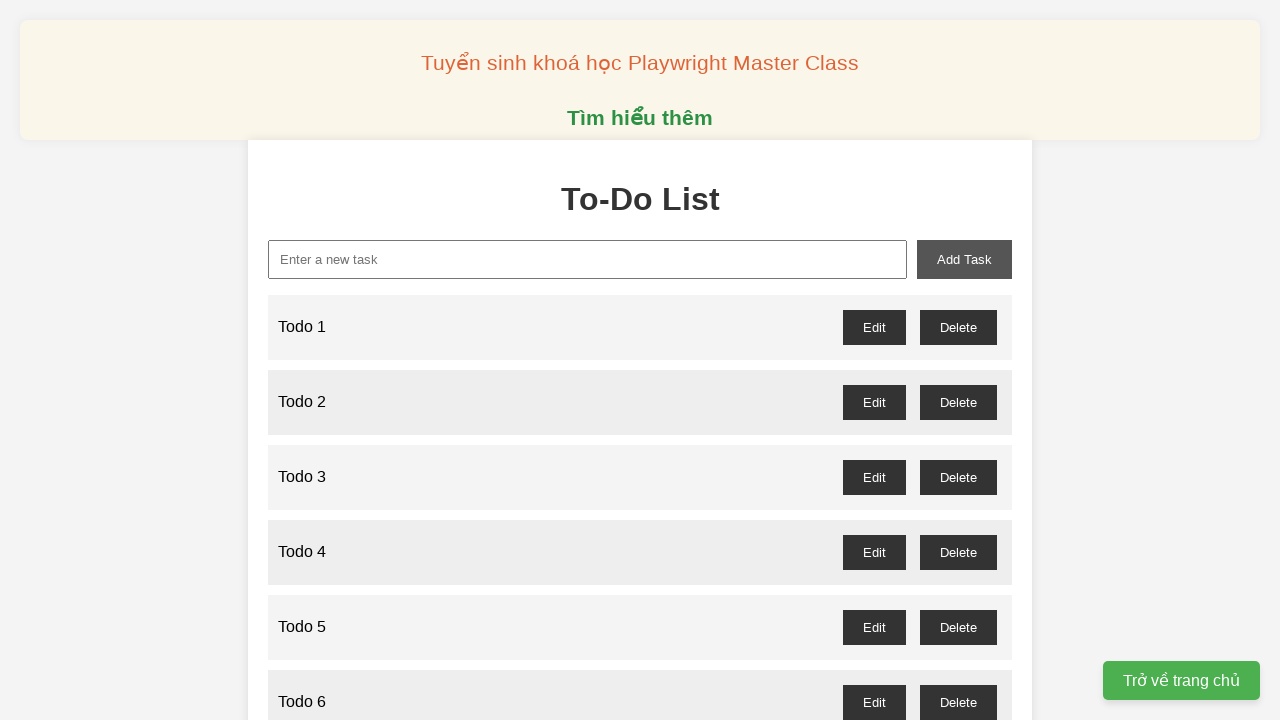

Filled new task input with 'Todo 97' on xpath=//input[@id='new-task']
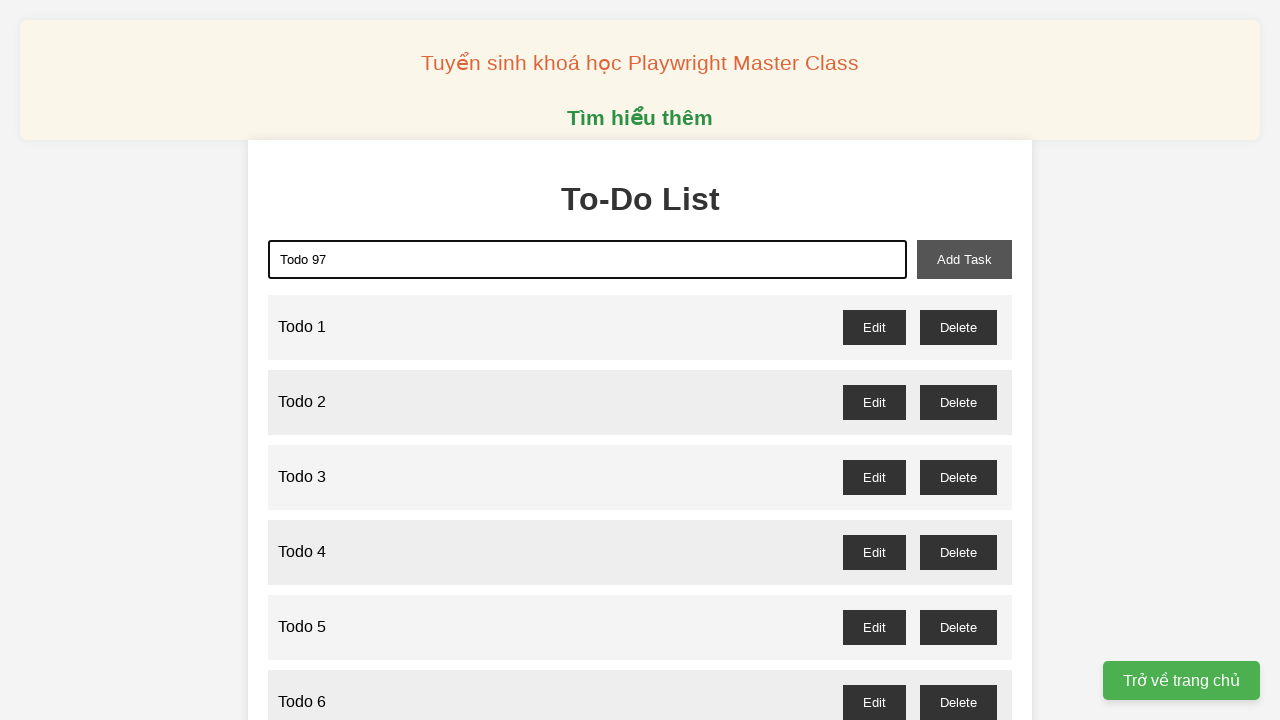

Clicked add task button to create 'Todo 97' at (964, 259) on xpath=//button[@id='add-task']
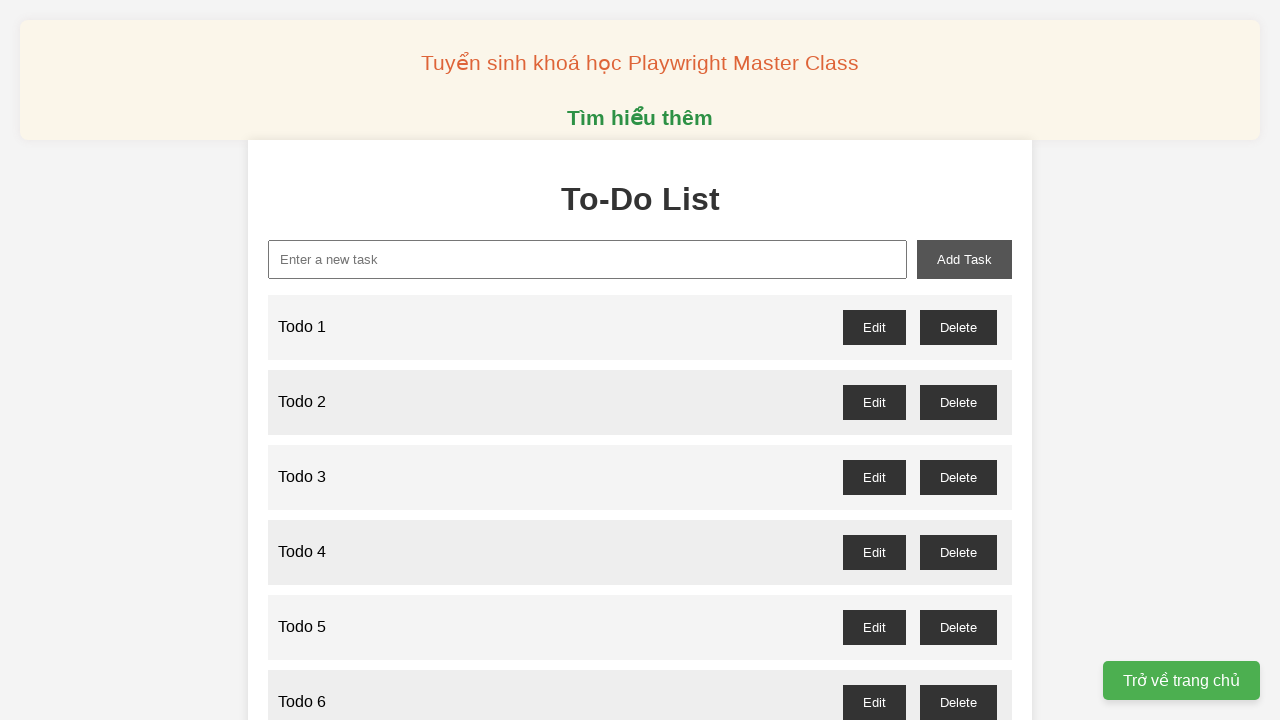

Filled new task input with 'Todo 98' on xpath=//input[@id='new-task']
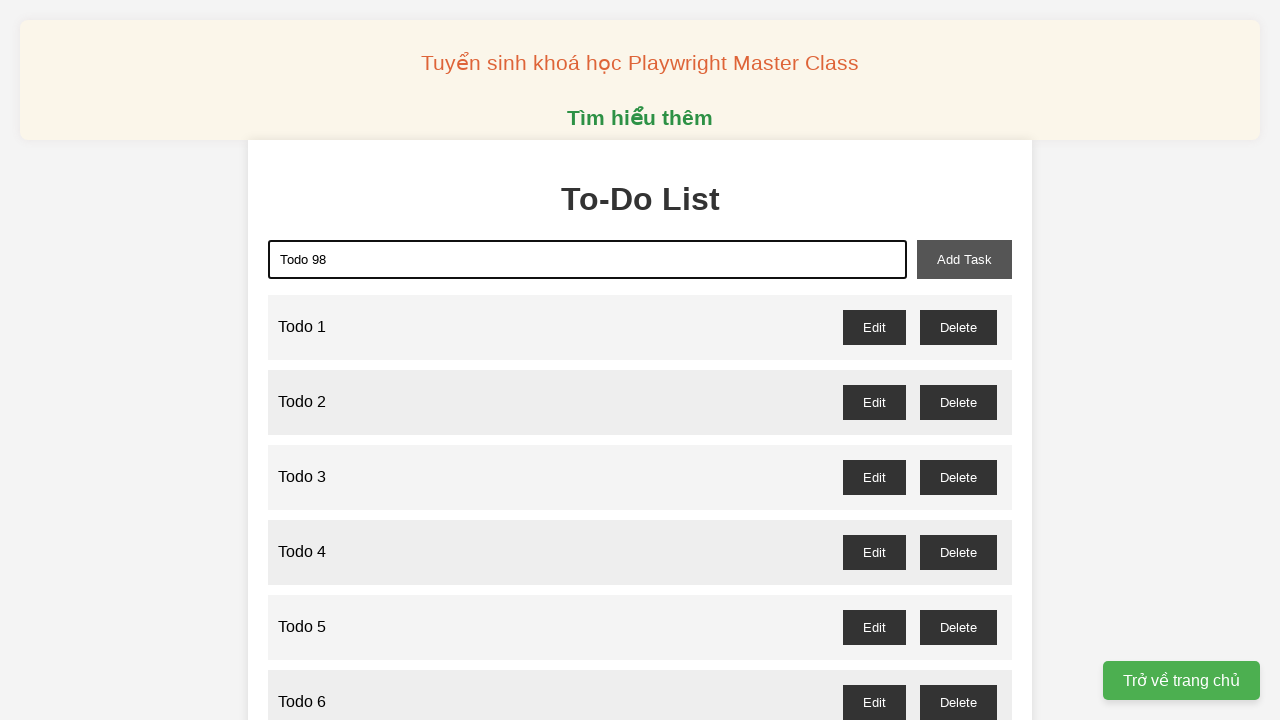

Clicked add task button to create 'Todo 98' at (964, 259) on xpath=//button[@id='add-task']
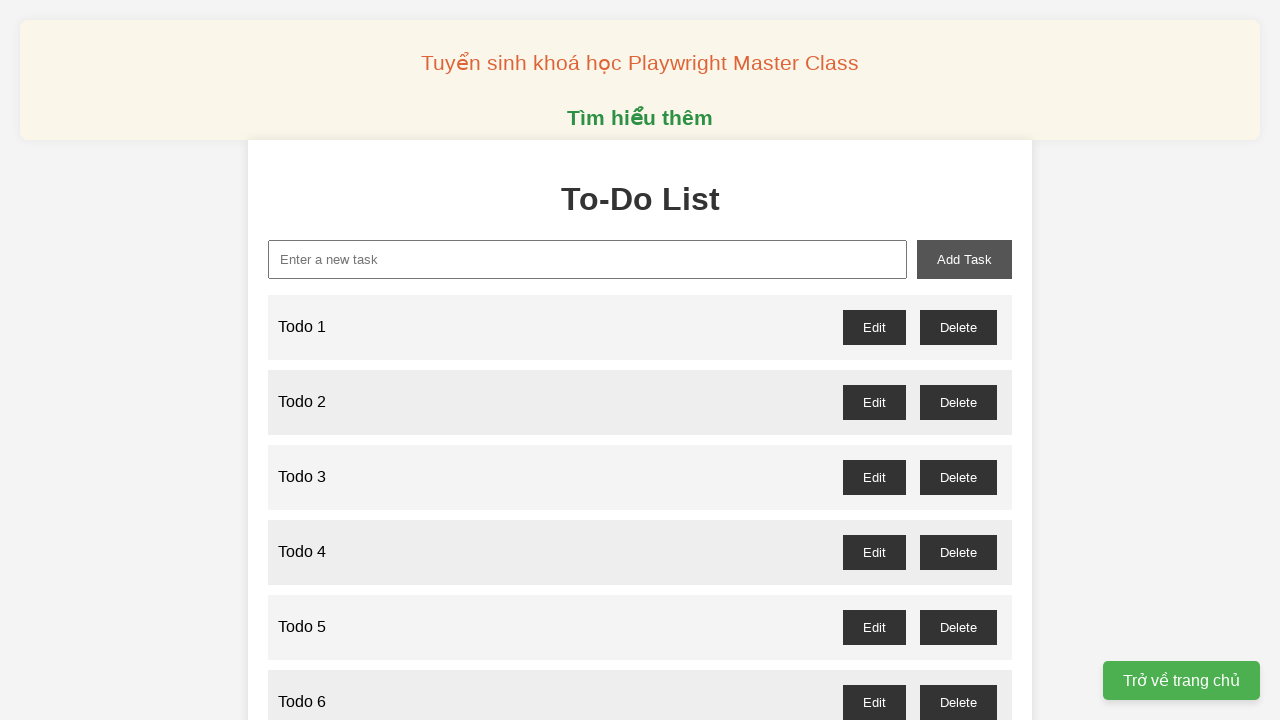

Filled new task input with 'Todo 99' on xpath=//input[@id='new-task']
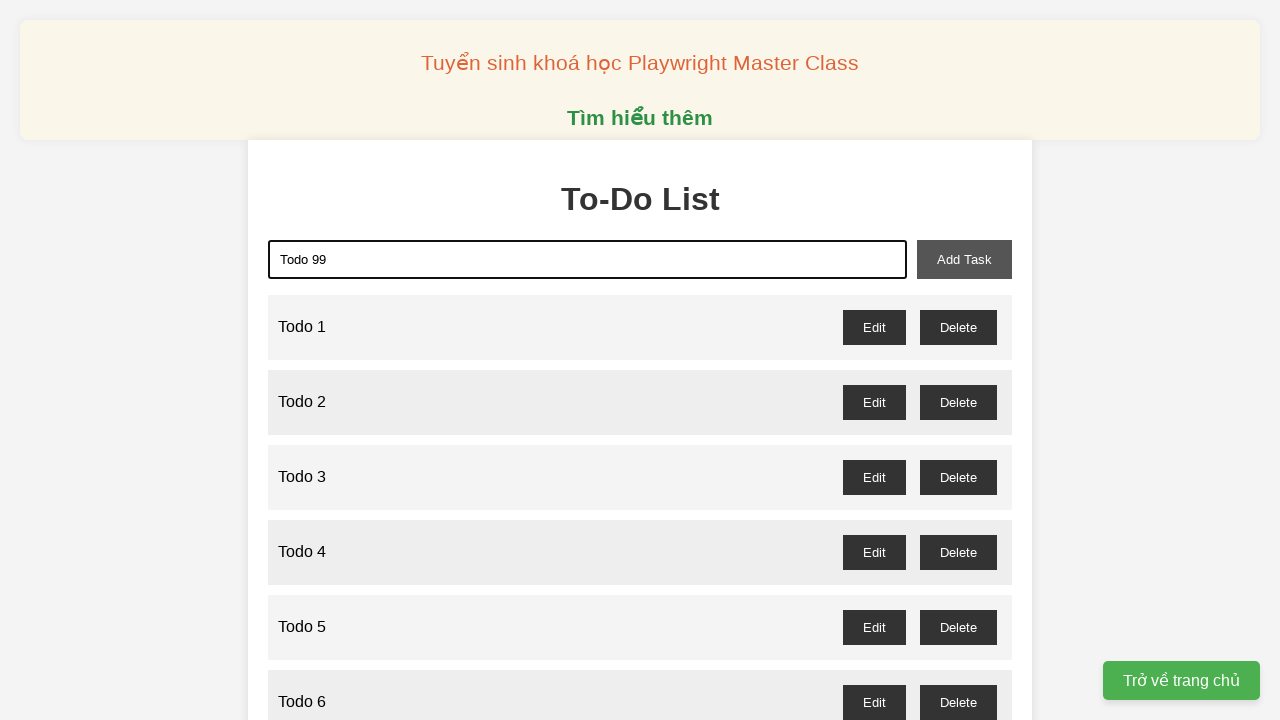

Clicked add task button to create 'Todo 99' at (964, 259) on xpath=//button[@id='add-task']
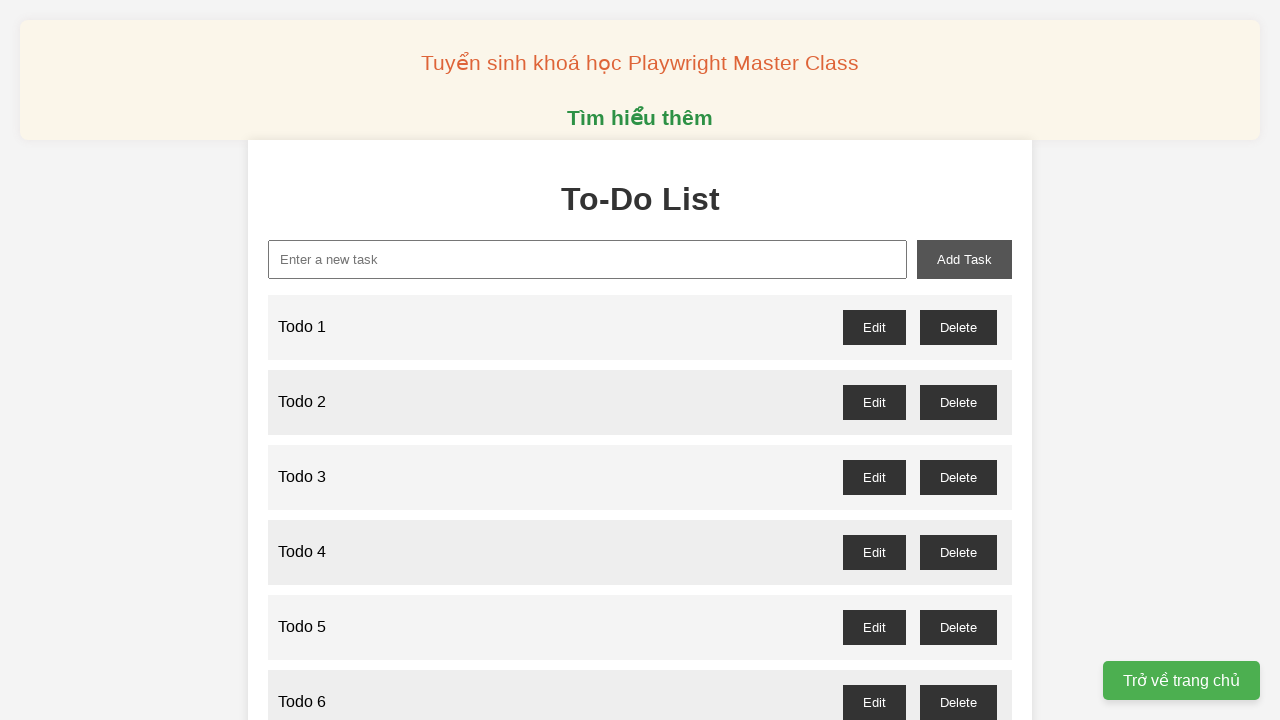

Filled new task input with 'Todo 100' on xpath=//input[@id='new-task']
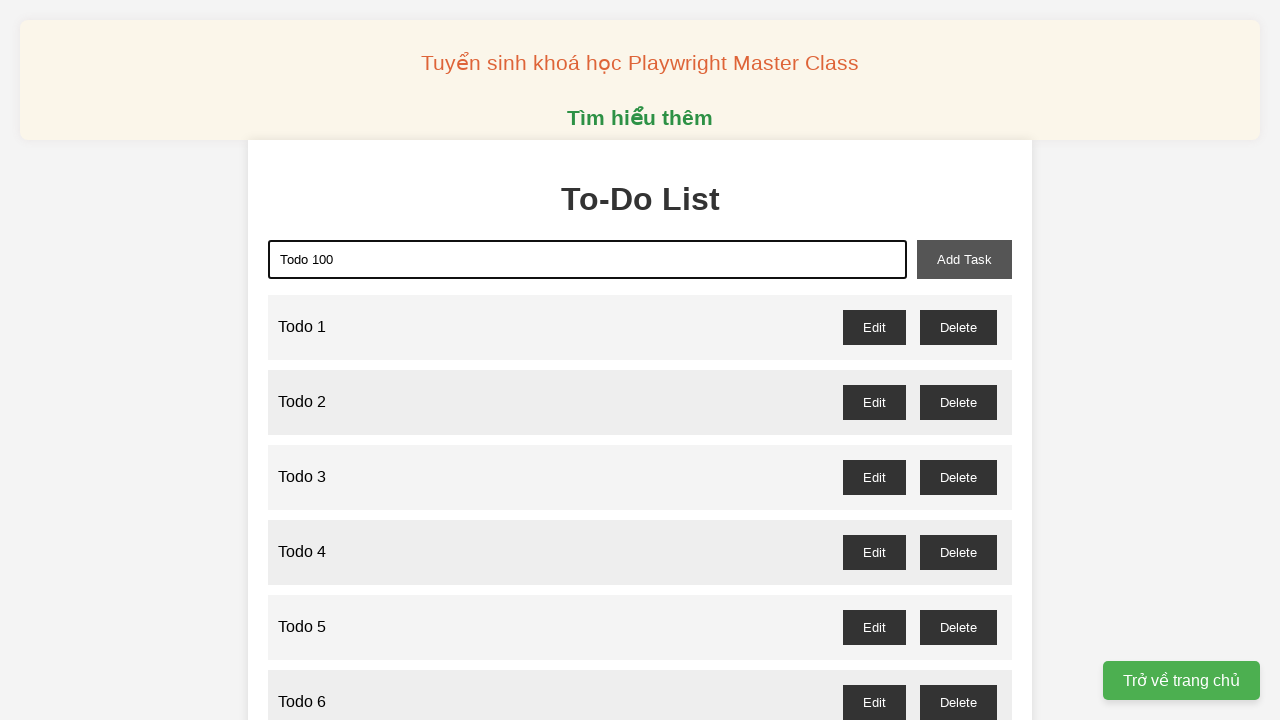

Clicked add task button to create 'Todo 100' at (964, 259) on xpath=//button[@id='add-task']
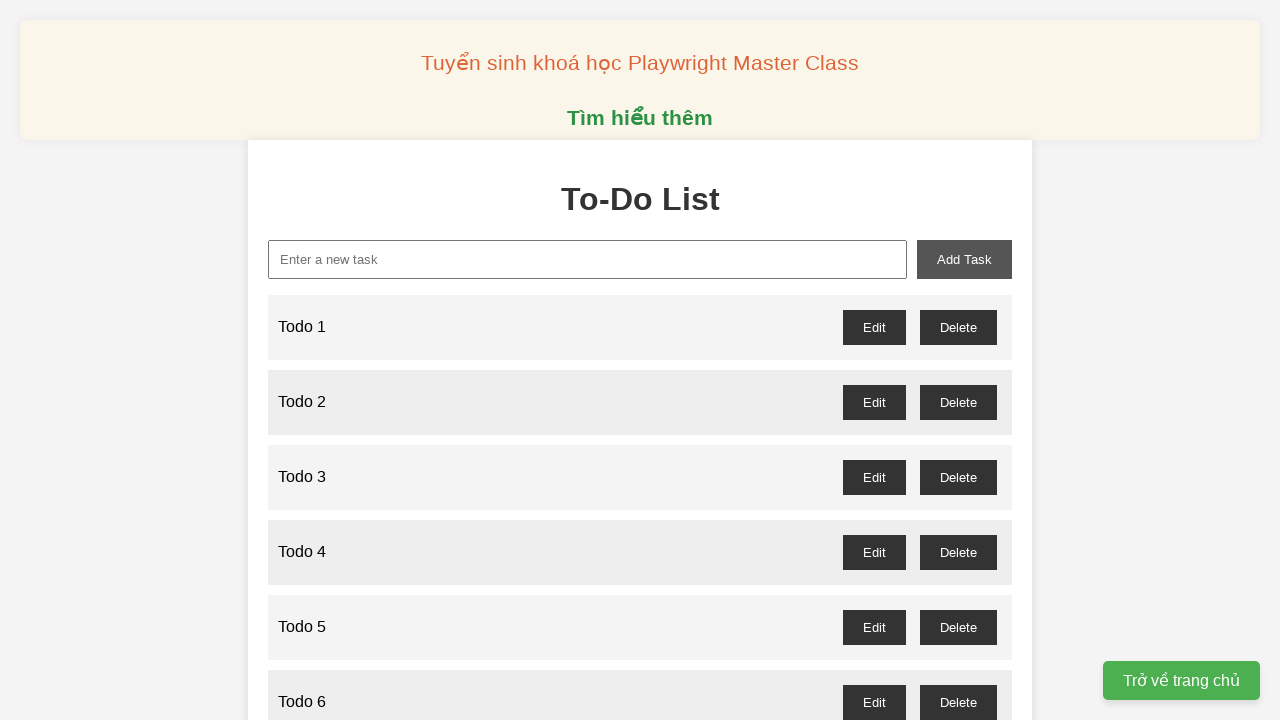

Set up dialog handler to accept confirmation dialogs
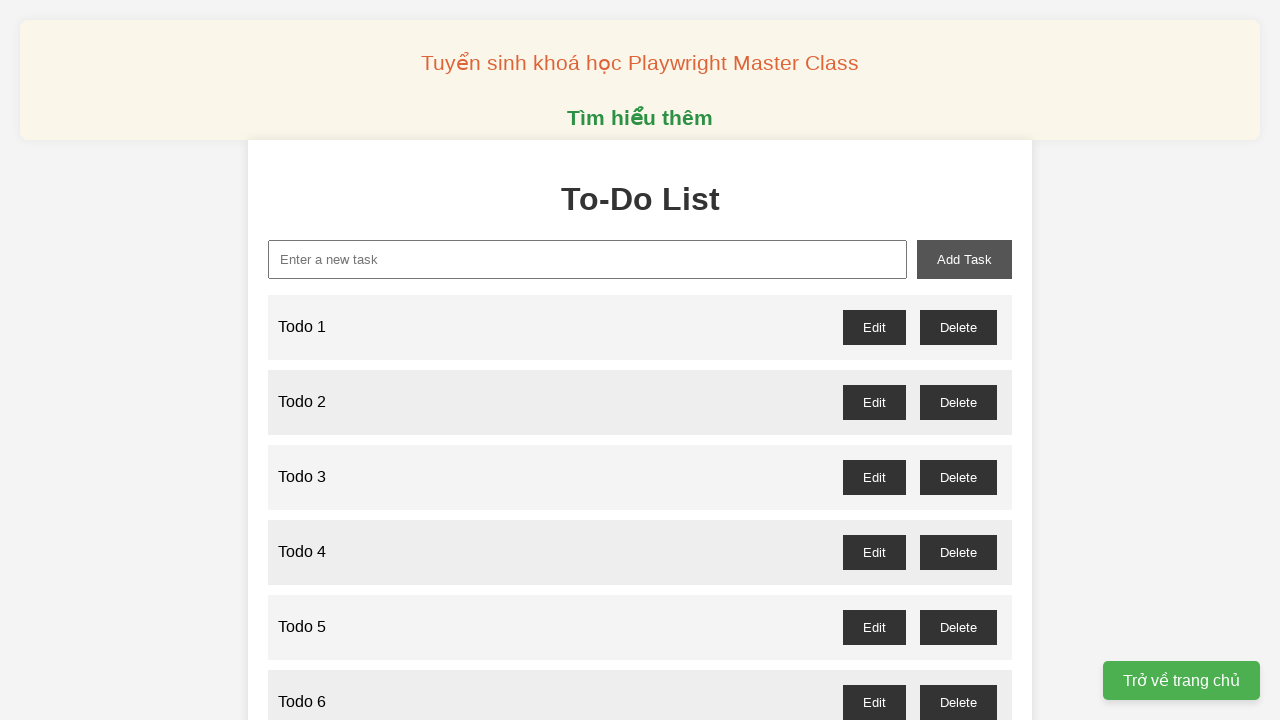

Deleted odd-numbered todo item 1 at (958, 327) on //button[@id='todo-1-delete']
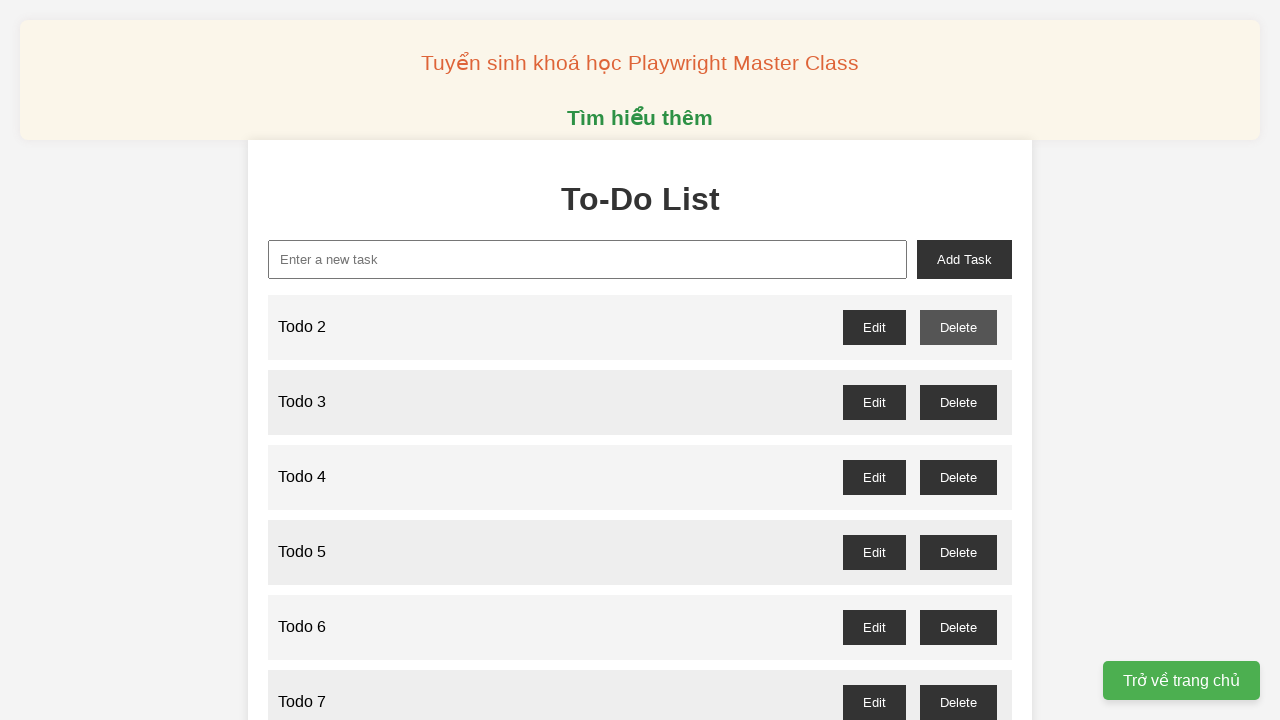

Deleted odd-numbered todo item 3 at (958, 402) on //button[@id='todo-3-delete']
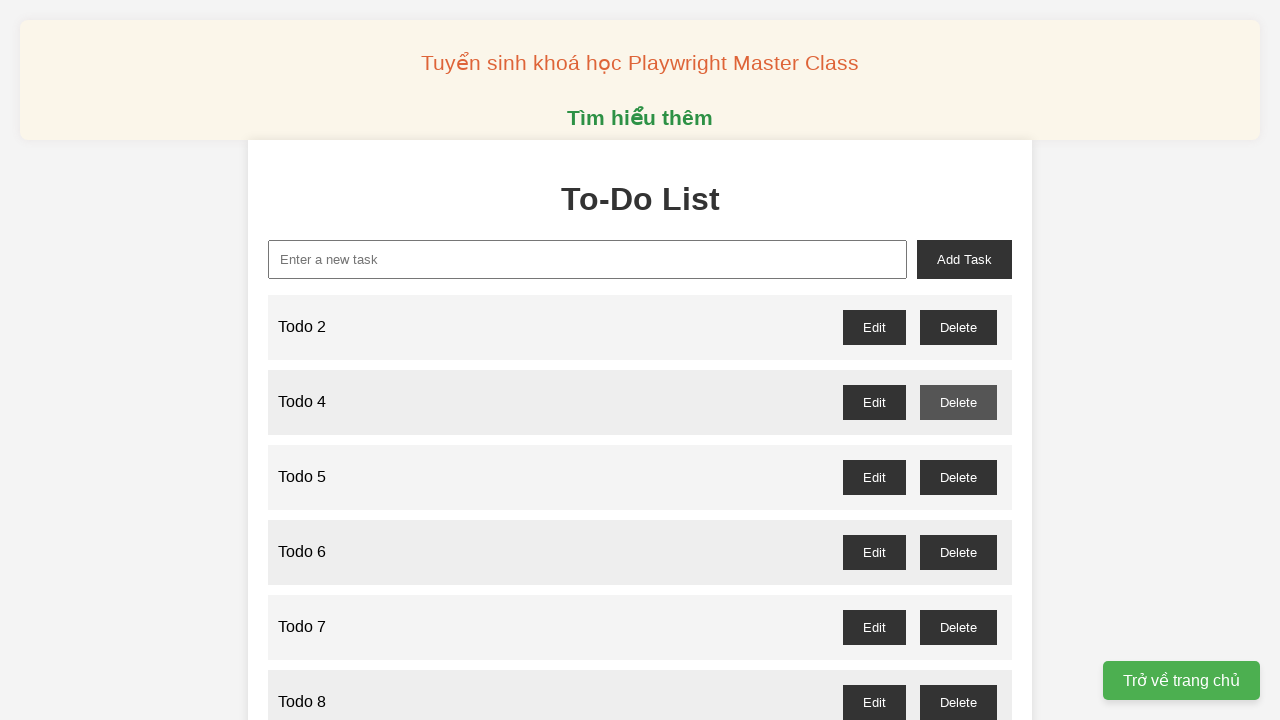

Deleted odd-numbered todo item 5 at (958, 477) on //button[@id='todo-5-delete']
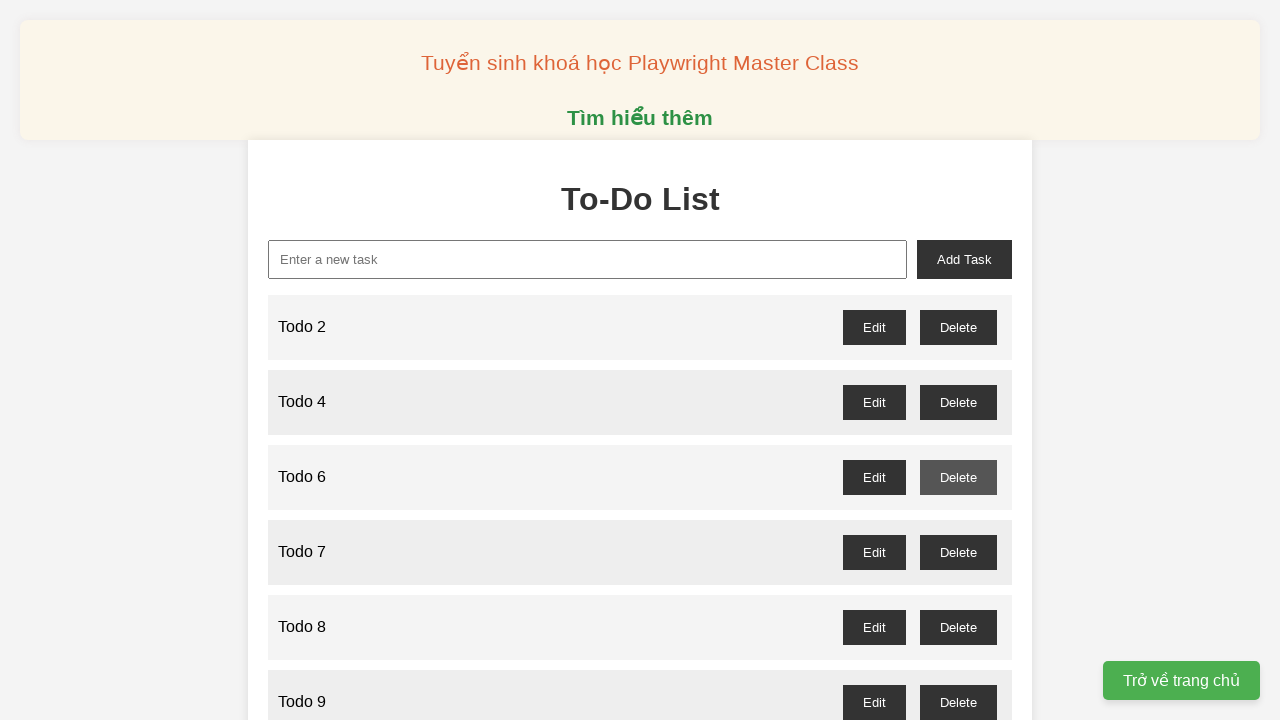

Deleted odd-numbered todo item 7 at (958, 552) on //button[@id='todo-7-delete']
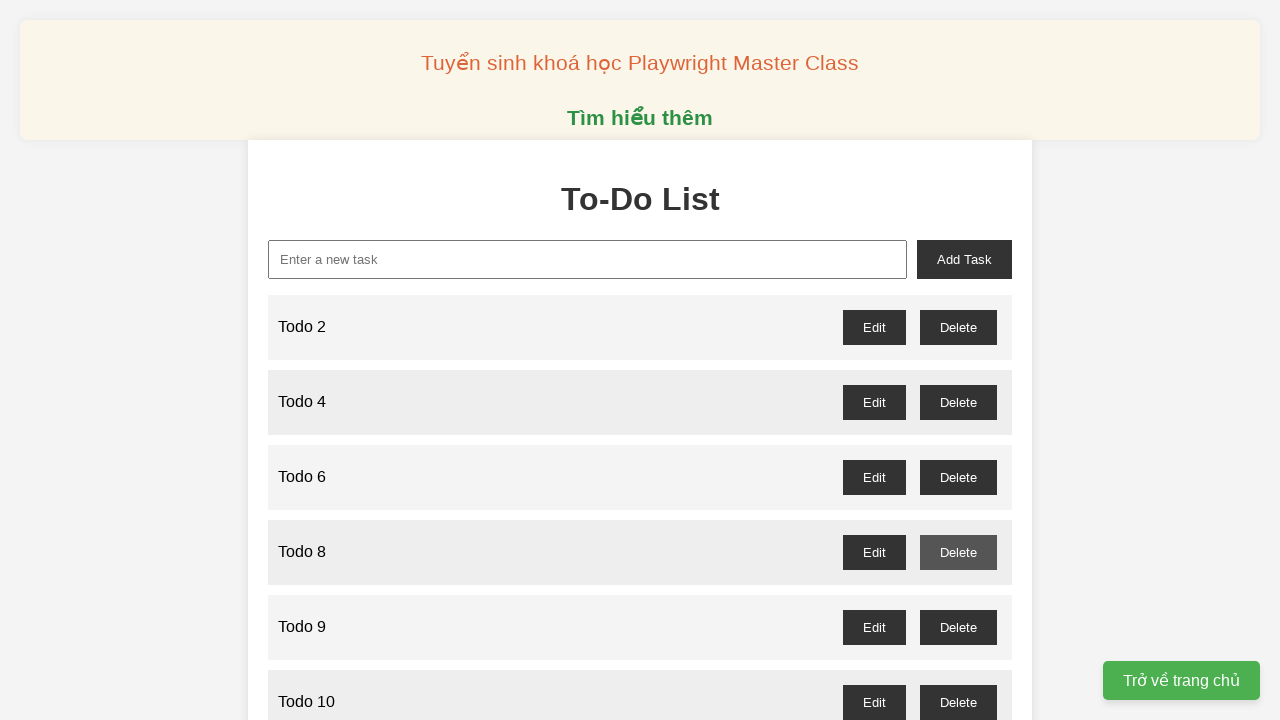

Deleted odd-numbered todo item 9 at (958, 627) on //button[@id='todo-9-delete']
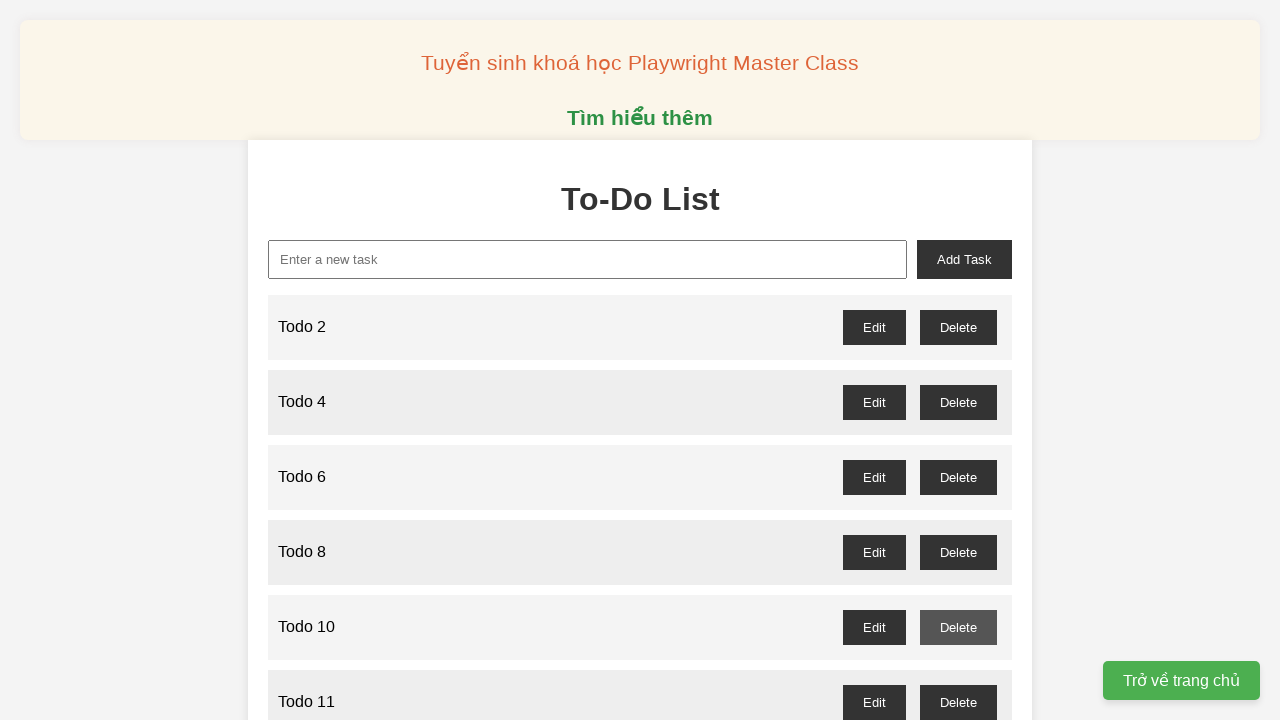

Deleted odd-numbered todo item 11 at (958, 702) on //button[@id='todo-11-delete']
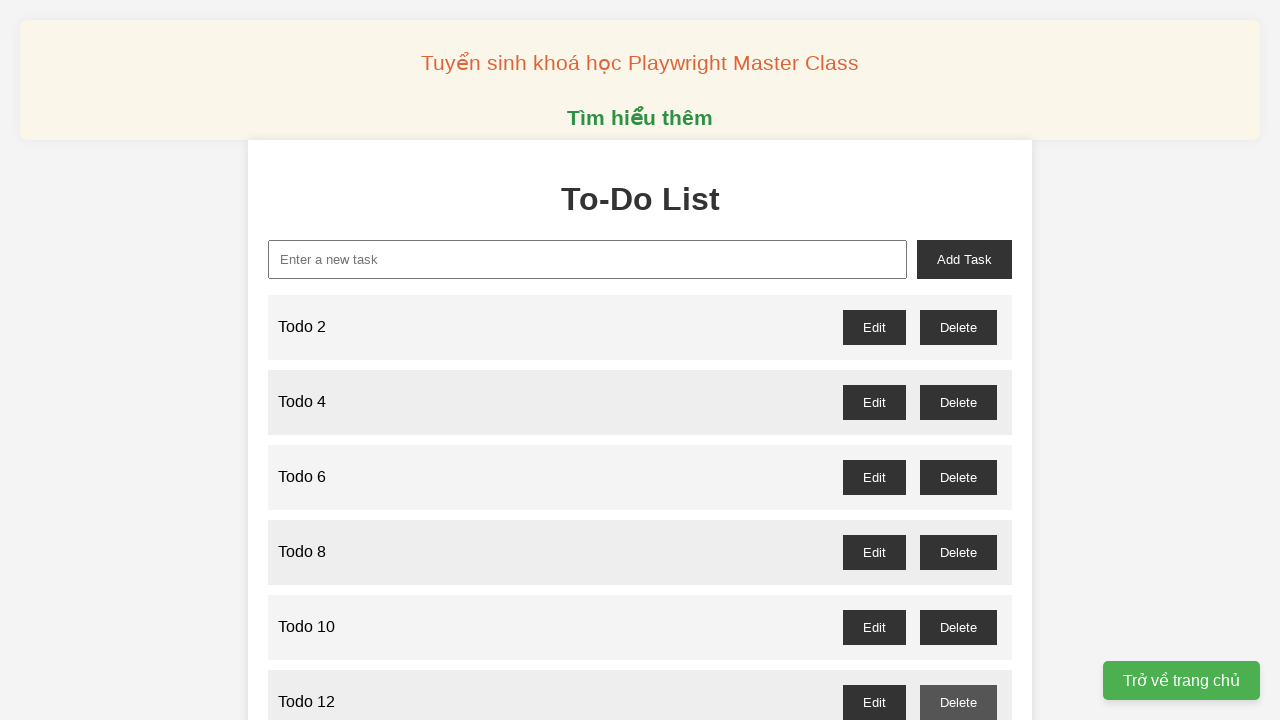

Deleted odd-numbered todo item 13 at (958, 360) on //button[@id='todo-13-delete']
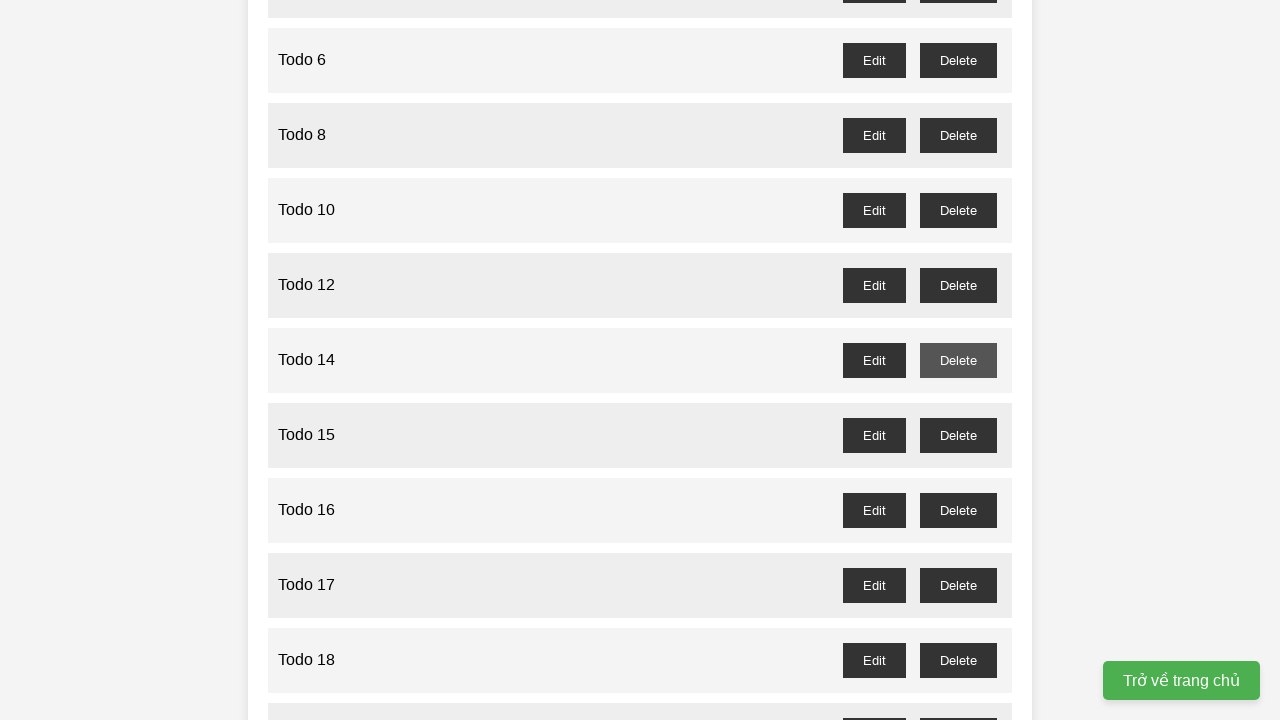

Deleted odd-numbered todo item 15 at (958, 435) on //button[@id='todo-15-delete']
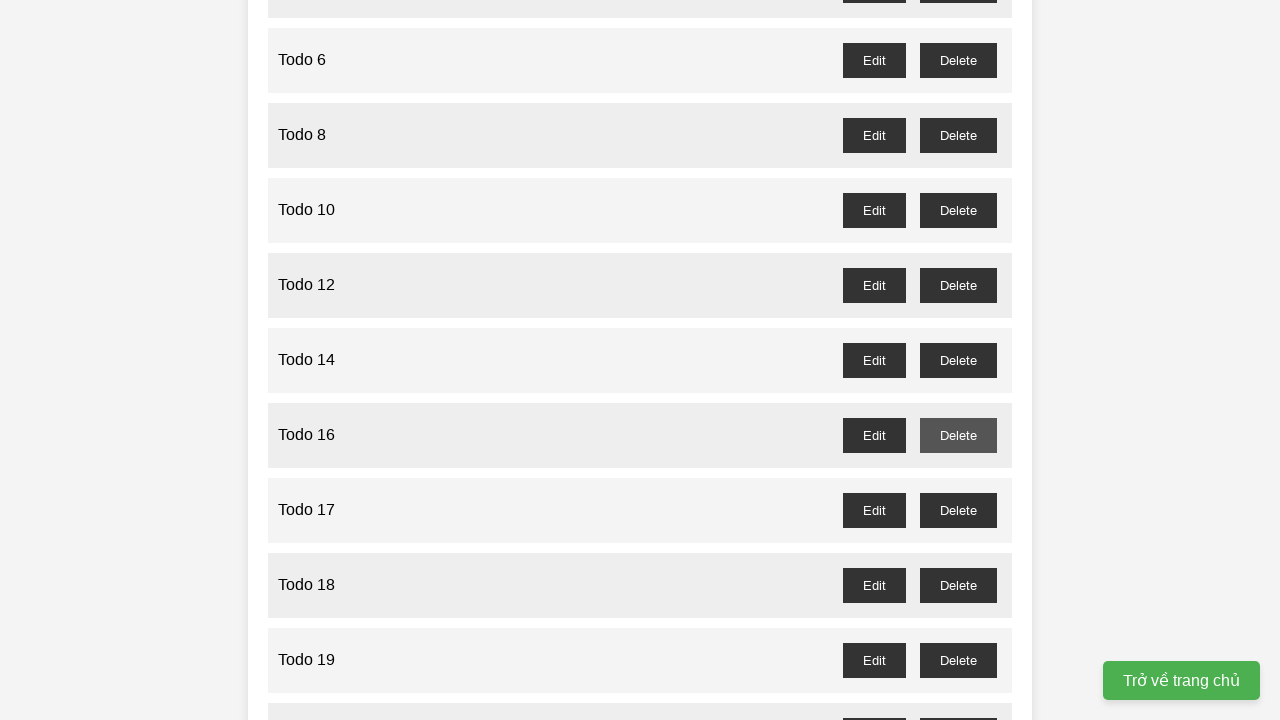

Deleted odd-numbered todo item 17 at (958, 510) on //button[@id='todo-17-delete']
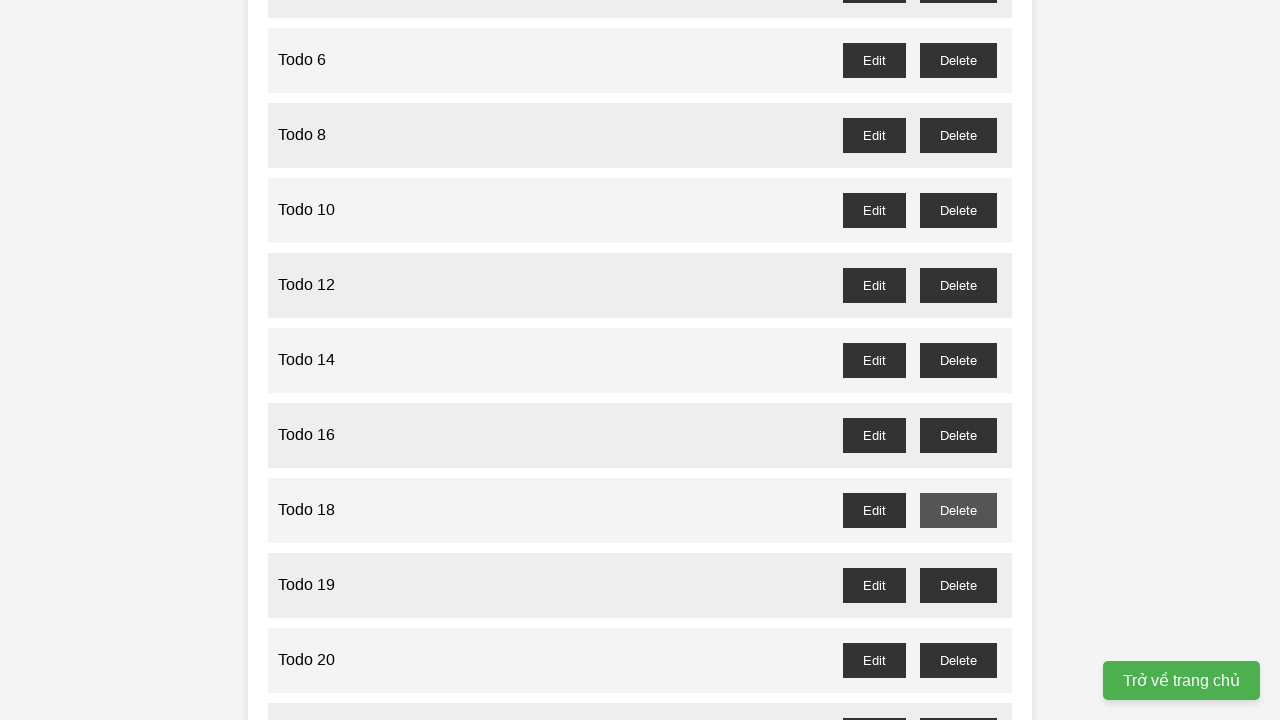

Deleted odd-numbered todo item 19 at (958, 585) on //button[@id='todo-19-delete']
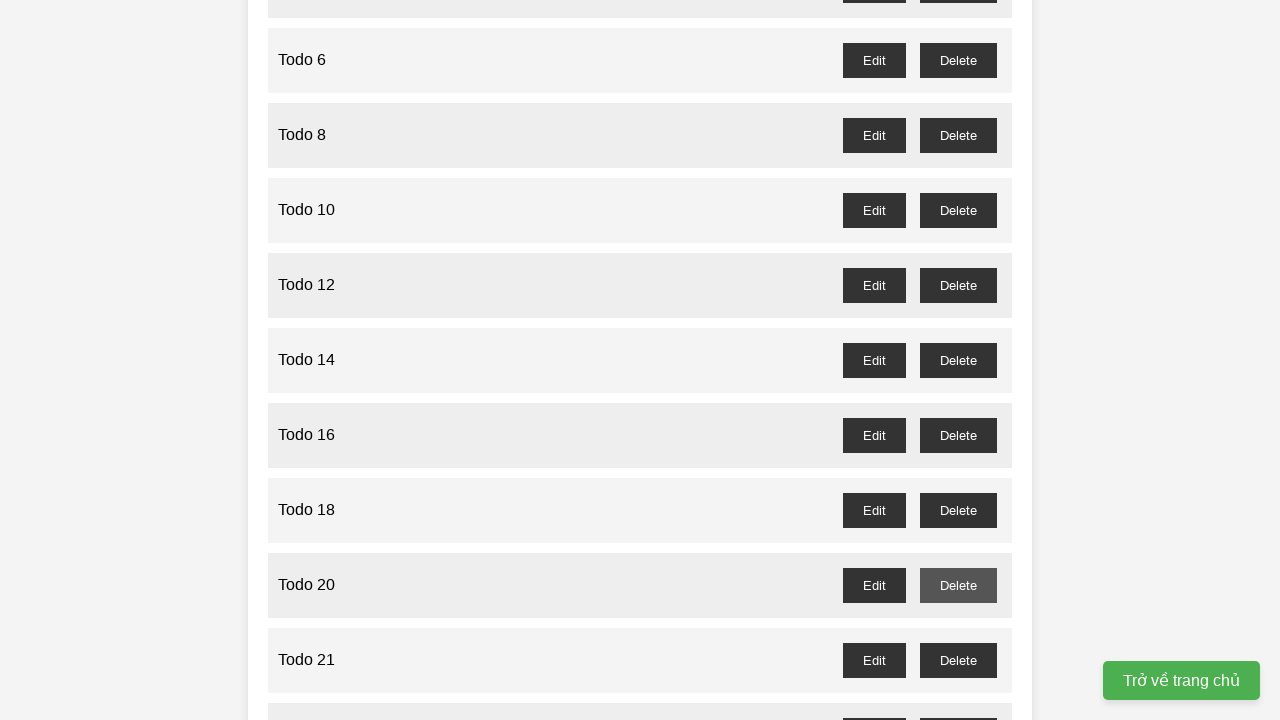

Deleted odd-numbered todo item 21 at (958, 660) on //button[@id='todo-21-delete']
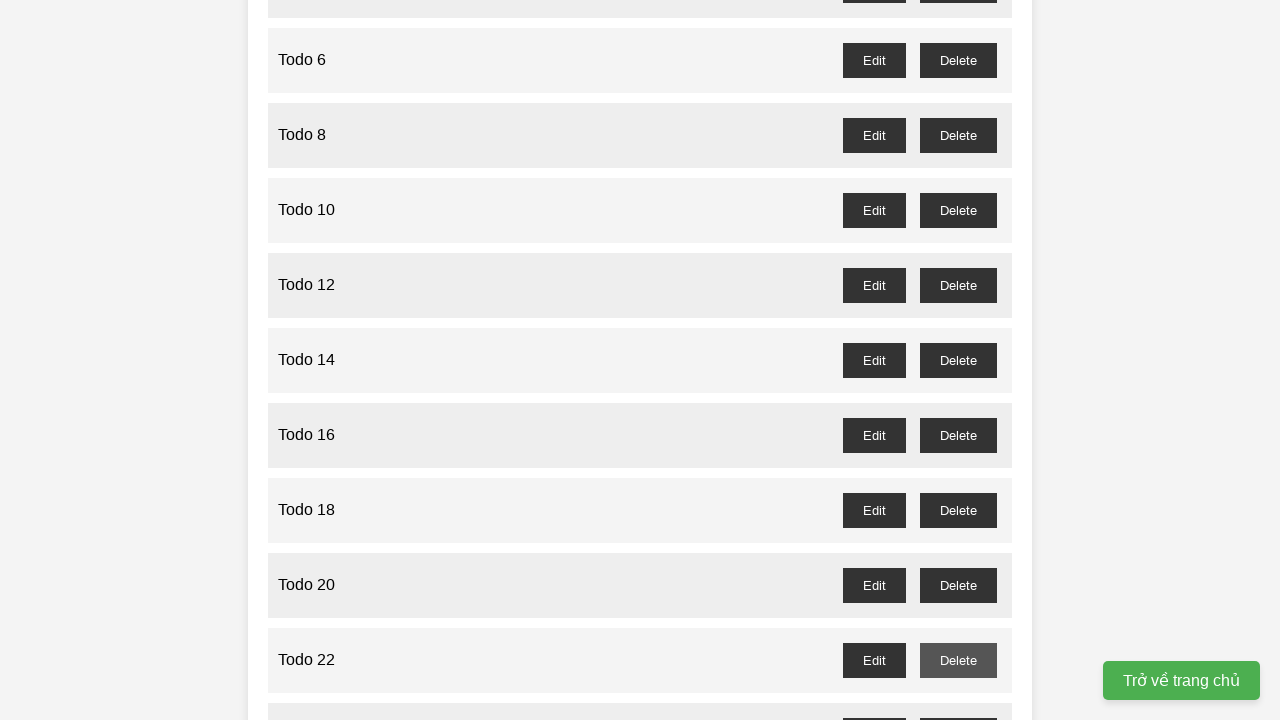

Deleted odd-numbered todo item 23 at (958, 703) on //button[@id='todo-23-delete']
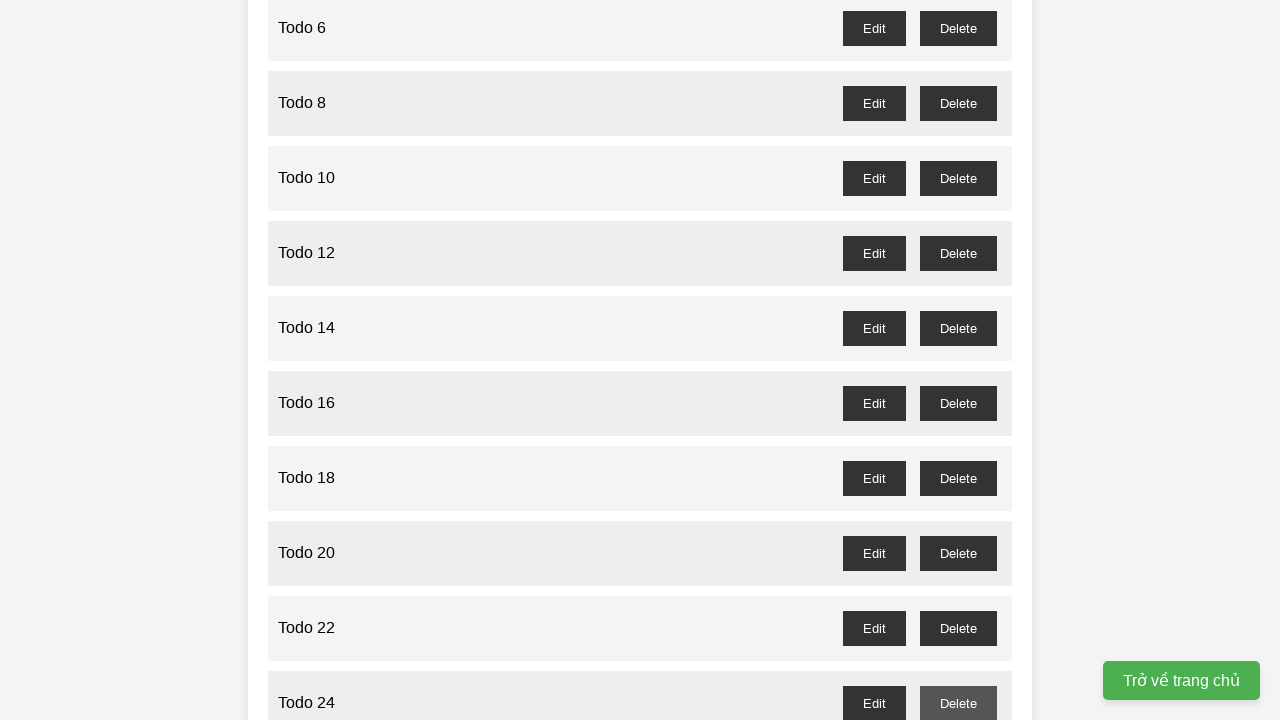

Deleted odd-numbered todo item 25 at (958, 360) on //button[@id='todo-25-delete']
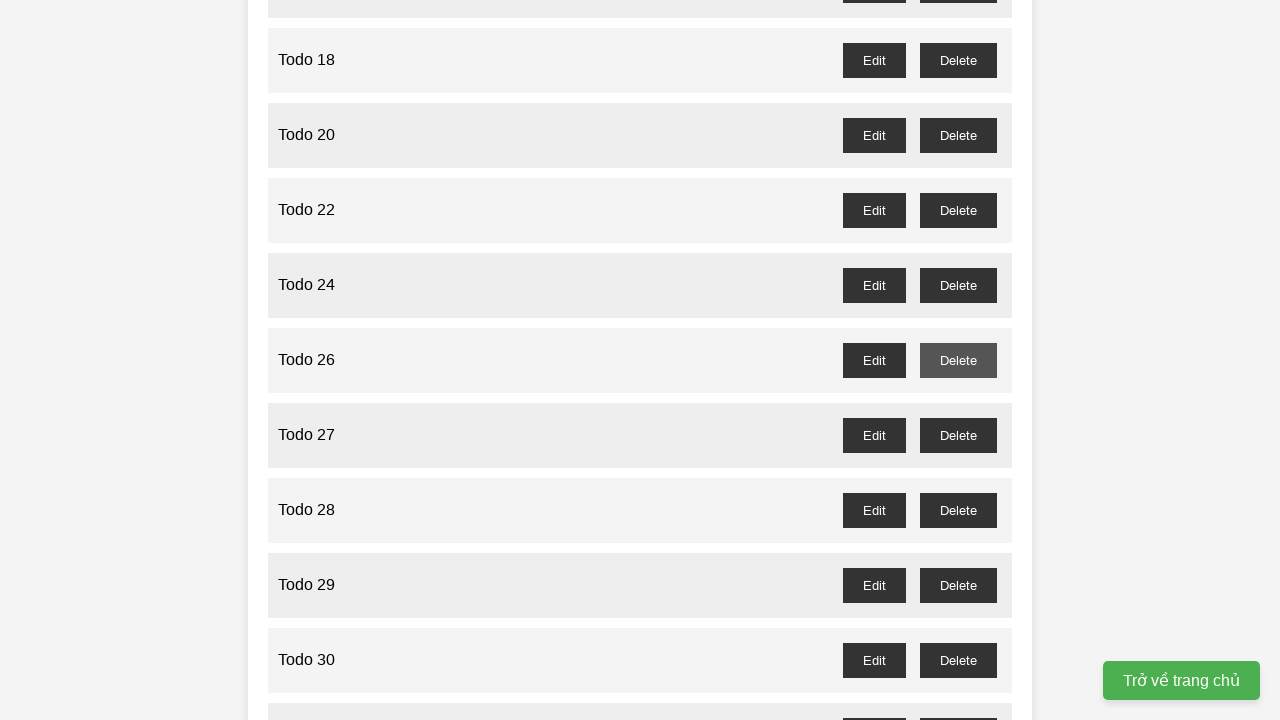

Deleted odd-numbered todo item 27 at (958, 435) on //button[@id='todo-27-delete']
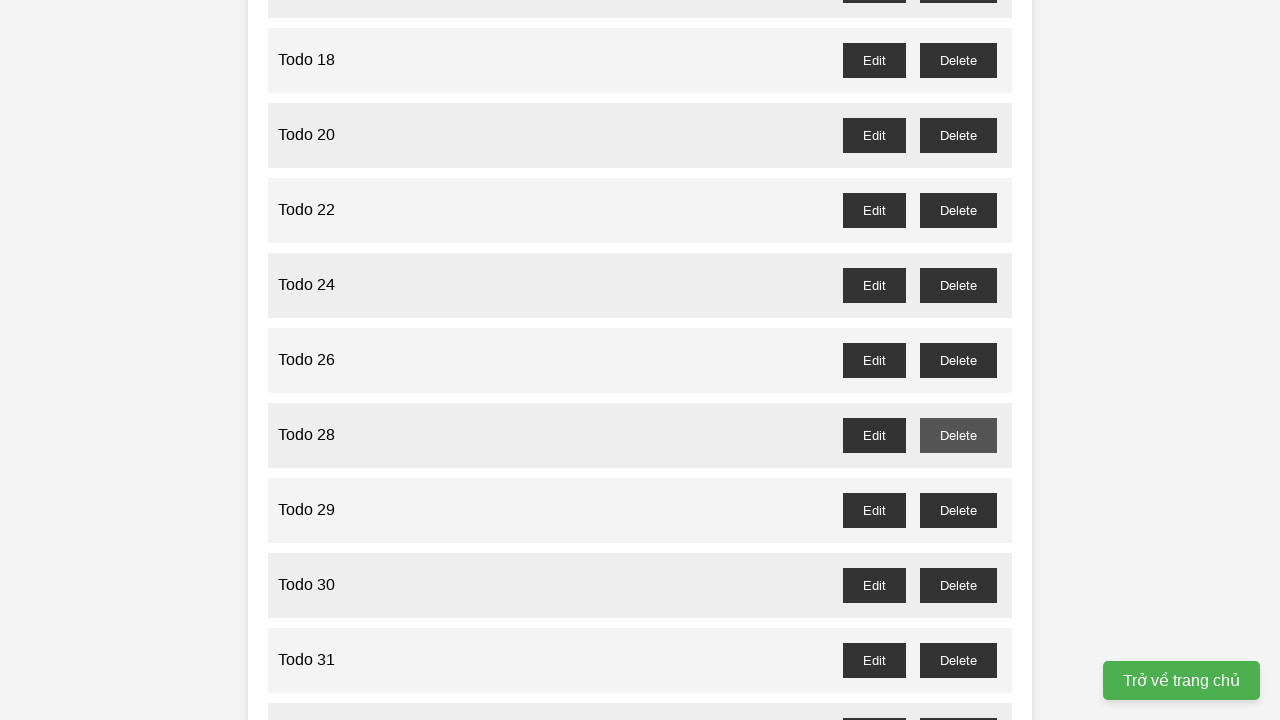

Deleted odd-numbered todo item 29 at (958, 510) on //button[@id='todo-29-delete']
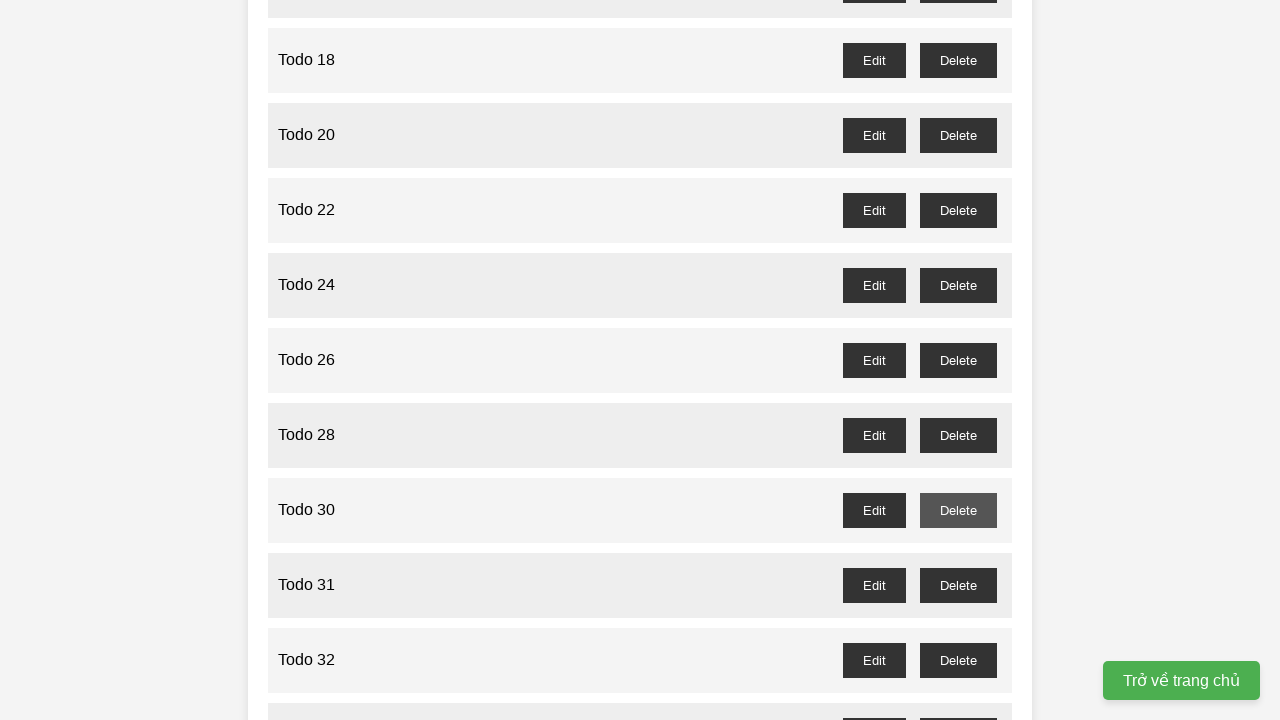

Deleted odd-numbered todo item 31 at (958, 585) on //button[@id='todo-31-delete']
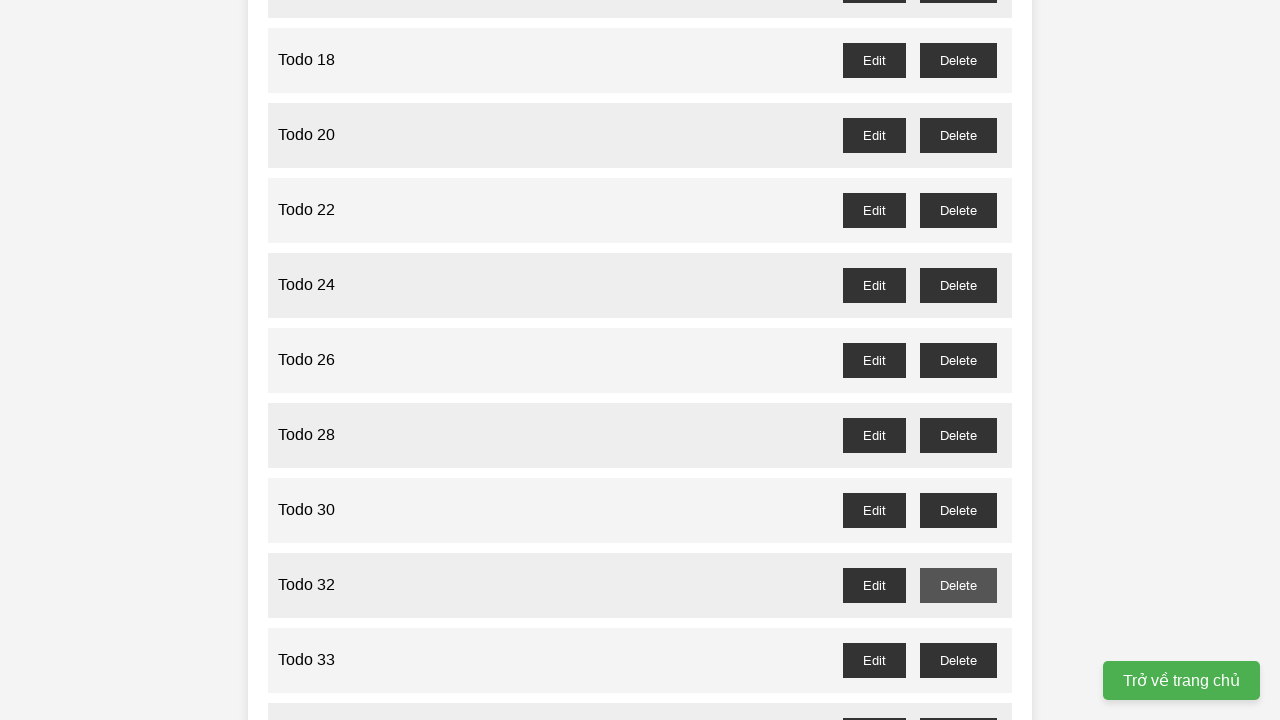

Deleted odd-numbered todo item 33 at (958, 660) on //button[@id='todo-33-delete']
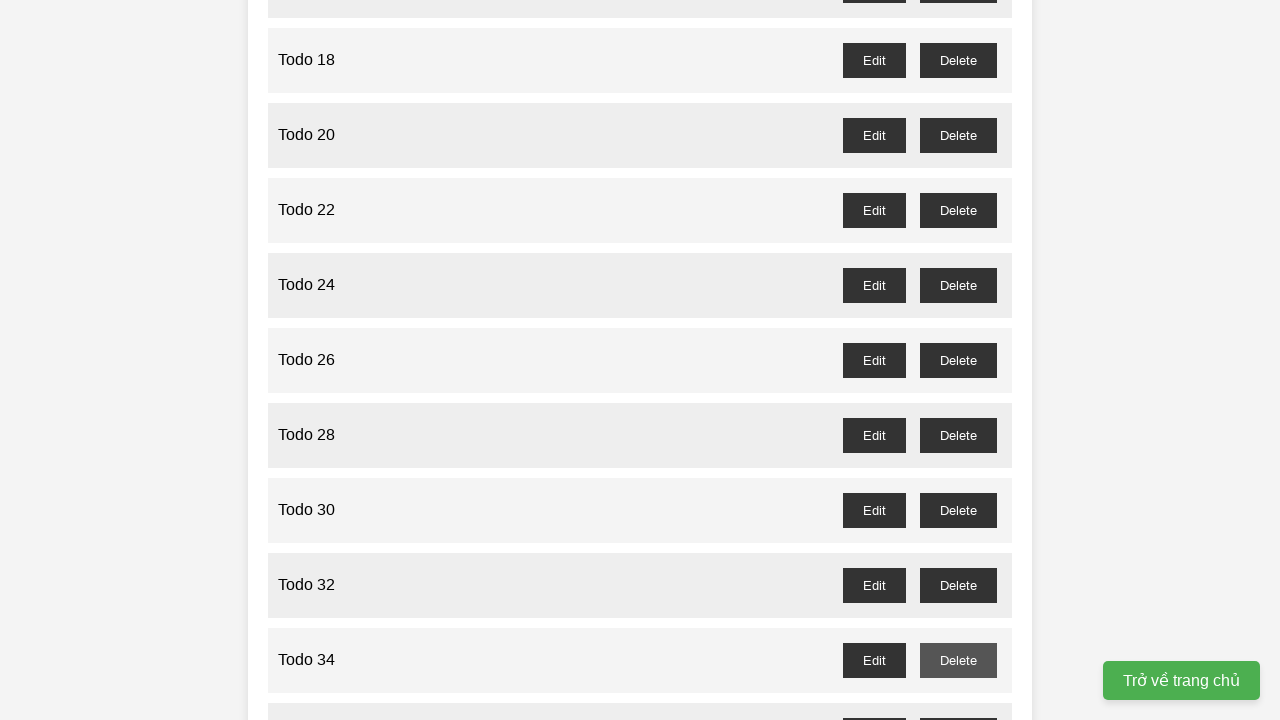

Deleted odd-numbered todo item 35 at (958, 703) on //button[@id='todo-35-delete']
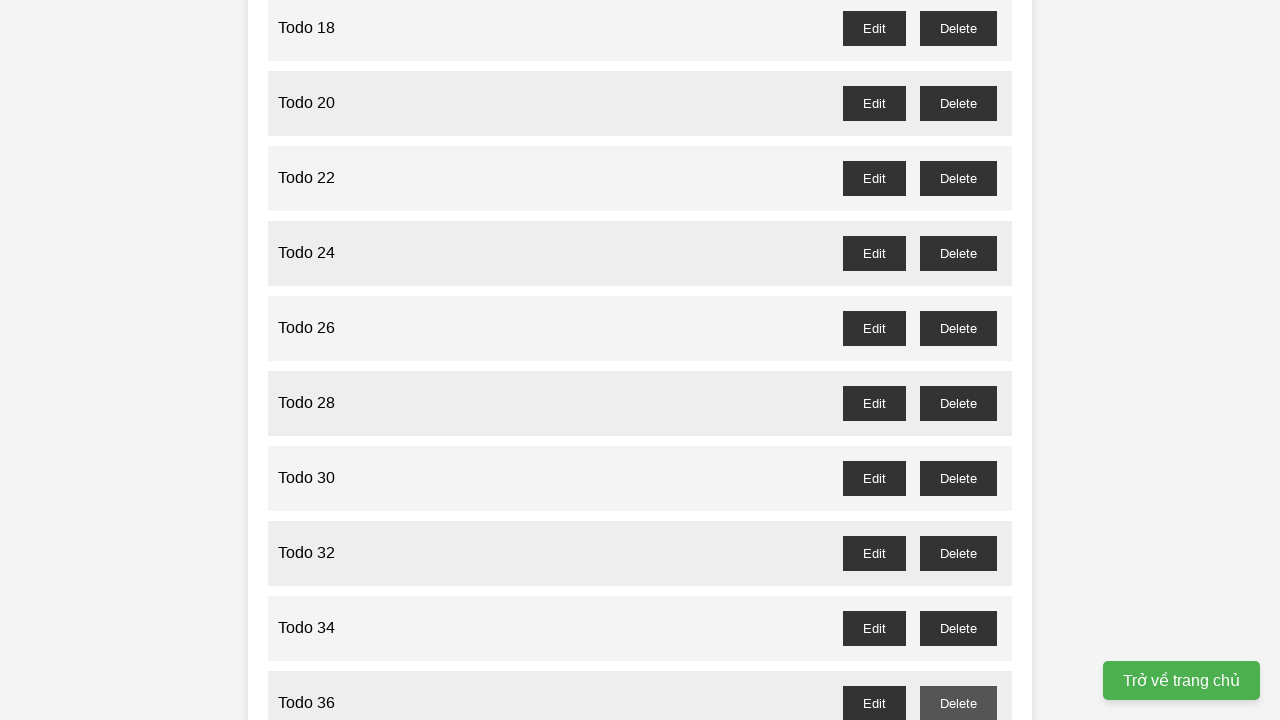

Deleted odd-numbered todo item 37 at (958, 360) on //button[@id='todo-37-delete']
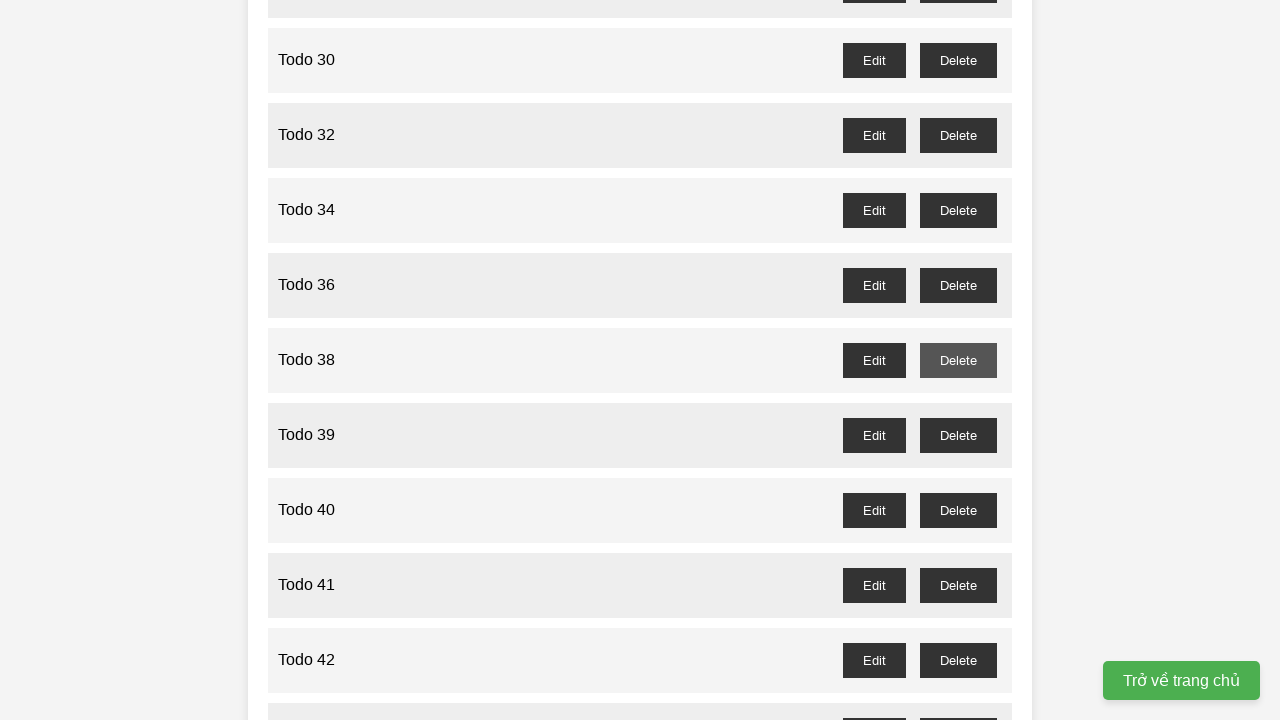

Deleted odd-numbered todo item 39 at (958, 435) on //button[@id='todo-39-delete']
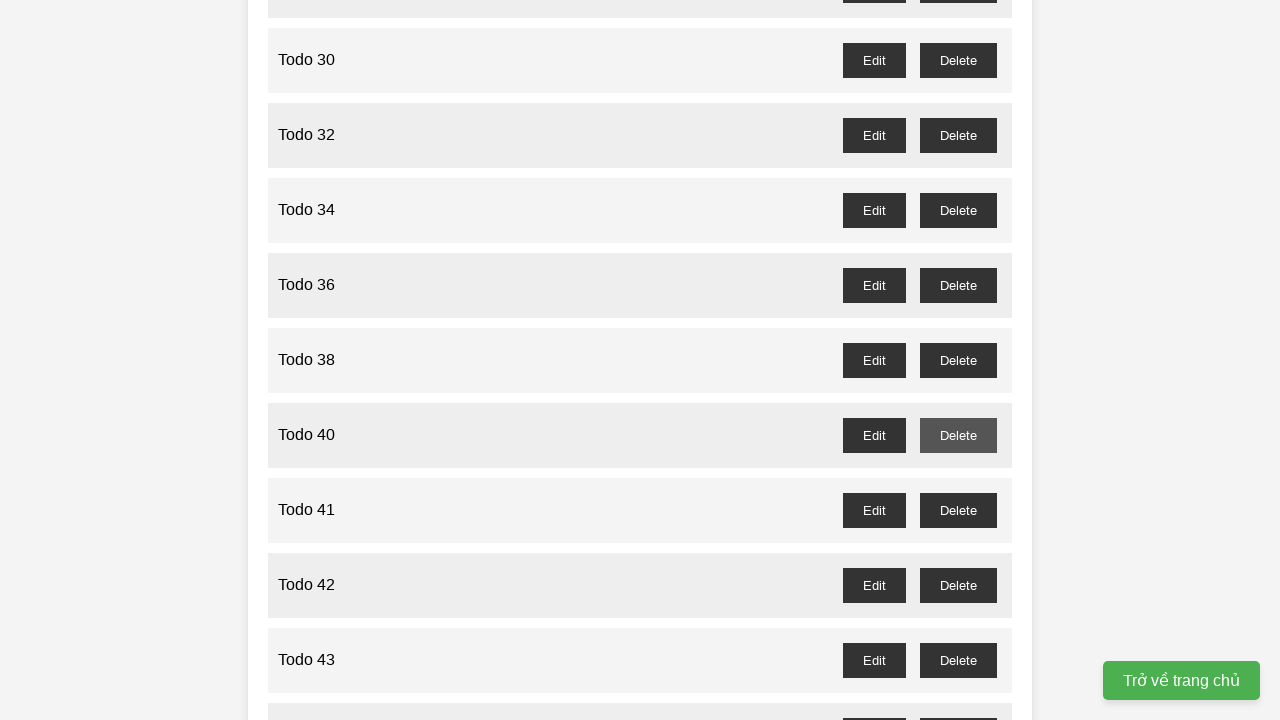

Deleted odd-numbered todo item 41 at (958, 510) on //button[@id='todo-41-delete']
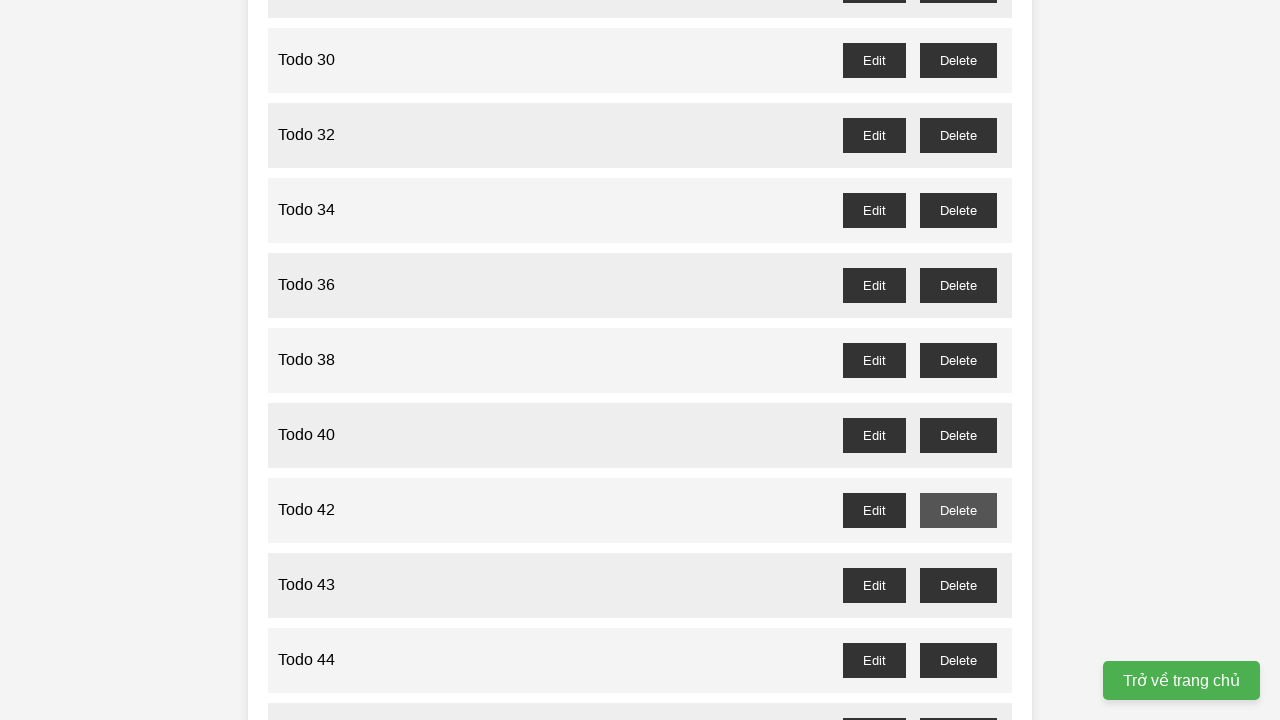

Deleted odd-numbered todo item 43 at (958, 585) on //button[@id='todo-43-delete']
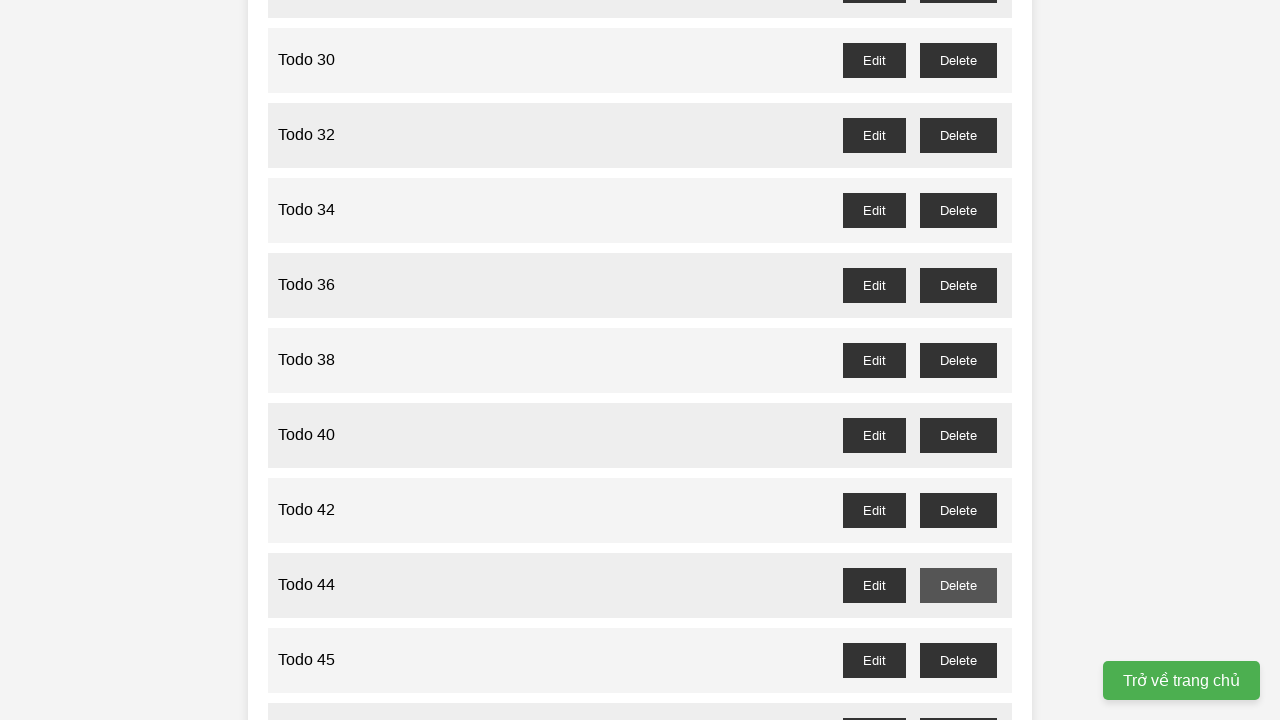

Deleted odd-numbered todo item 45 at (958, 660) on //button[@id='todo-45-delete']
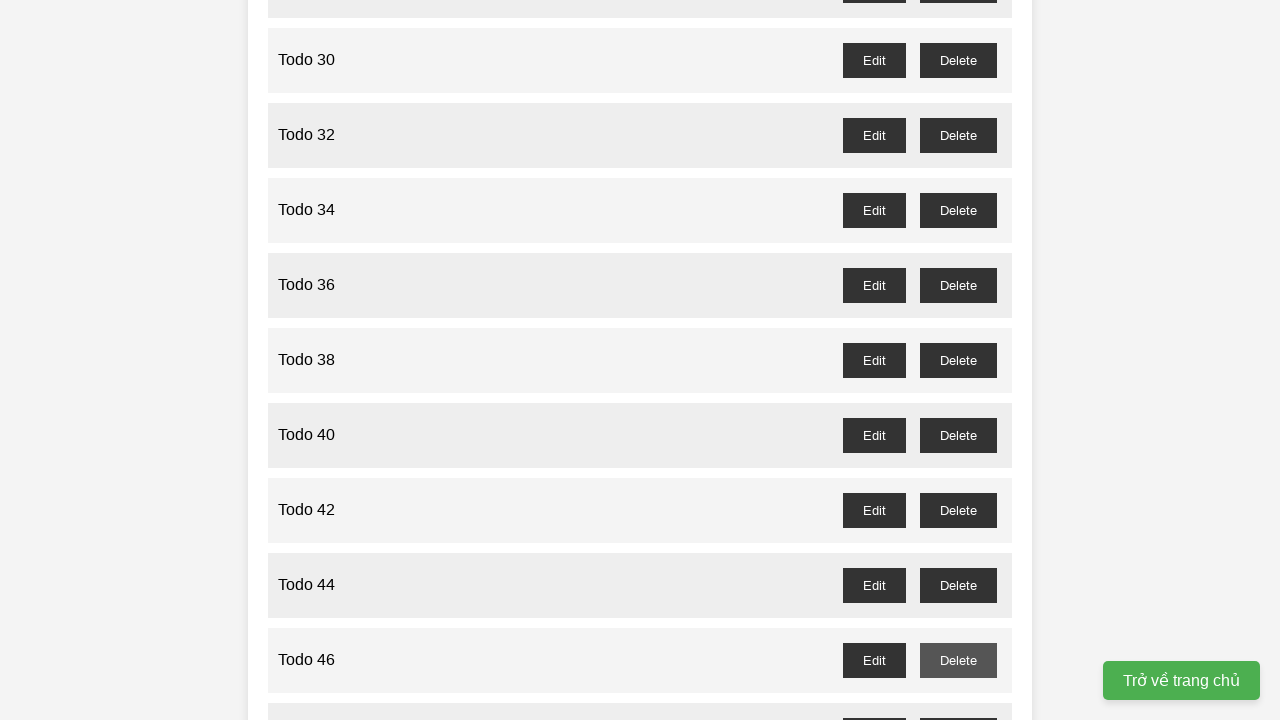

Deleted odd-numbered todo item 47 at (958, 703) on //button[@id='todo-47-delete']
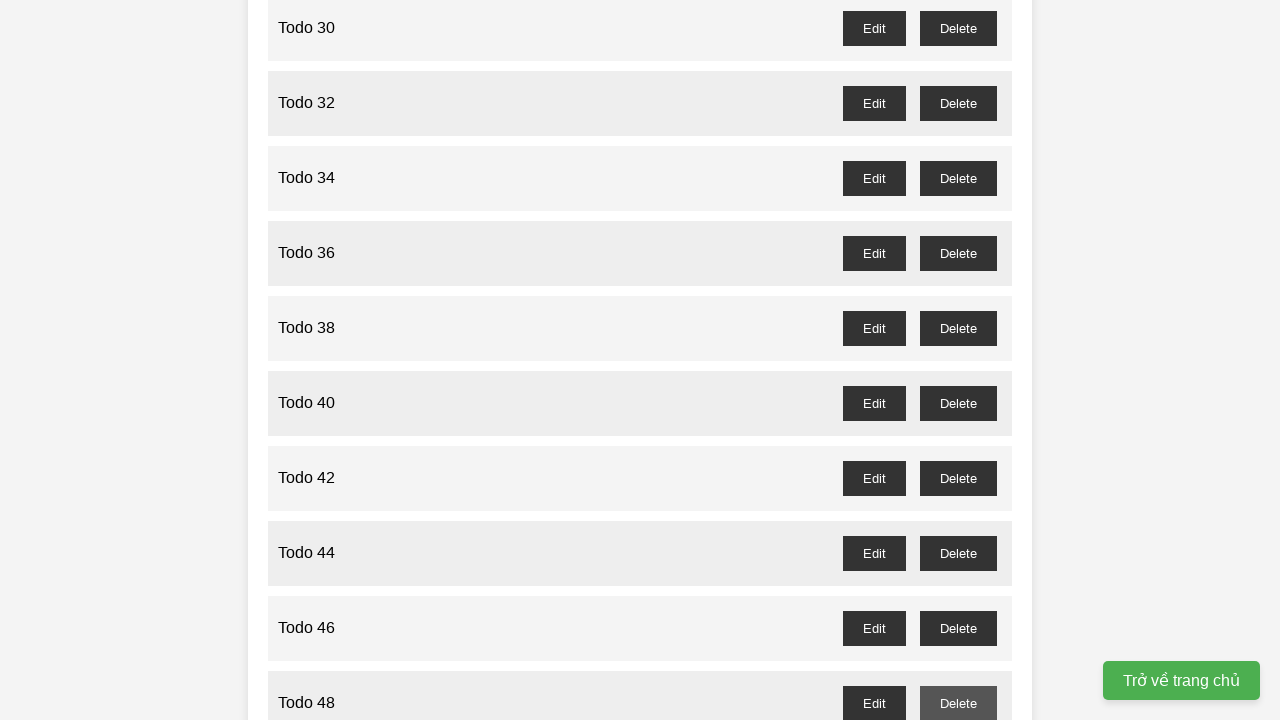

Deleted odd-numbered todo item 49 at (958, 360) on //button[@id='todo-49-delete']
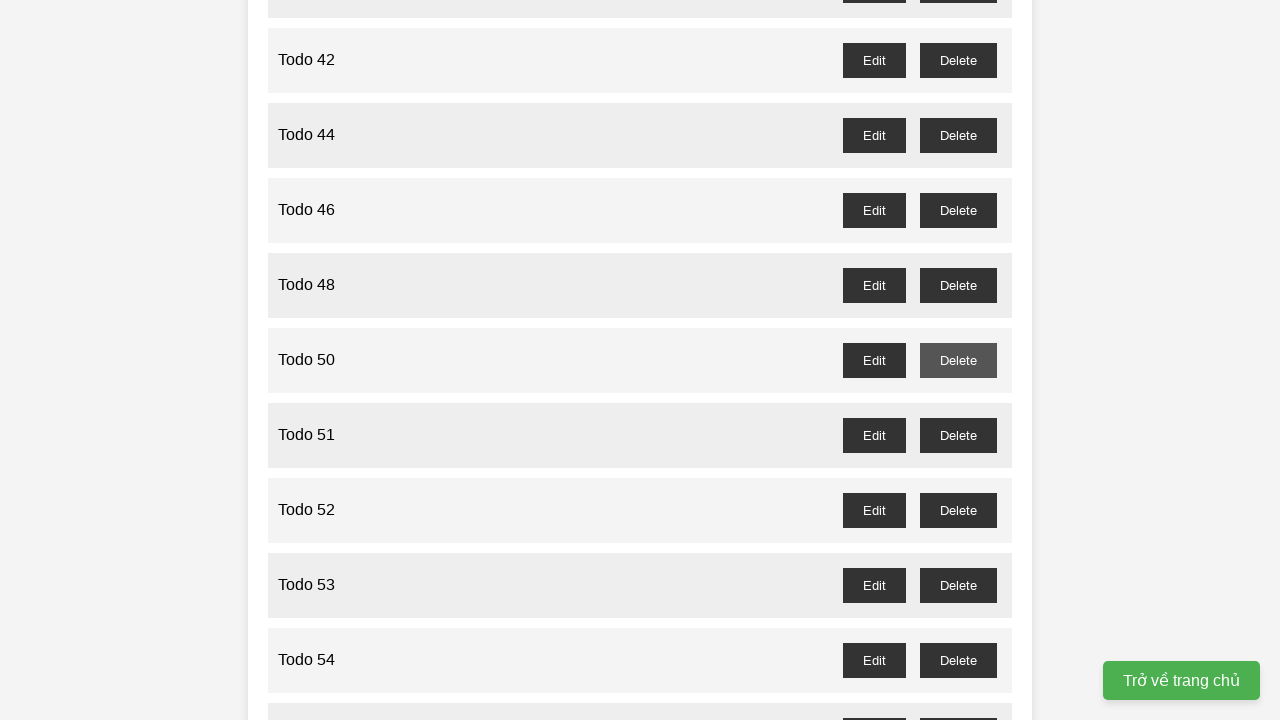

Deleted odd-numbered todo item 51 at (958, 435) on //button[@id='todo-51-delete']
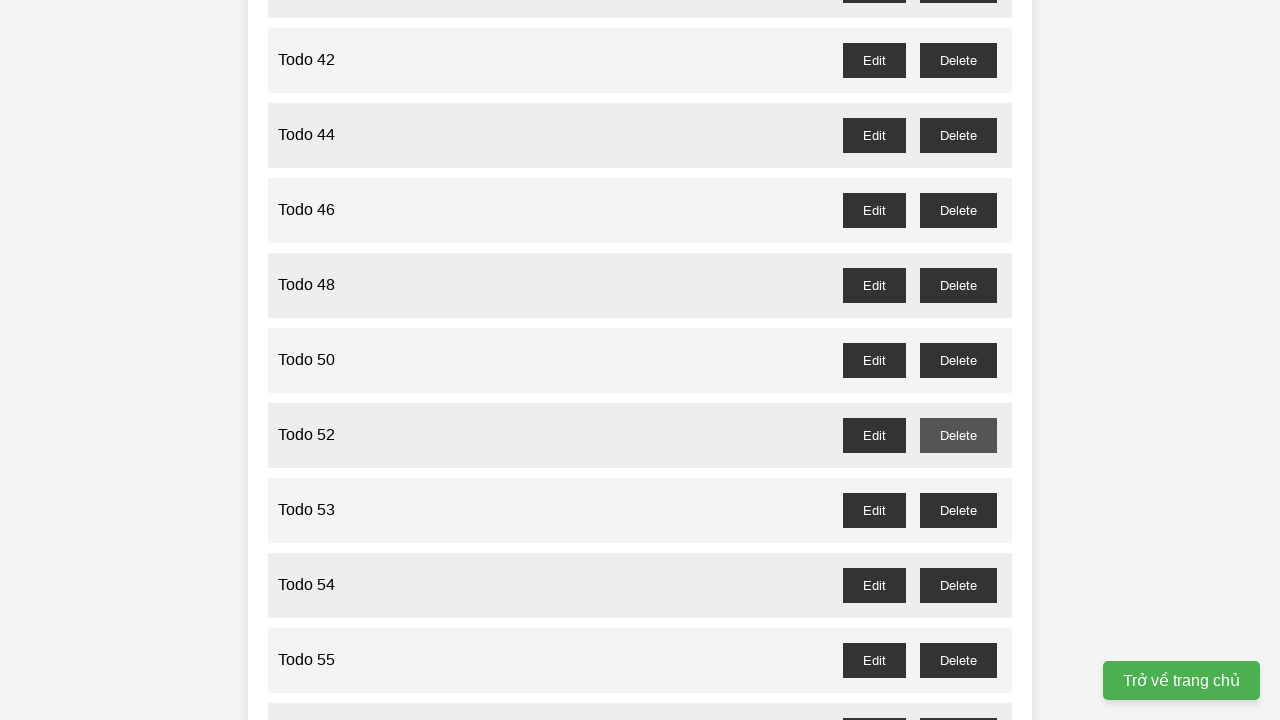

Deleted odd-numbered todo item 53 at (958, 510) on //button[@id='todo-53-delete']
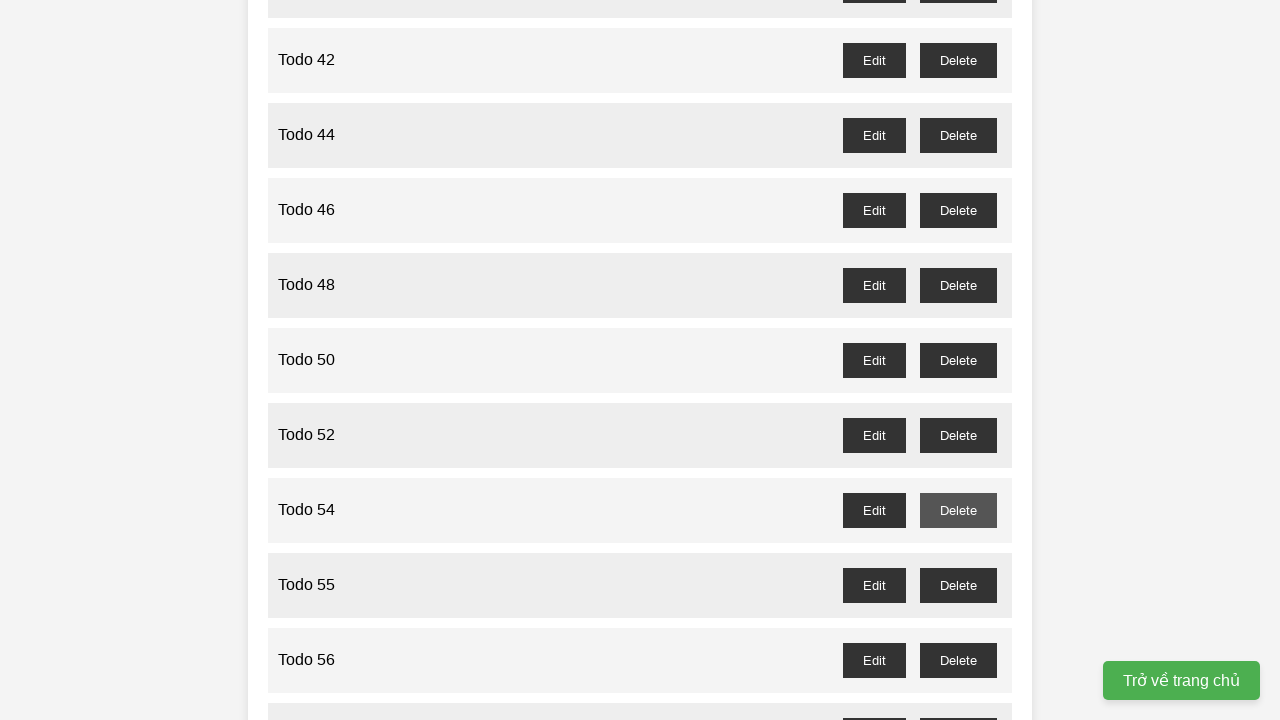

Deleted odd-numbered todo item 55 at (958, 585) on //button[@id='todo-55-delete']
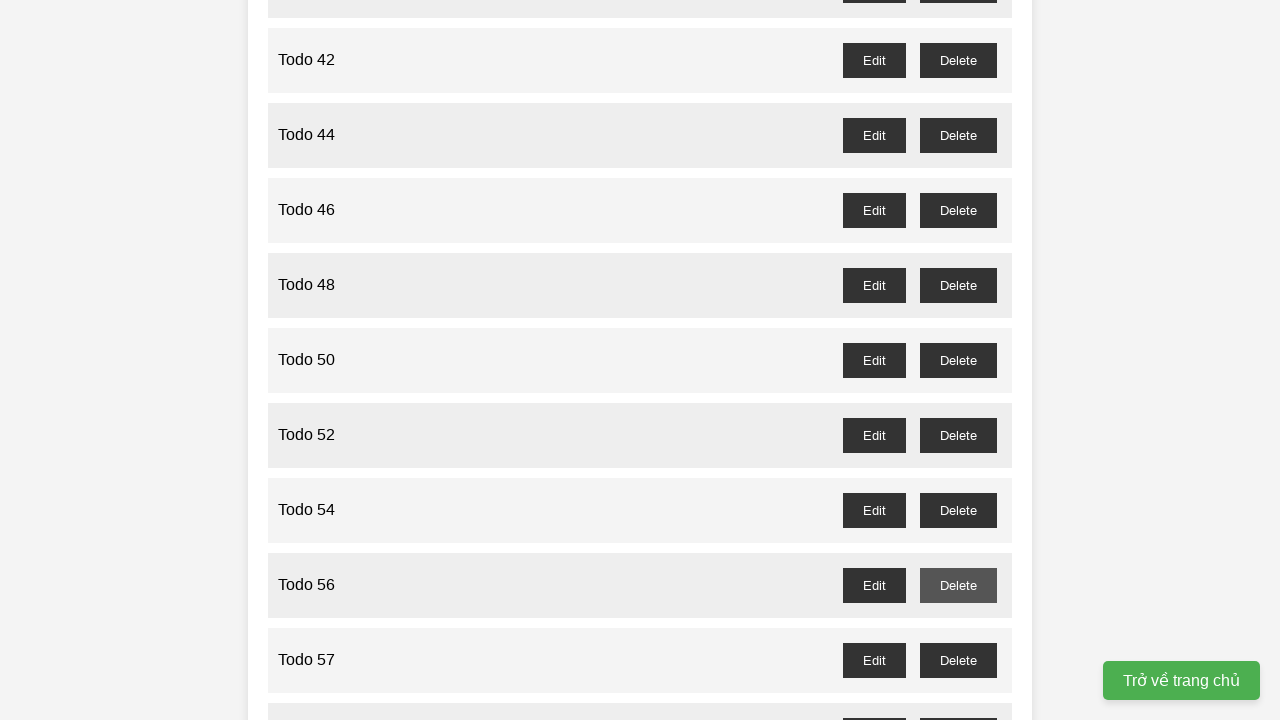

Deleted odd-numbered todo item 57 at (958, 660) on //button[@id='todo-57-delete']
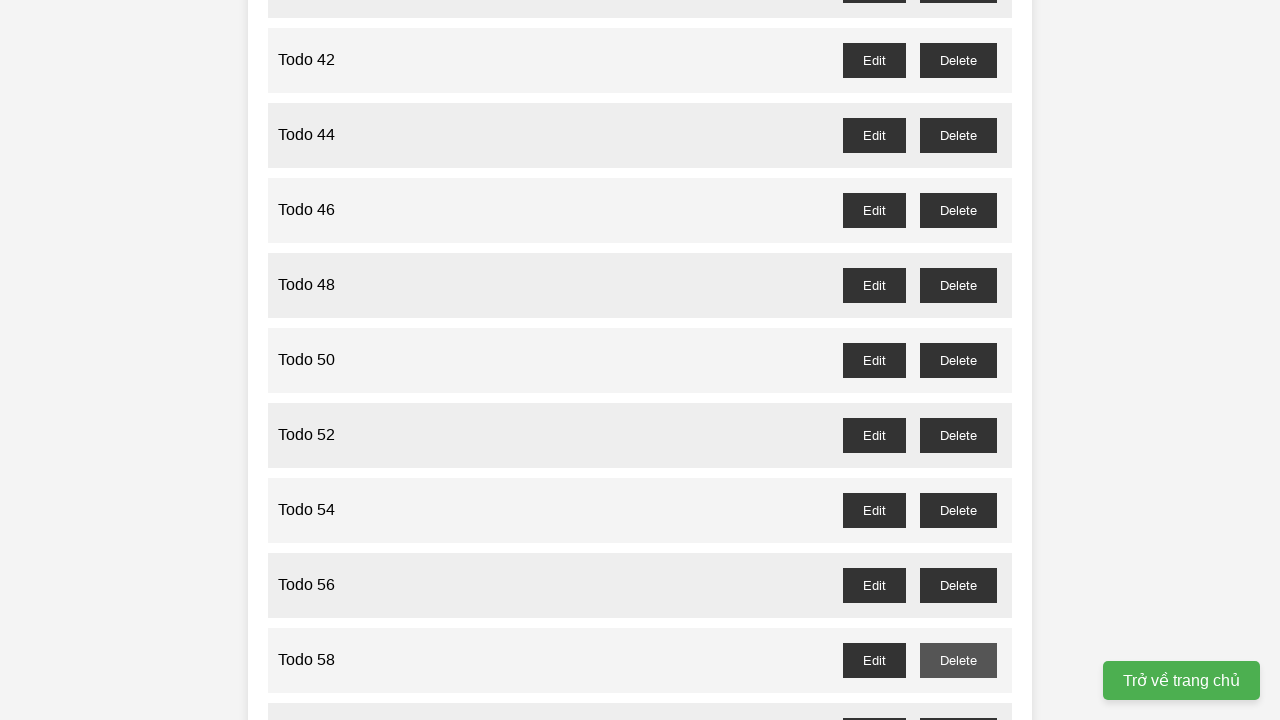

Deleted odd-numbered todo item 59 at (958, 703) on //button[@id='todo-59-delete']
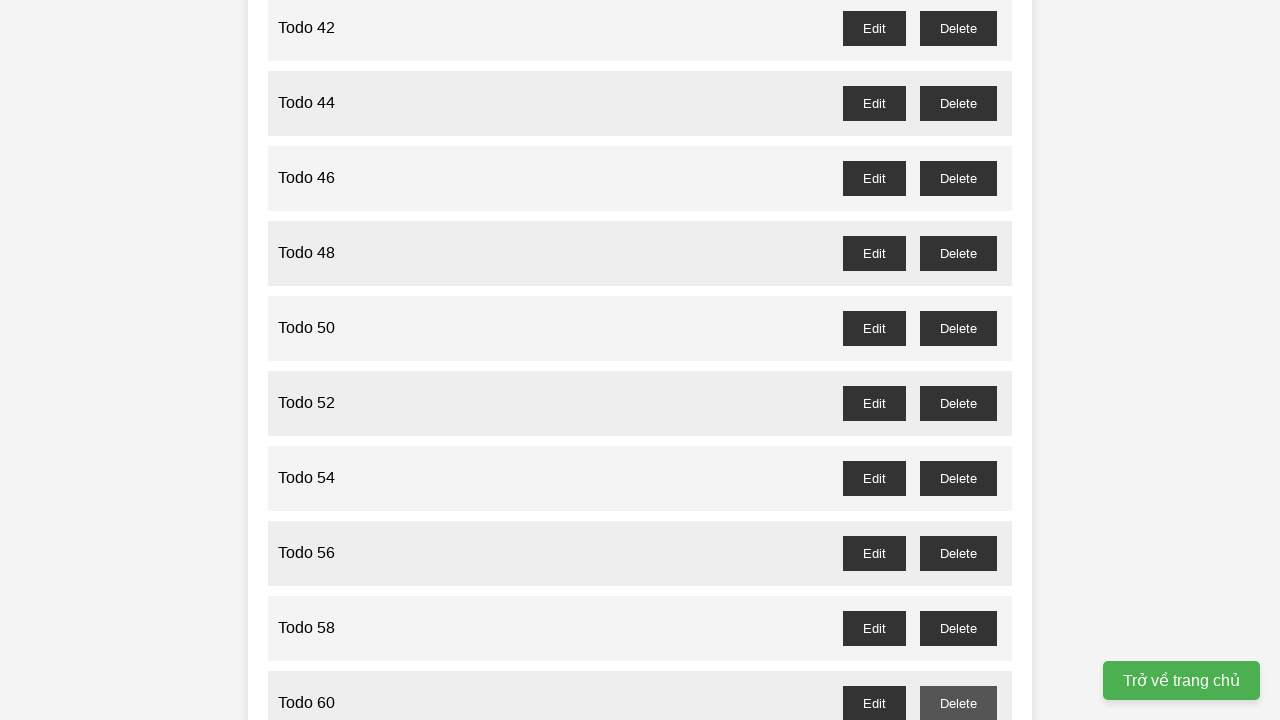

Deleted odd-numbered todo item 61 at (958, 360) on //button[@id='todo-61-delete']
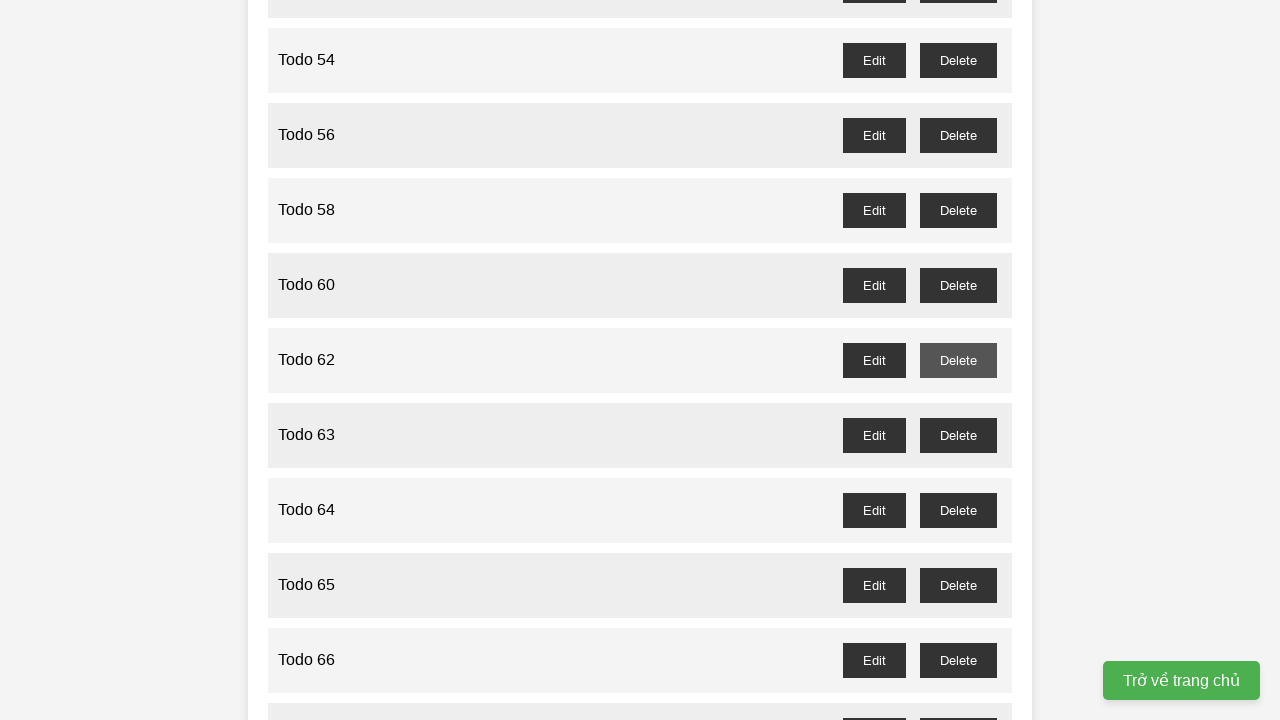

Deleted odd-numbered todo item 63 at (958, 435) on //button[@id='todo-63-delete']
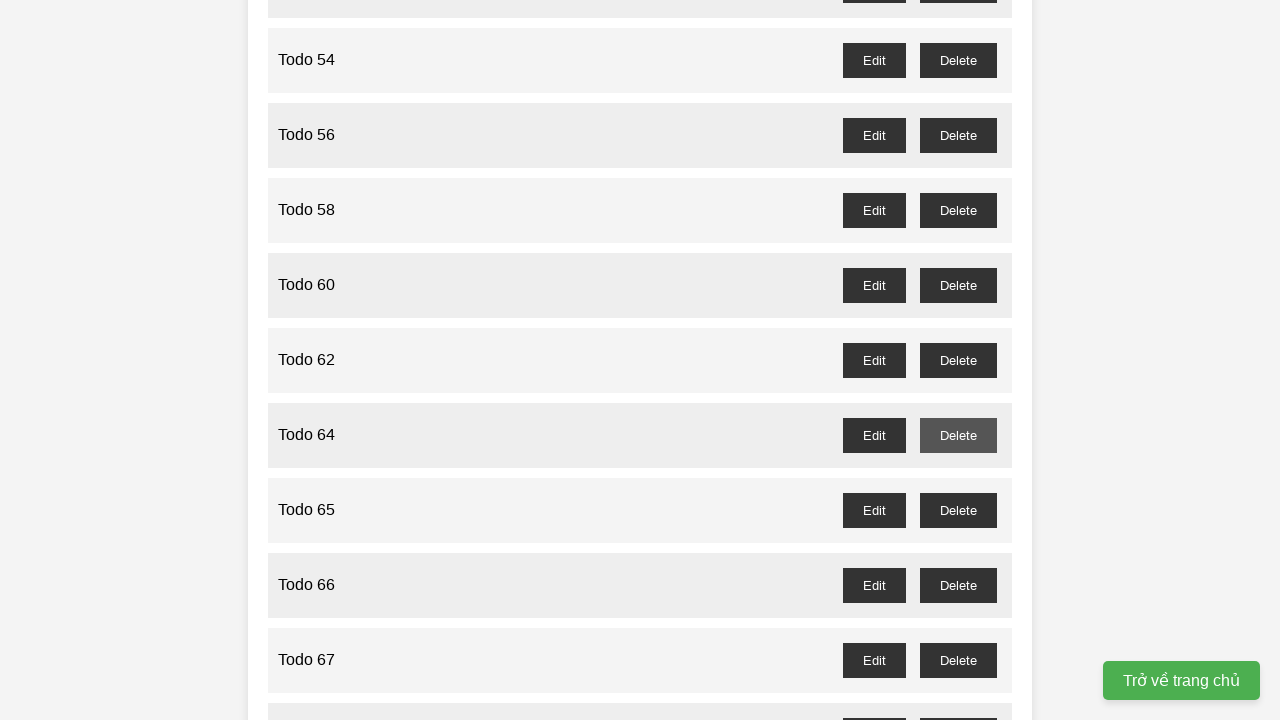

Deleted odd-numbered todo item 65 at (958, 510) on //button[@id='todo-65-delete']
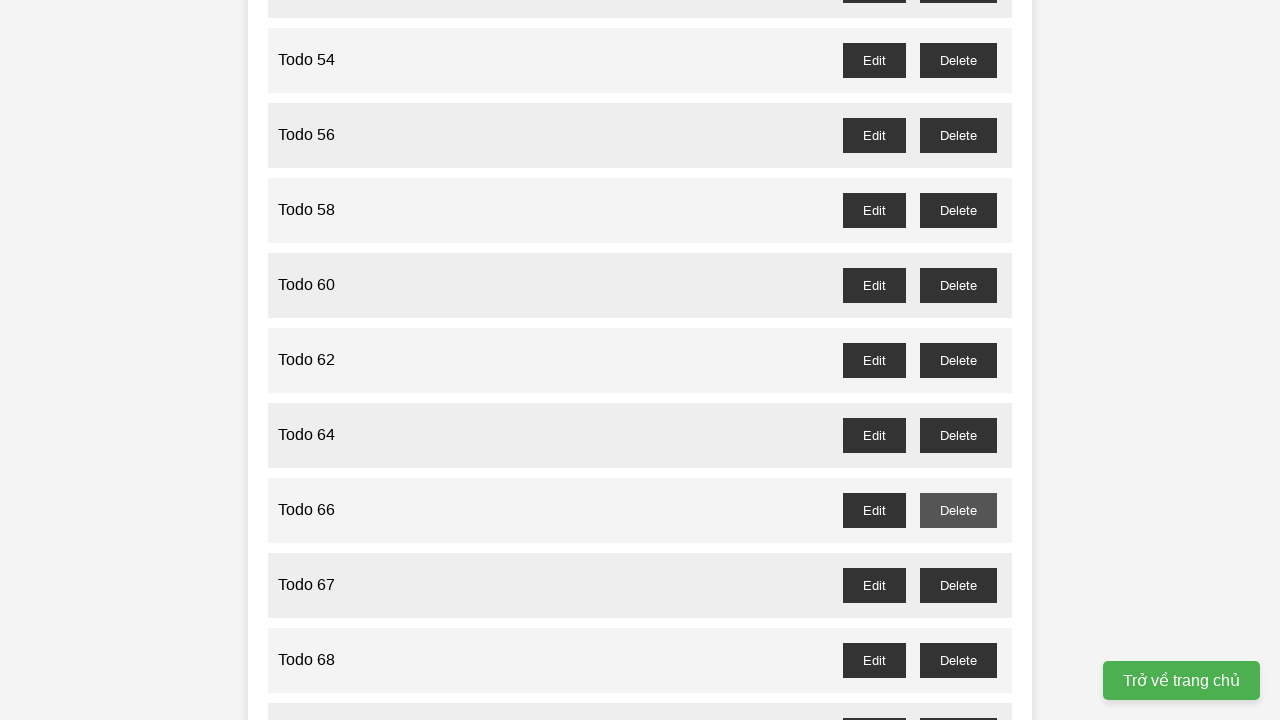

Deleted odd-numbered todo item 67 at (958, 585) on //button[@id='todo-67-delete']
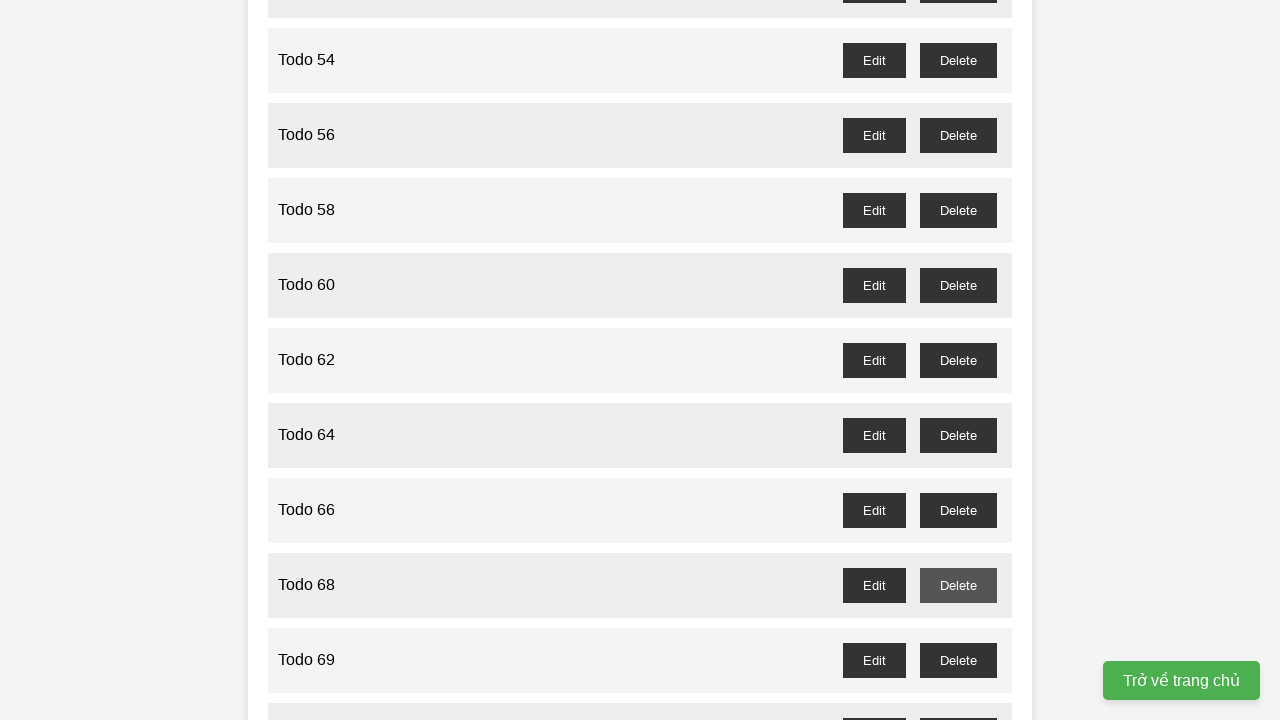

Deleted odd-numbered todo item 69 at (958, 660) on //button[@id='todo-69-delete']
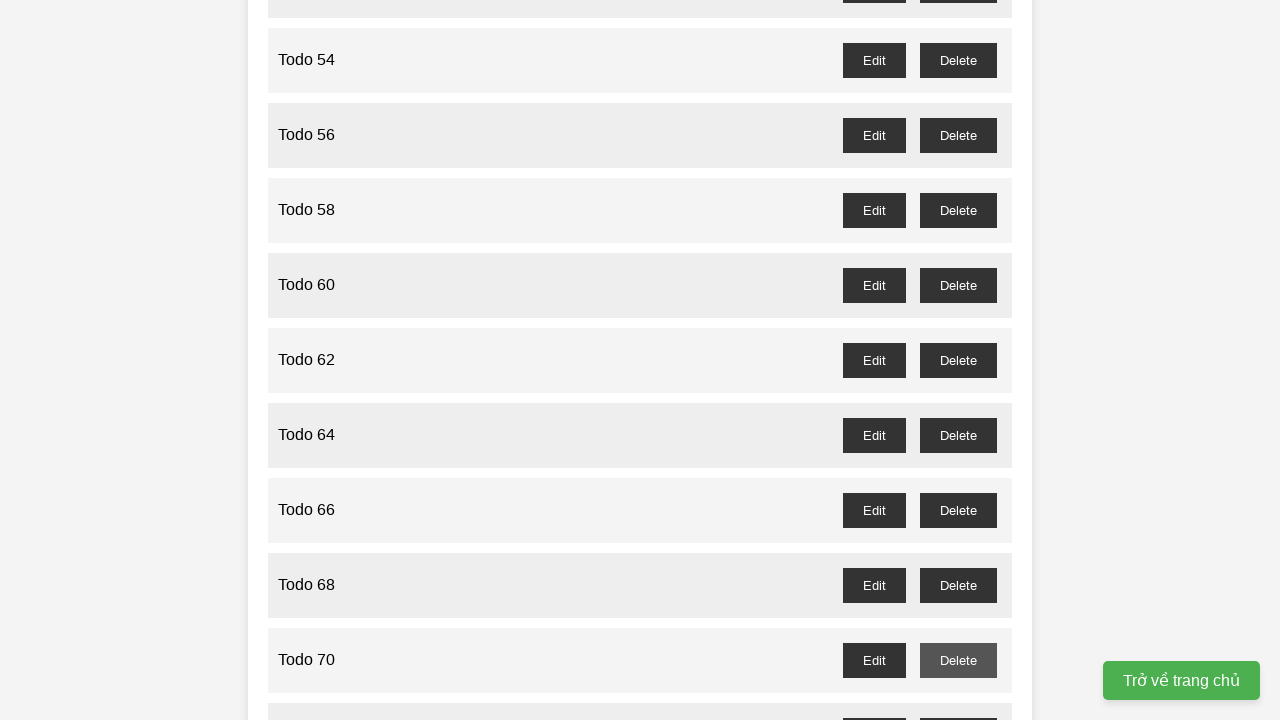

Deleted odd-numbered todo item 71 at (958, 703) on //button[@id='todo-71-delete']
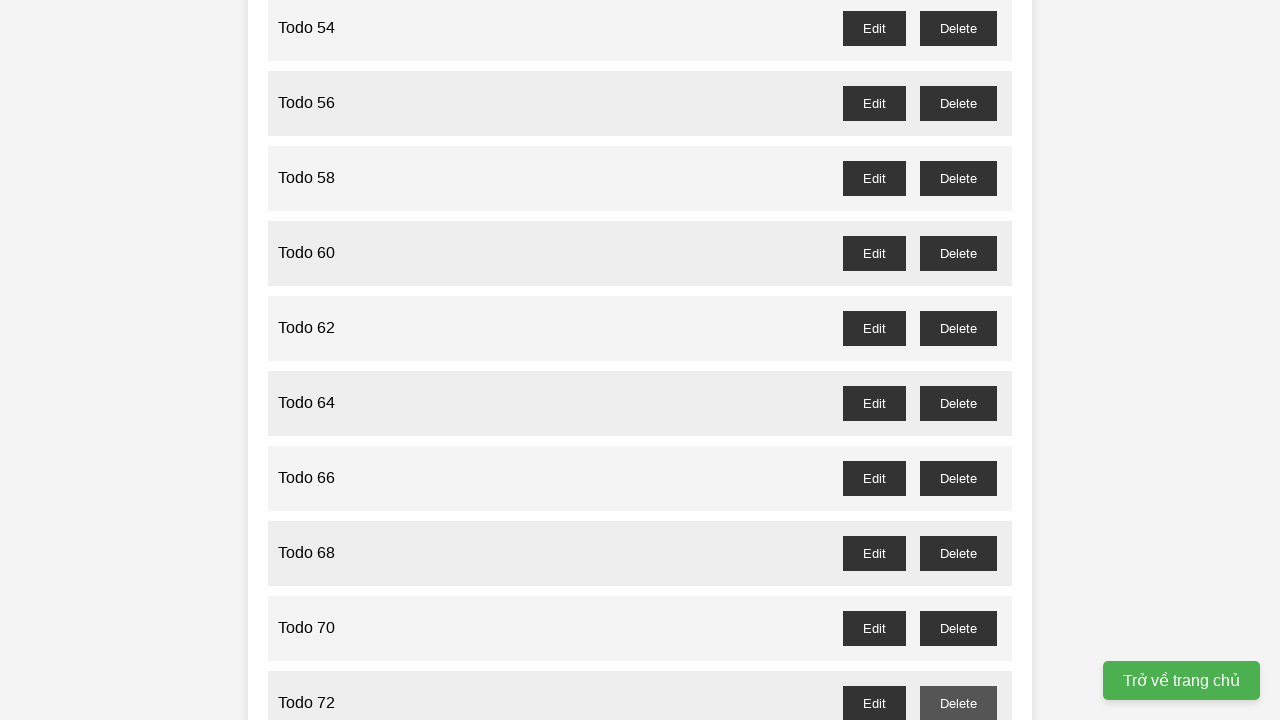

Deleted odd-numbered todo item 73 at (958, 360) on //button[@id='todo-73-delete']
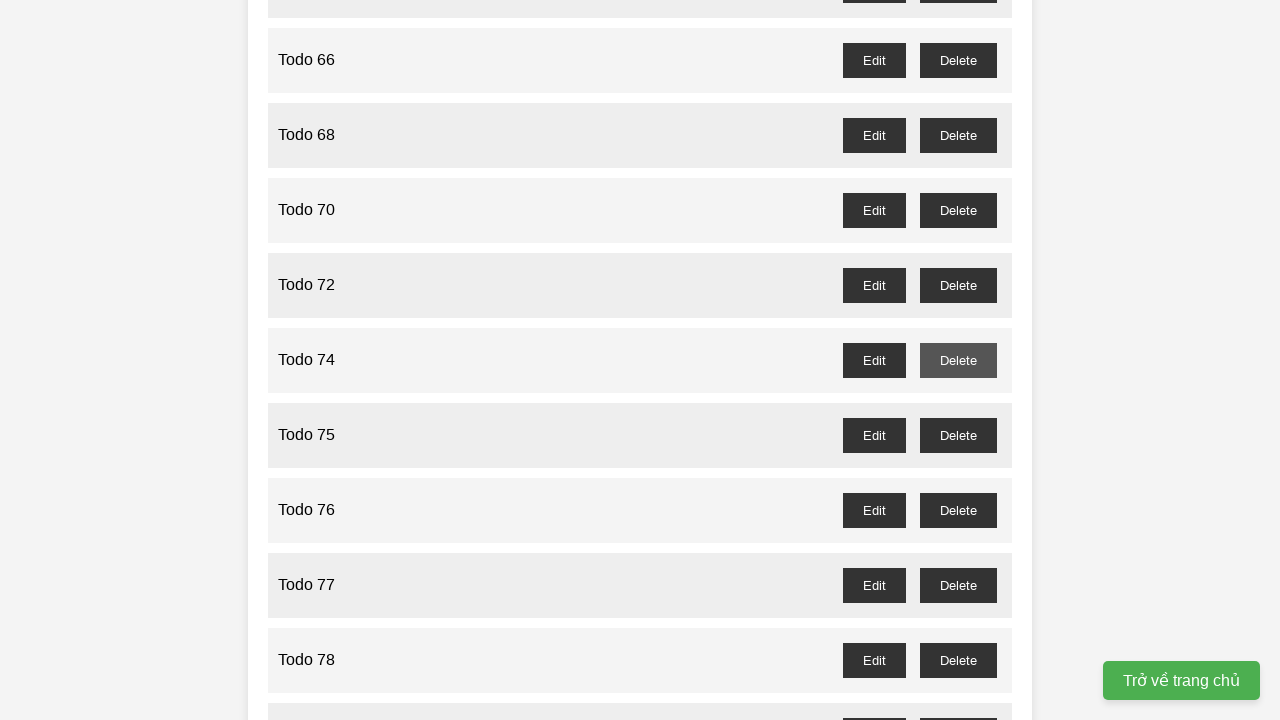

Deleted odd-numbered todo item 75 at (958, 435) on //button[@id='todo-75-delete']
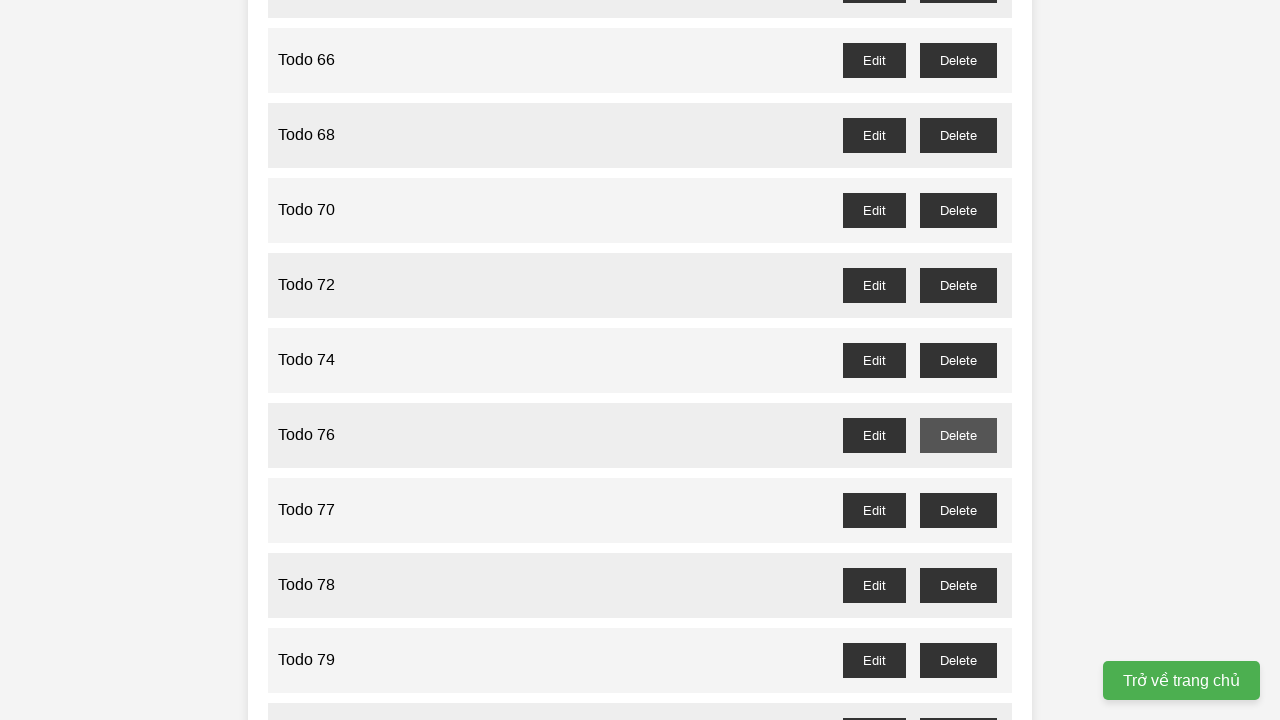

Deleted odd-numbered todo item 77 at (958, 510) on //button[@id='todo-77-delete']
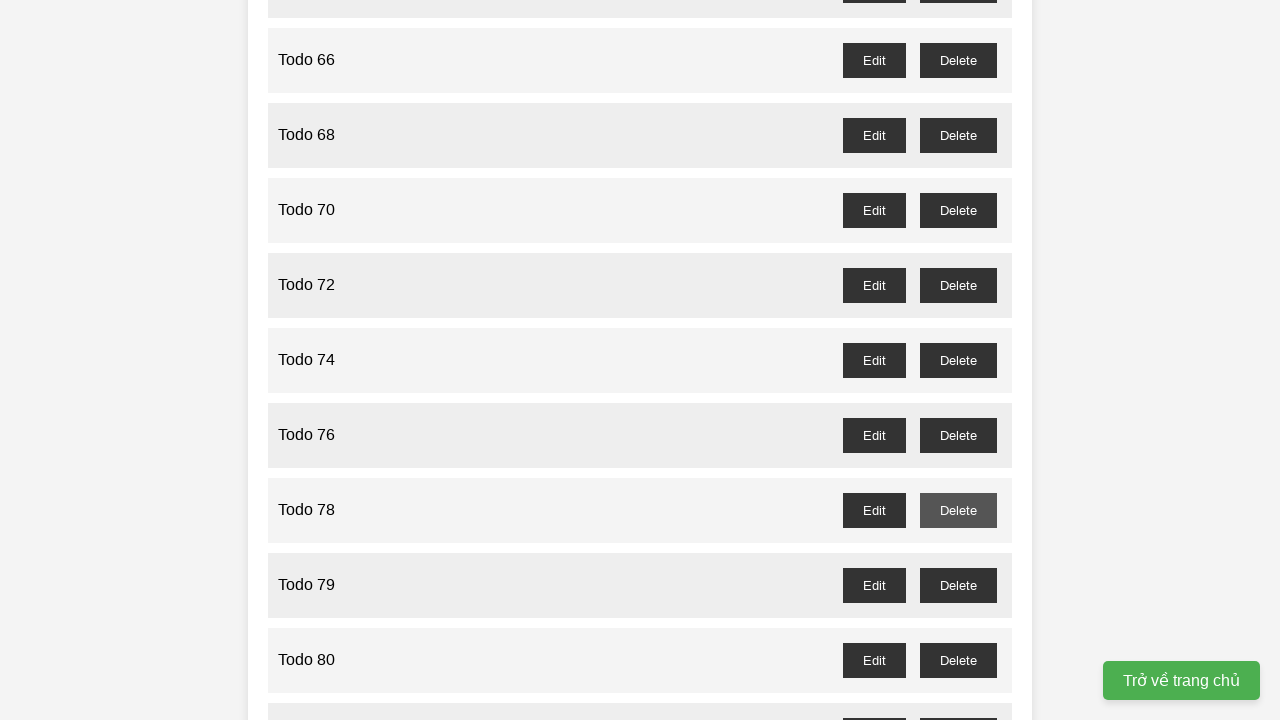

Deleted odd-numbered todo item 79 at (958, 585) on //button[@id='todo-79-delete']
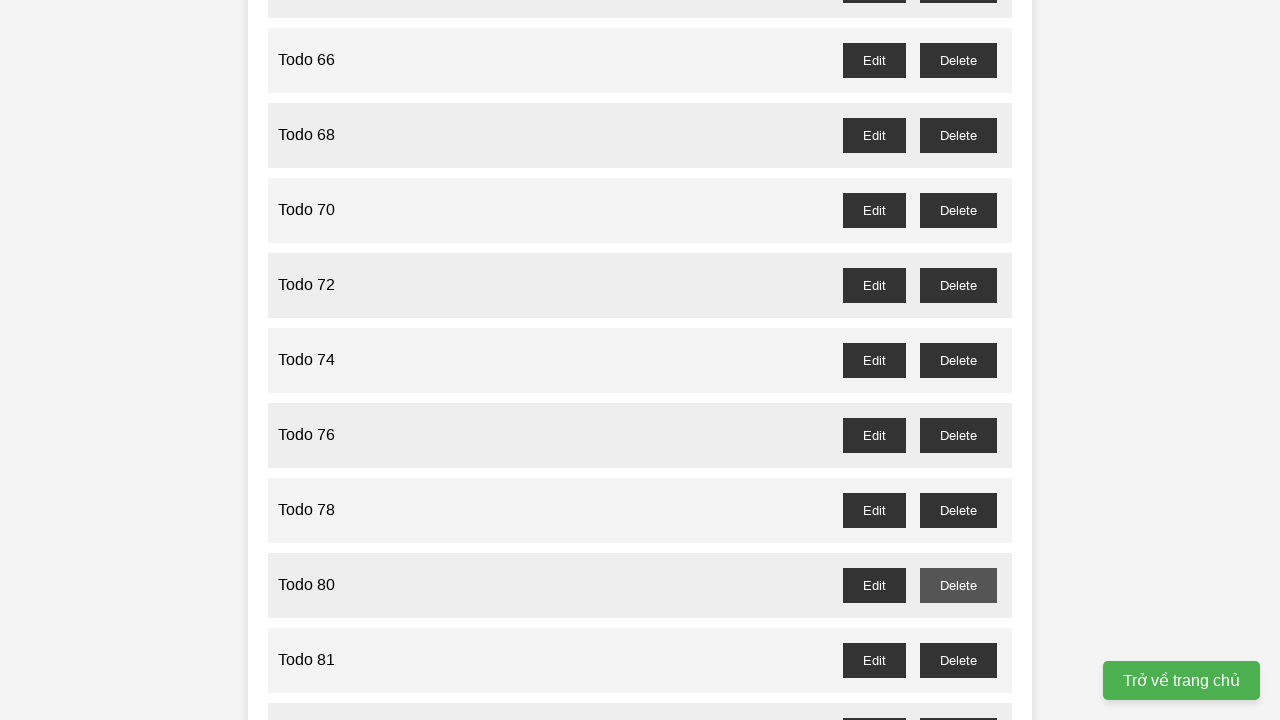

Deleted odd-numbered todo item 81 at (958, 660) on //button[@id='todo-81-delete']
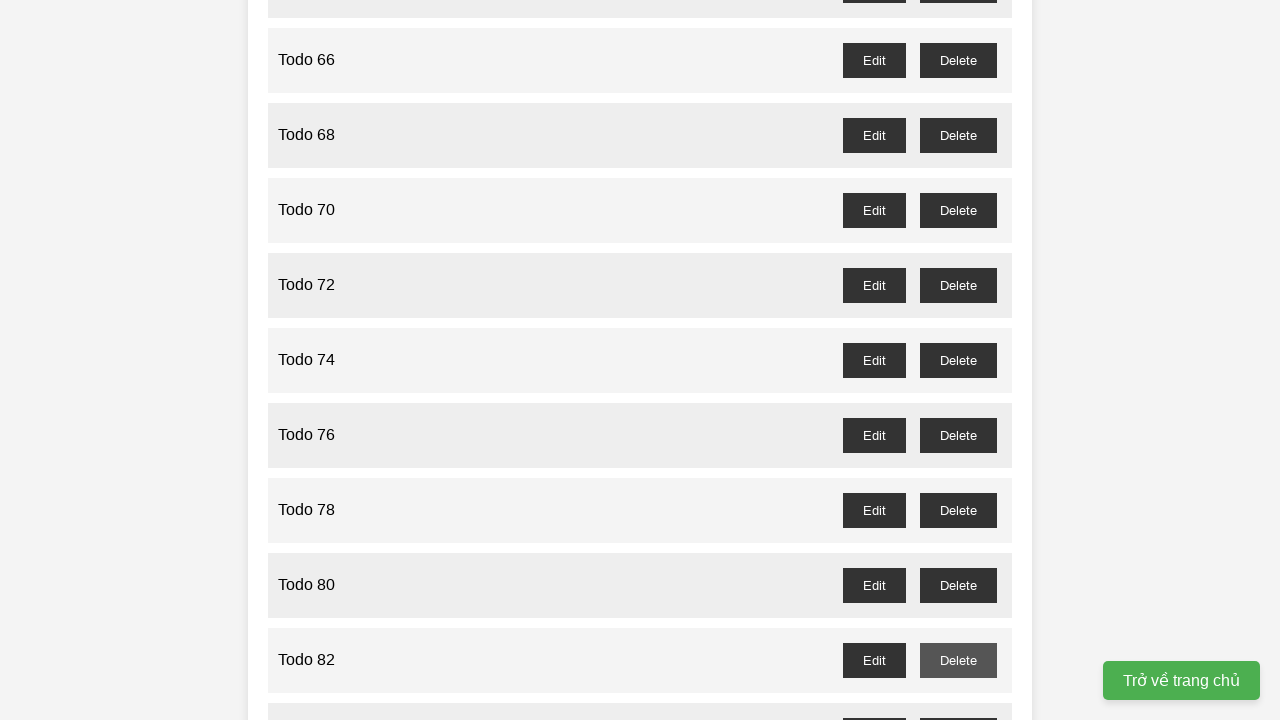

Deleted odd-numbered todo item 83 at (958, 703) on //button[@id='todo-83-delete']
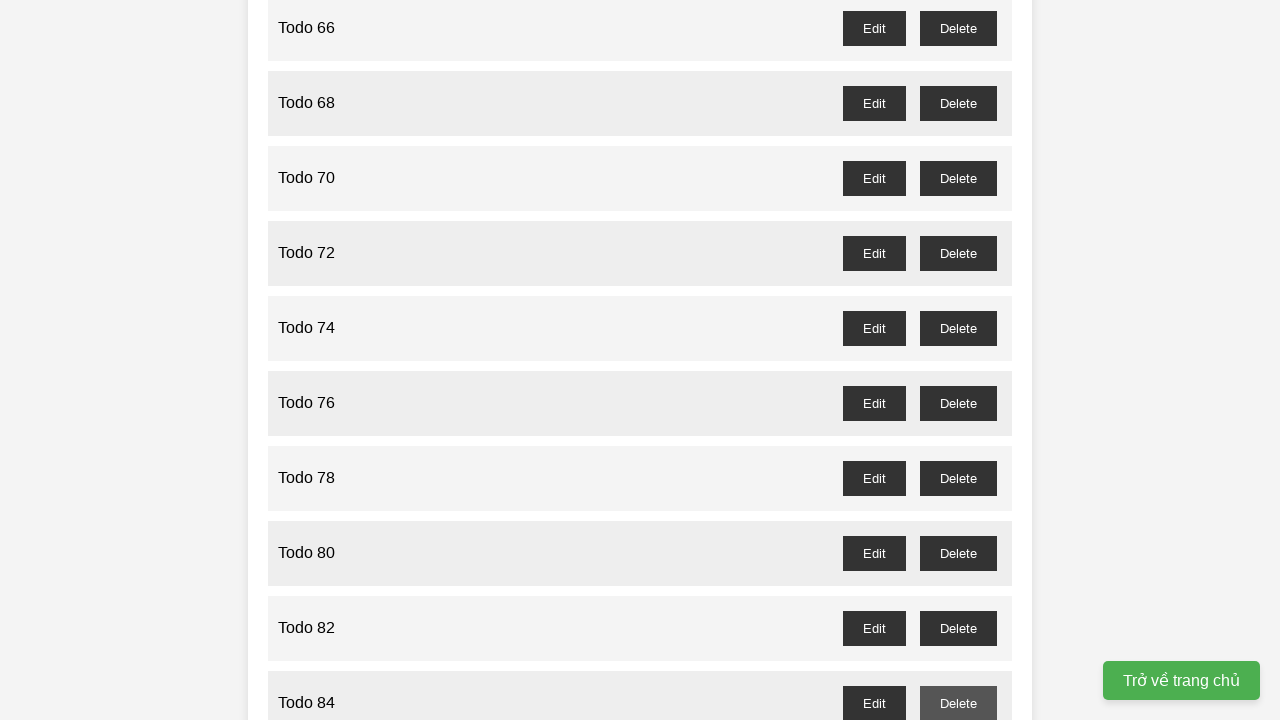

Deleted odd-numbered todo item 85 at (958, 360) on //button[@id='todo-85-delete']
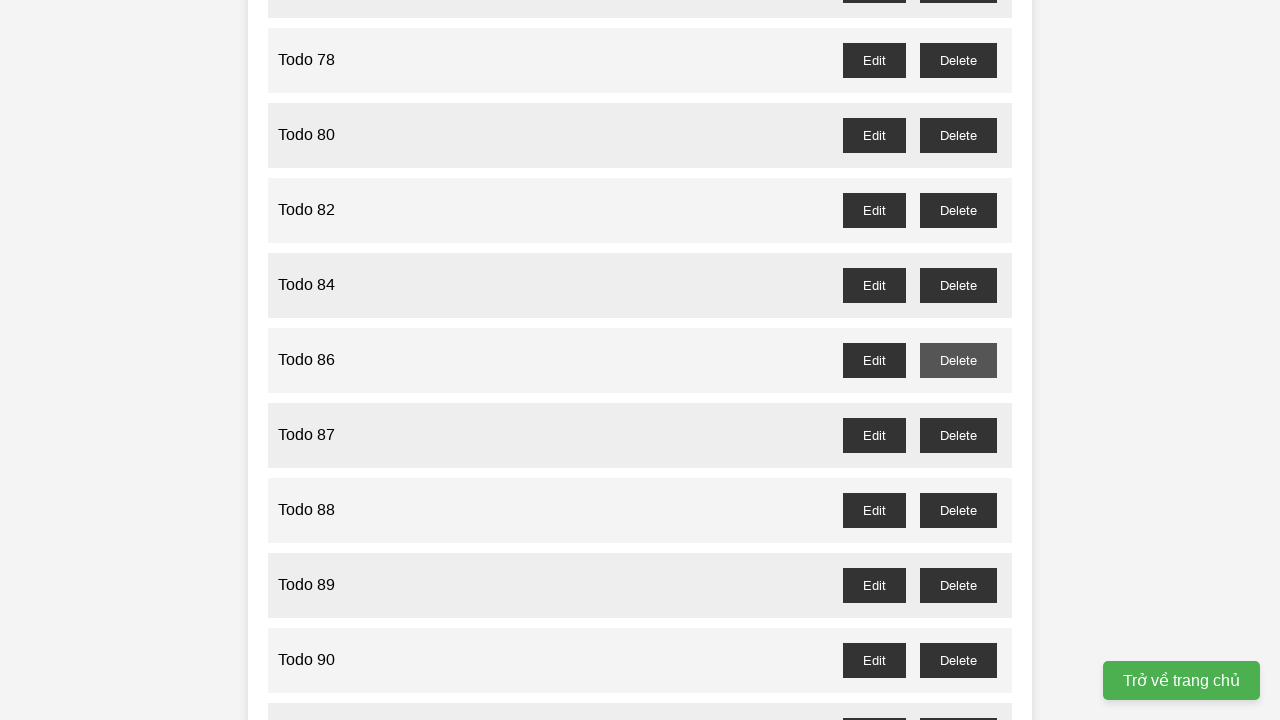

Deleted odd-numbered todo item 87 at (958, 435) on //button[@id='todo-87-delete']
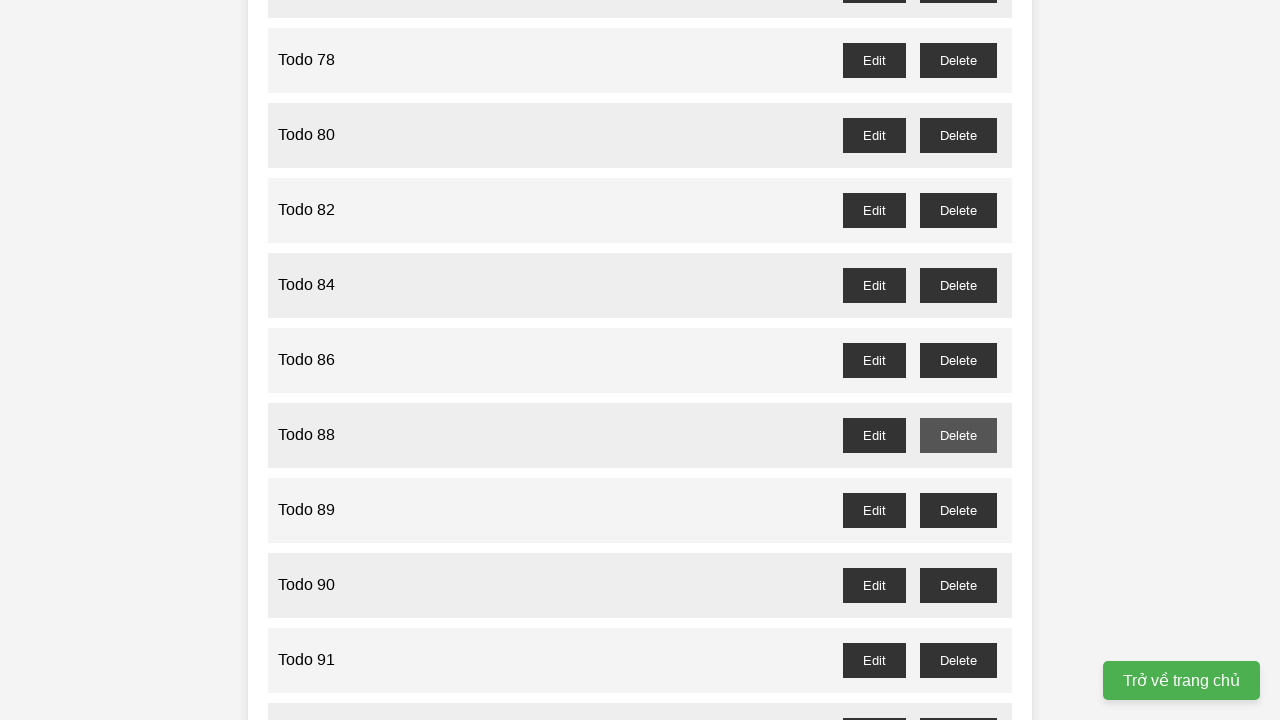

Deleted odd-numbered todo item 89 at (958, 510) on //button[@id='todo-89-delete']
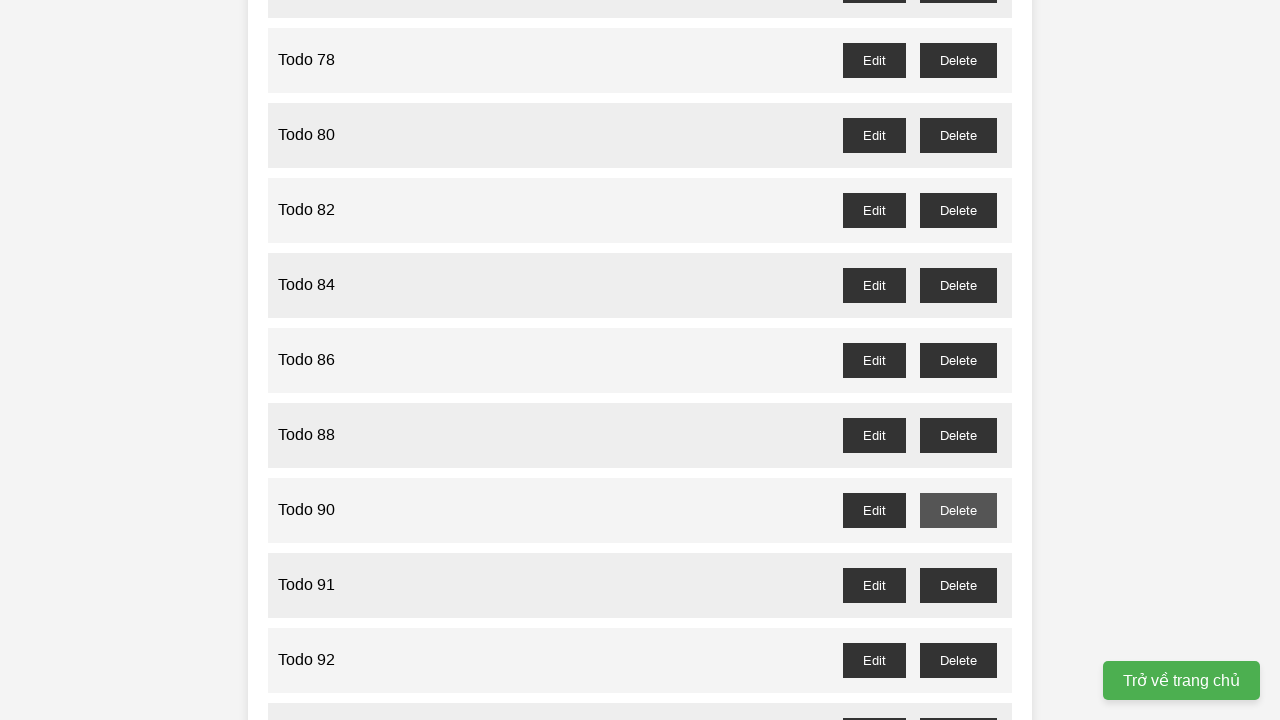

Deleted odd-numbered todo item 91 at (958, 585) on //button[@id='todo-91-delete']
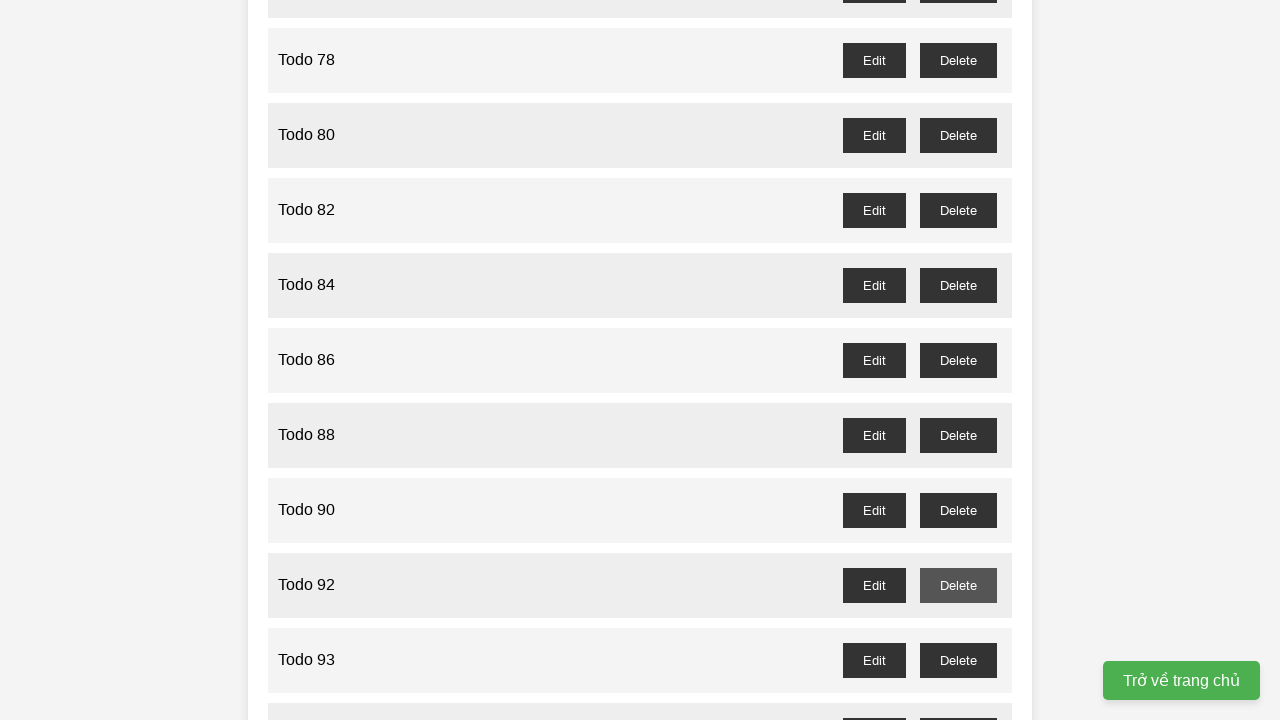

Deleted odd-numbered todo item 93 at (958, 660) on //button[@id='todo-93-delete']
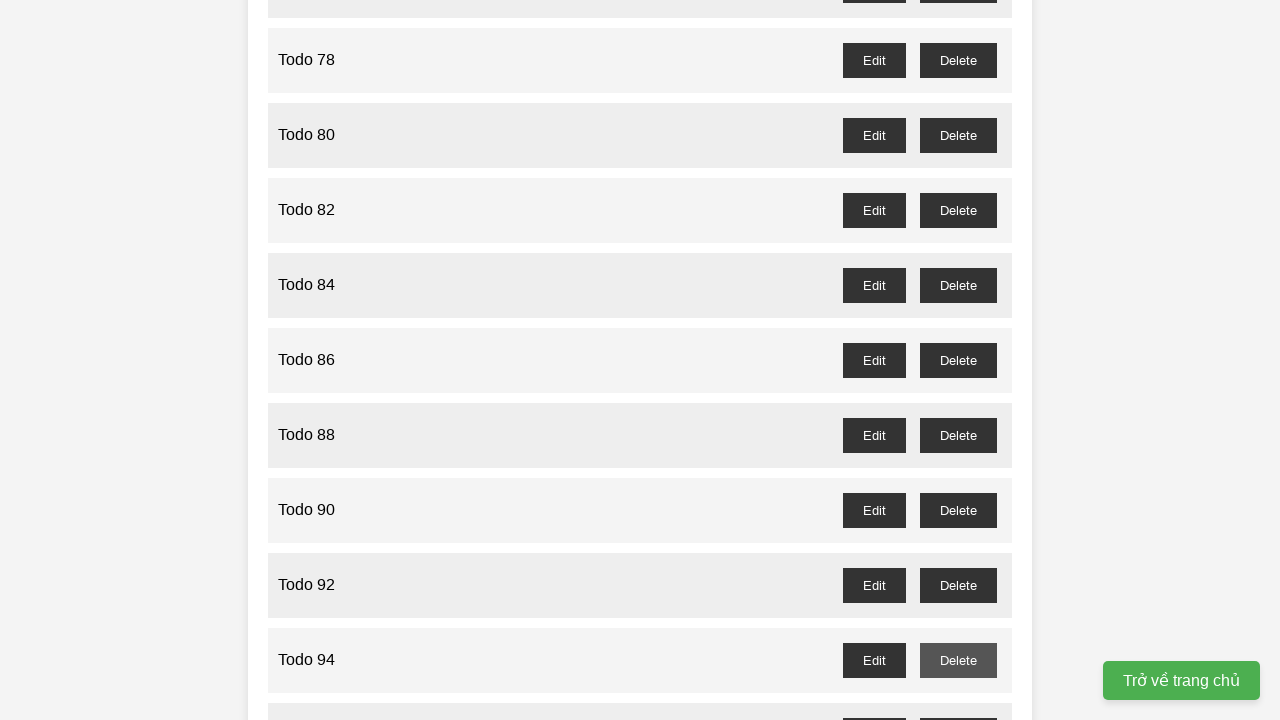

Deleted odd-numbered todo item 95 at (958, 703) on //button[@id='todo-95-delete']
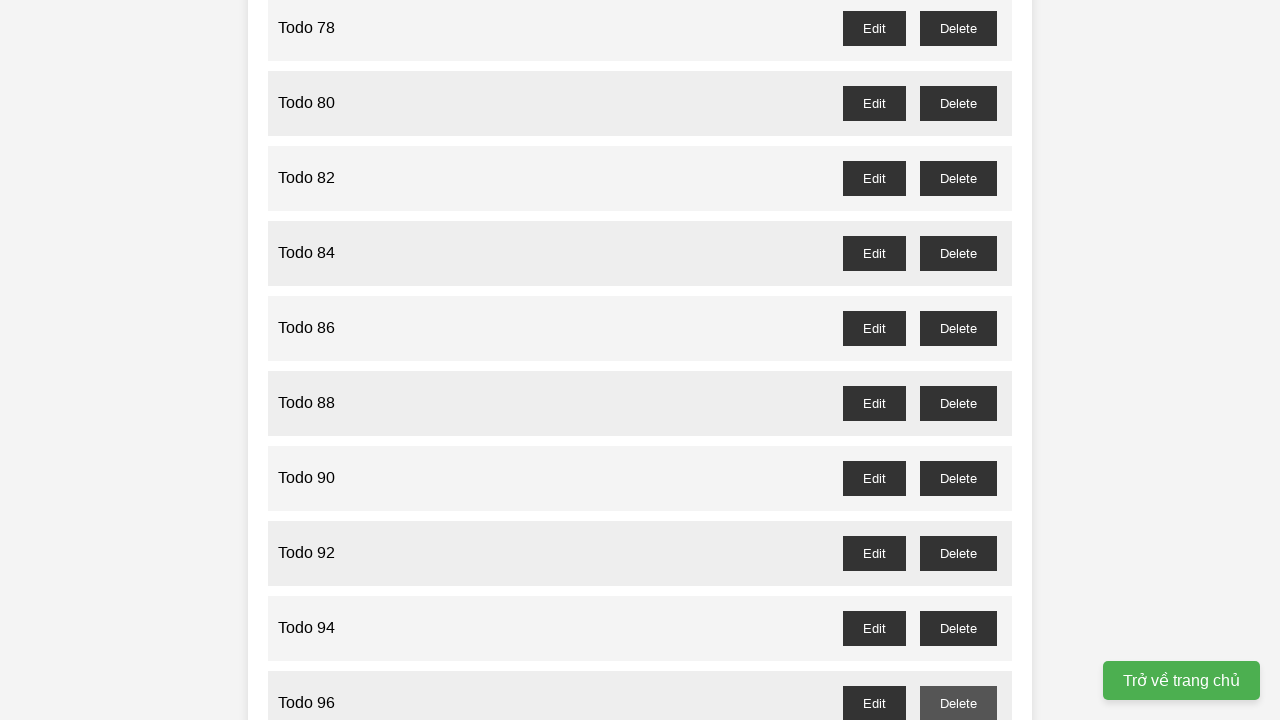

Deleted odd-numbered todo item 97 at (958, 406) on //button[@id='todo-97-delete']
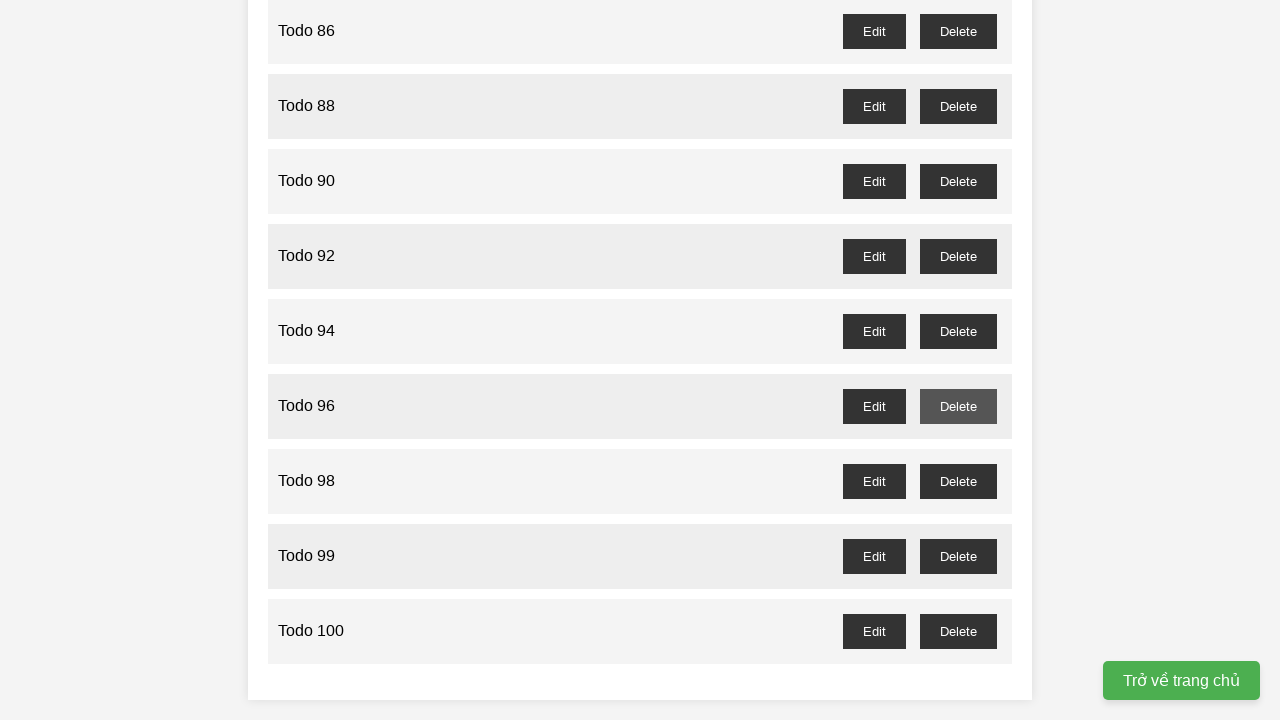

Deleted odd-numbered todo item 99 at (958, 556) on //button[@id='todo-99-delete']
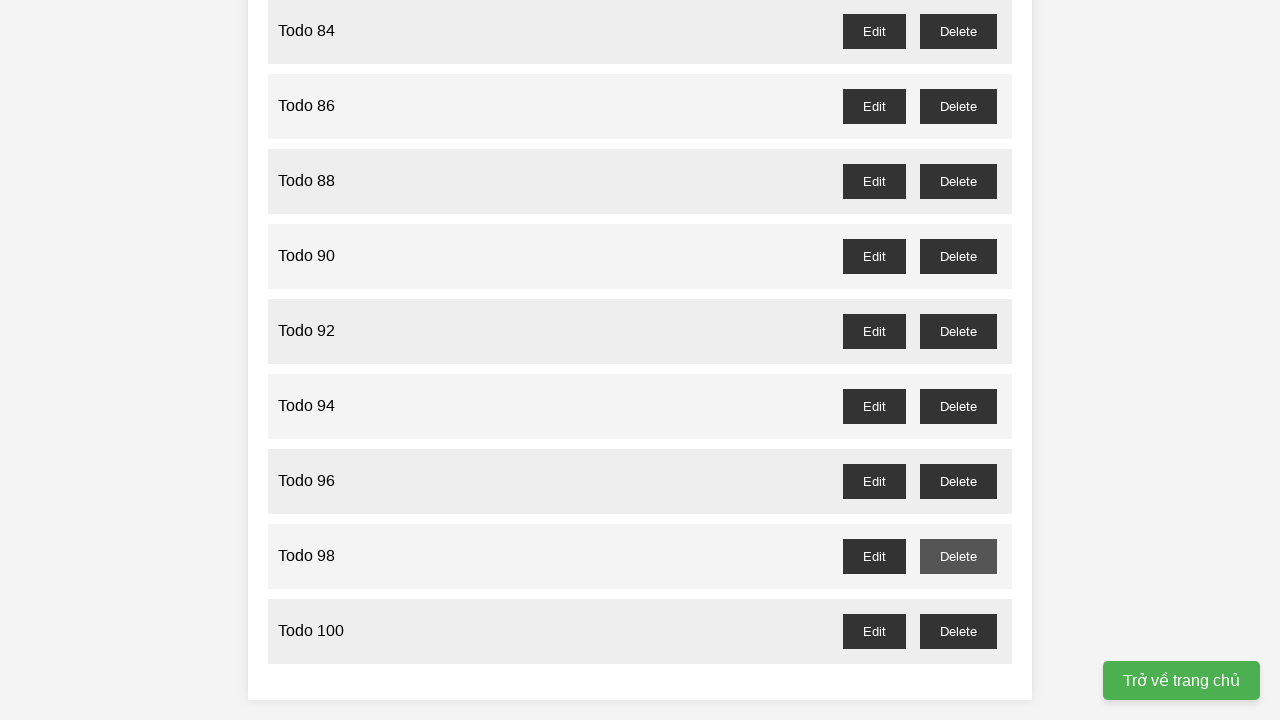

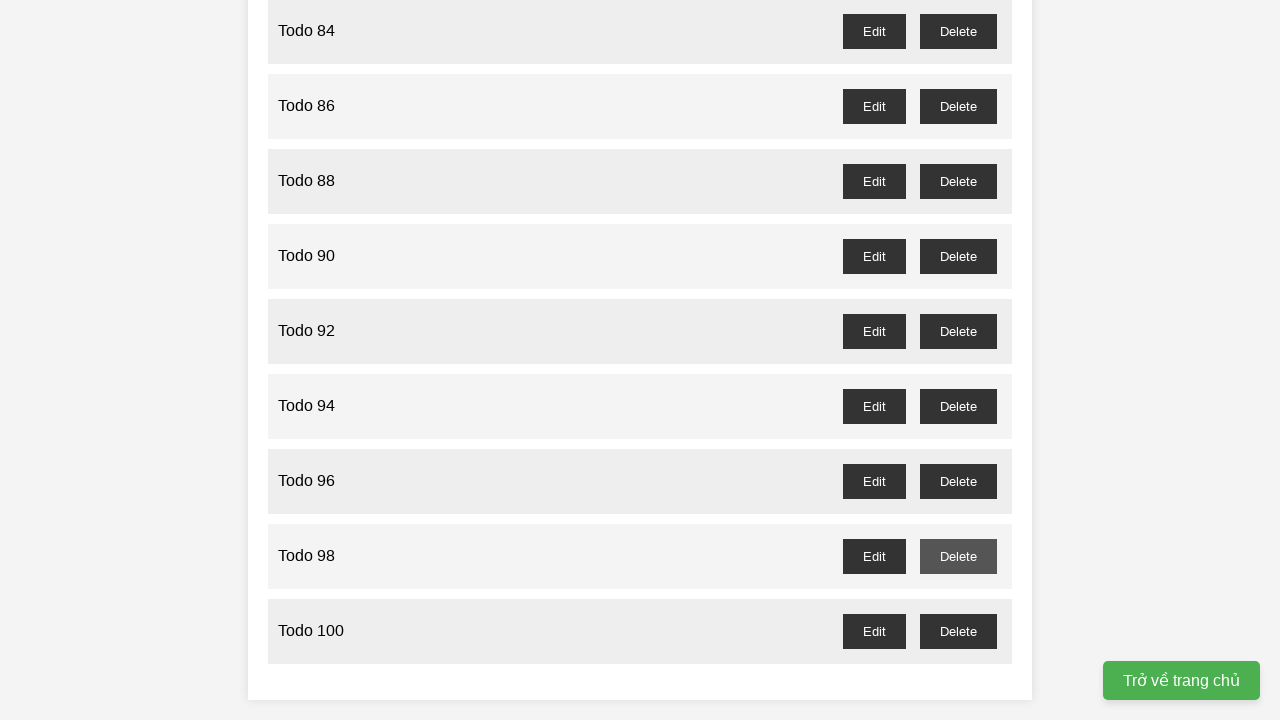